Automates clicking on the main button element repeatedly for 60 seconds on a color reaction game website

Starting URL: http://zzzscore.com/color2/

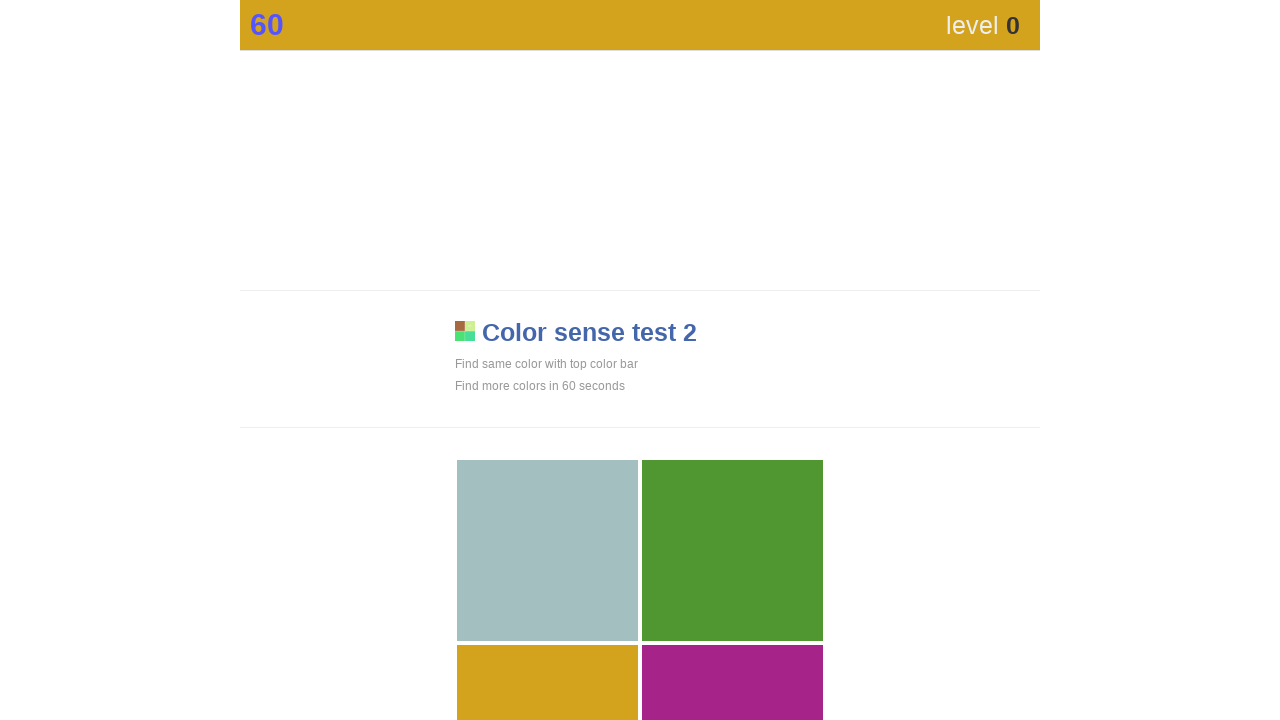

Clicked main button on color game at (547, 629) on .main
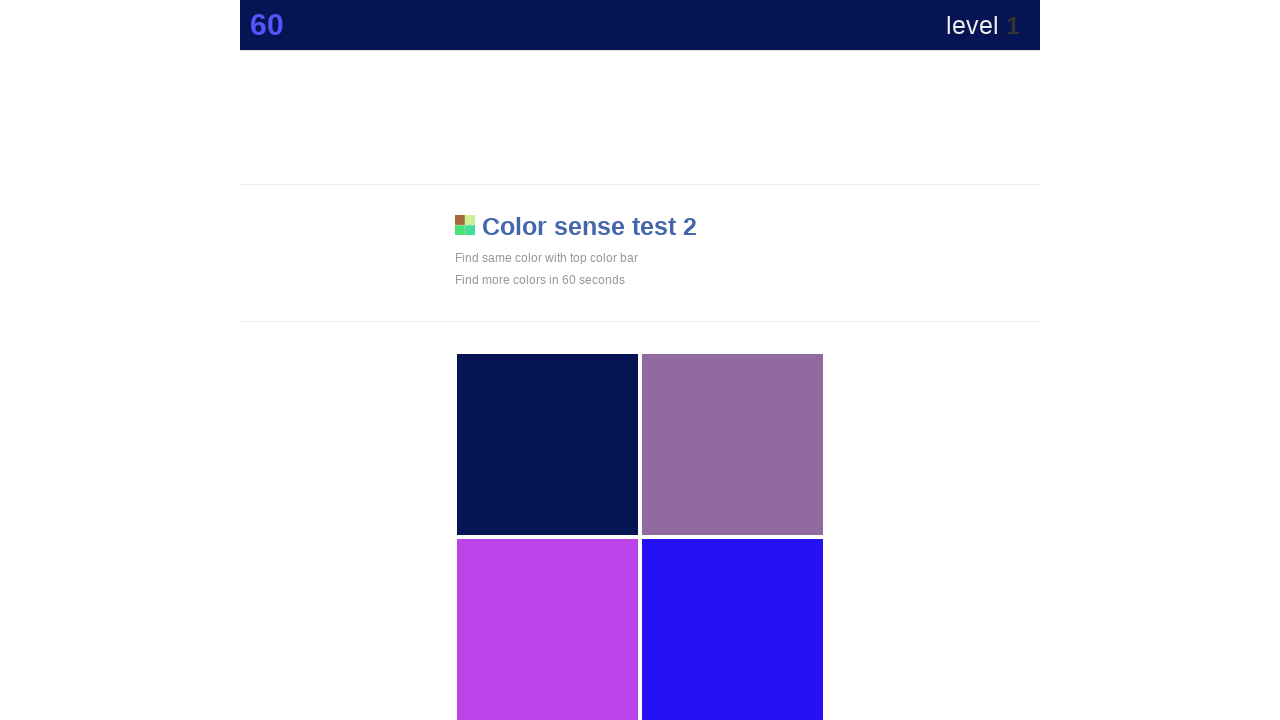

Waited 100ms between clicks
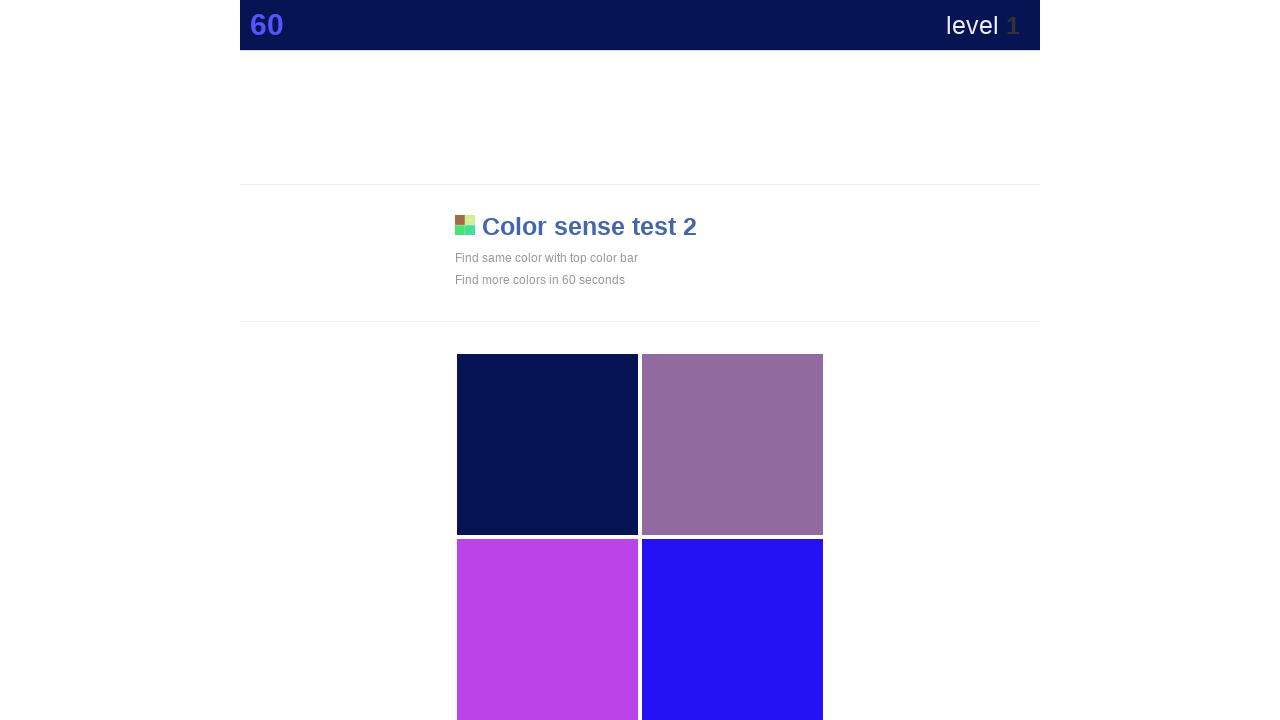

Clicked main button on color game at (547, 444) on .main
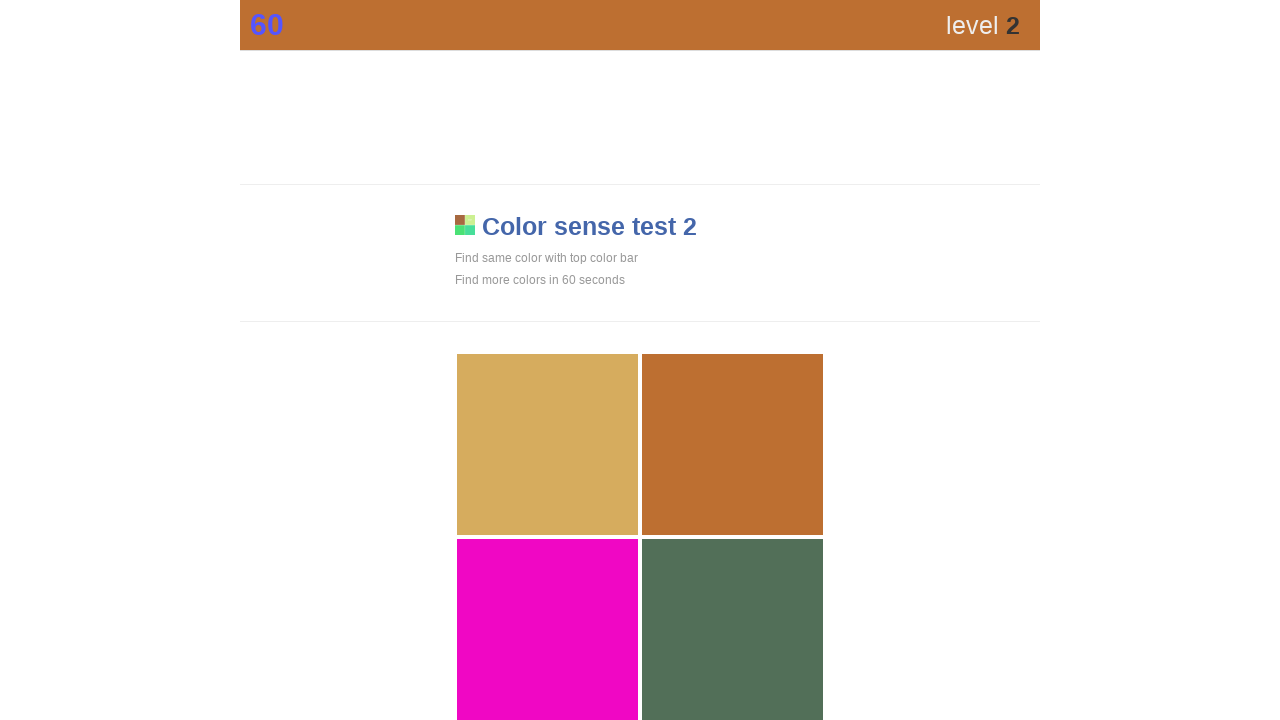

Waited 100ms between clicks
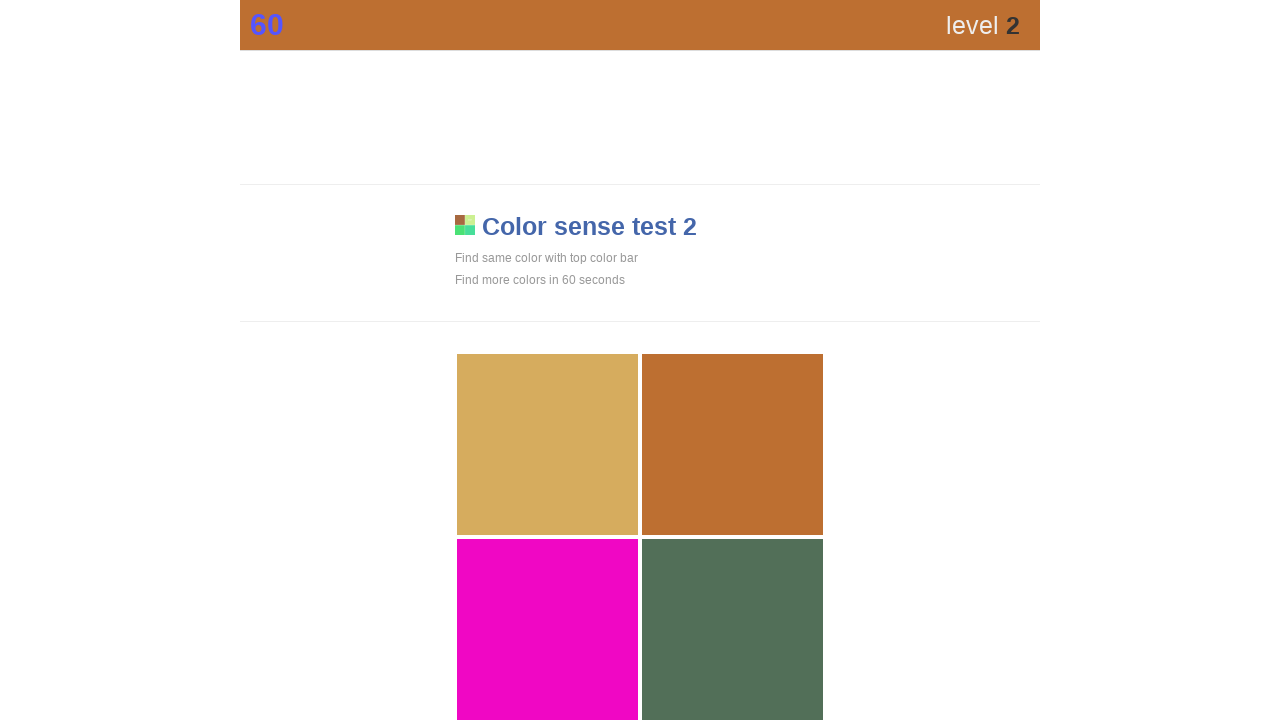

Clicked main button on color game at (732, 444) on .main
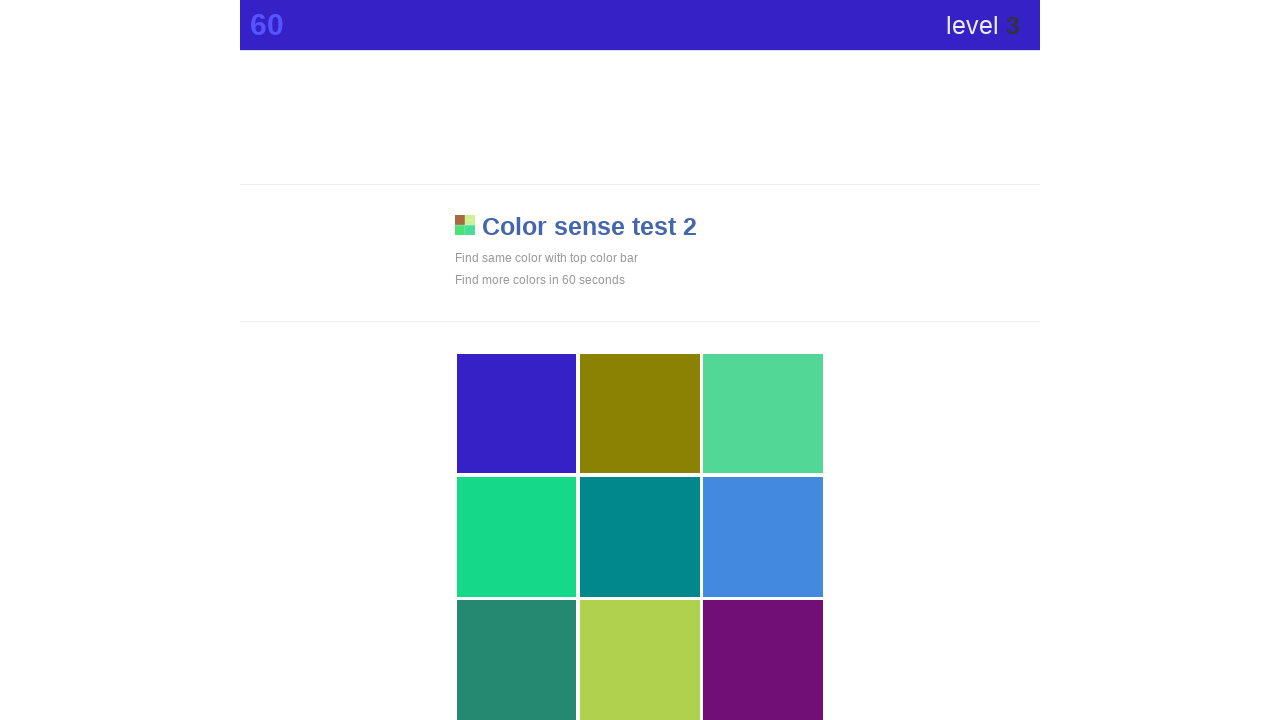

Waited 100ms between clicks
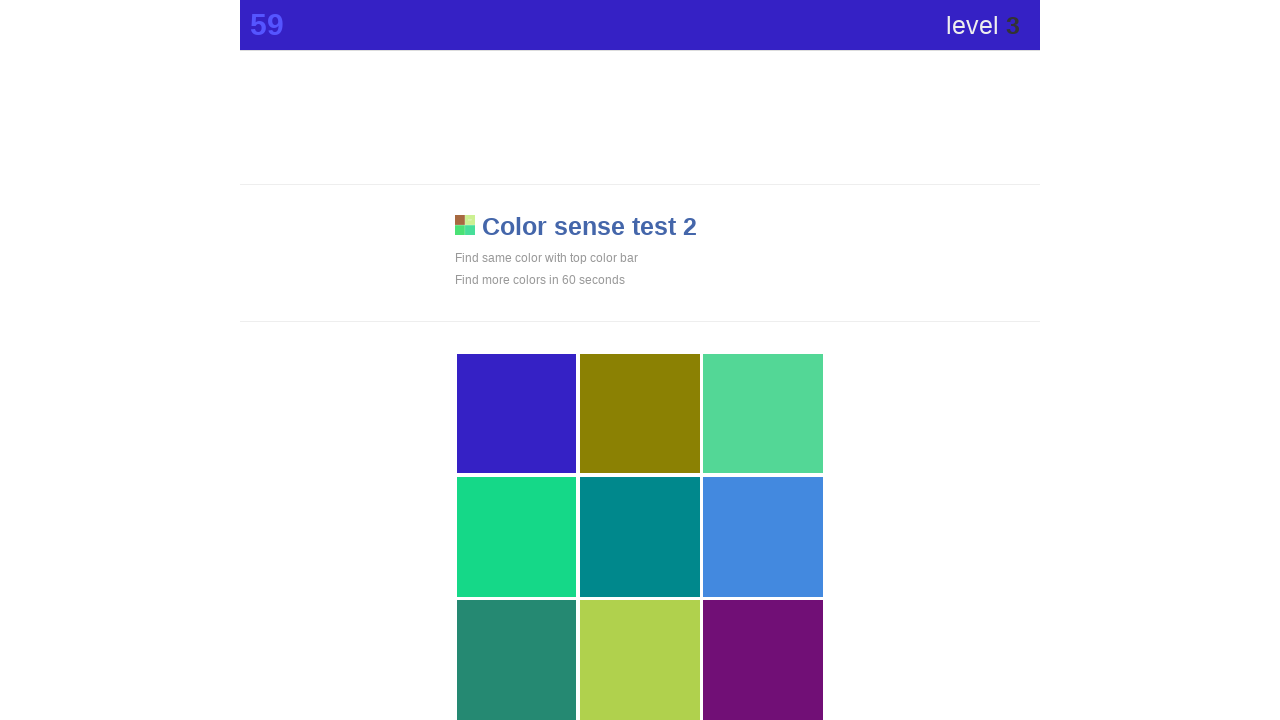

Clicked main button on color game at (517, 414) on .main
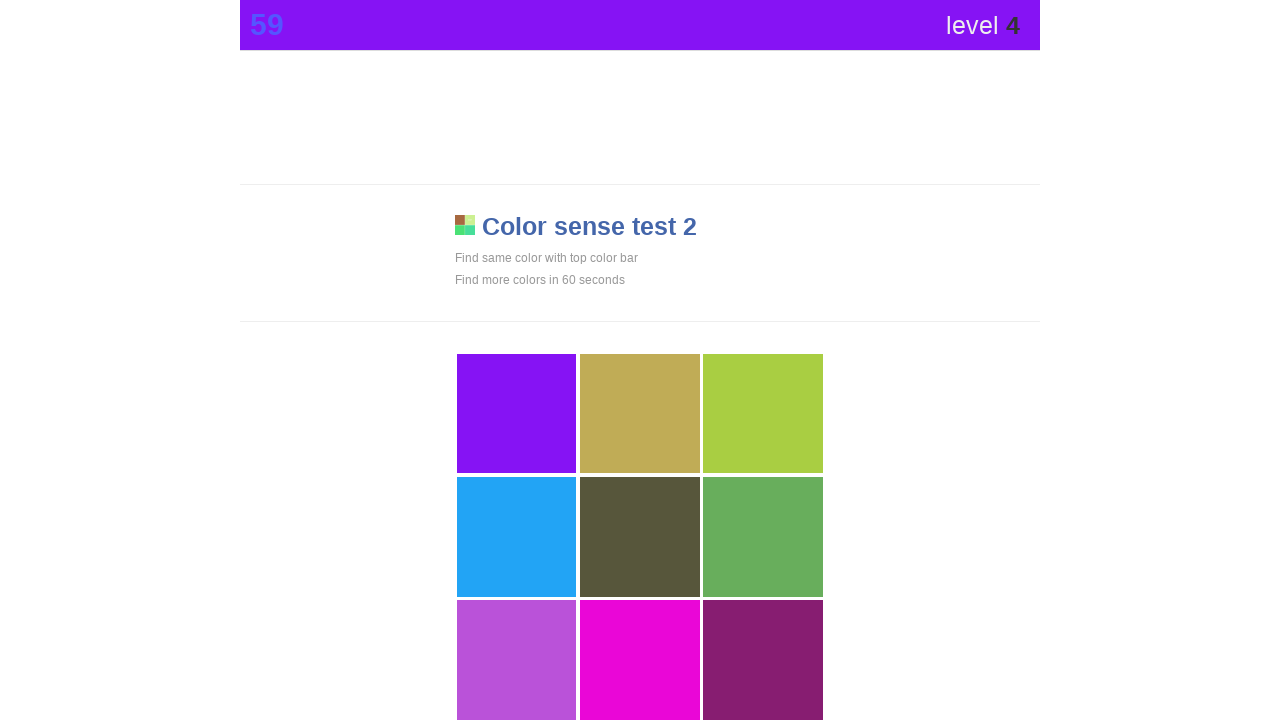

Waited 100ms between clicks
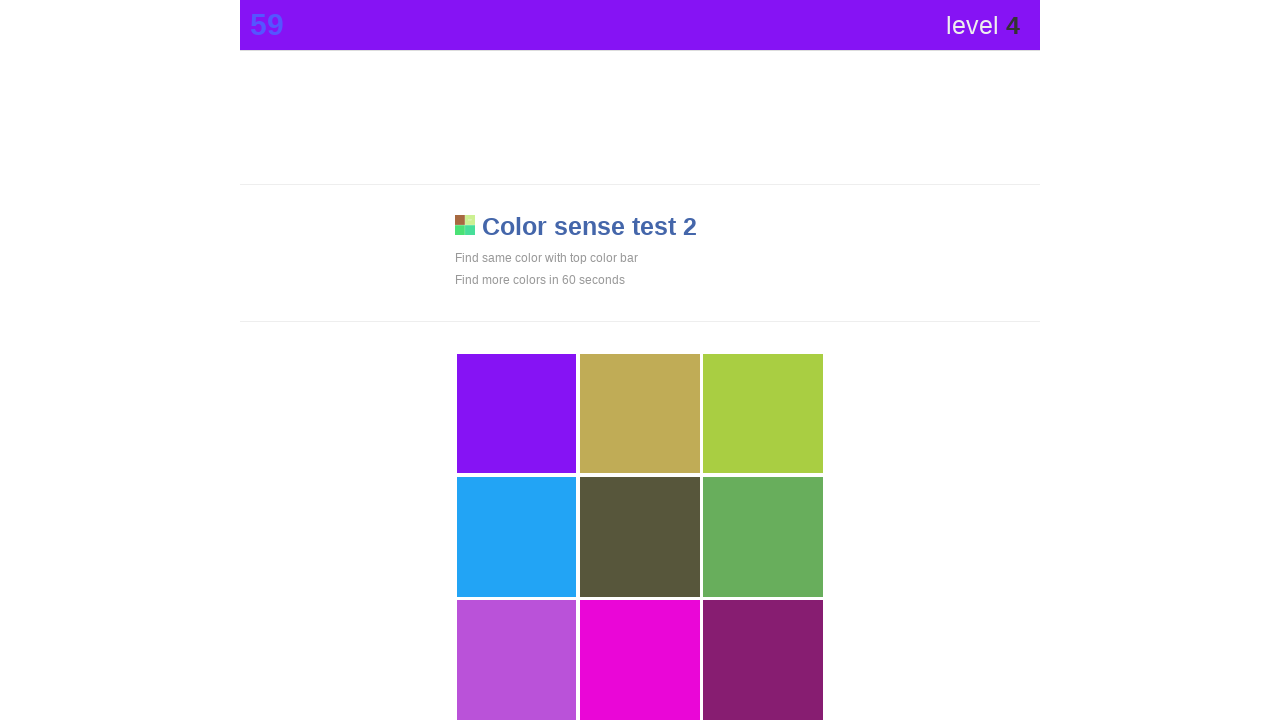

Clicked main button on color game at (517, 414) on .main
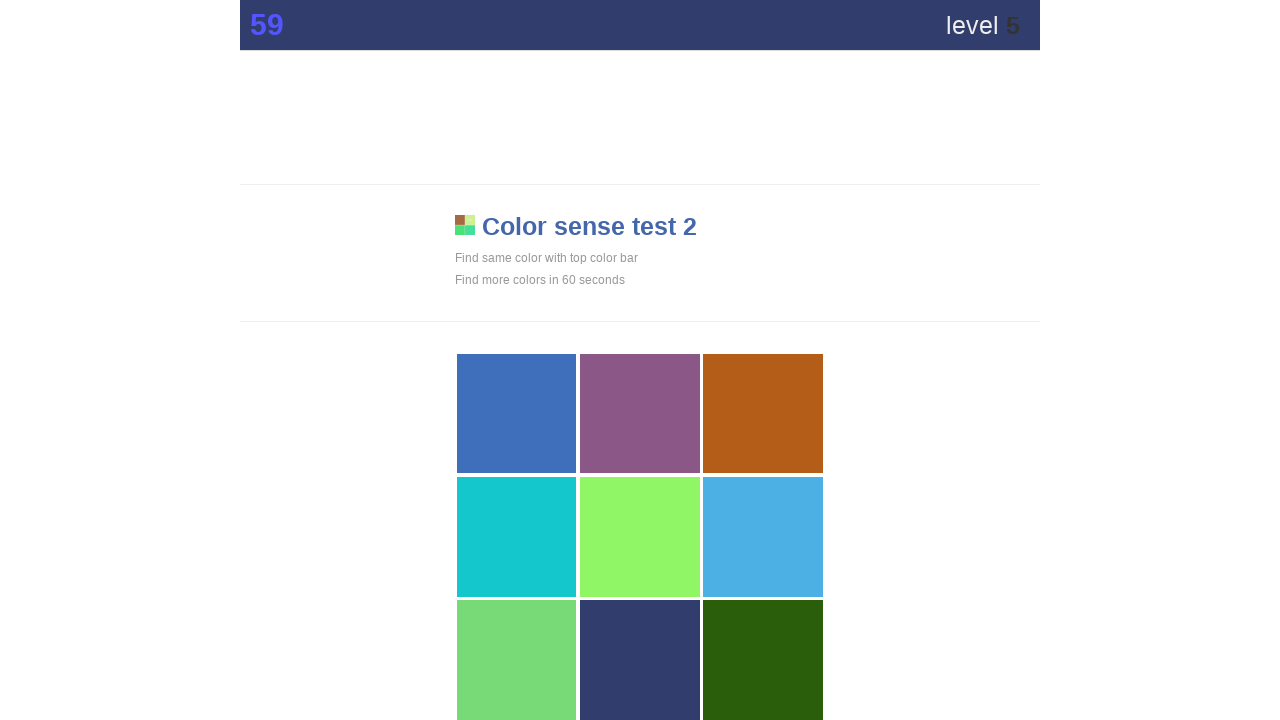

Waited 100ms between clicks
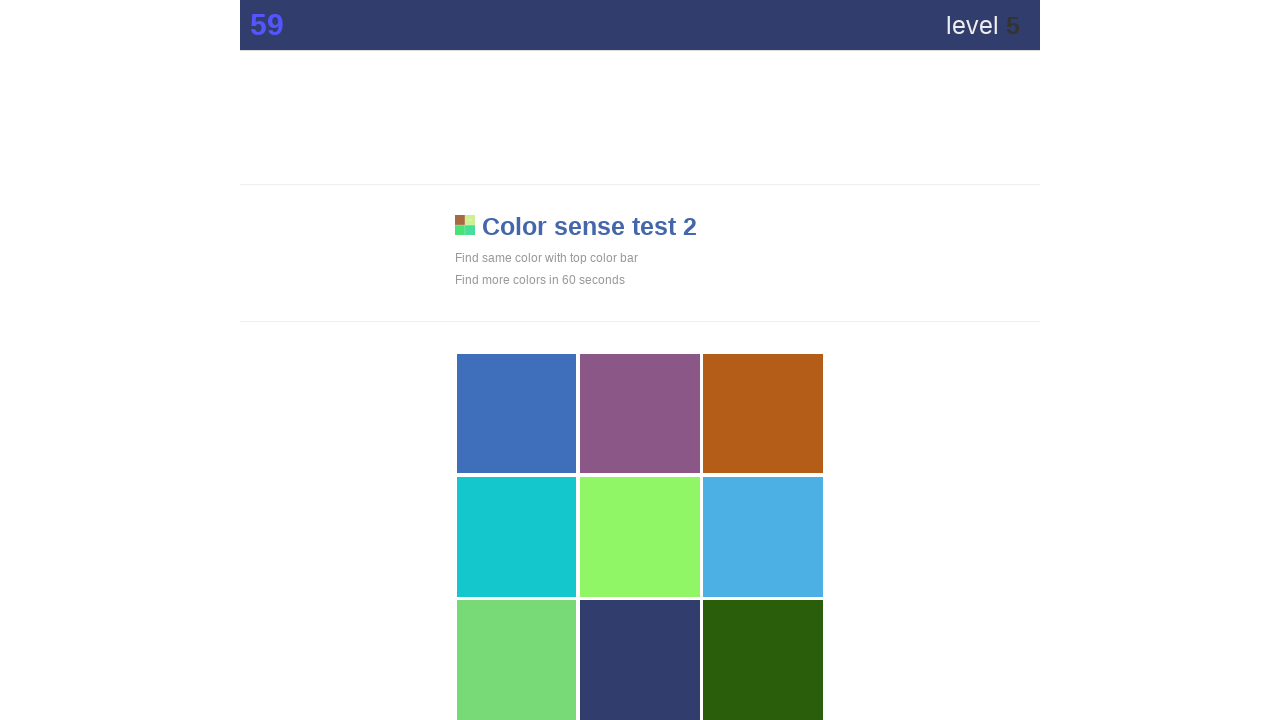

Clicked main button on color game at (640, 660) on .main
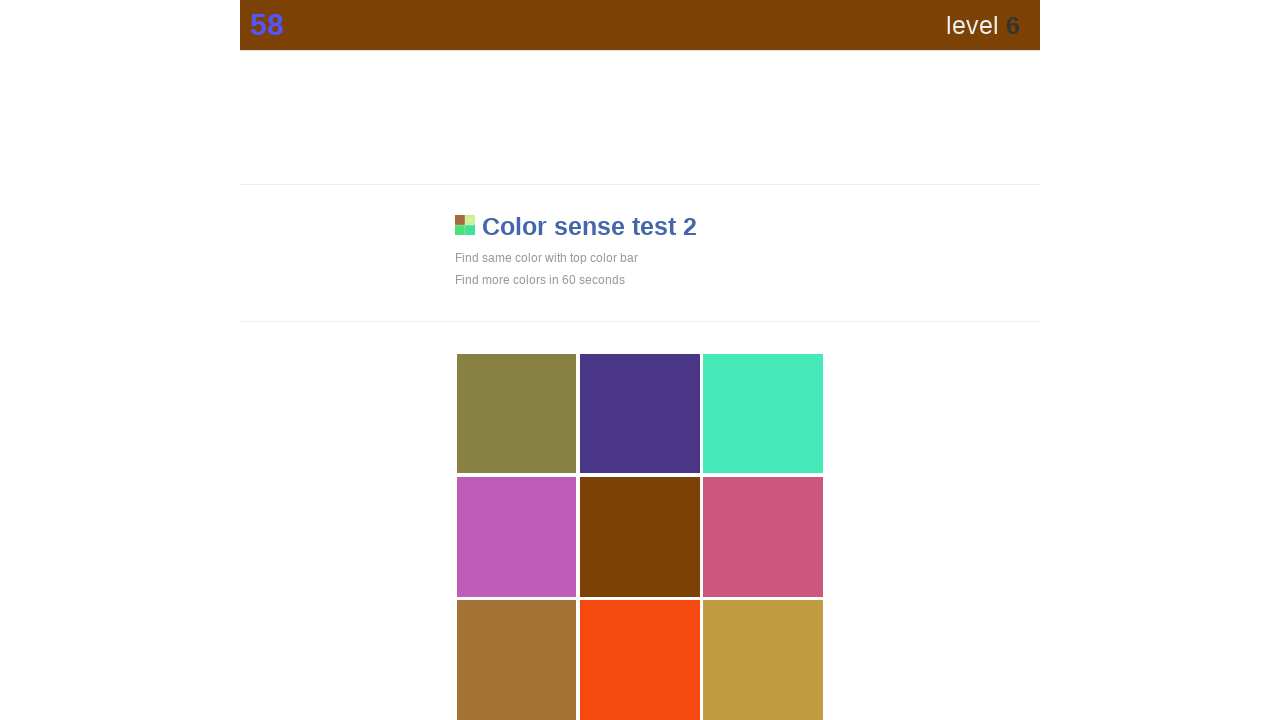

Waited 100ms between clicks
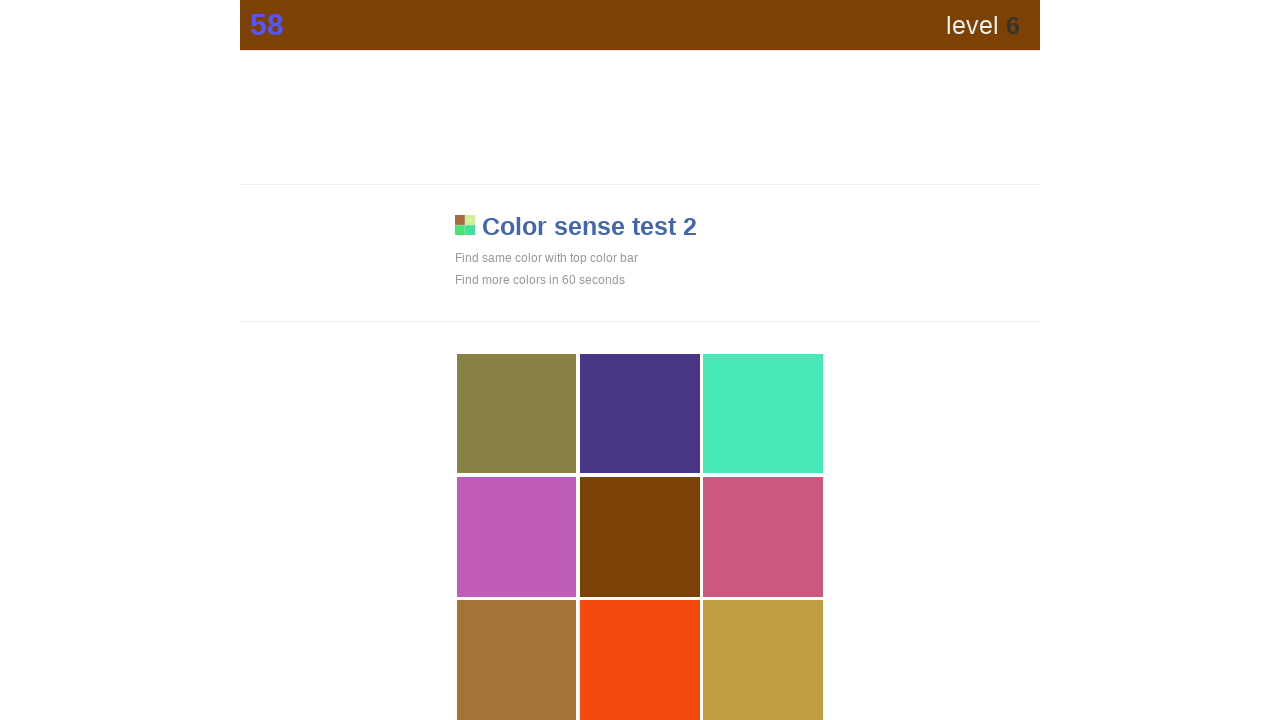

Clicked main button on color game at (640, 537) on .main
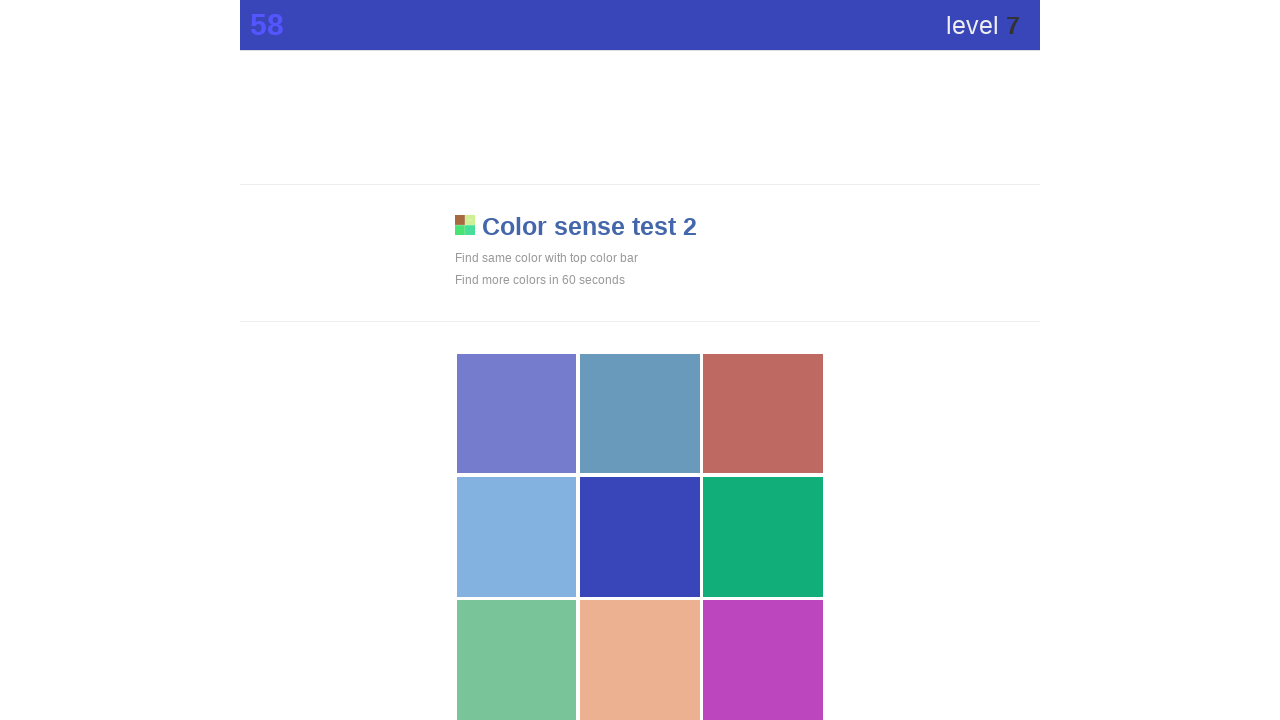

Waited 100ms between clicks
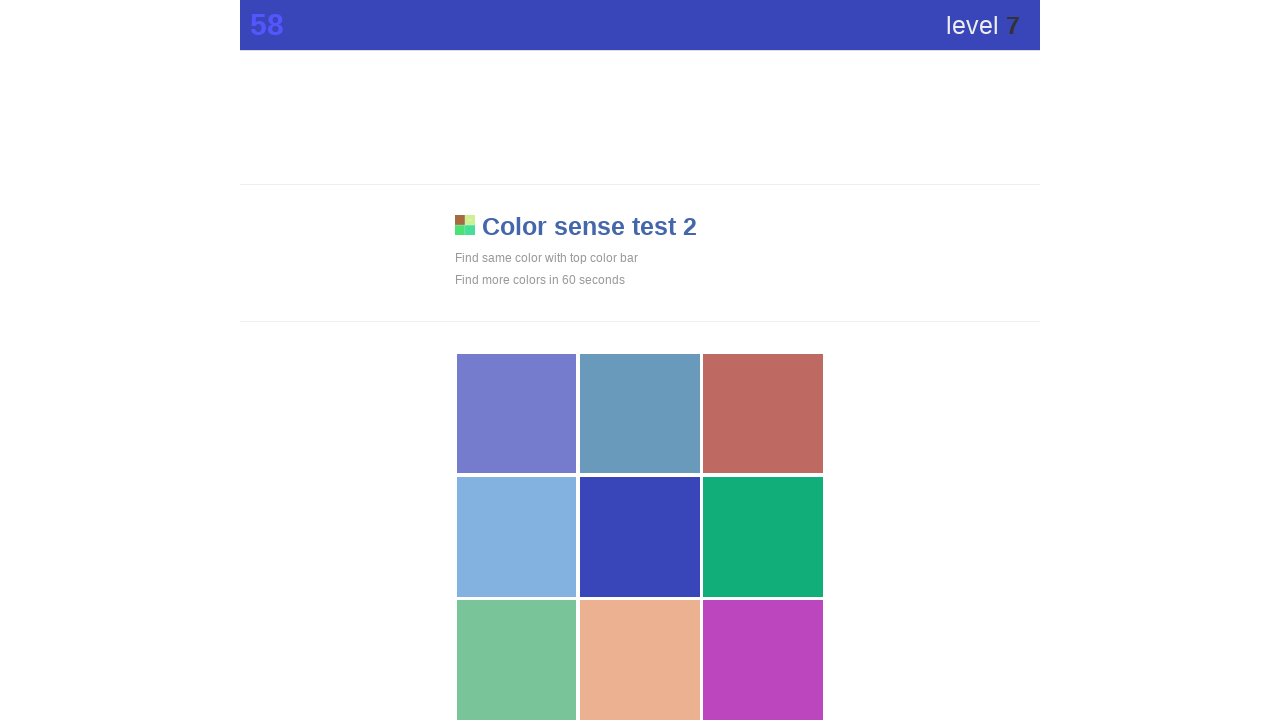

Clicked main button on color game at (640, 537) on .main
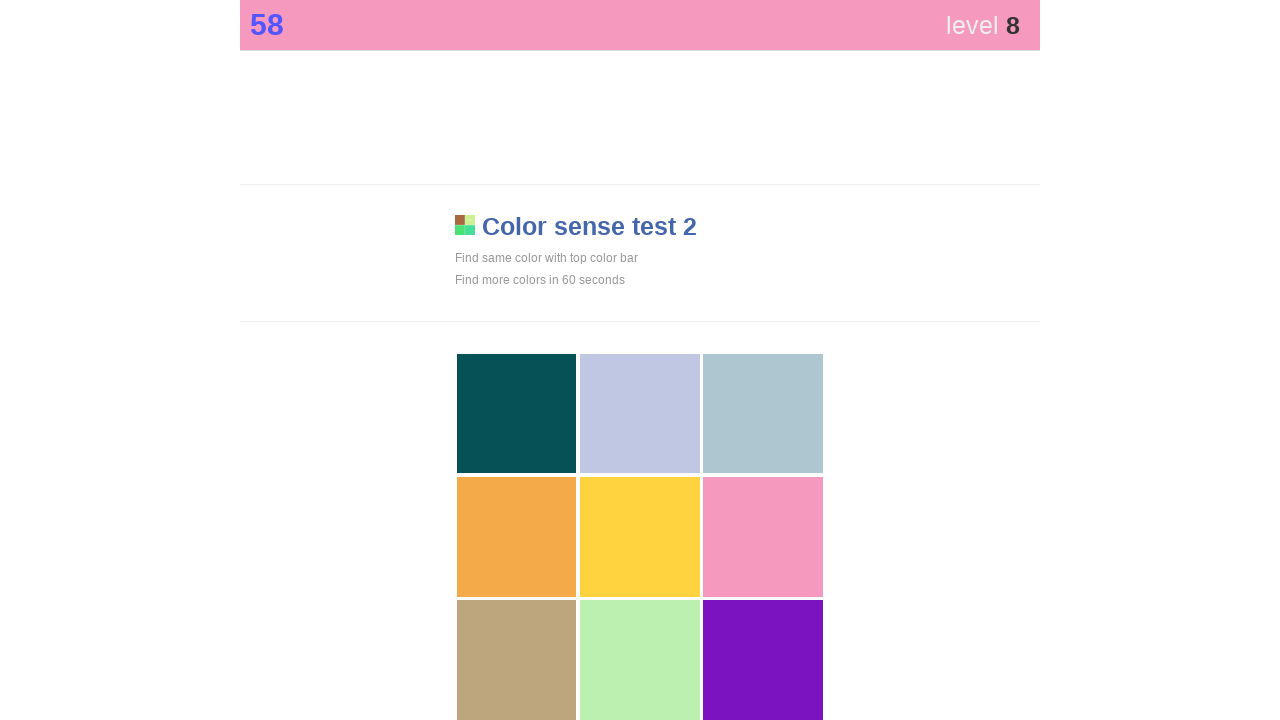

Waited 100ms between clicks
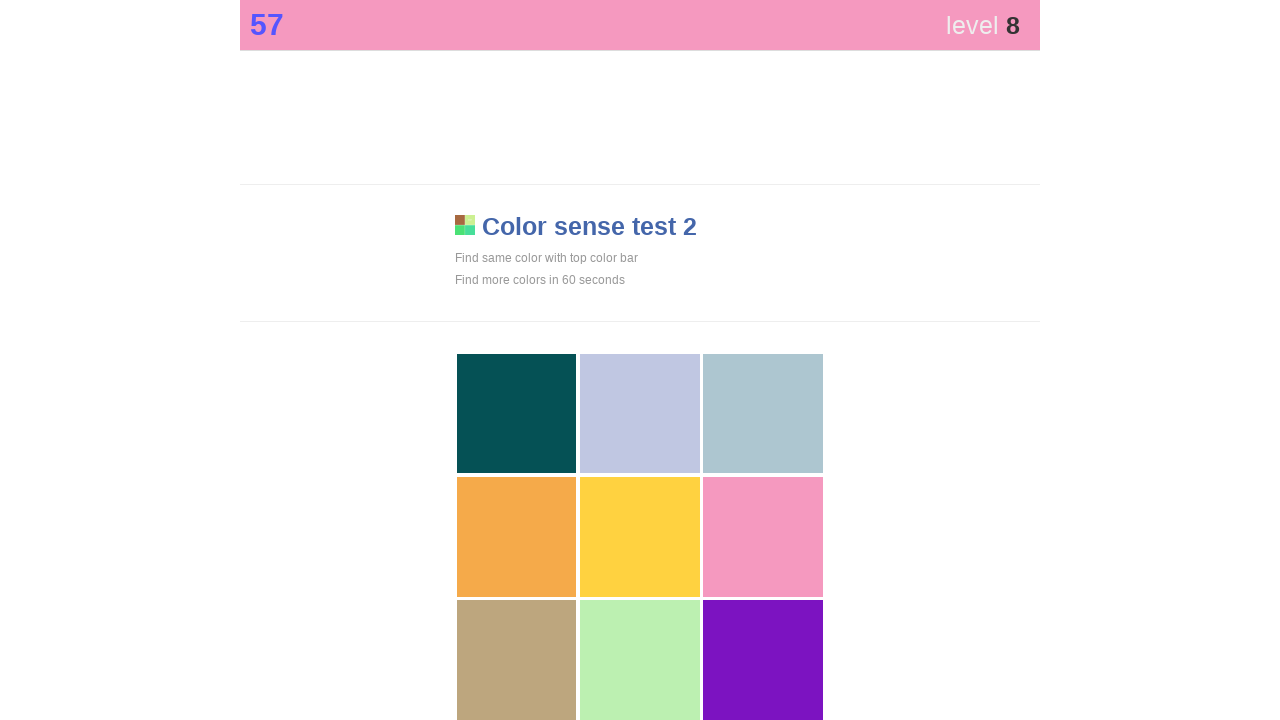

Clicked main button on color game at (763, 537) on .main
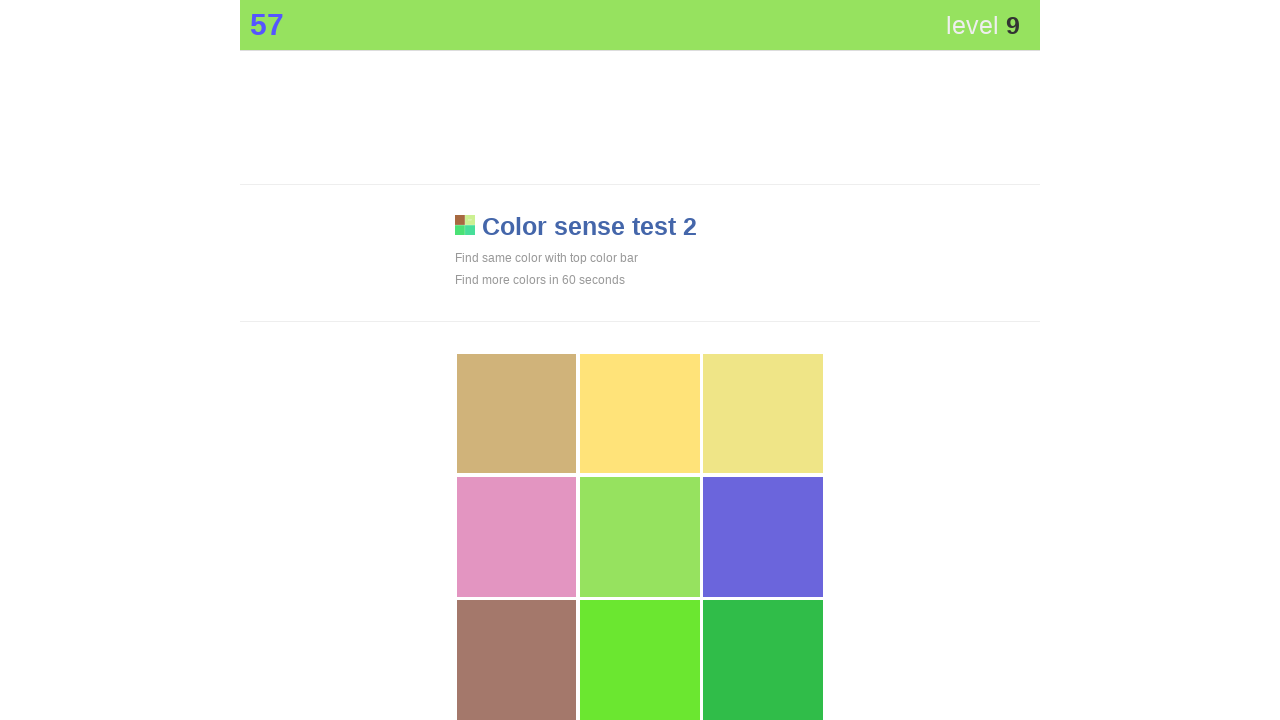

Waited 100ms between clicks
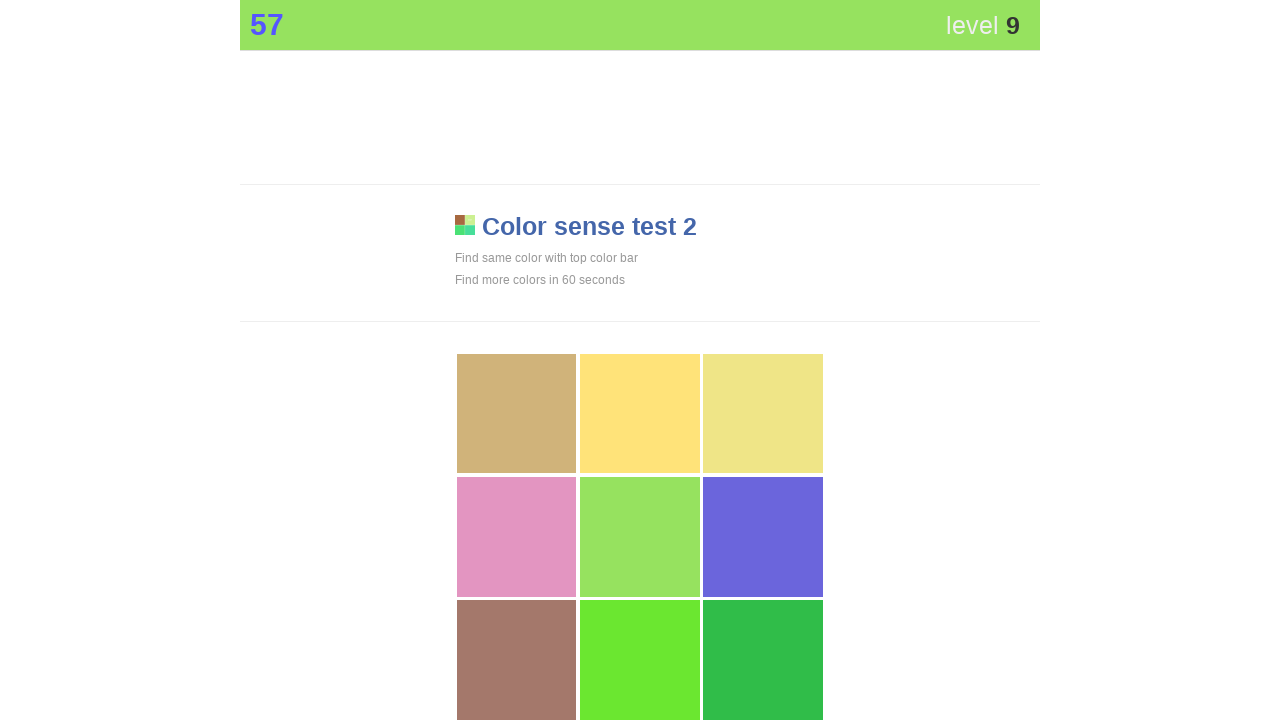

Clicked main button on color game at (640, 537) on .main
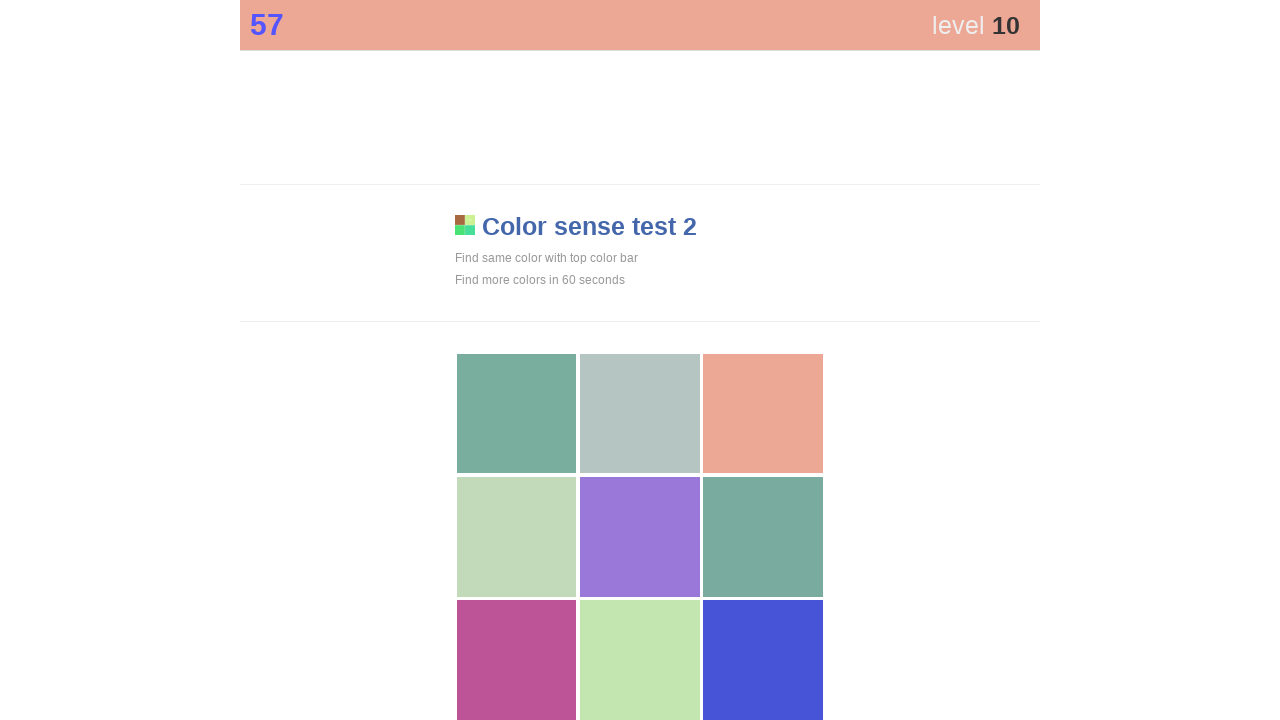

Waited 100ms between clicks
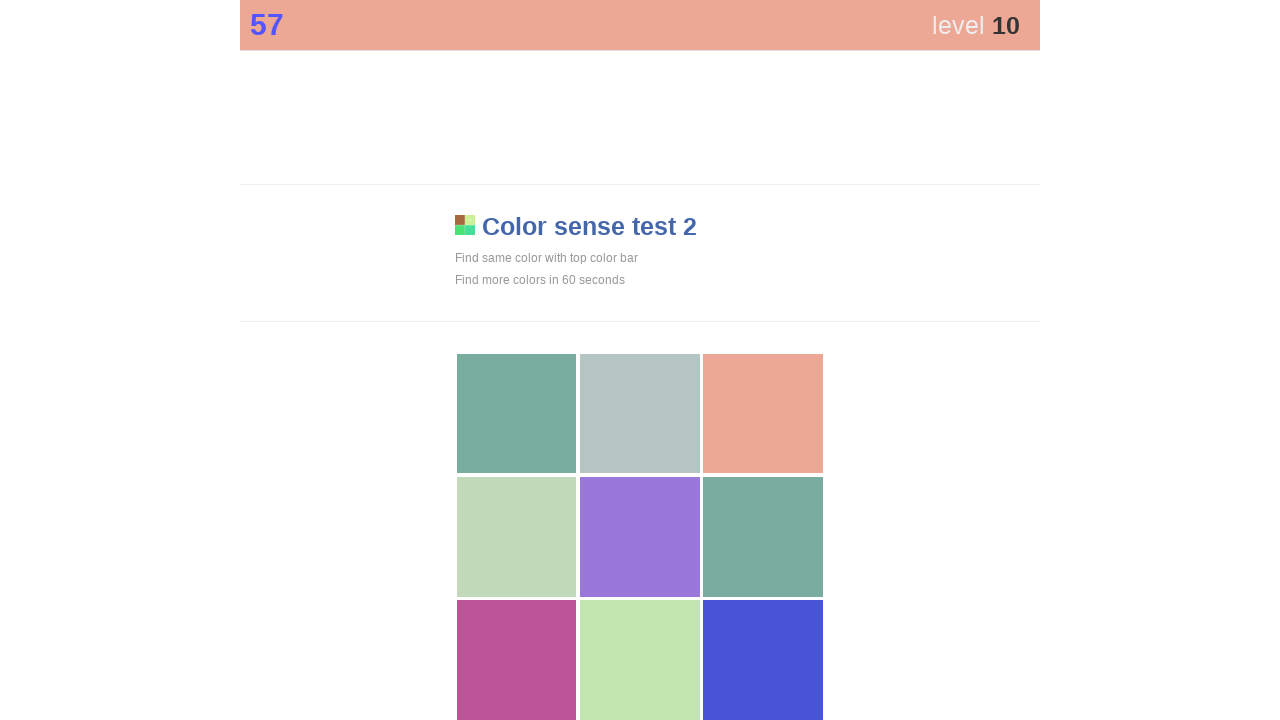

Clicked main button on color game at (763, 414) on .main
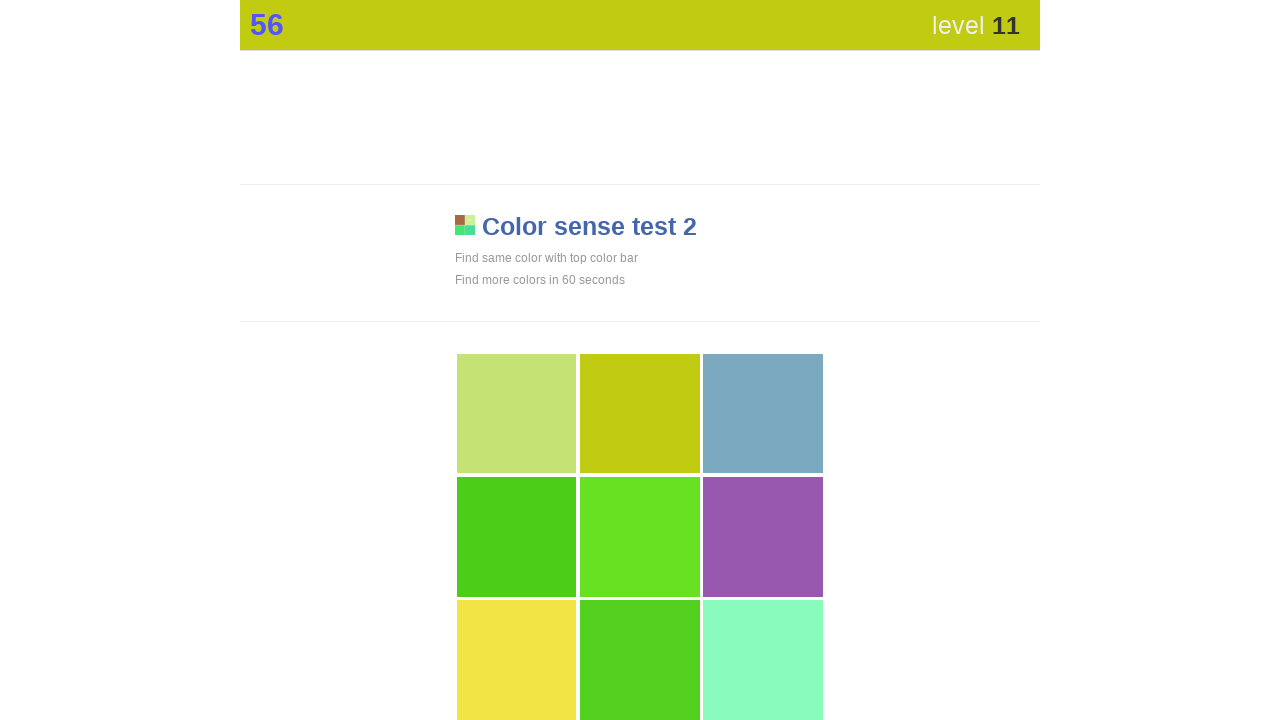

Waited 100ms between clicks
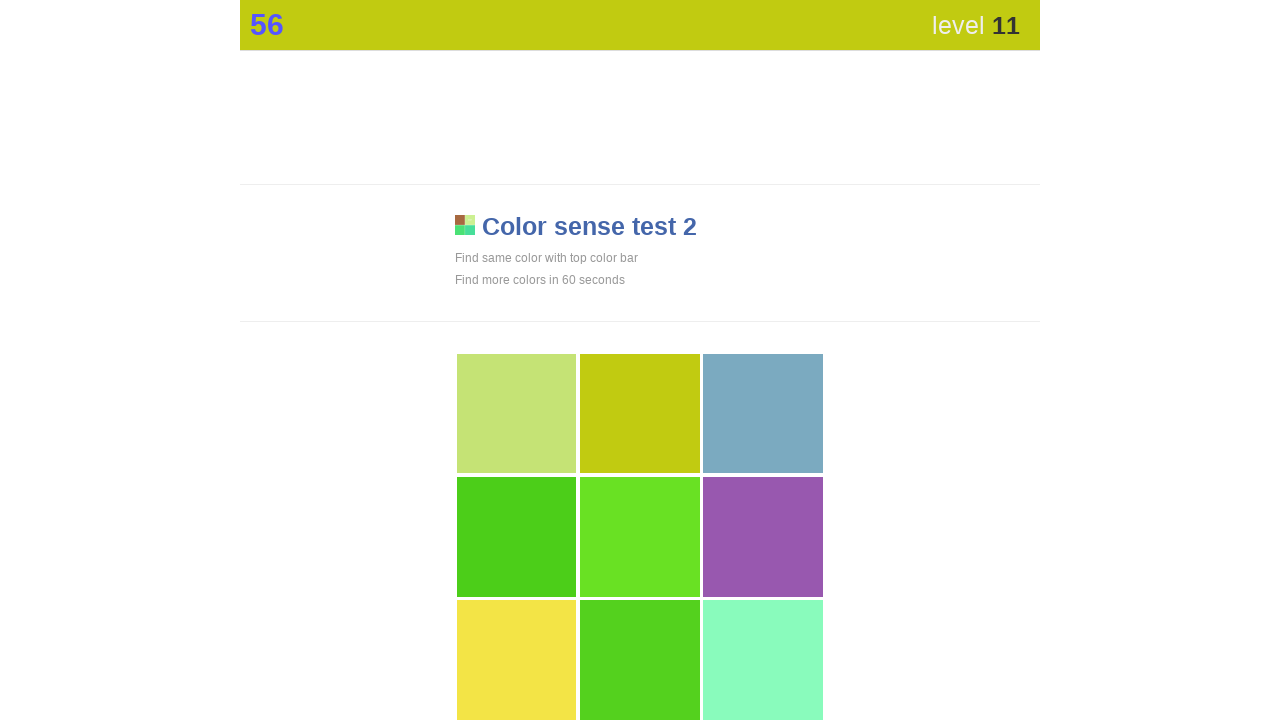

Clicked main button on color game at (640, 414) on .main
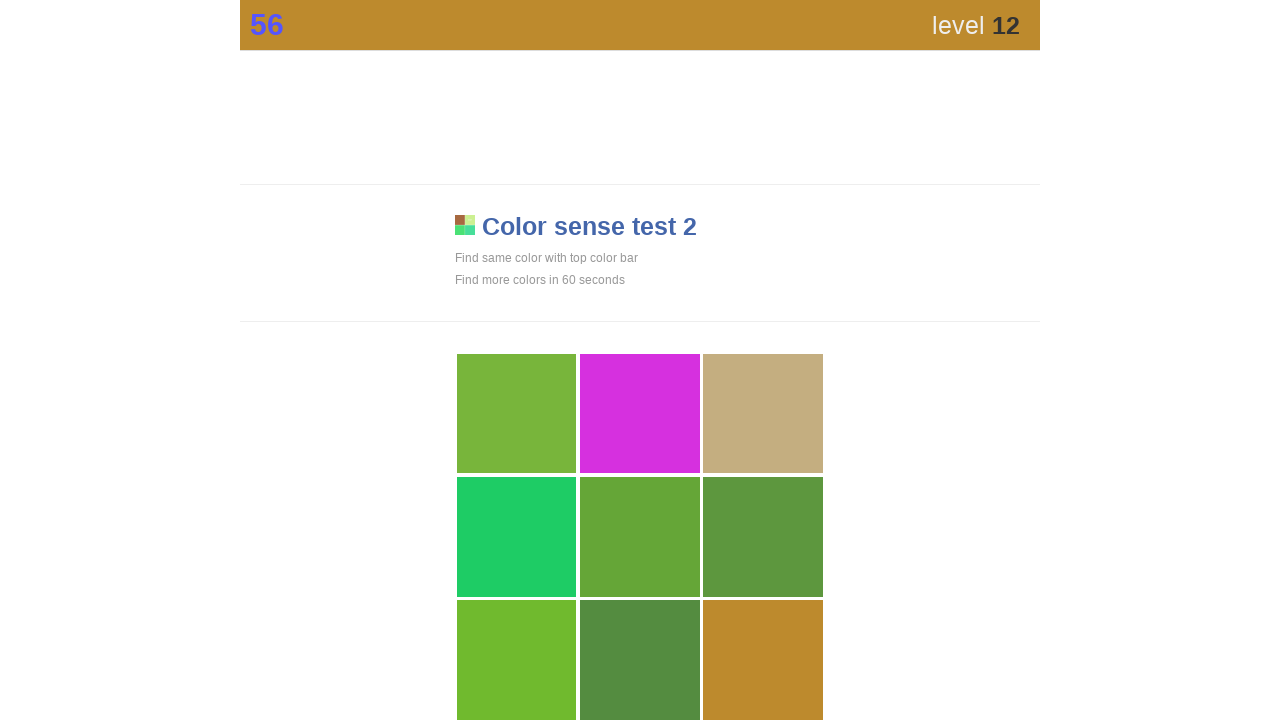

Waited 100ms between clicks
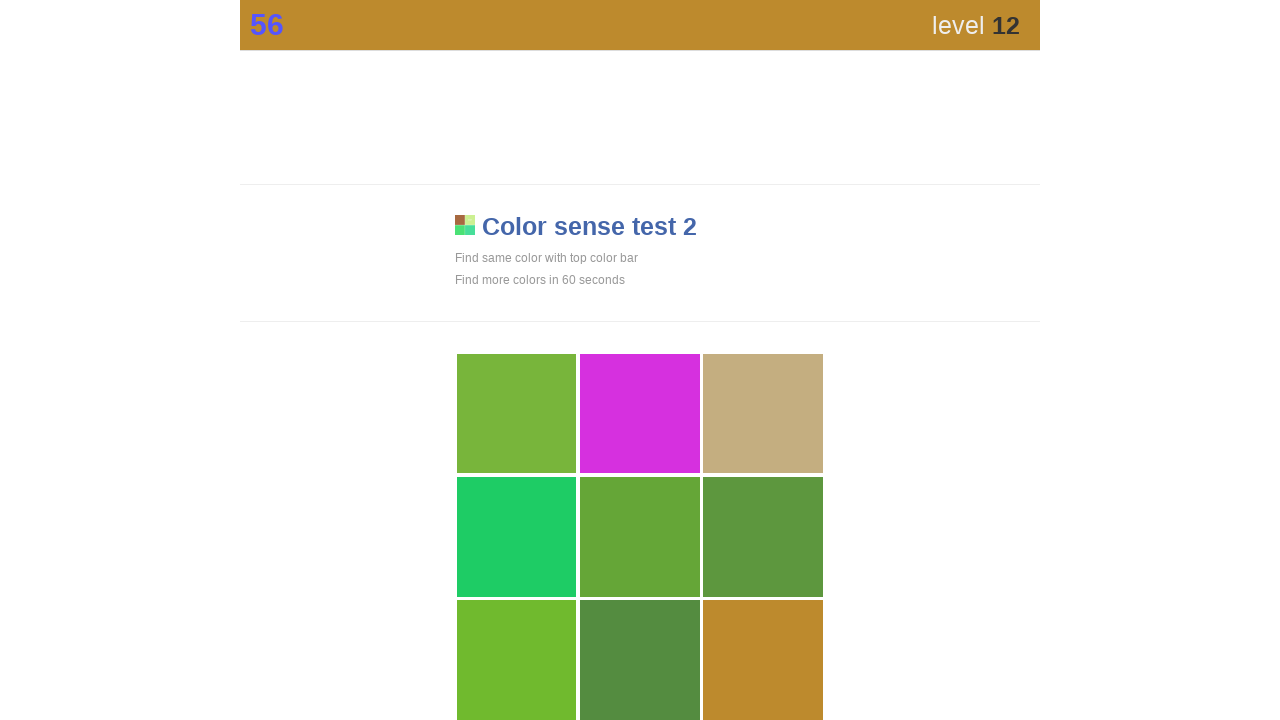

Clicked main button on color game at (763, 660) on .main
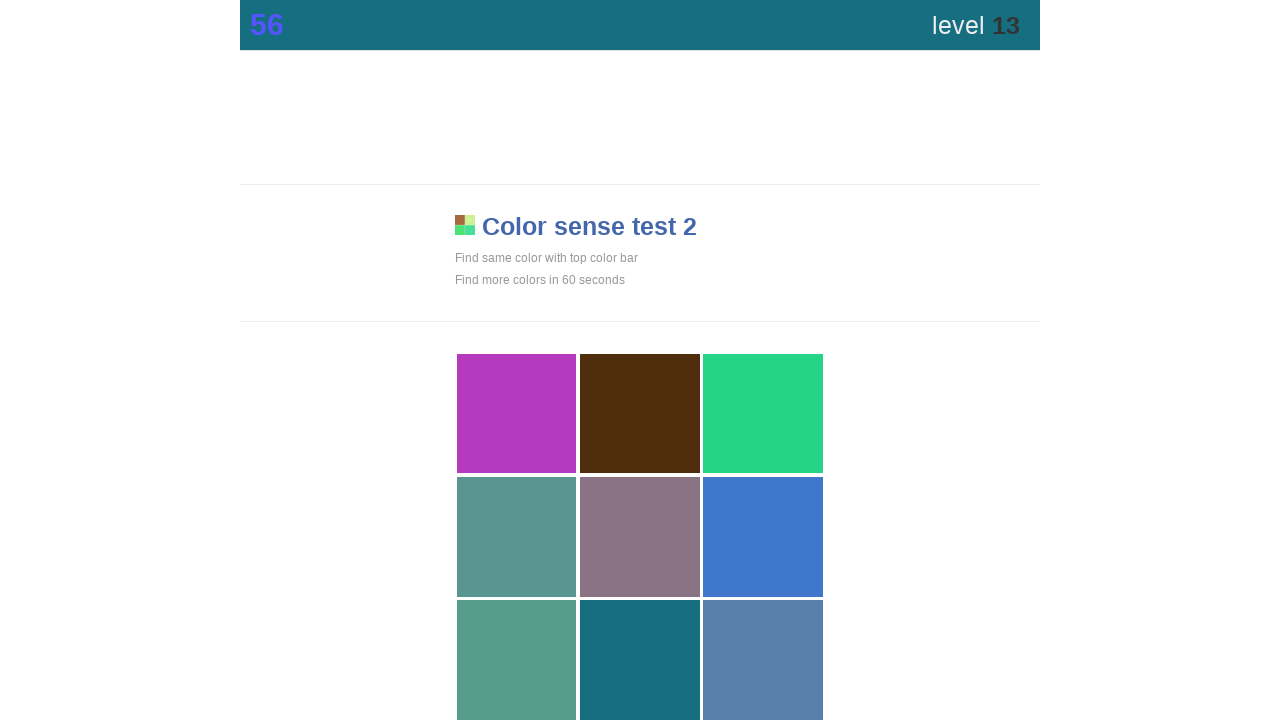

Waited 100ms between clicks
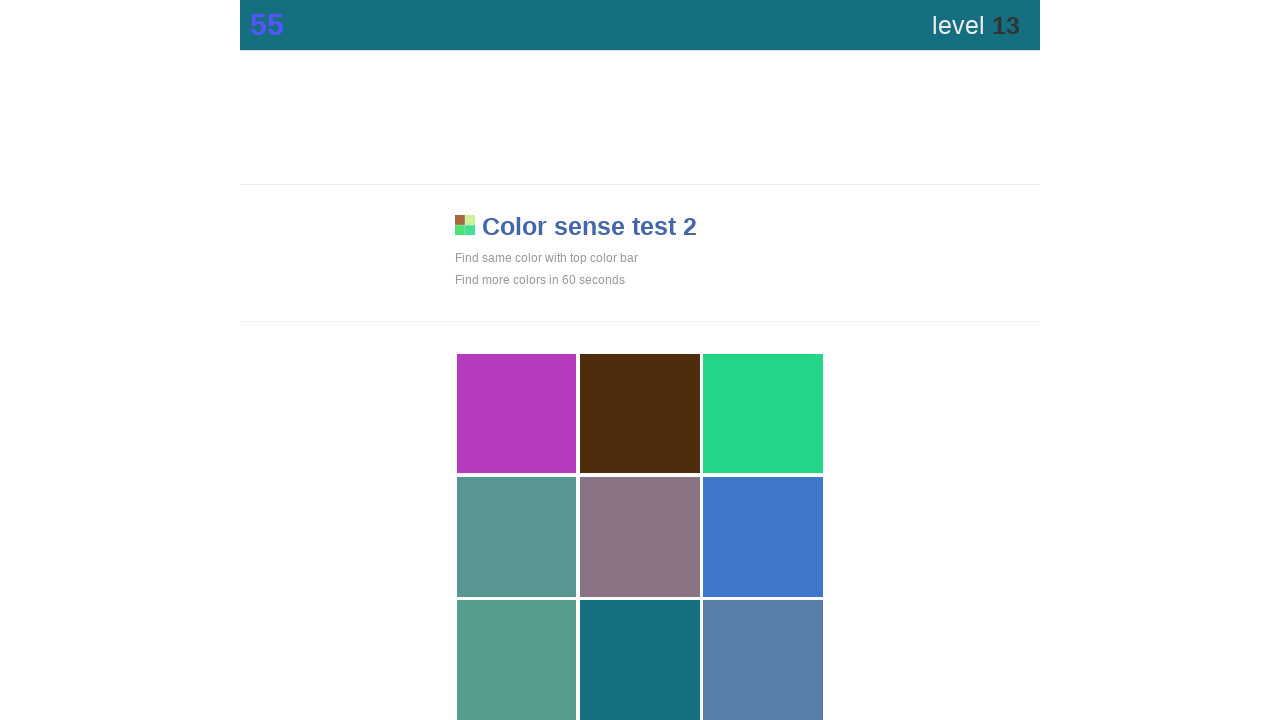

Clicked main button on color game at (640, 660) on .main
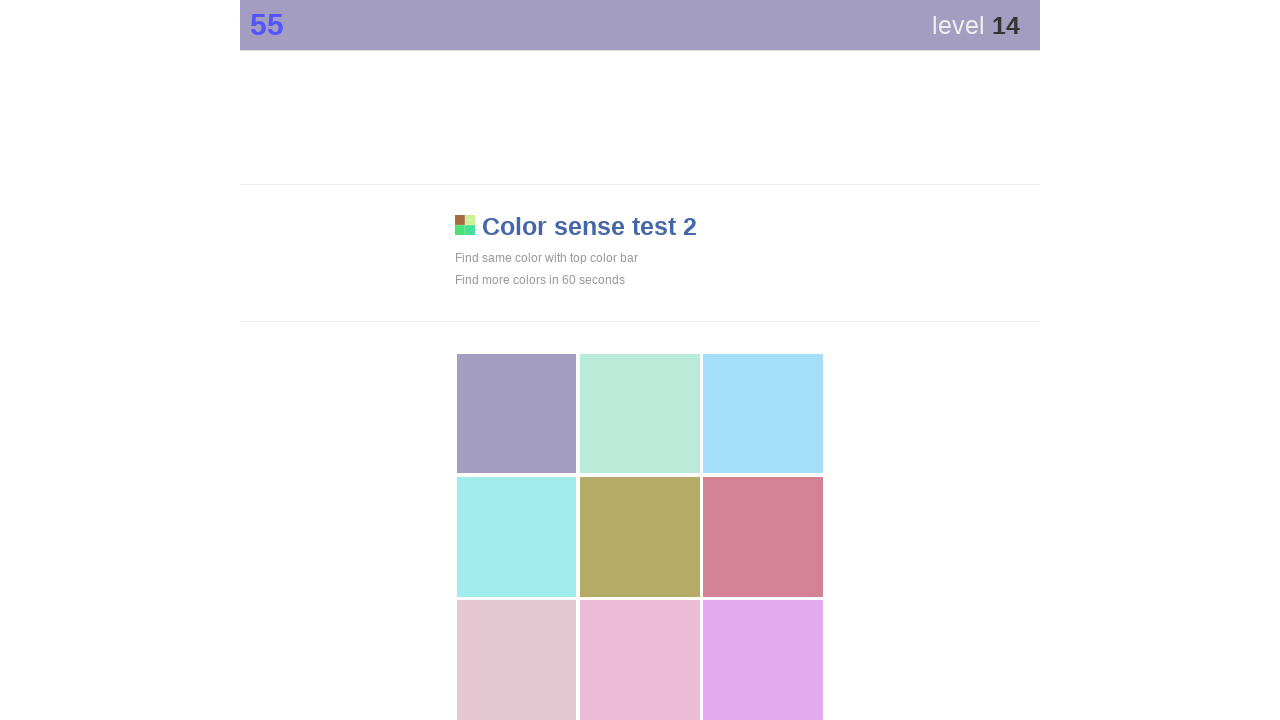

Waited 100ms between clicks
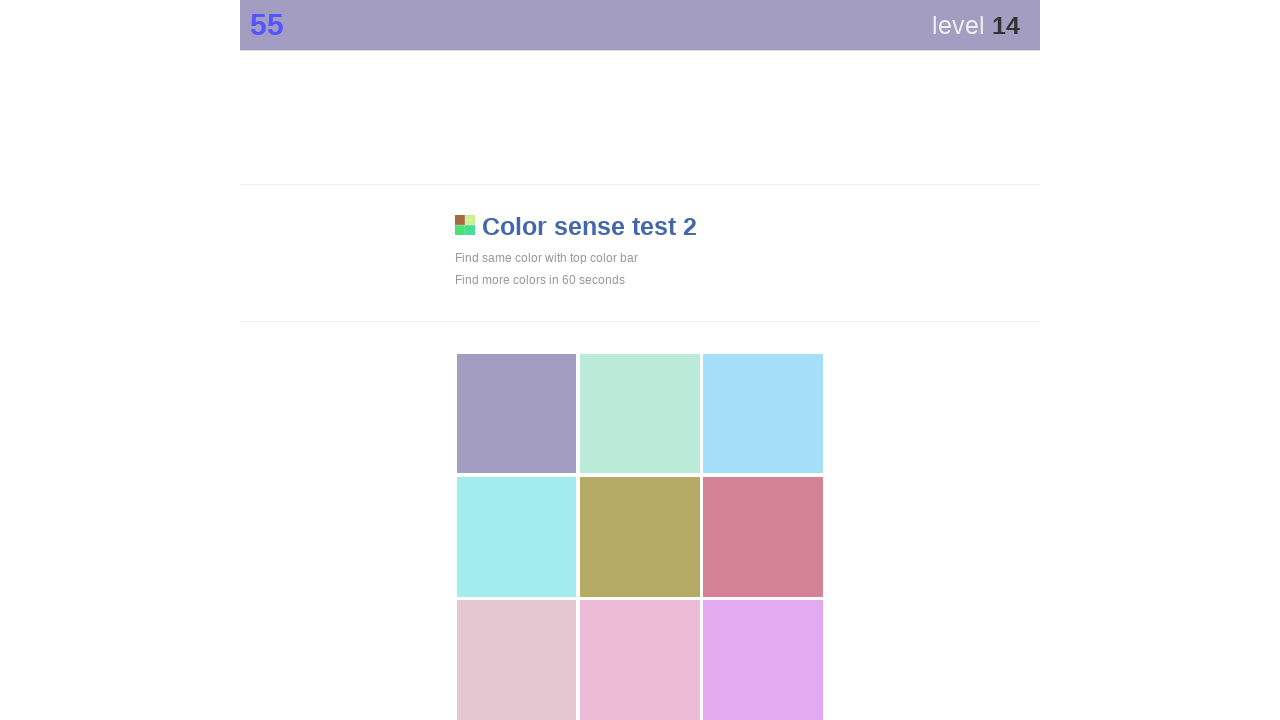

Clicked main button on color game at (517, 414) on .main
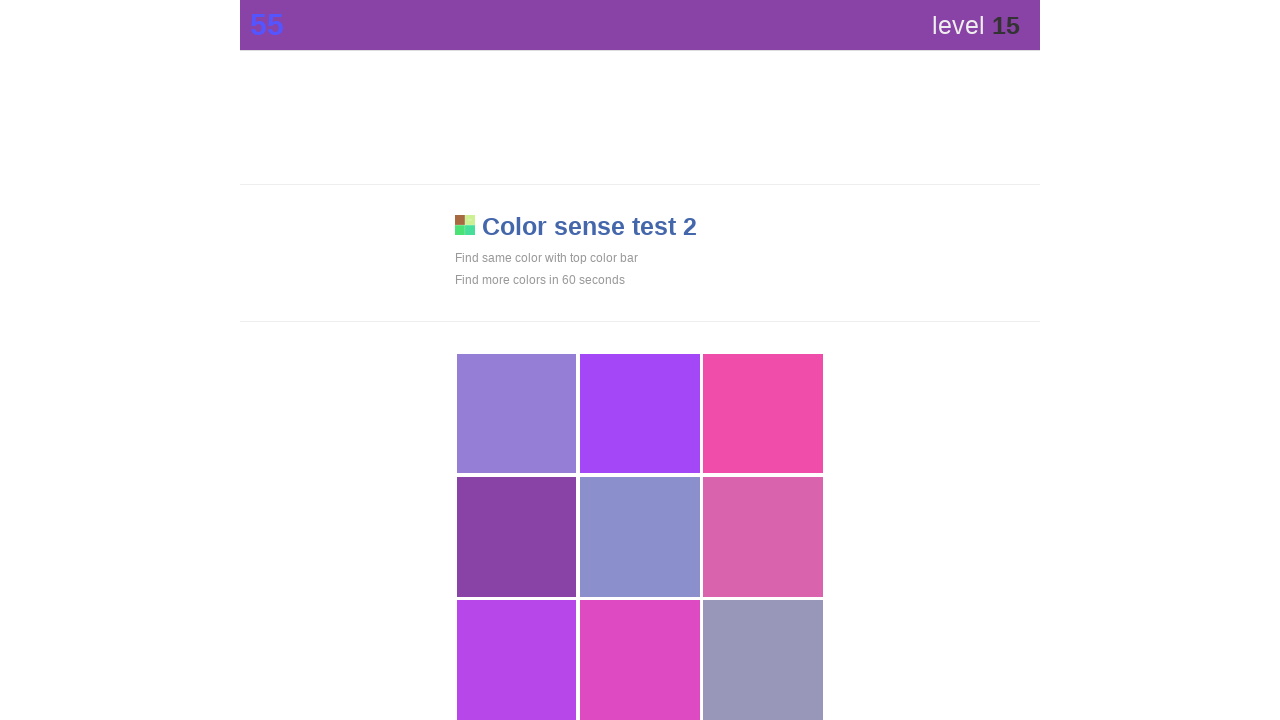

Waited 100ms between clicks
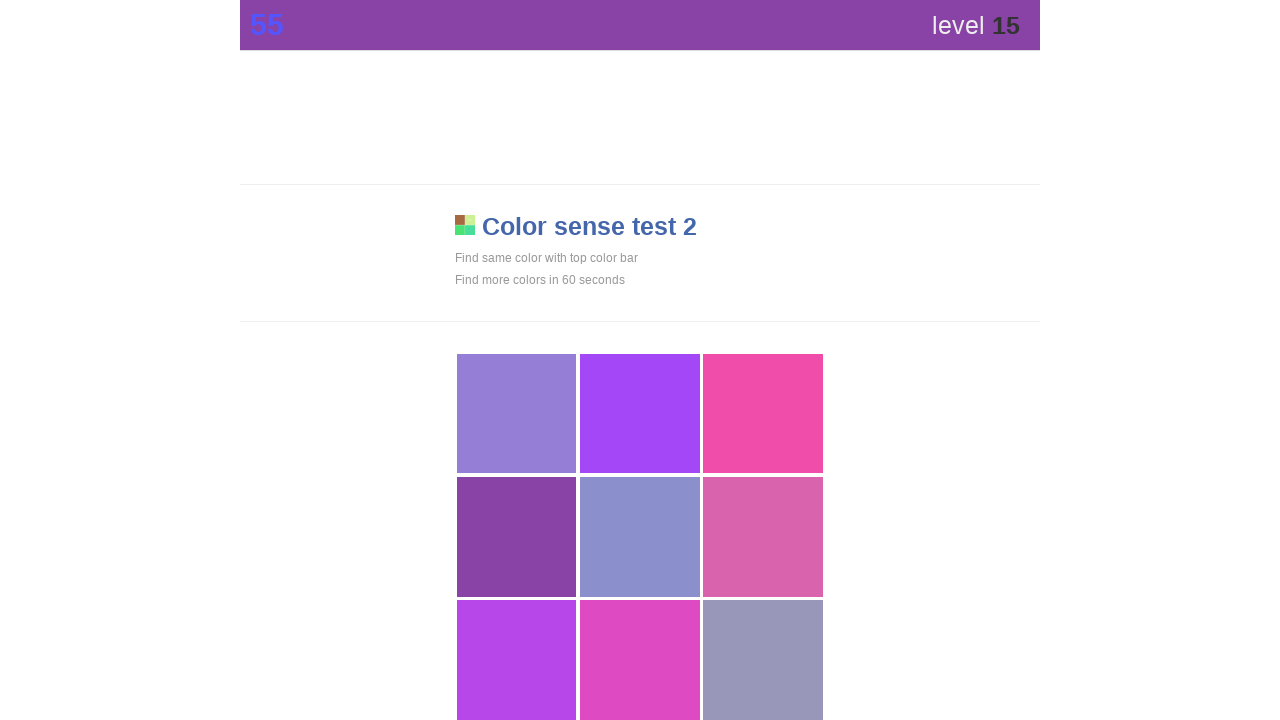

Clicked main button on color game at (517, 537) on .main
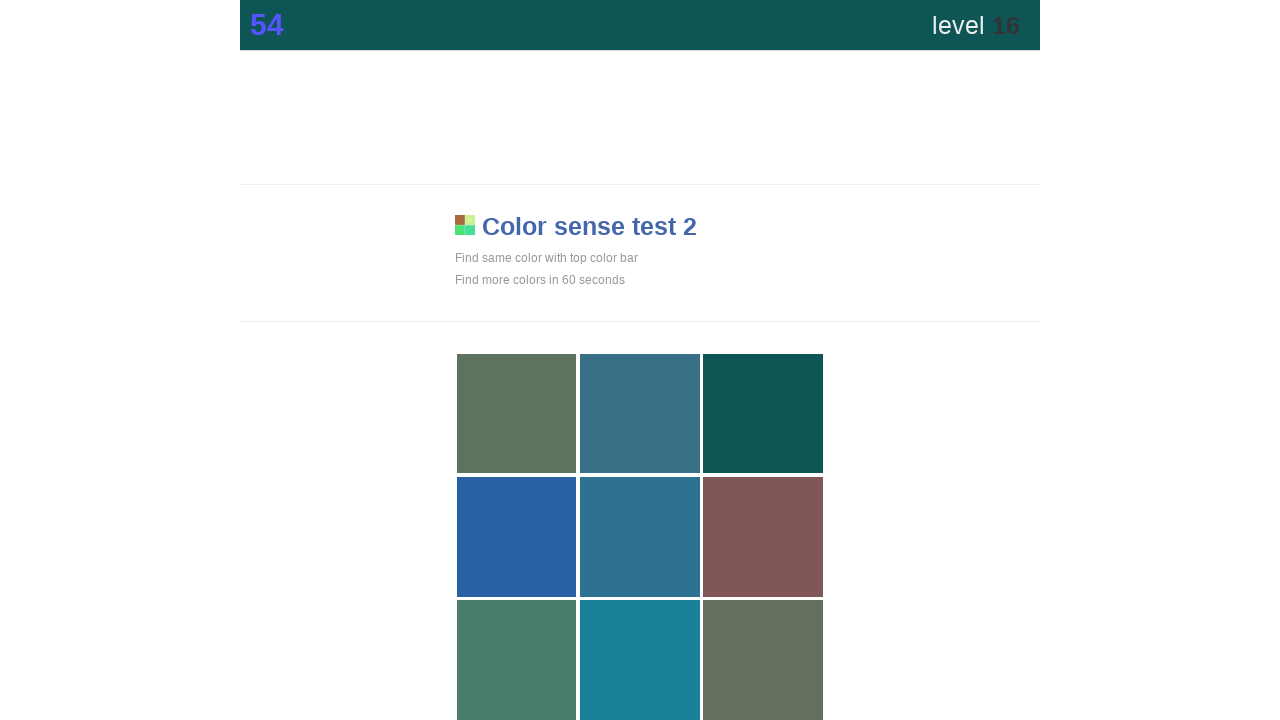

Waited 100ms between clicks
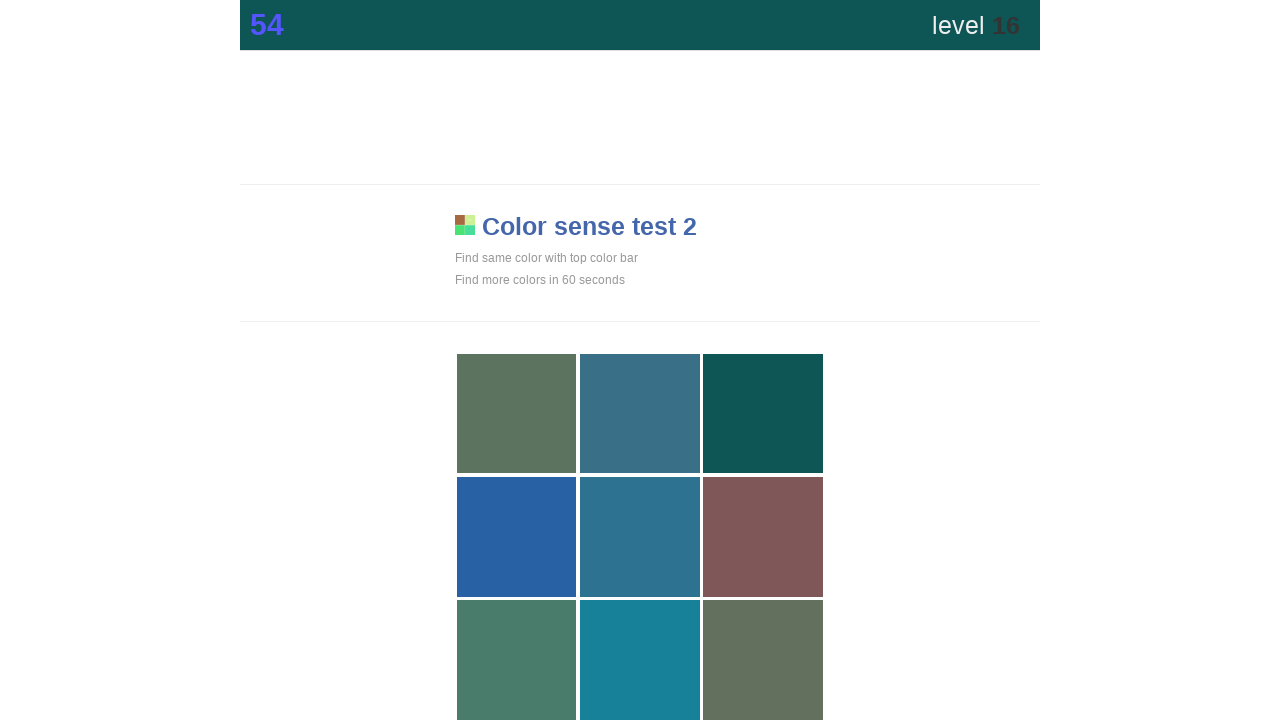

Clicked main button on color game at (763, 414) on .main
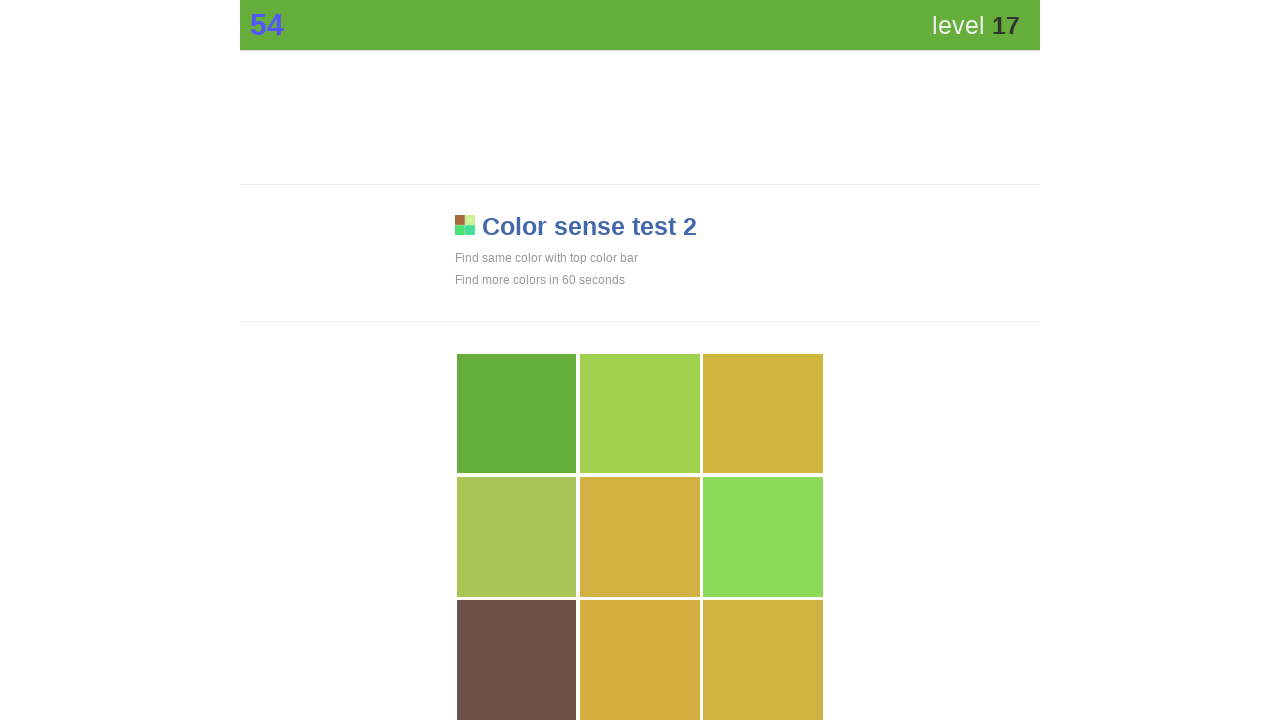

Waited 100ms between clicks
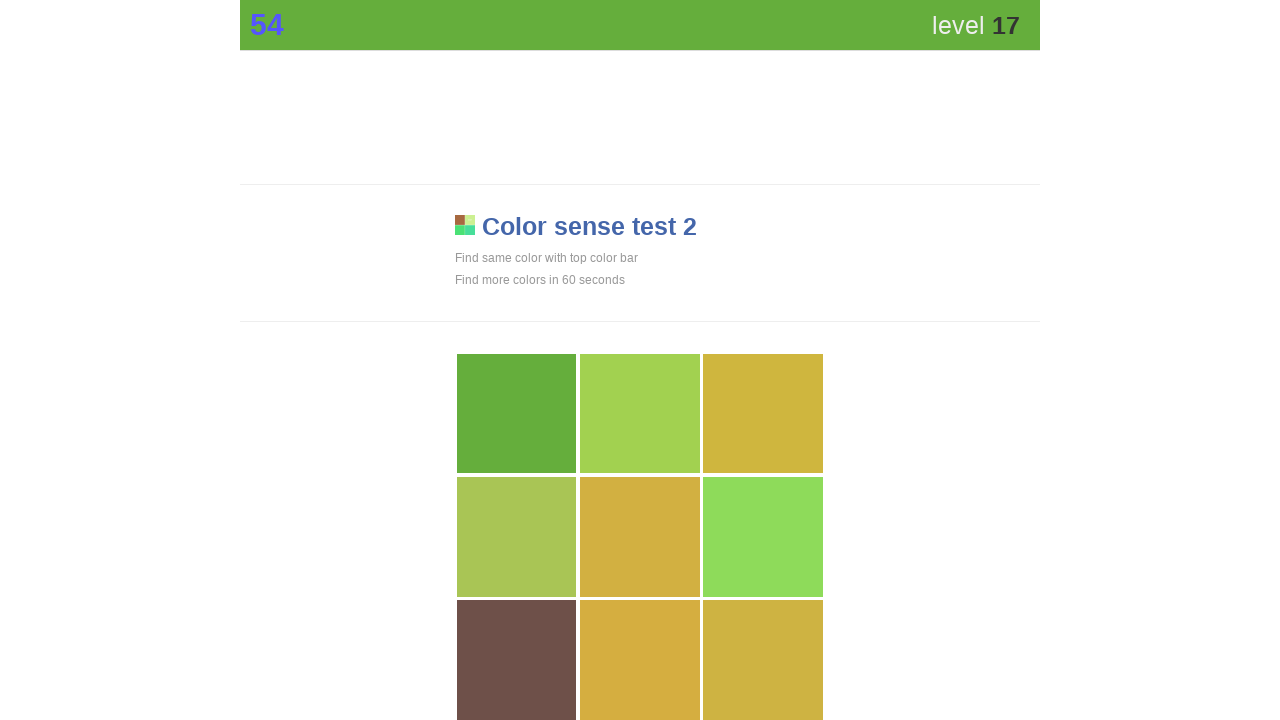

Clicked main button on color game at (517, 414) on .main
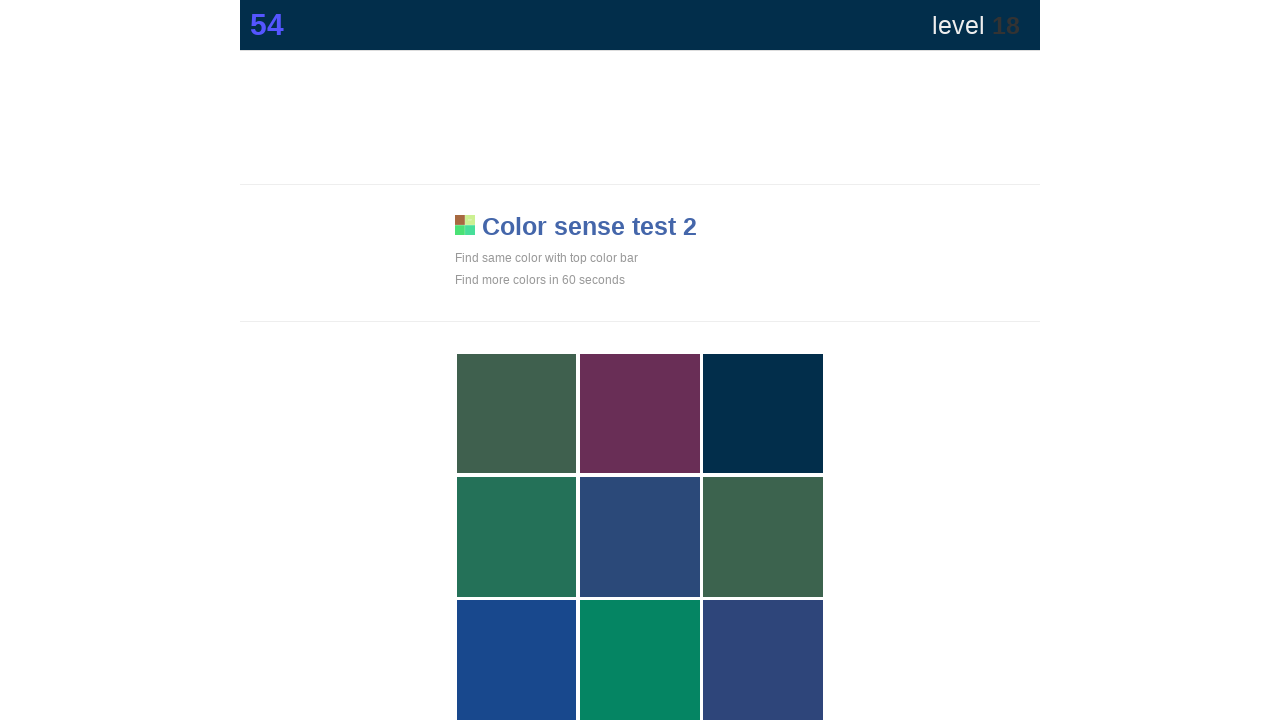

Waited 100ms between clicks
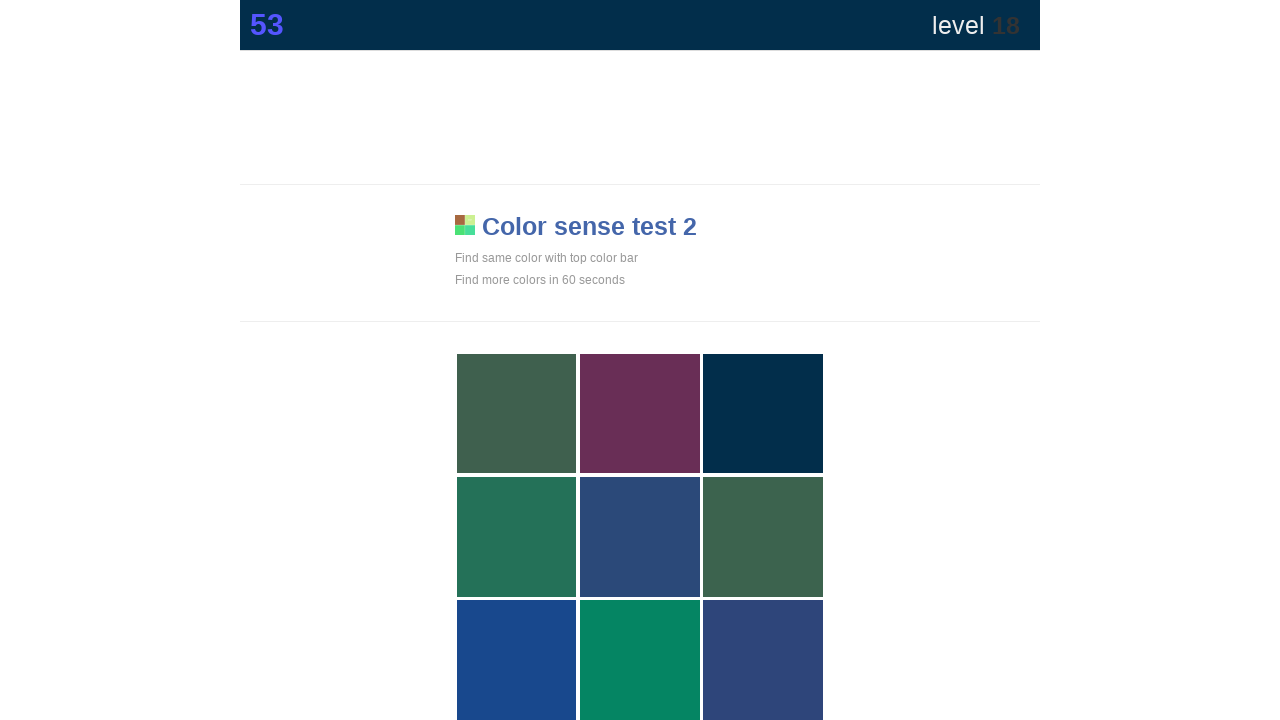

Clicked main button on color game at (763, 414) on .main
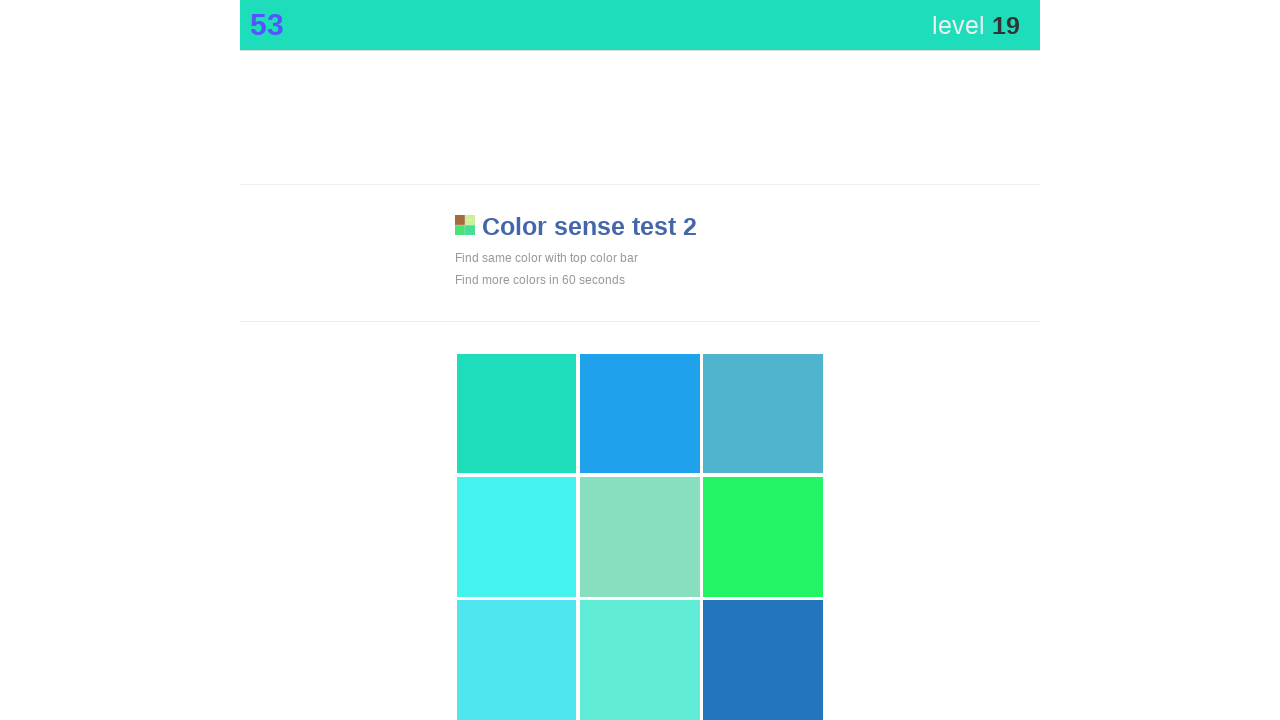

Waited 100ms between clicks
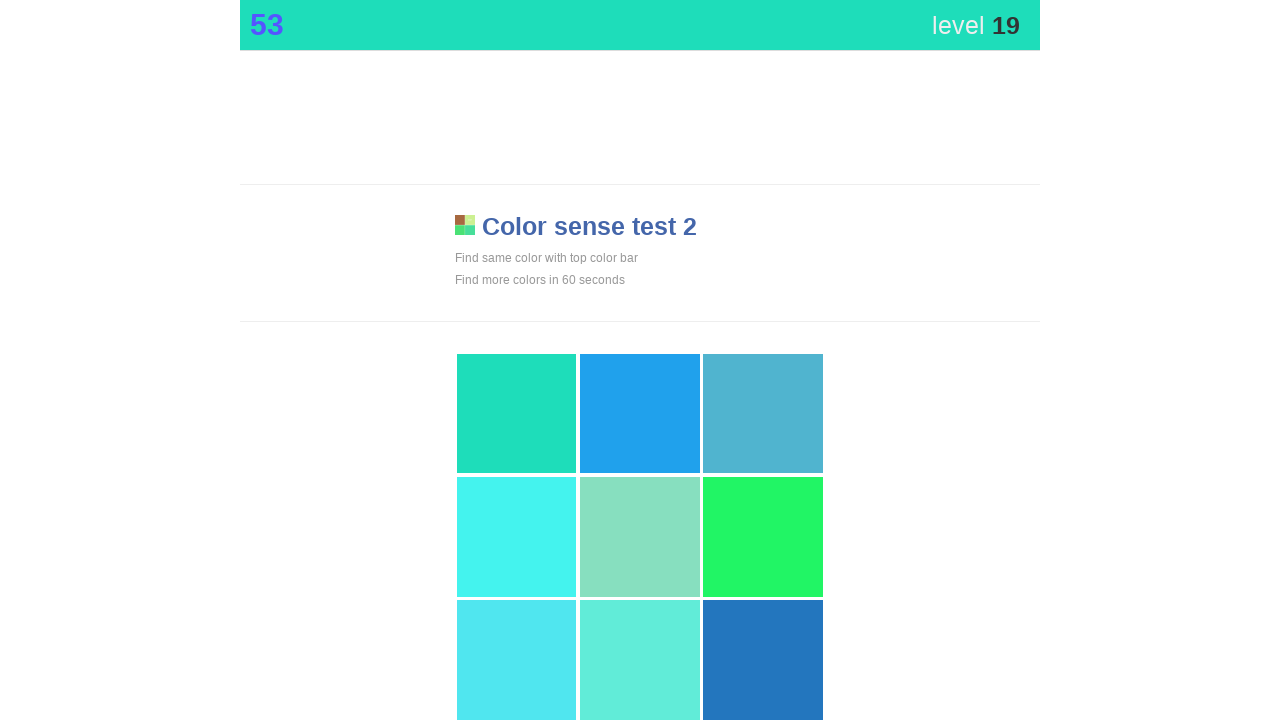

Clicked main button on color game at (517, 414) on .main
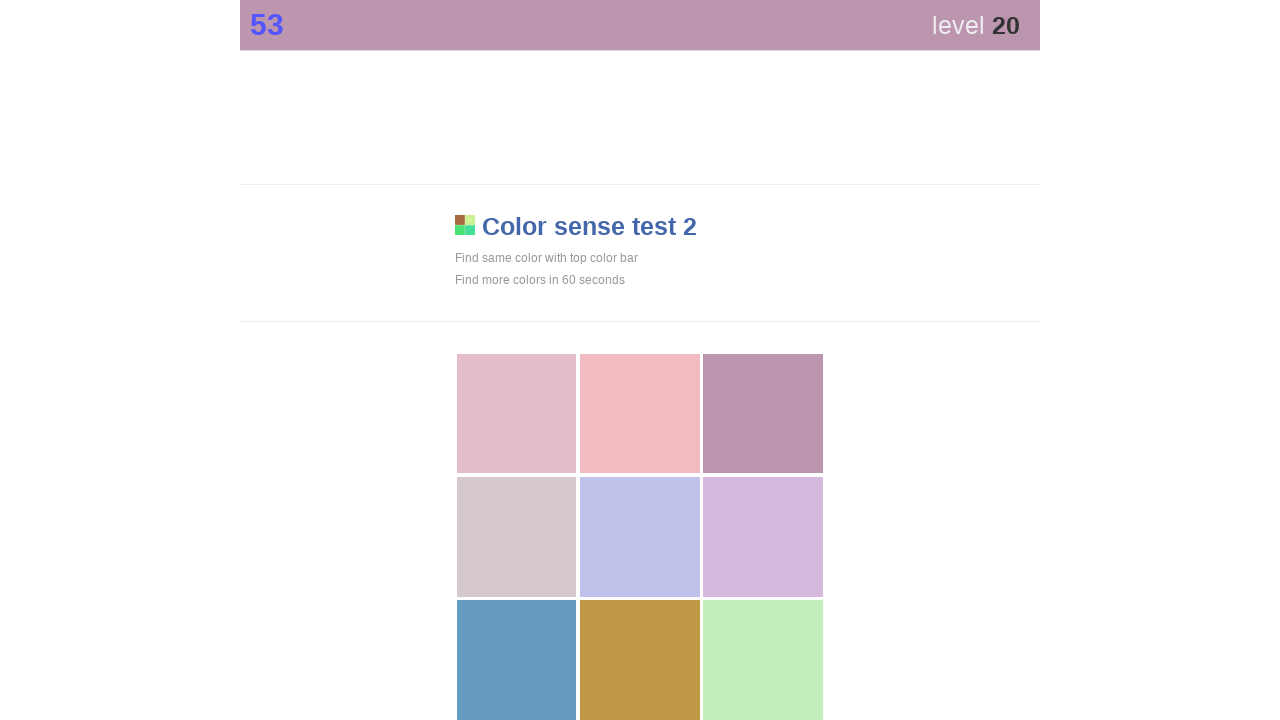

Waited 100ms between clicks
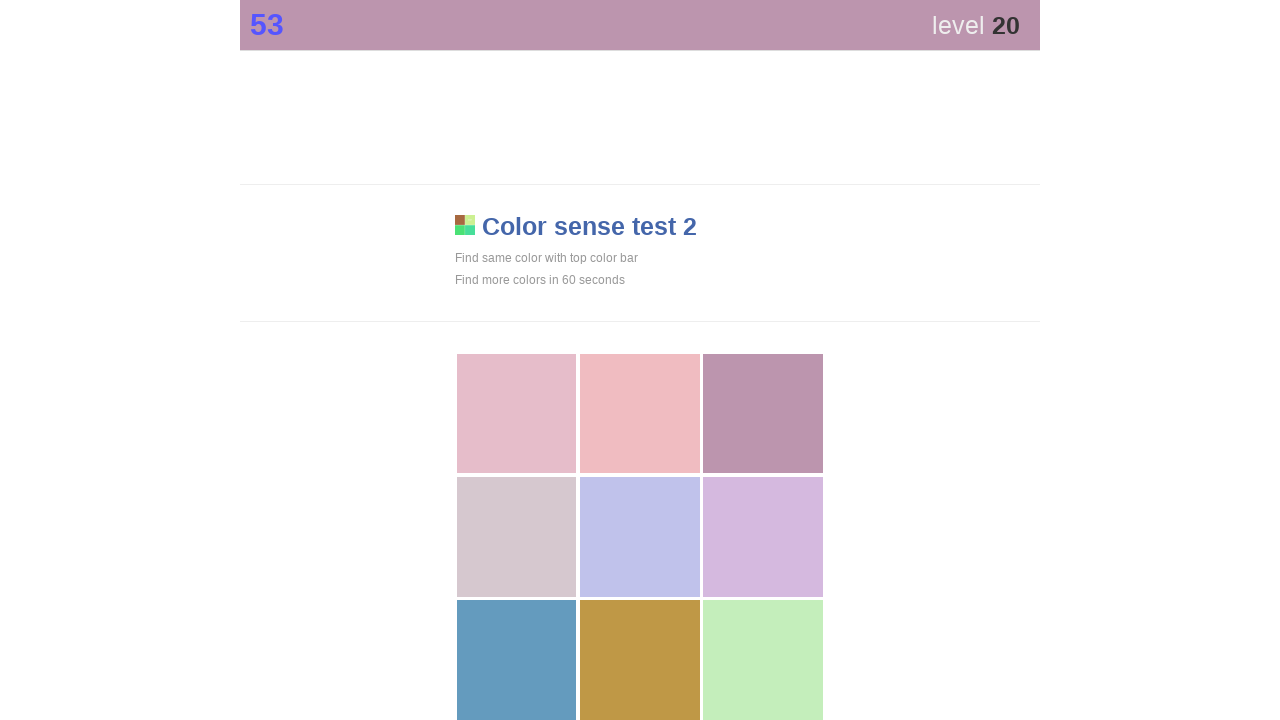

Clicked main button on color game at (763, 414) on .main
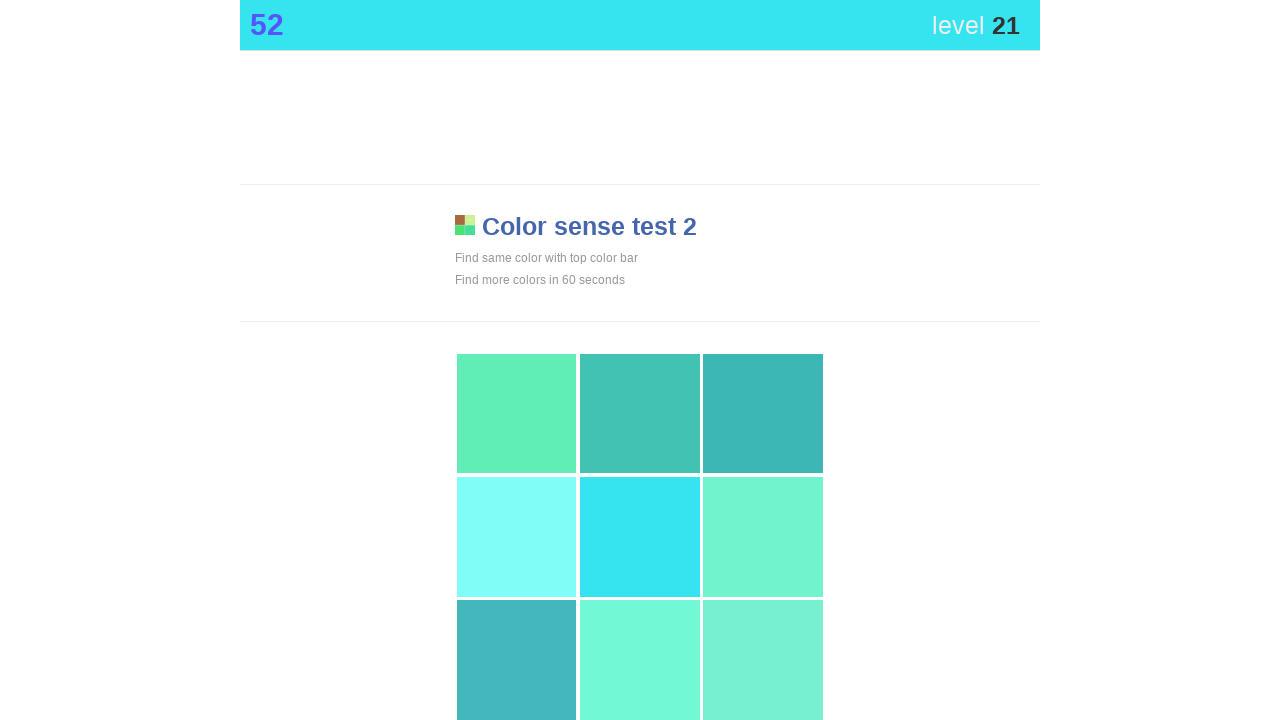

Waited 100ms between clicks
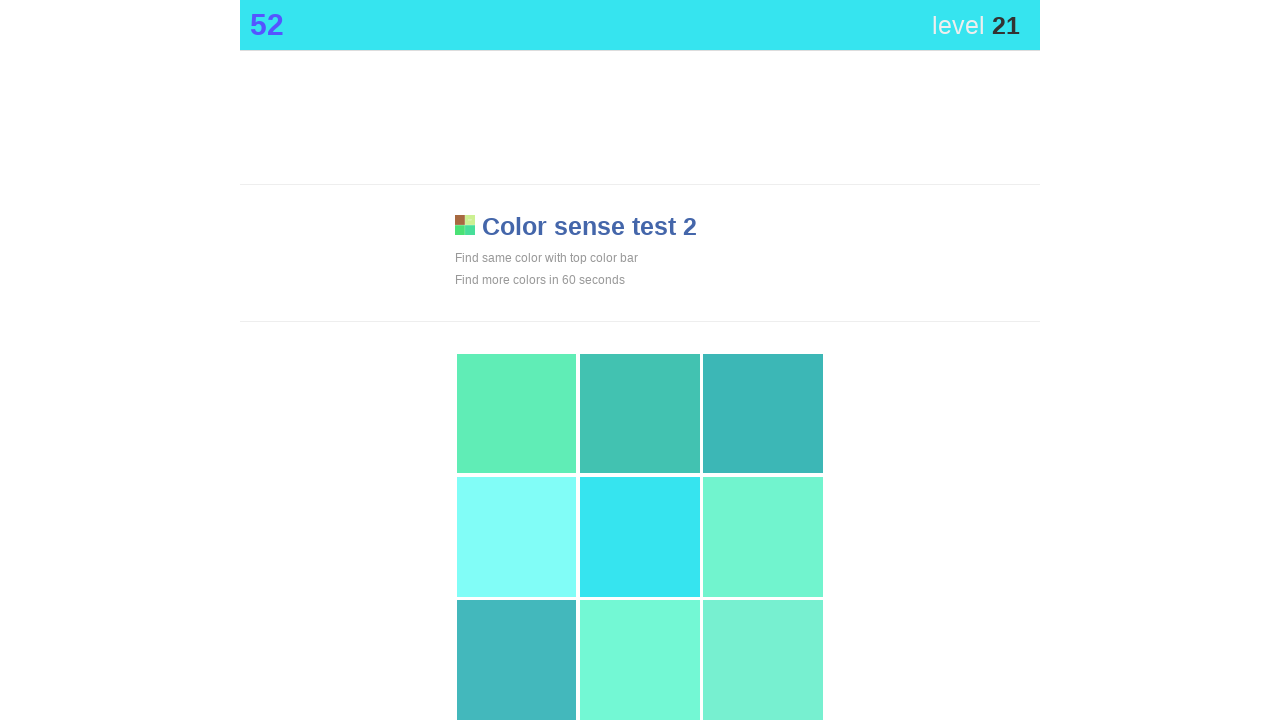

Clicked main button on color game at (640, 537) on .main
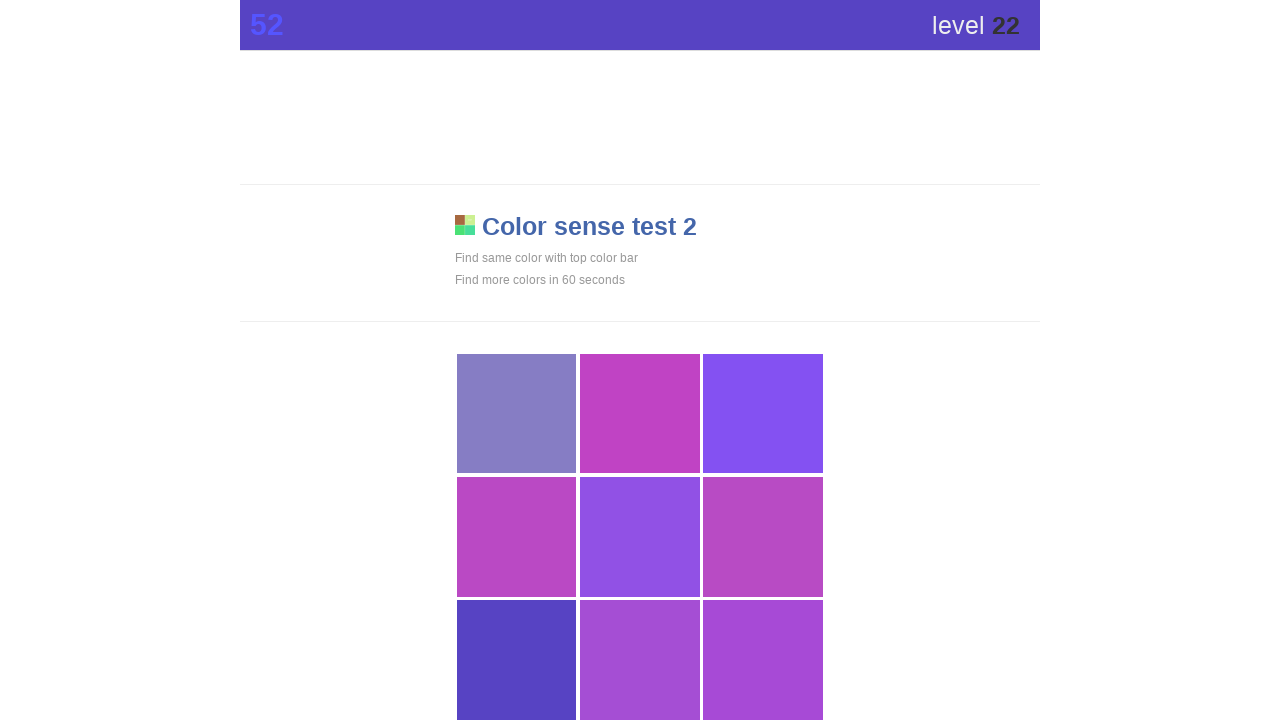

Waited 100ms between clicks
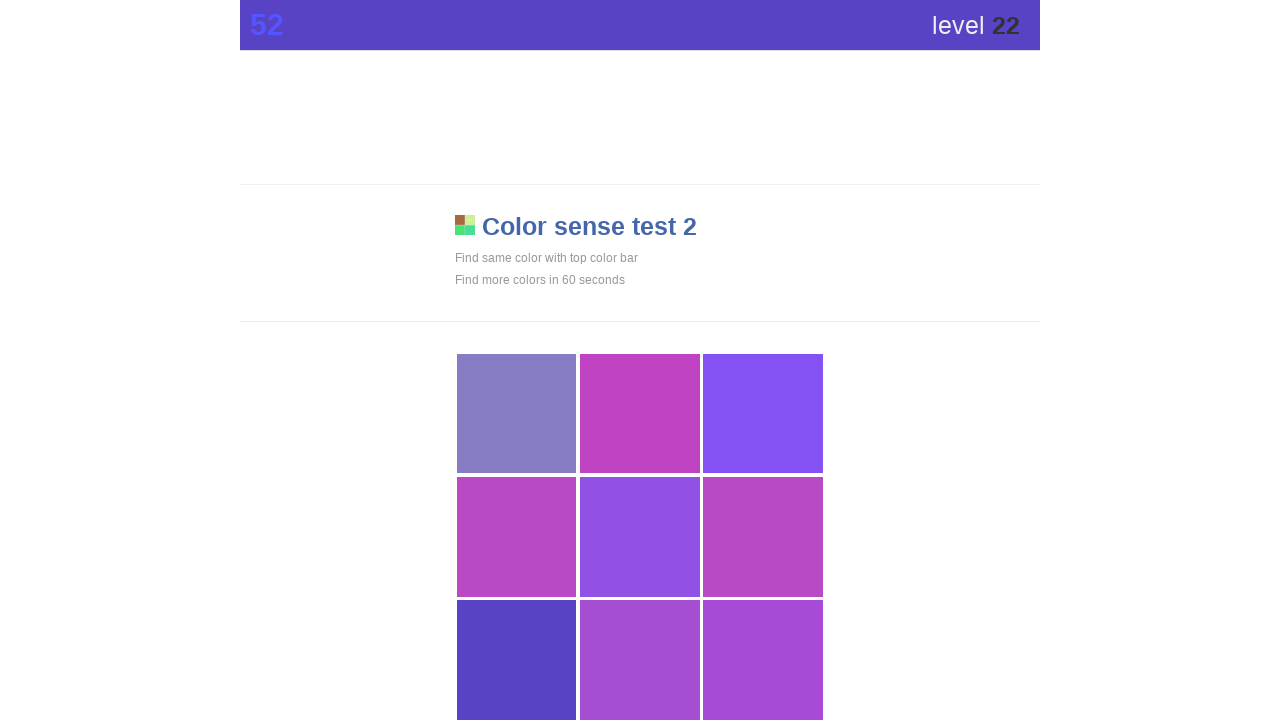

Clicked main button on color game at (517, 660) on .main
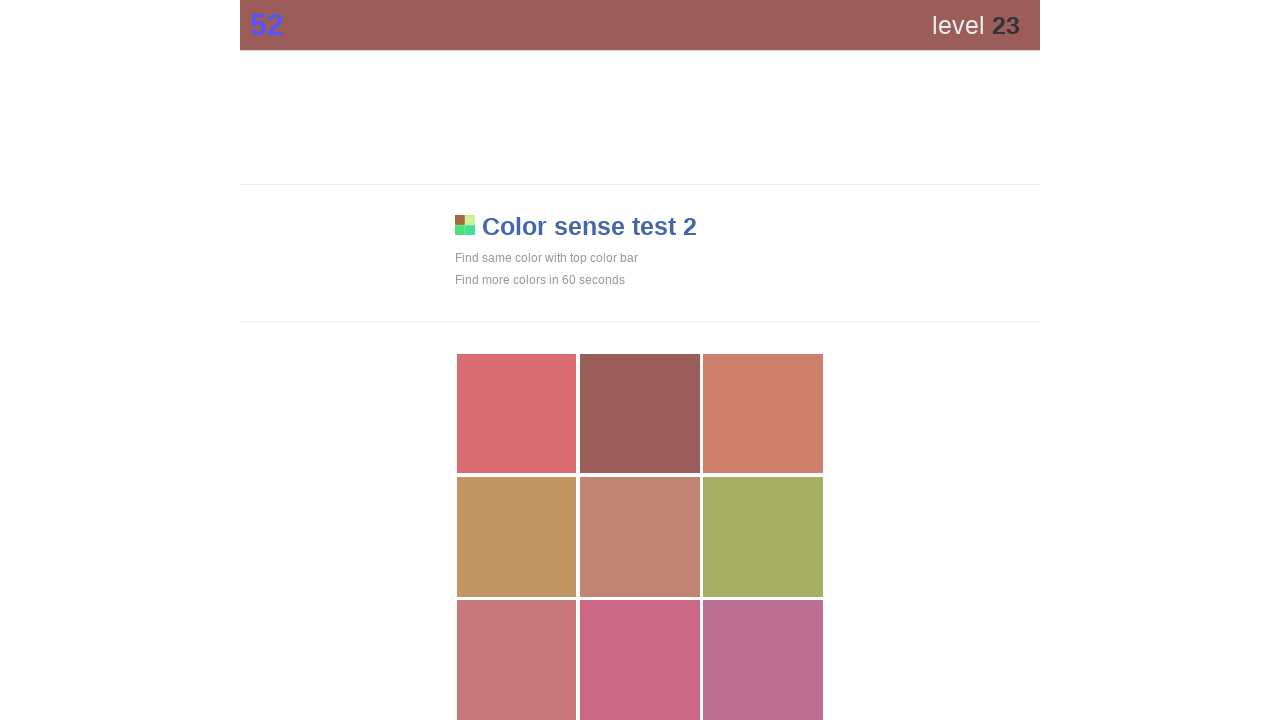

Waited 100ms between clicks
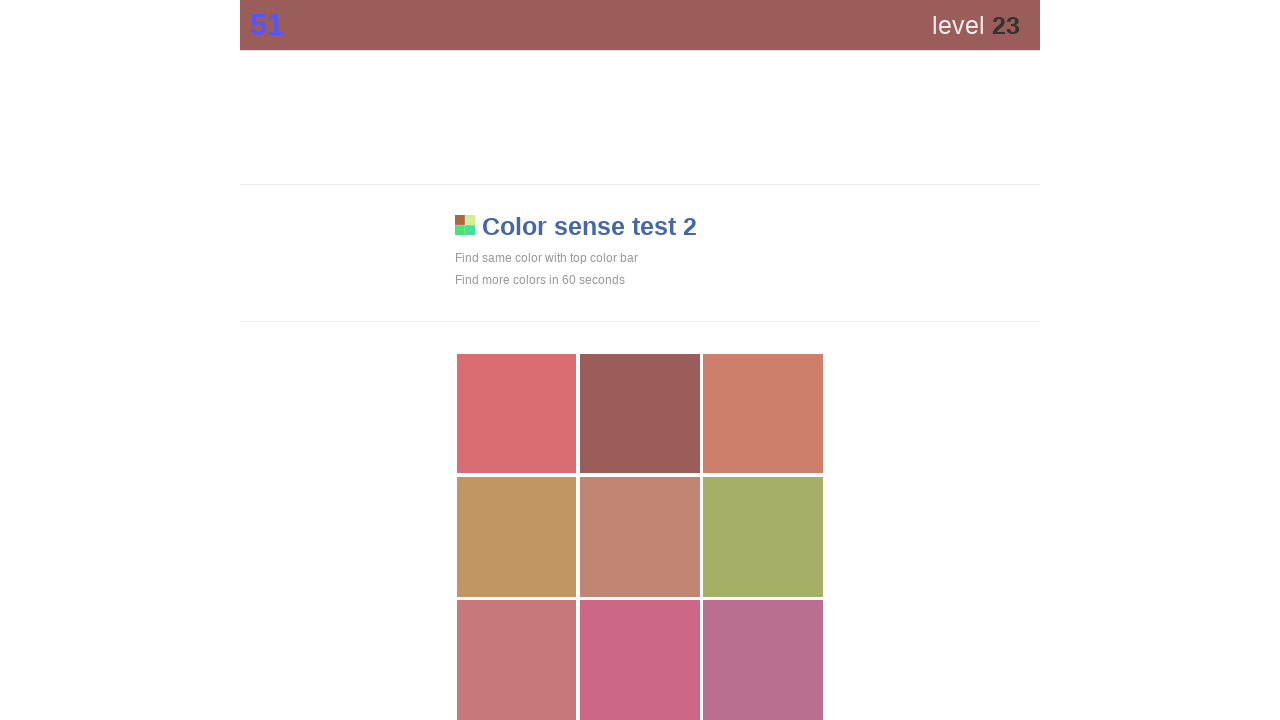

Clicked main button on color game at (640, 414) on .main
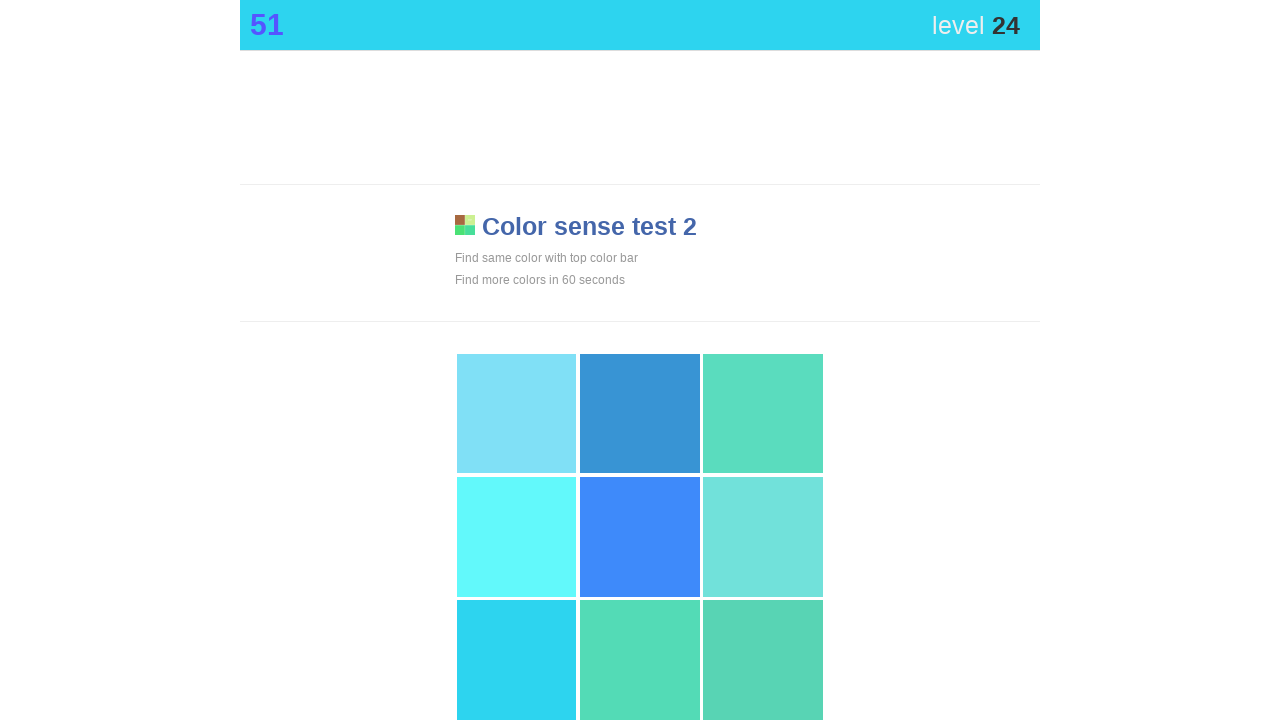

Waited 100ms between clicks
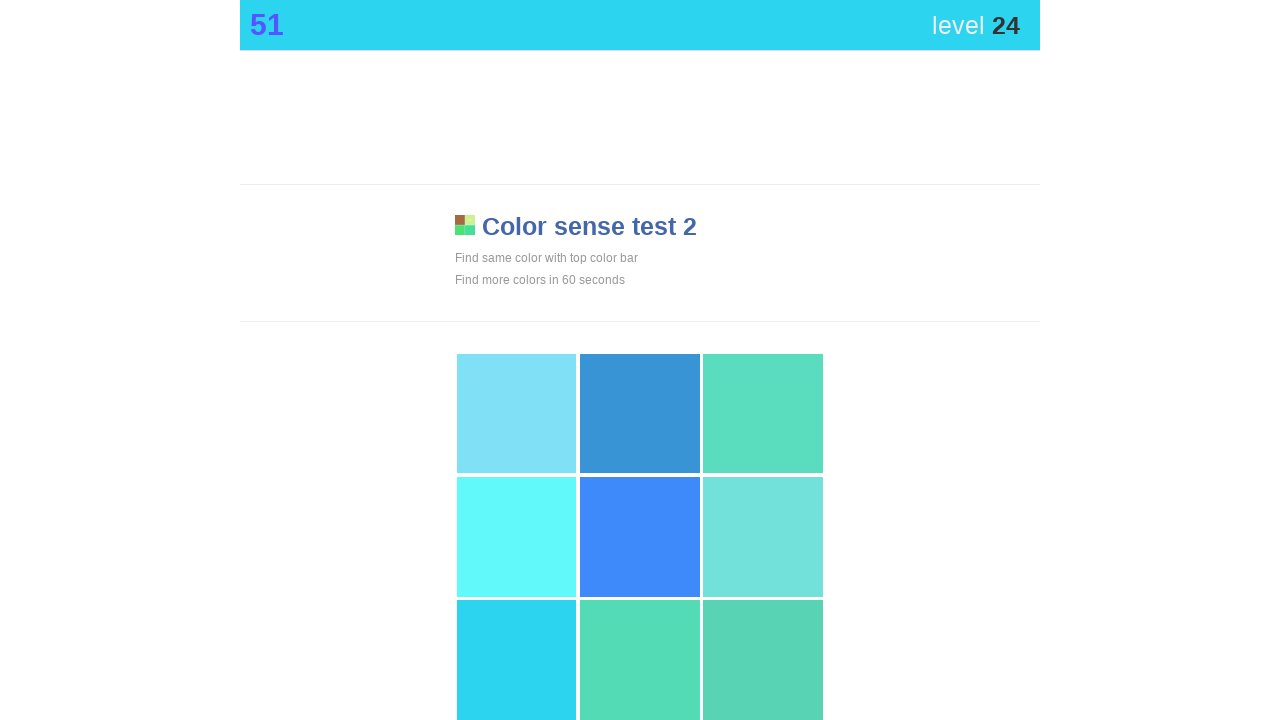

Clicked main button on color game at (517, 660) on .main
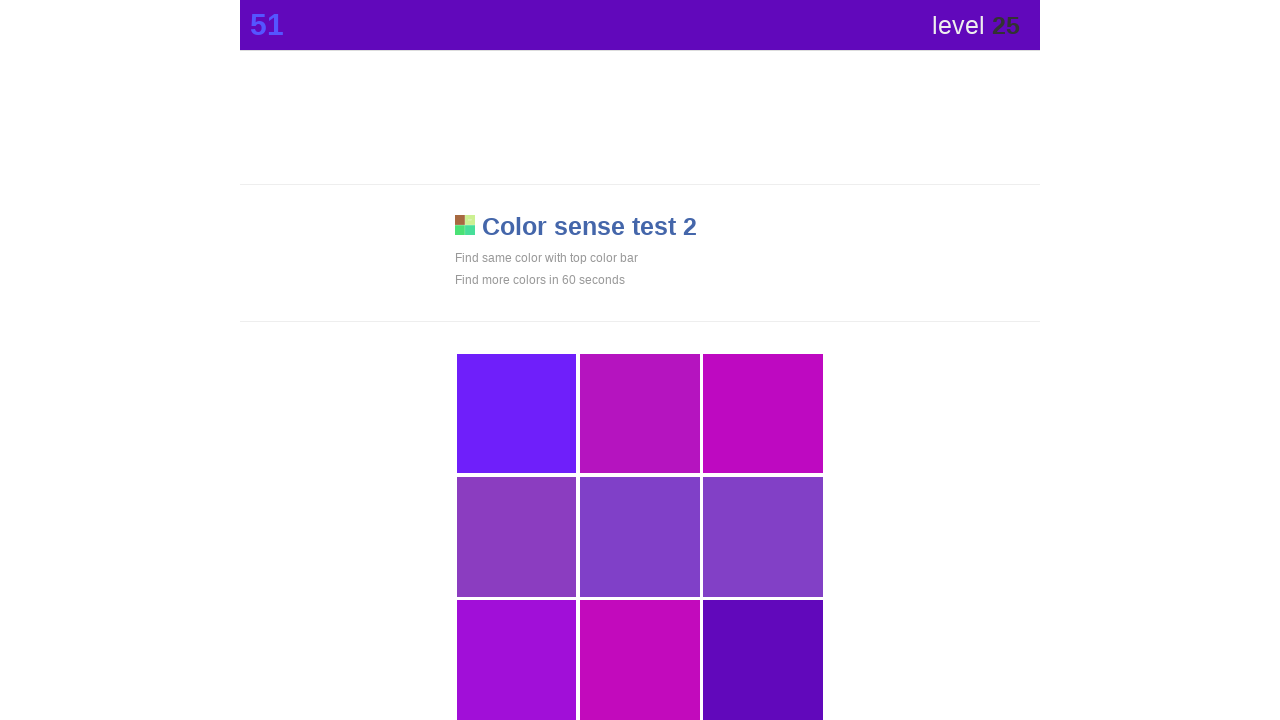

Waited 100ms between clicks
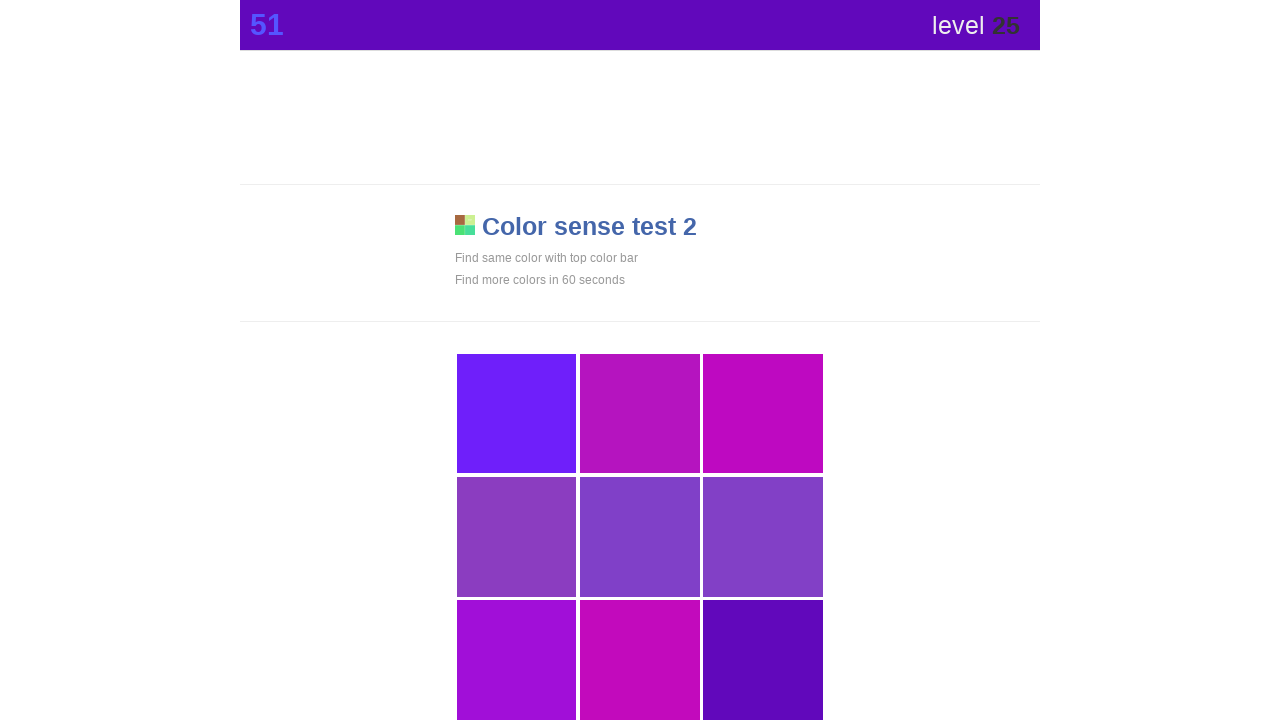

Clicked main button on color game at (763, 660) on .main
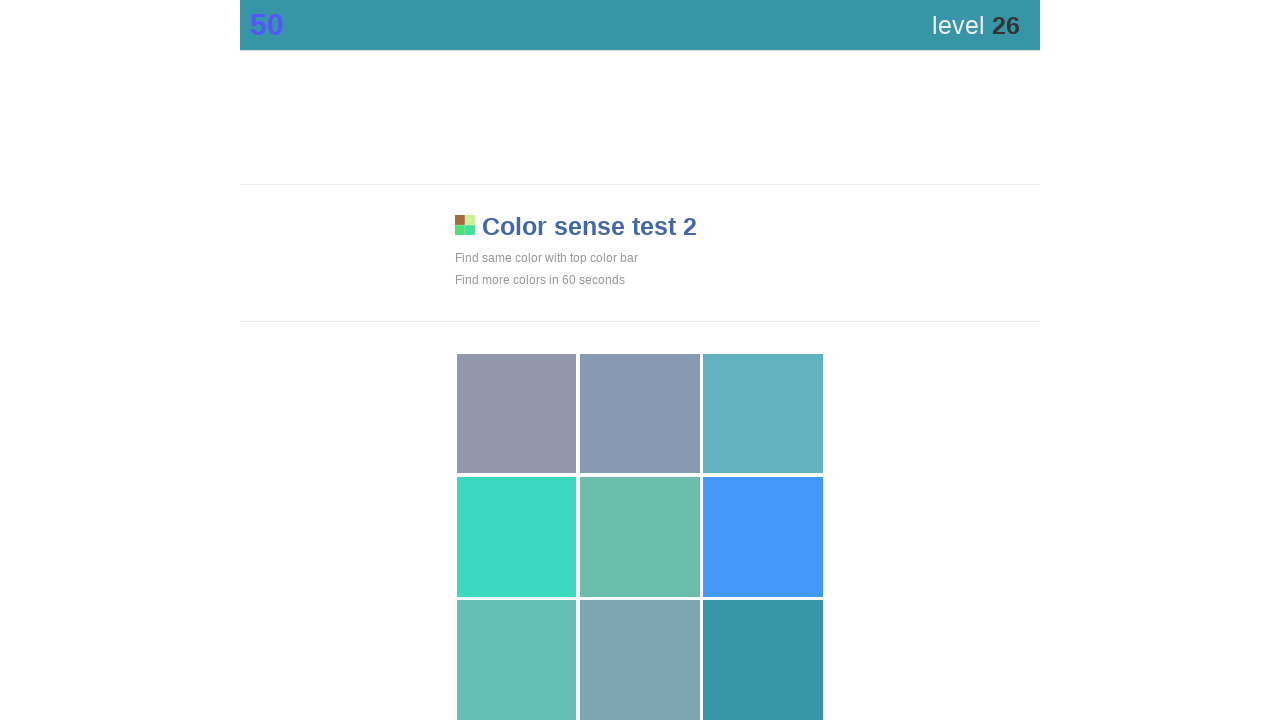

Waited 100ms between clicks
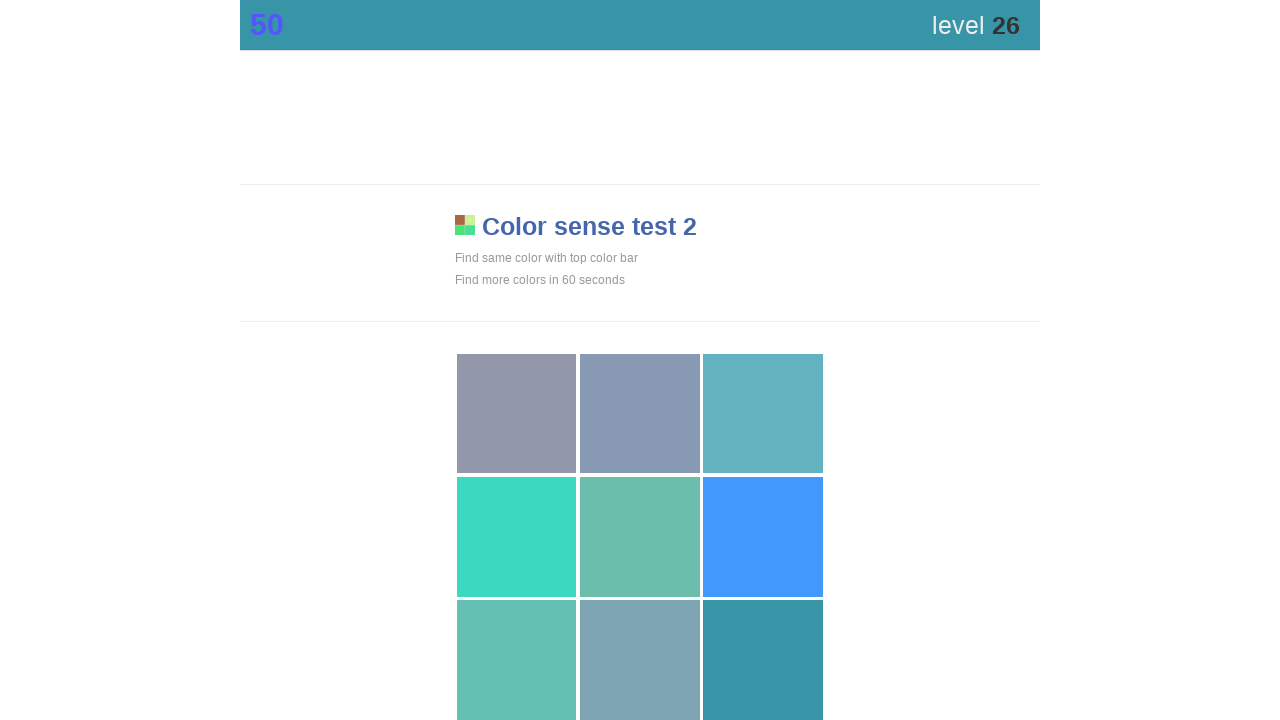

Clicked main button on color game at (763, 660) on .main
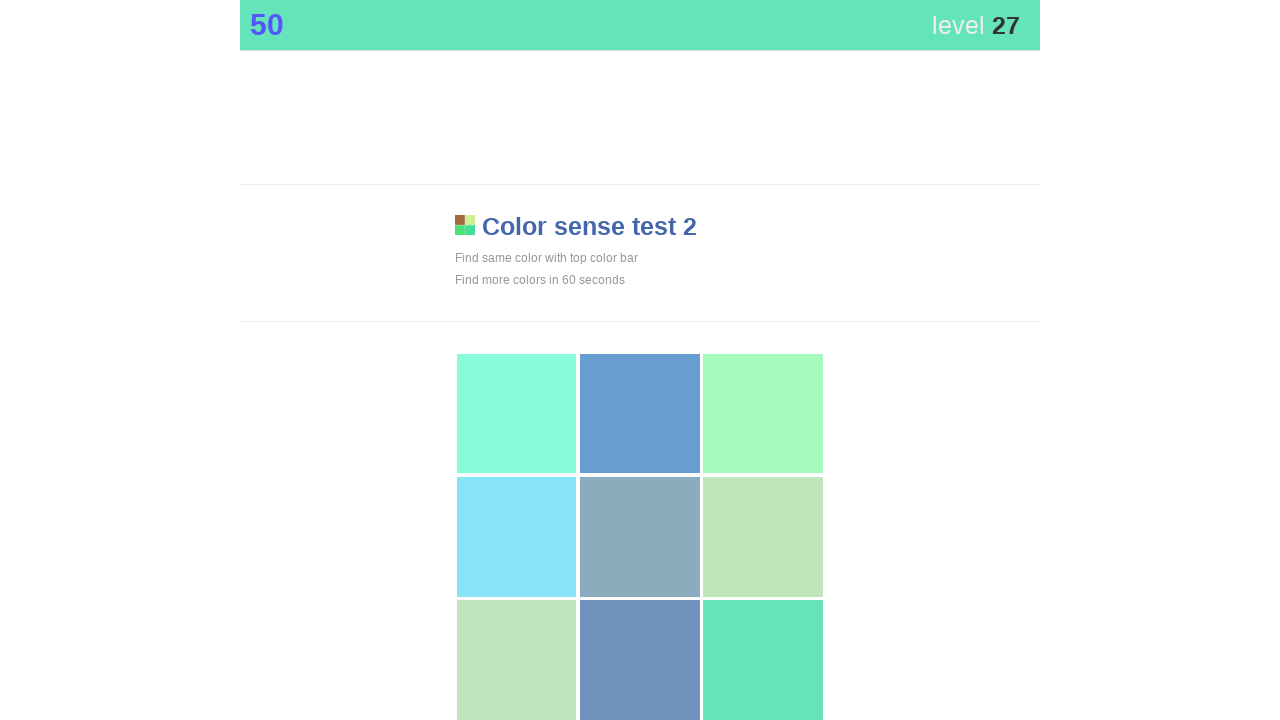

Waited 100ms between clicks
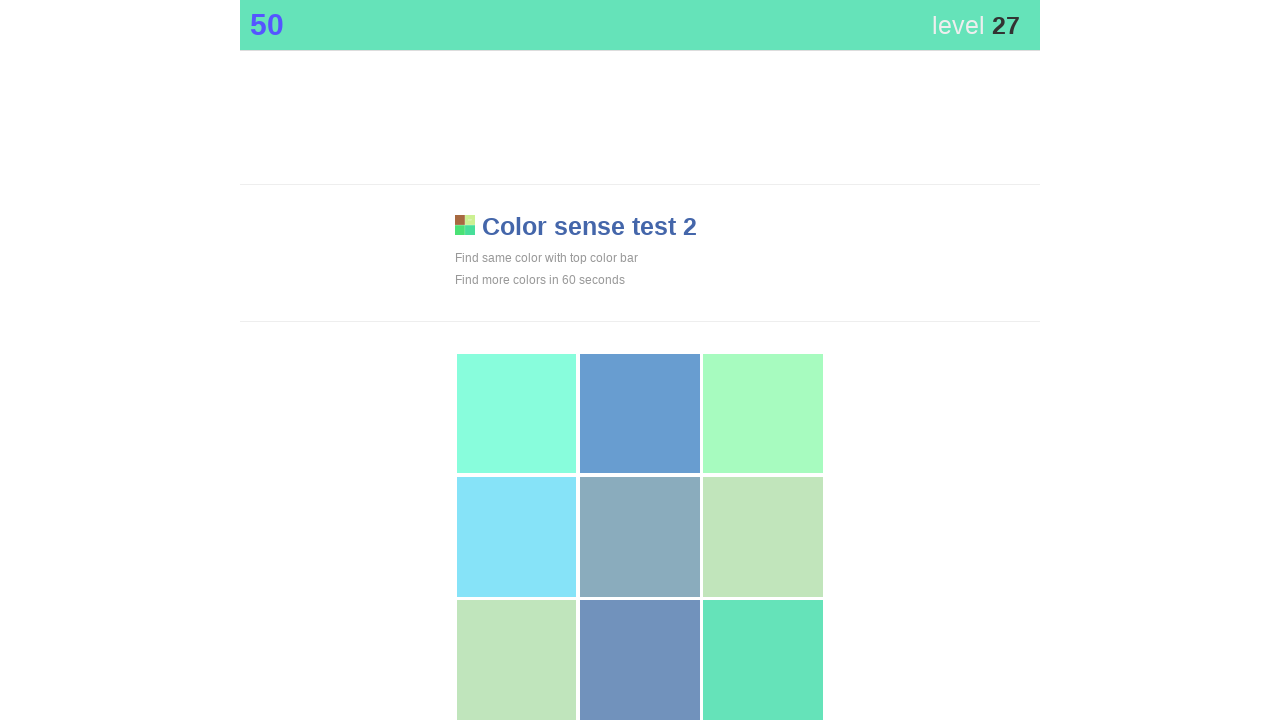

Clicked main button on color game at (763, 660) on .main
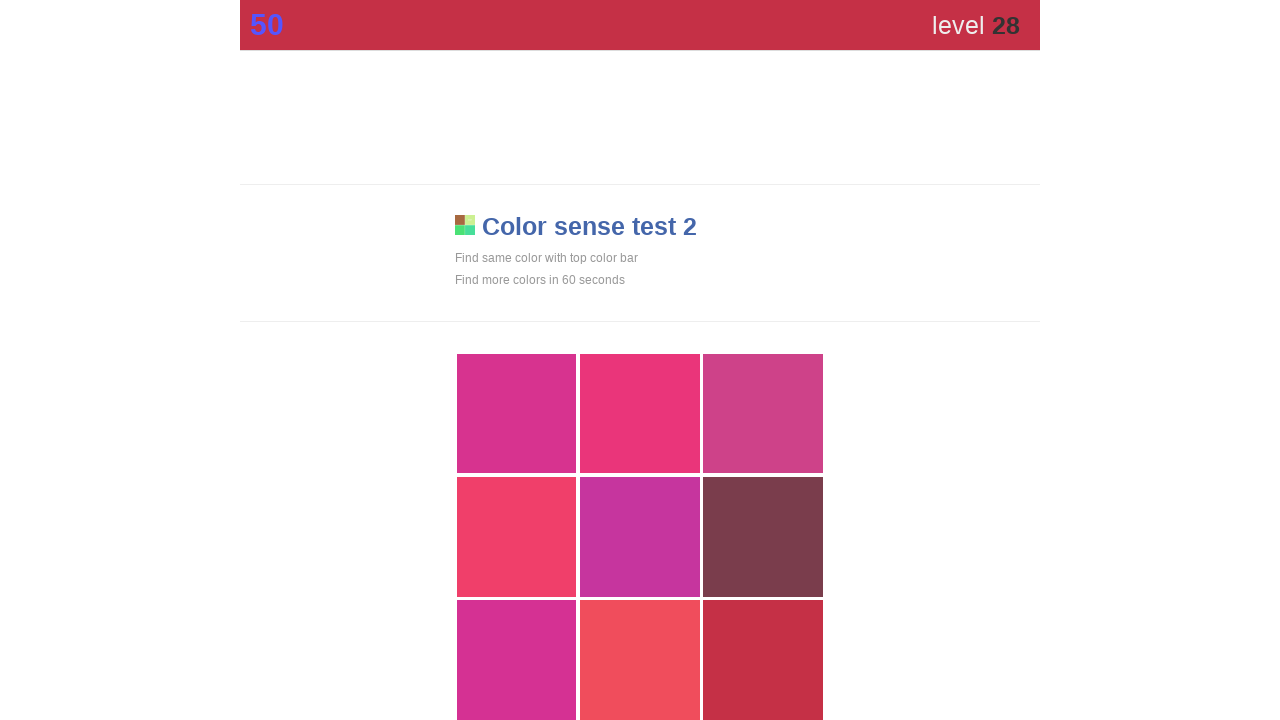

Waited 100ms between clicks
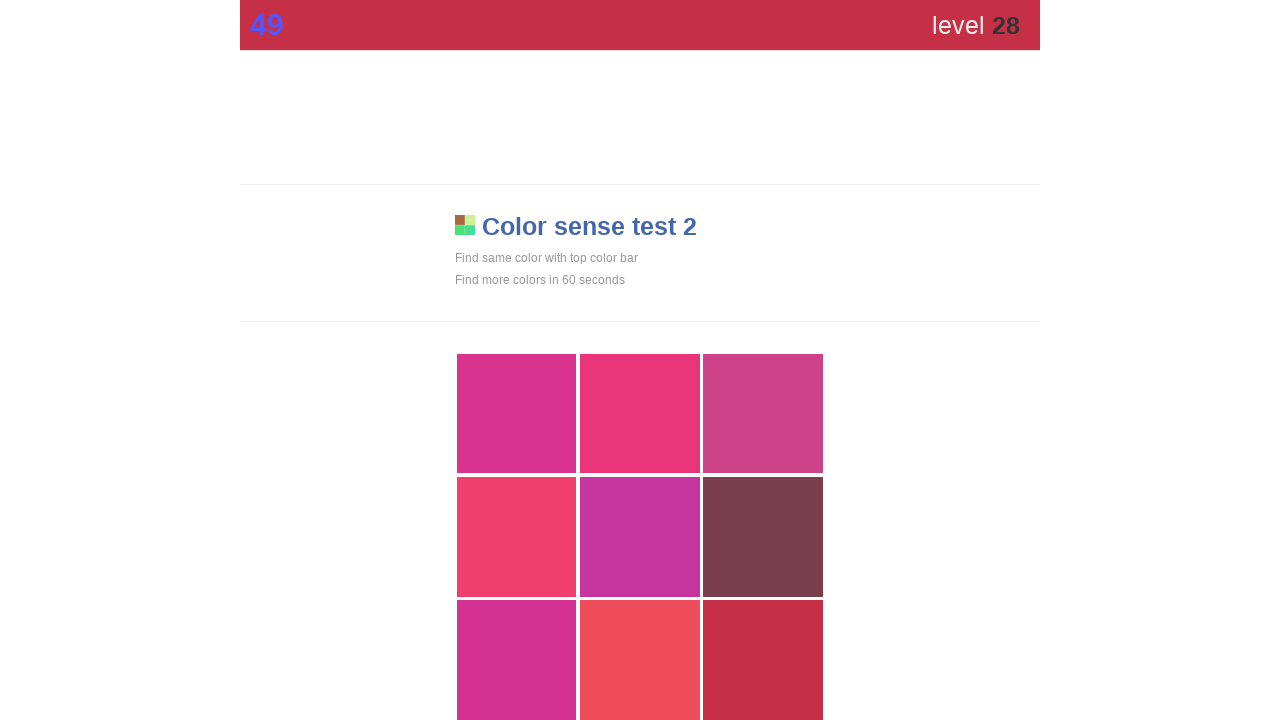

Clicked main button on color game at (763, 660) on .main
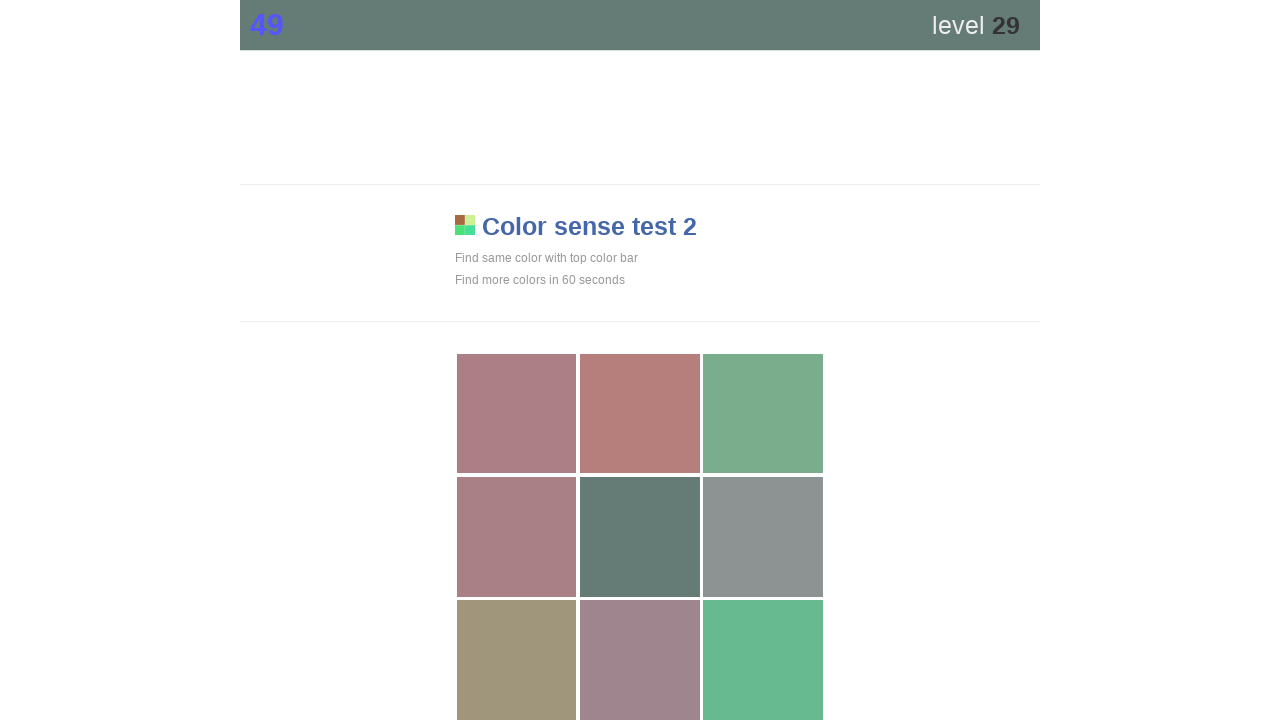

Waited 100ms between clicks
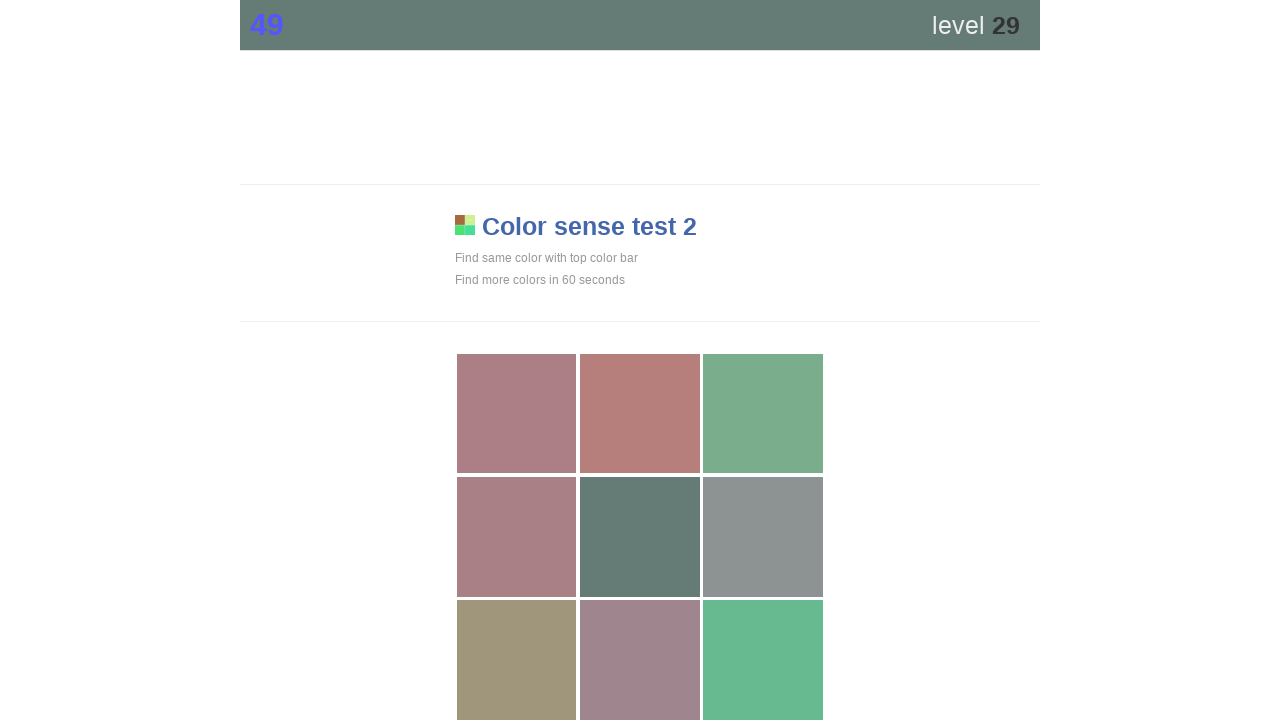

Clicked main button on color game at (640, 537) on .main
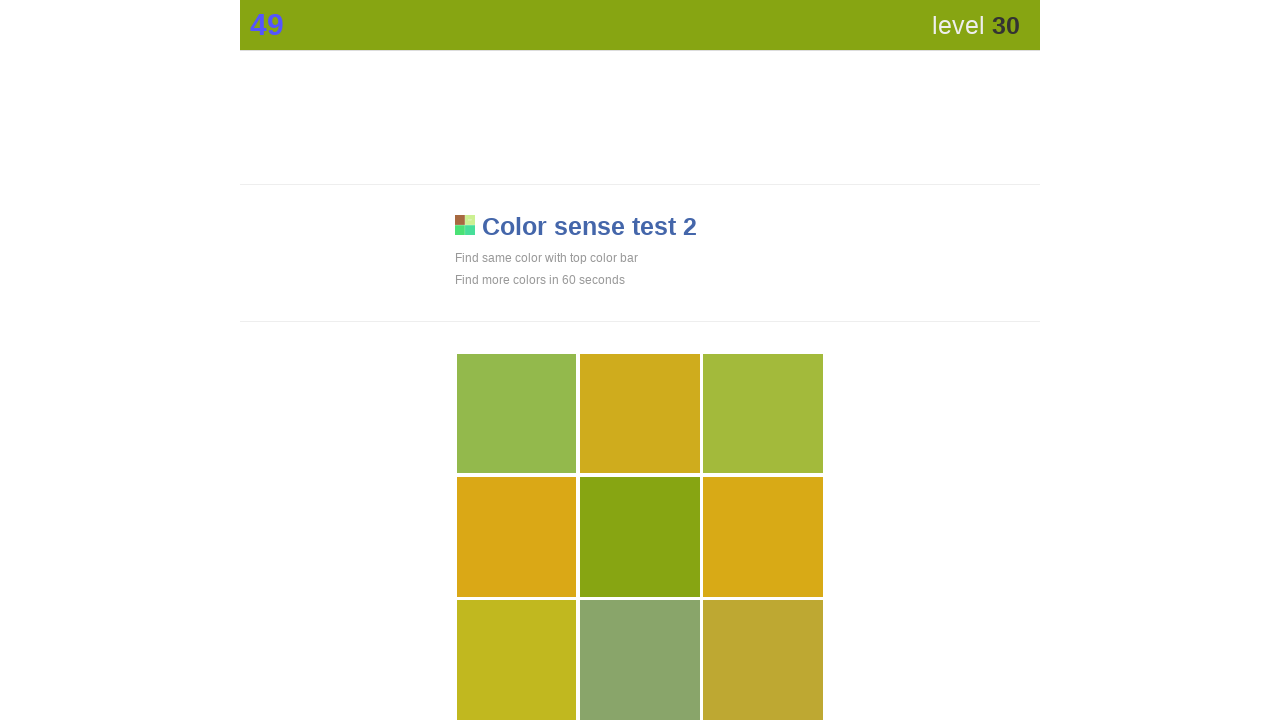

Waited 100ms between clicks
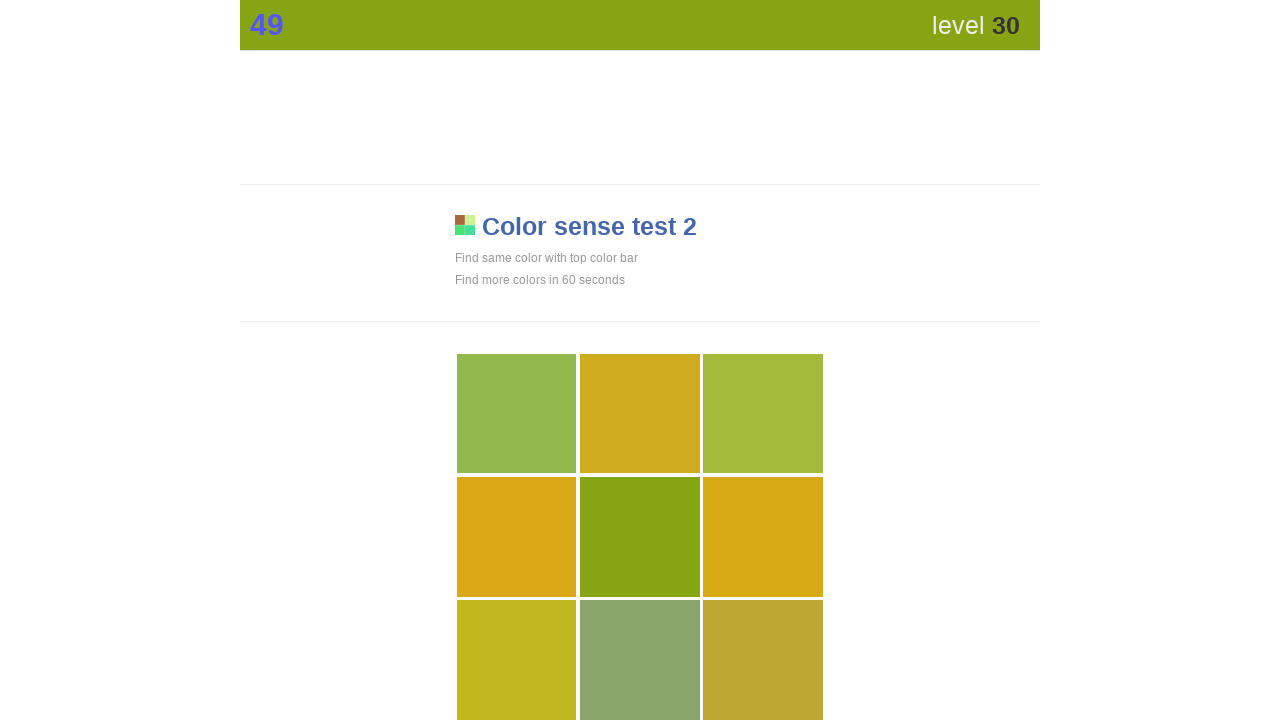

Clicked main button on color game at (640, 537) on .main
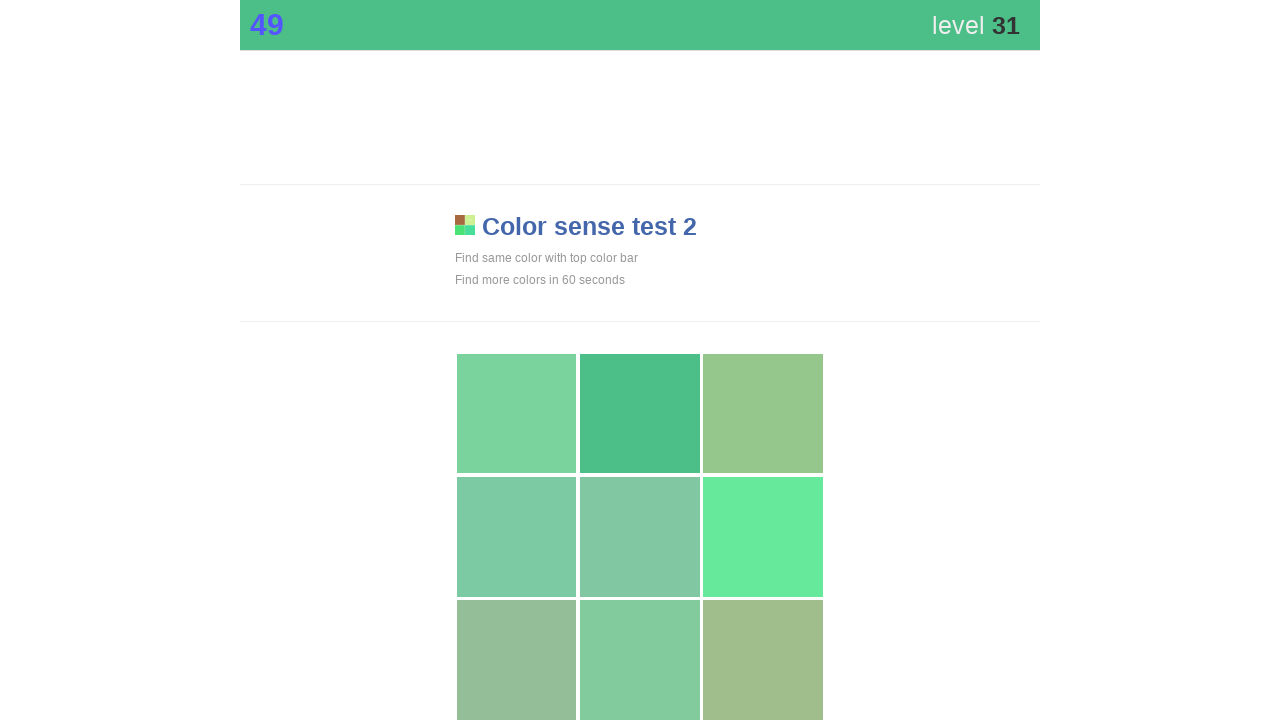

Waited 100ms between clicks
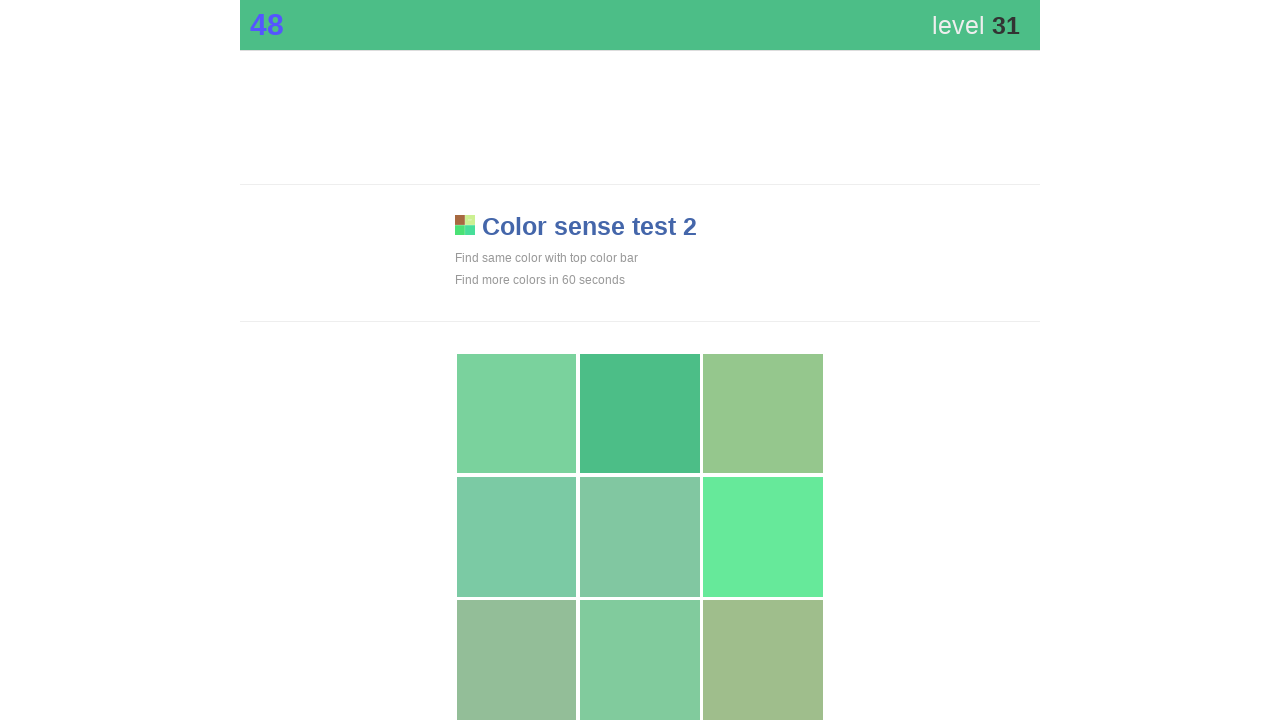

Clicked main button on color game at (640, 414) on .main
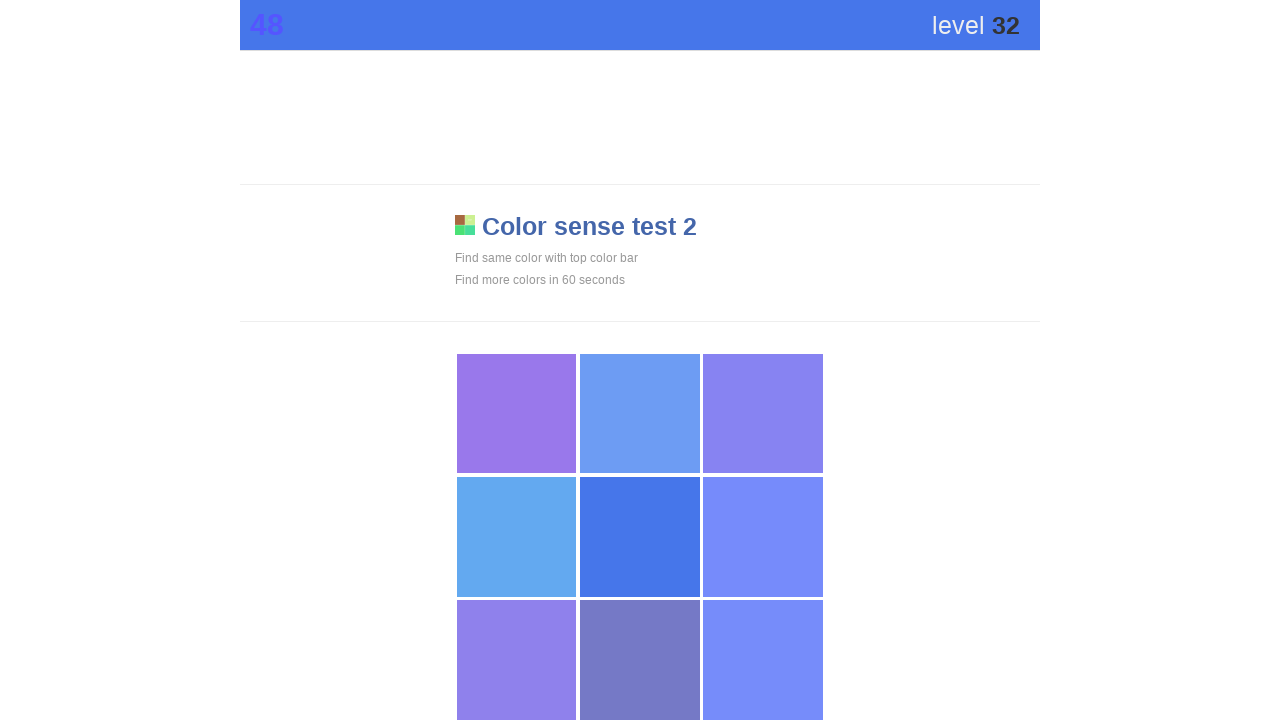

Waited 100ms between clicks
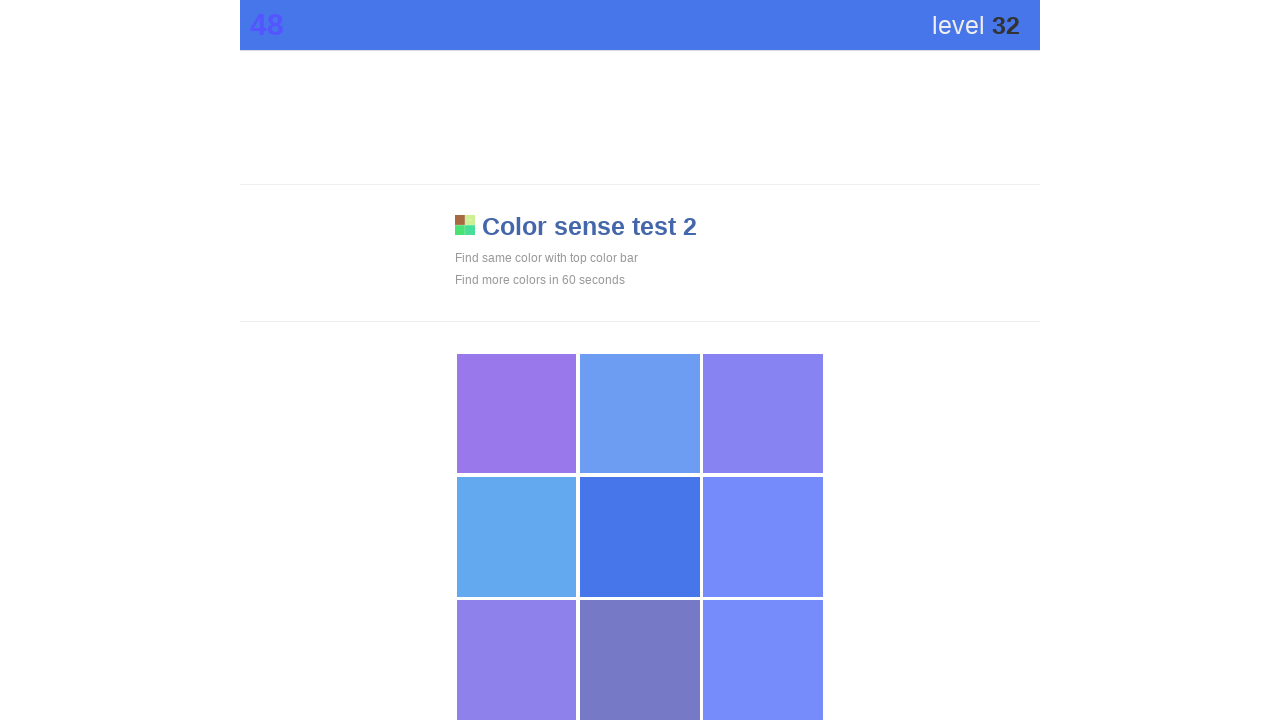

Clicked main button on color game at (640, 537) on .main
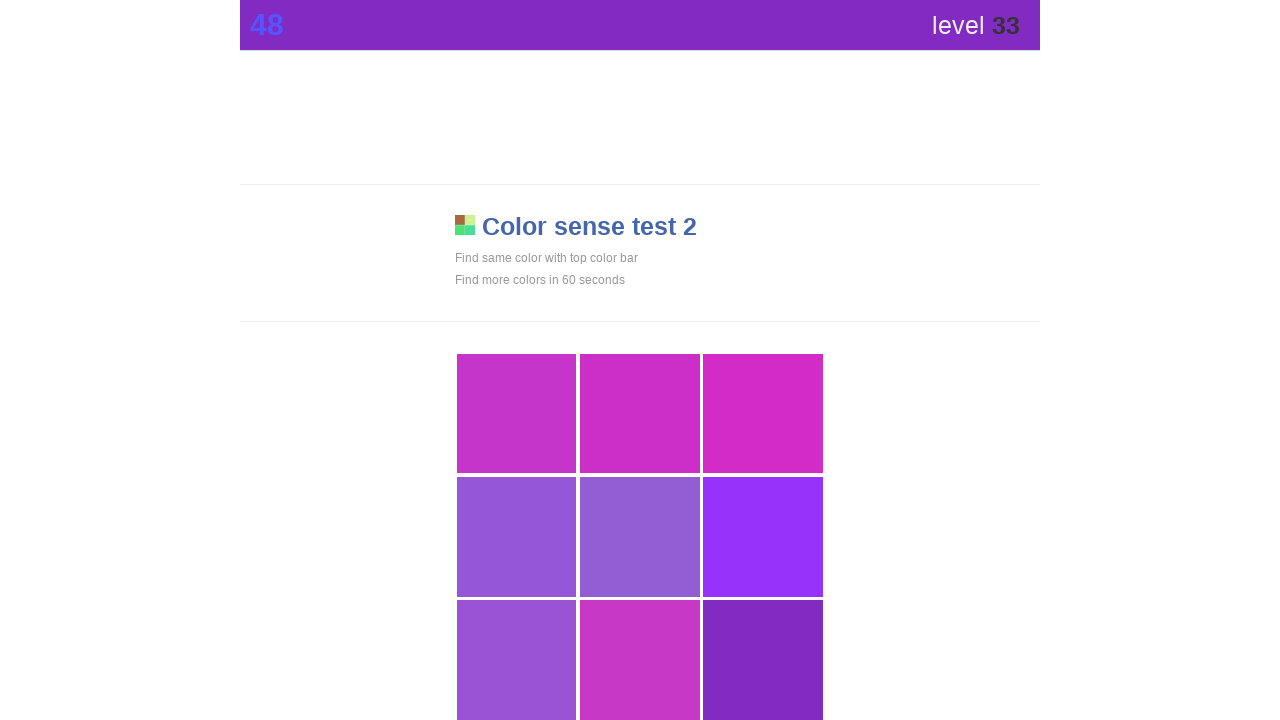

Waited 100ms between clicks
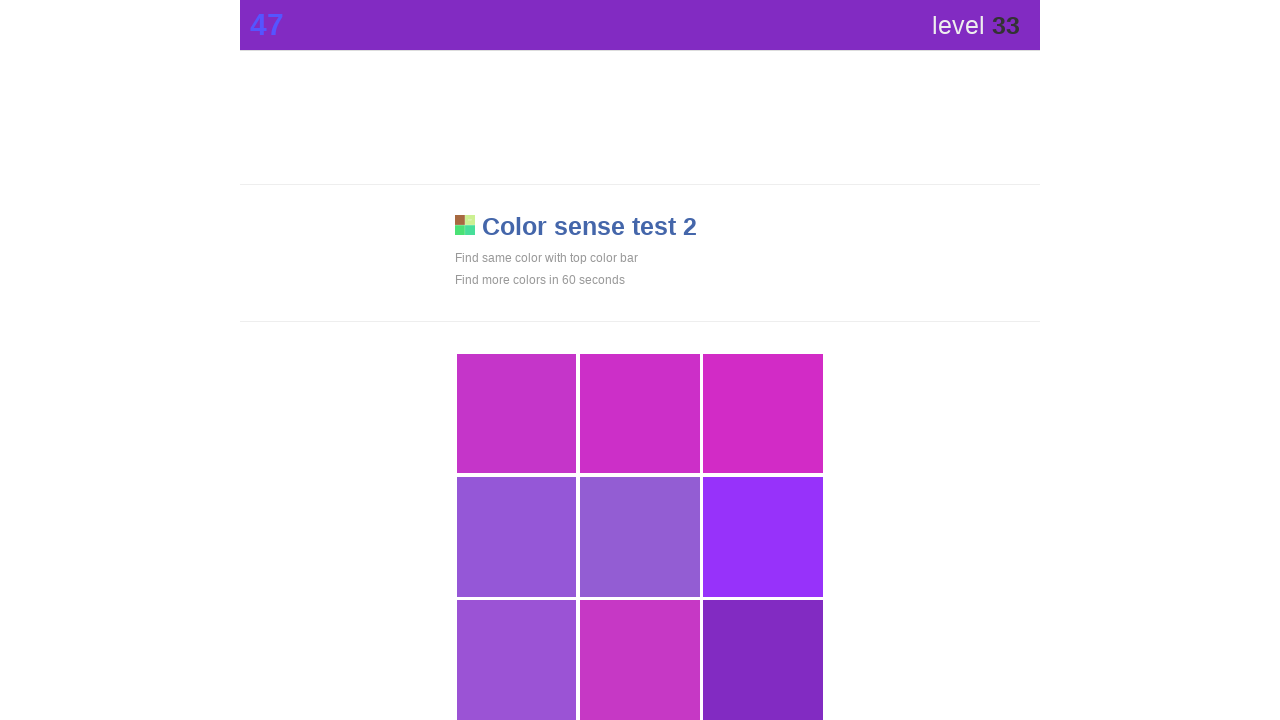

Clicked main button on color game at (763, 660) on .main
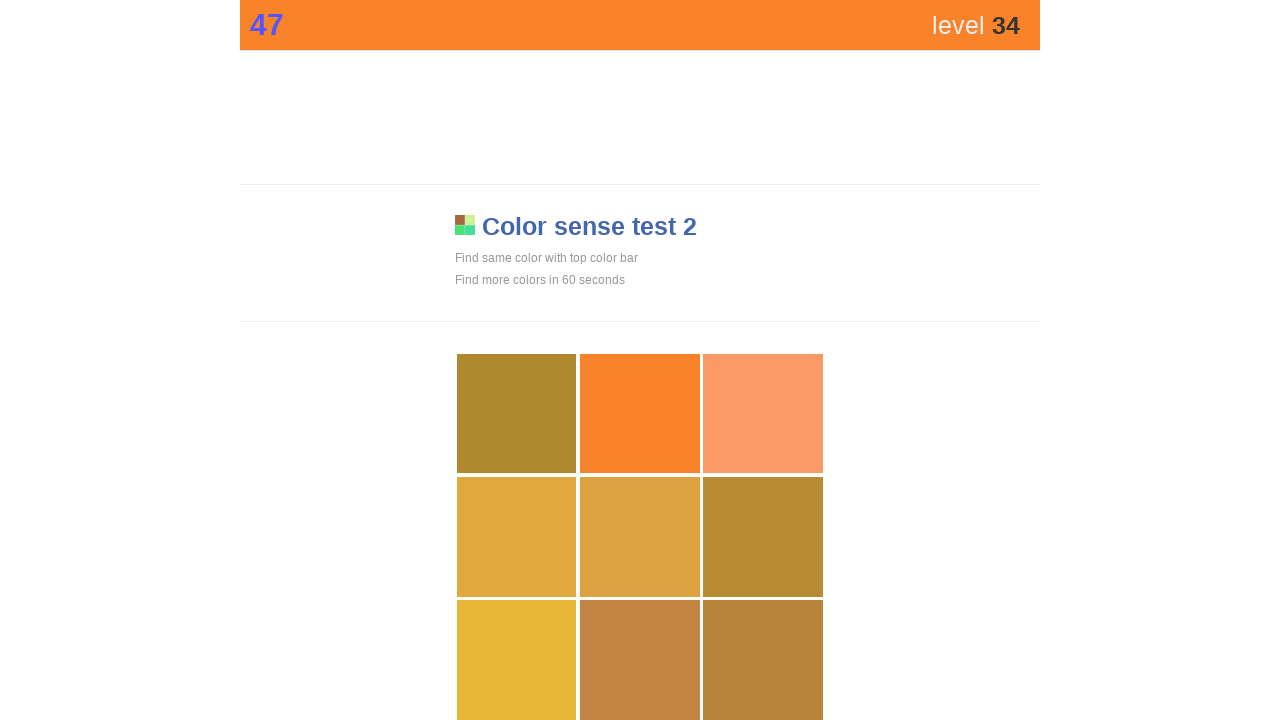

Waited 100ms between clicks
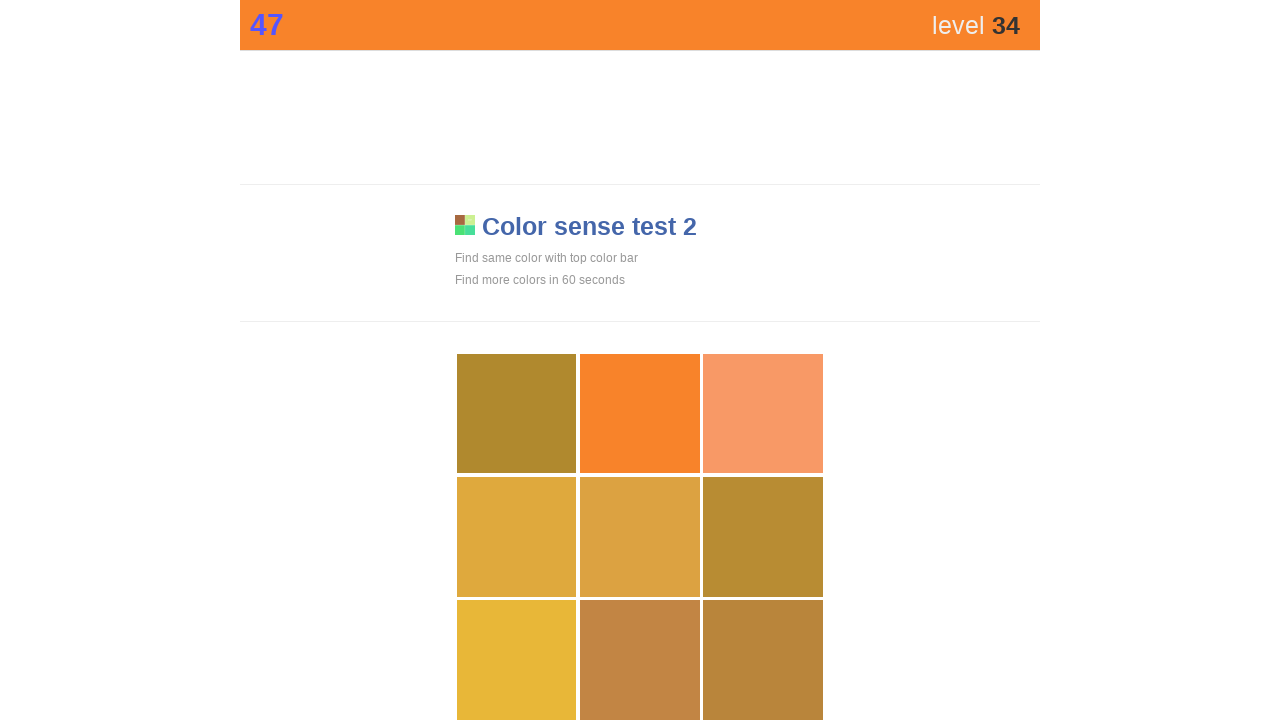

Clicked main button on color game at (640, 414) on .main
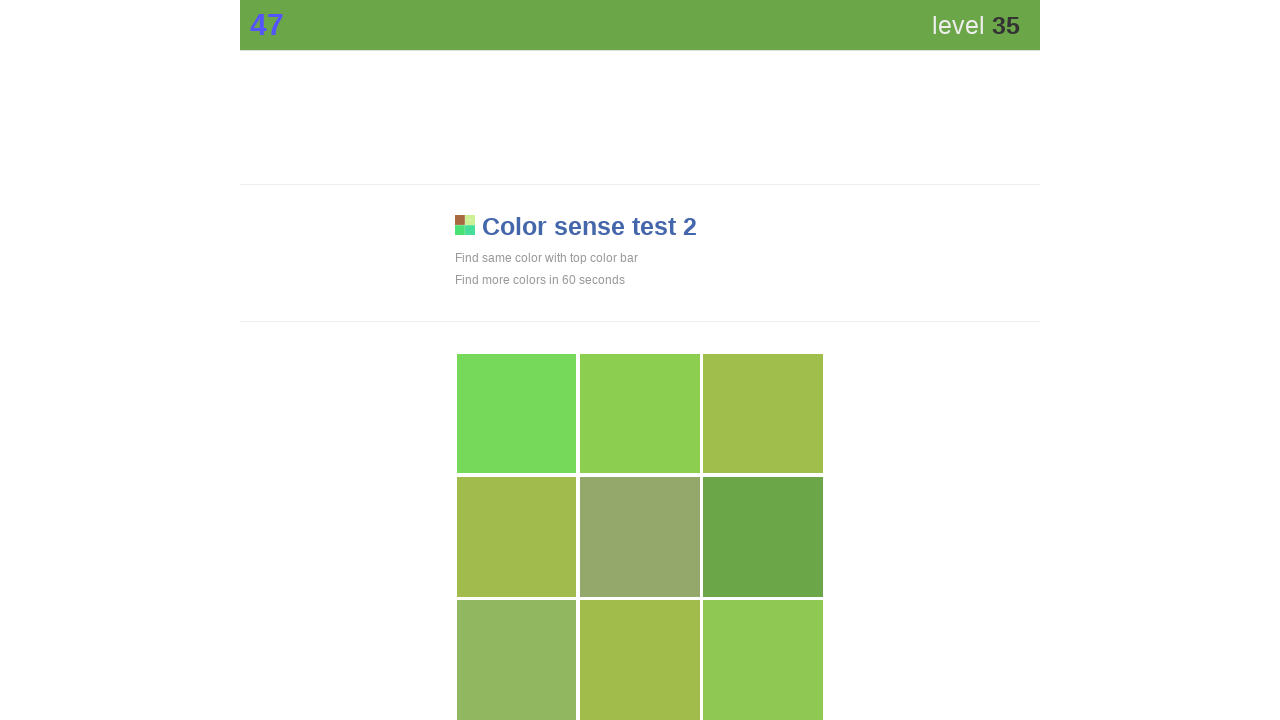

Waited 100ms between clicks
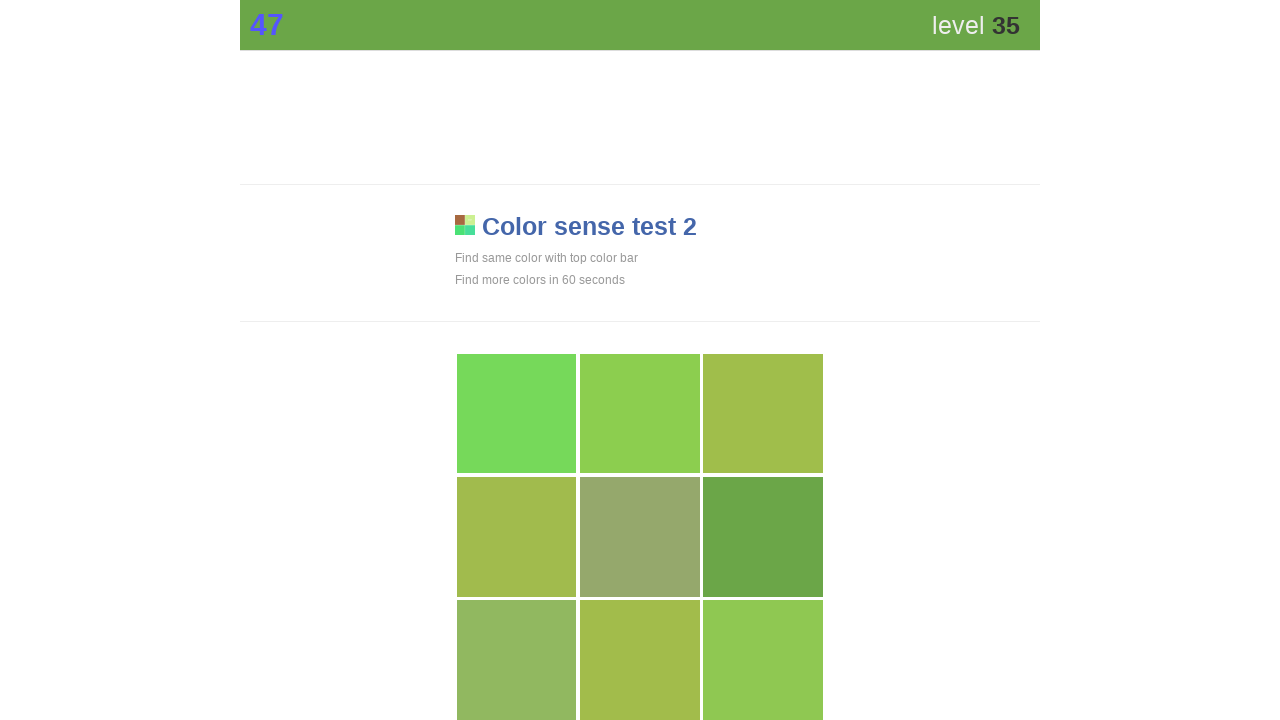

Clicked main button on color game at (763, 537) on .main
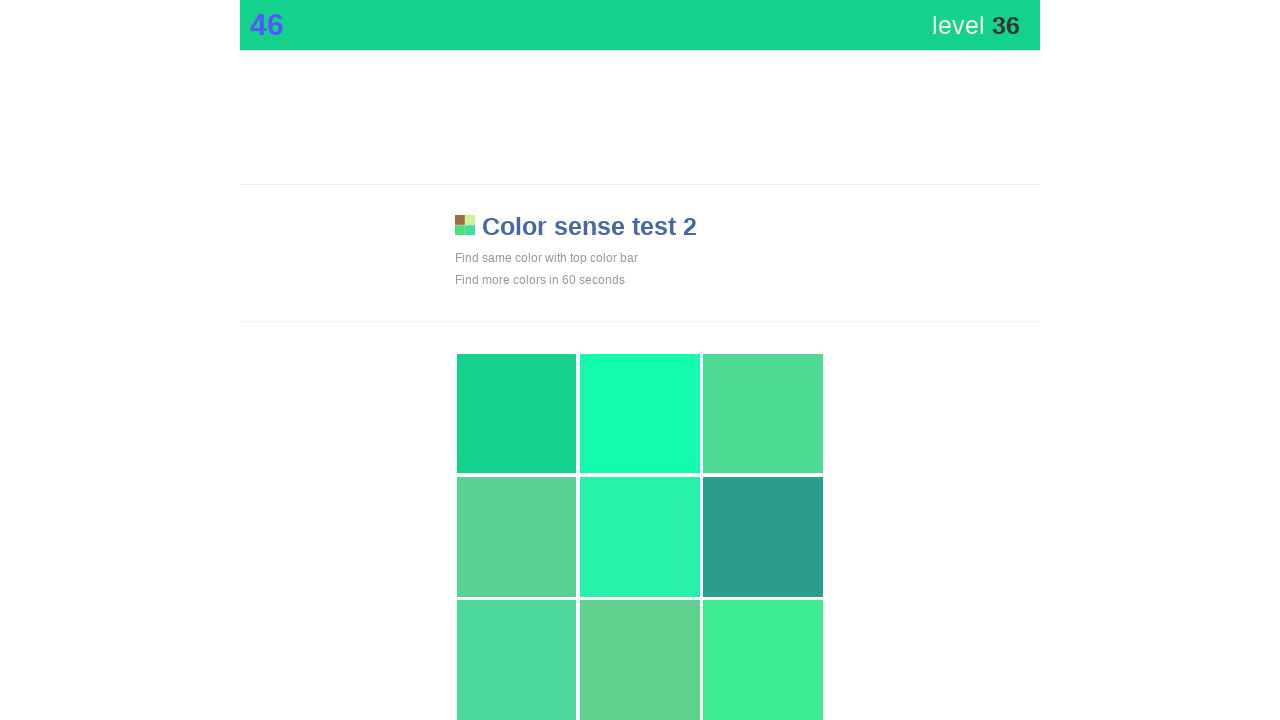

Waited 100ms between clicks
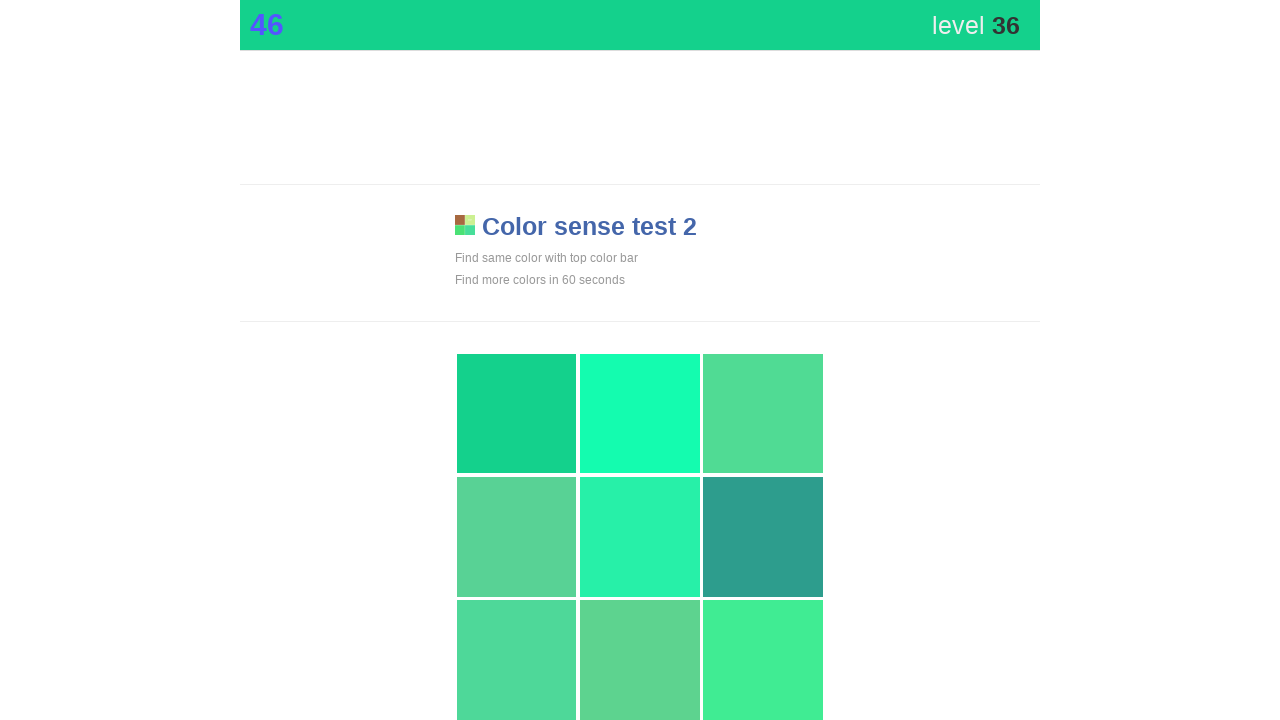

Clicked main button on color game at (517, 414) on .main
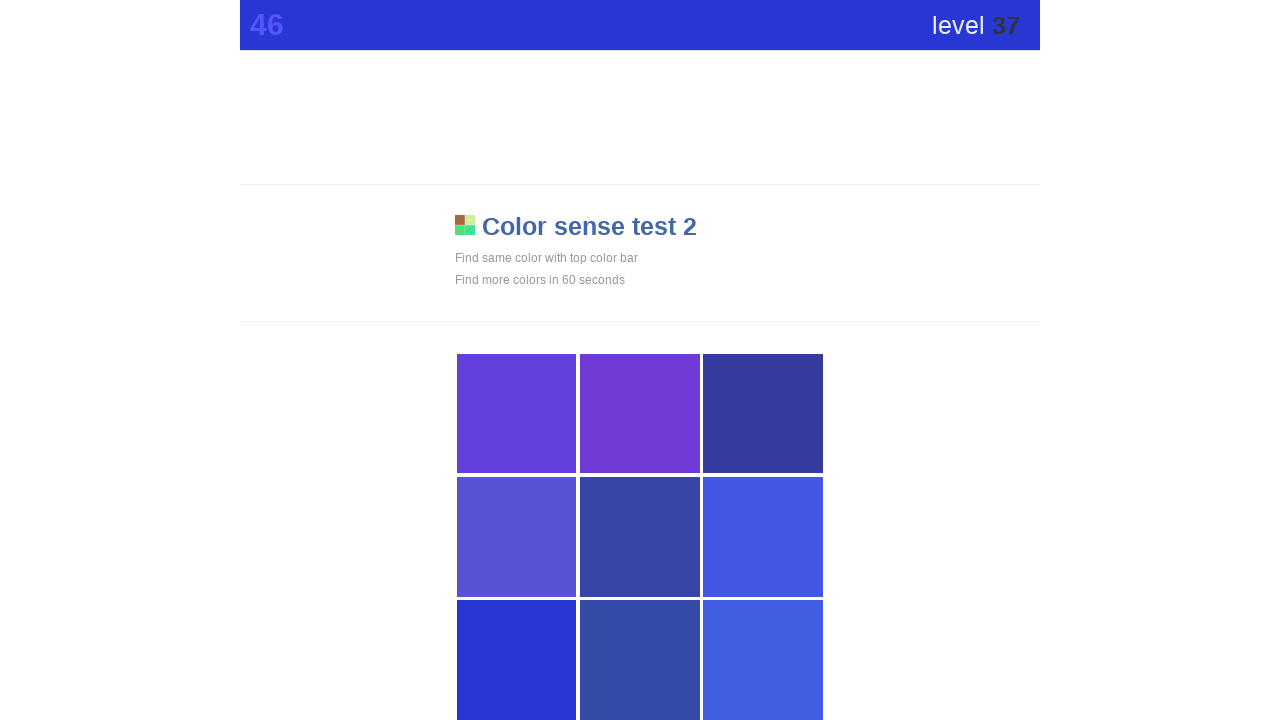

Waited 100ms between clicks
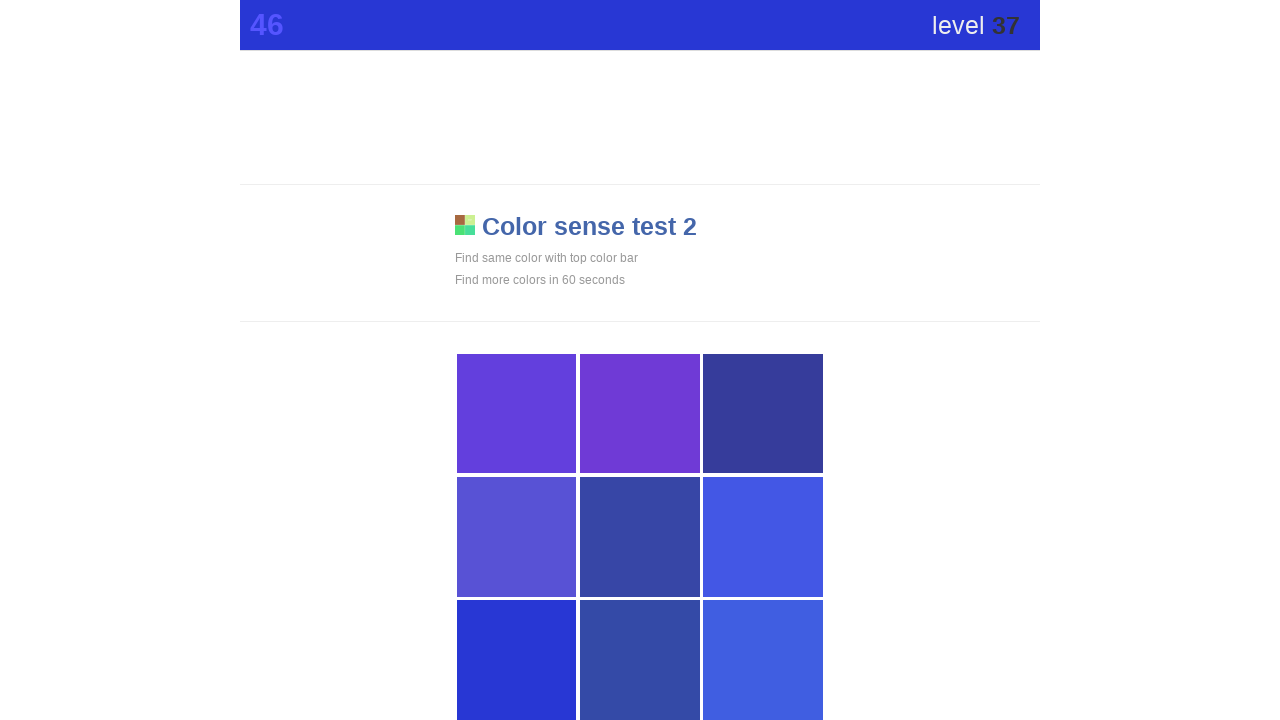

Clicked main button on color game at (517, 660) on .main
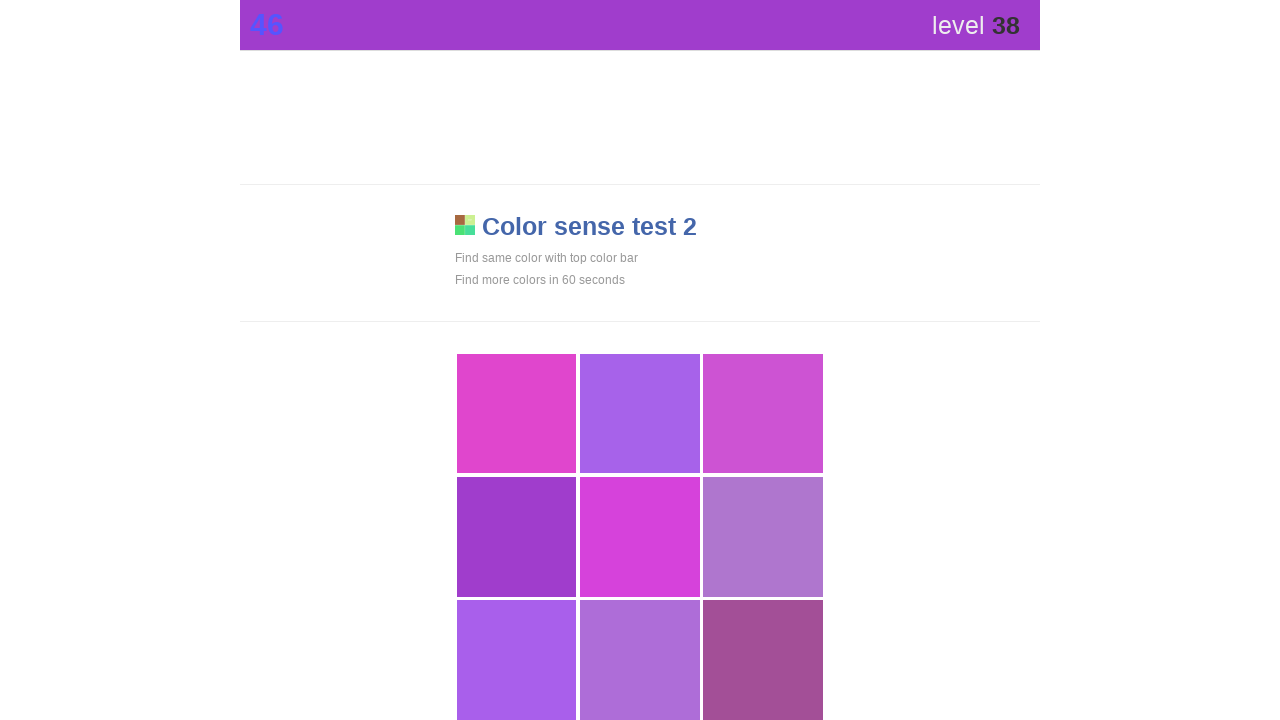

Waited 100ms between clicks
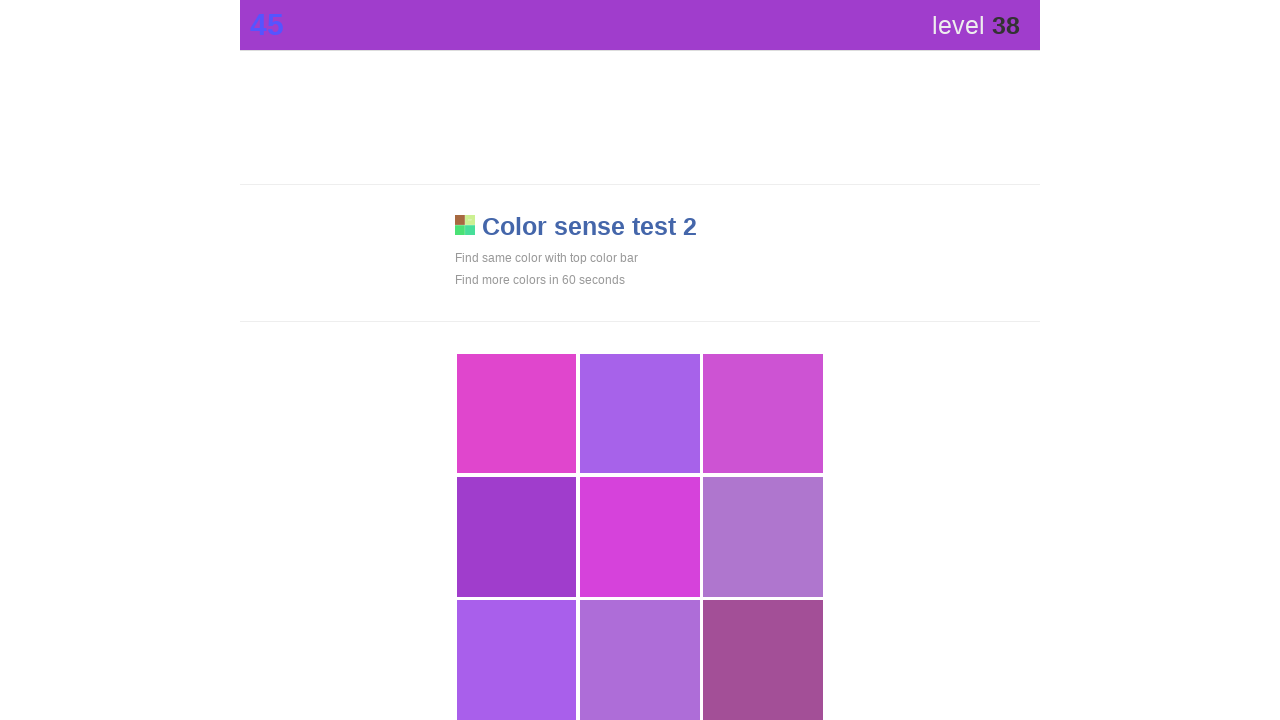

Clicked main button on color game at (517, 537) on .main
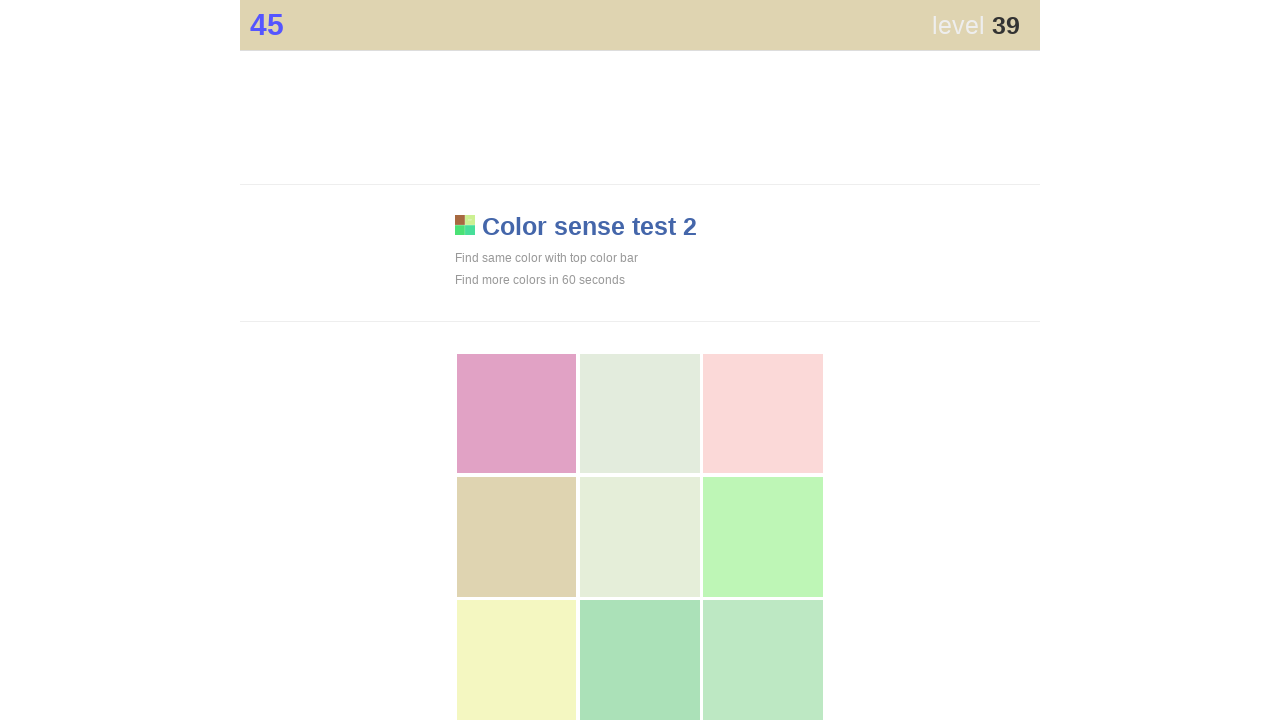

Waited 100ms between clicks
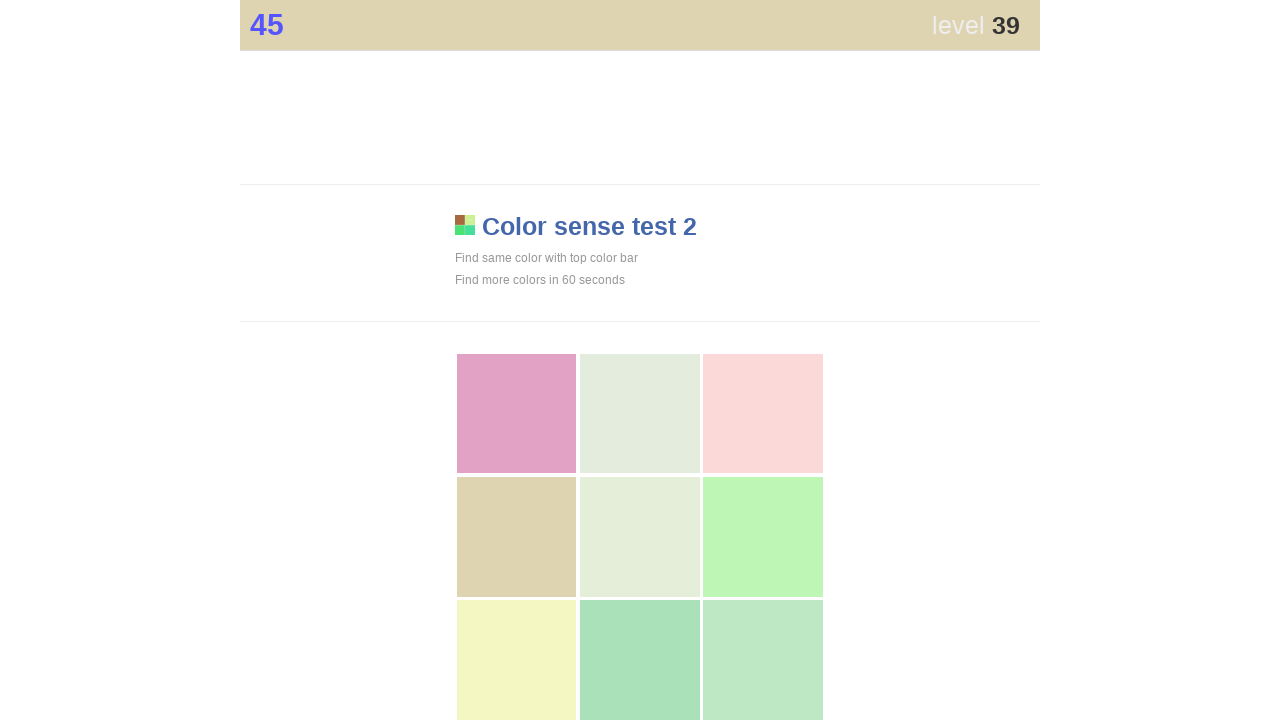

Clicked main button on color game at (517, 537) on .main
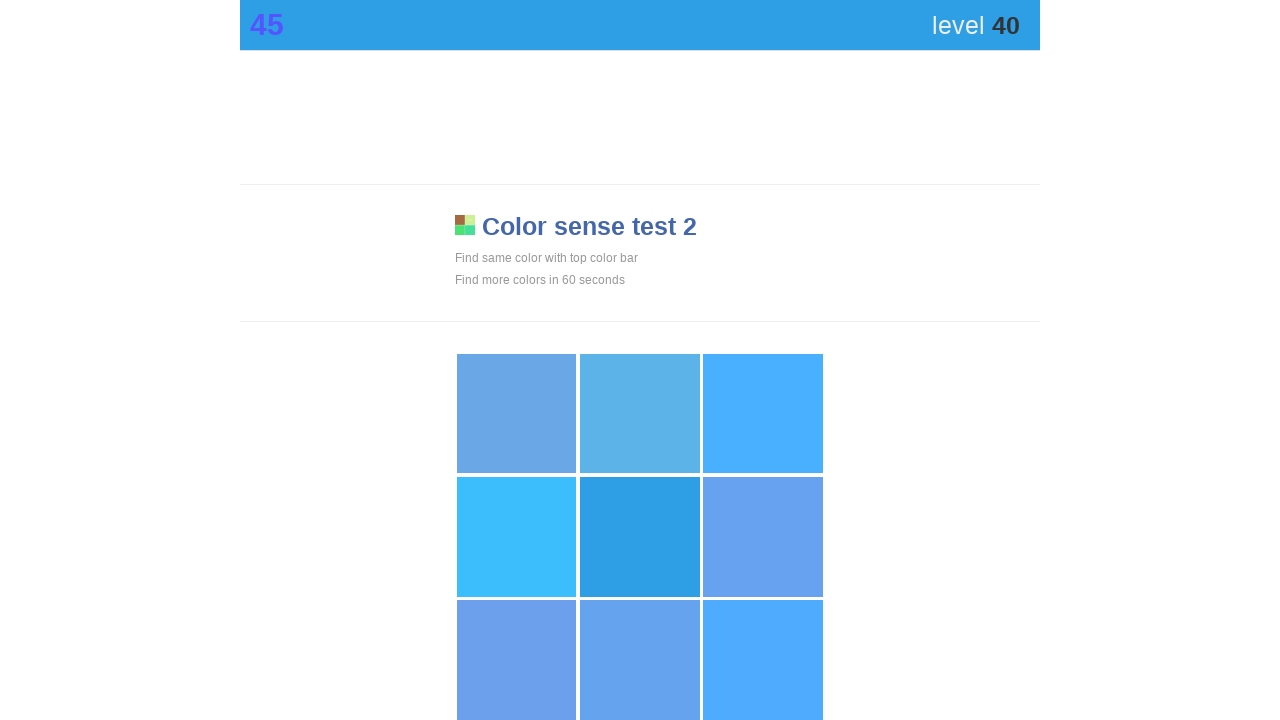

Waited 100ms between clicks
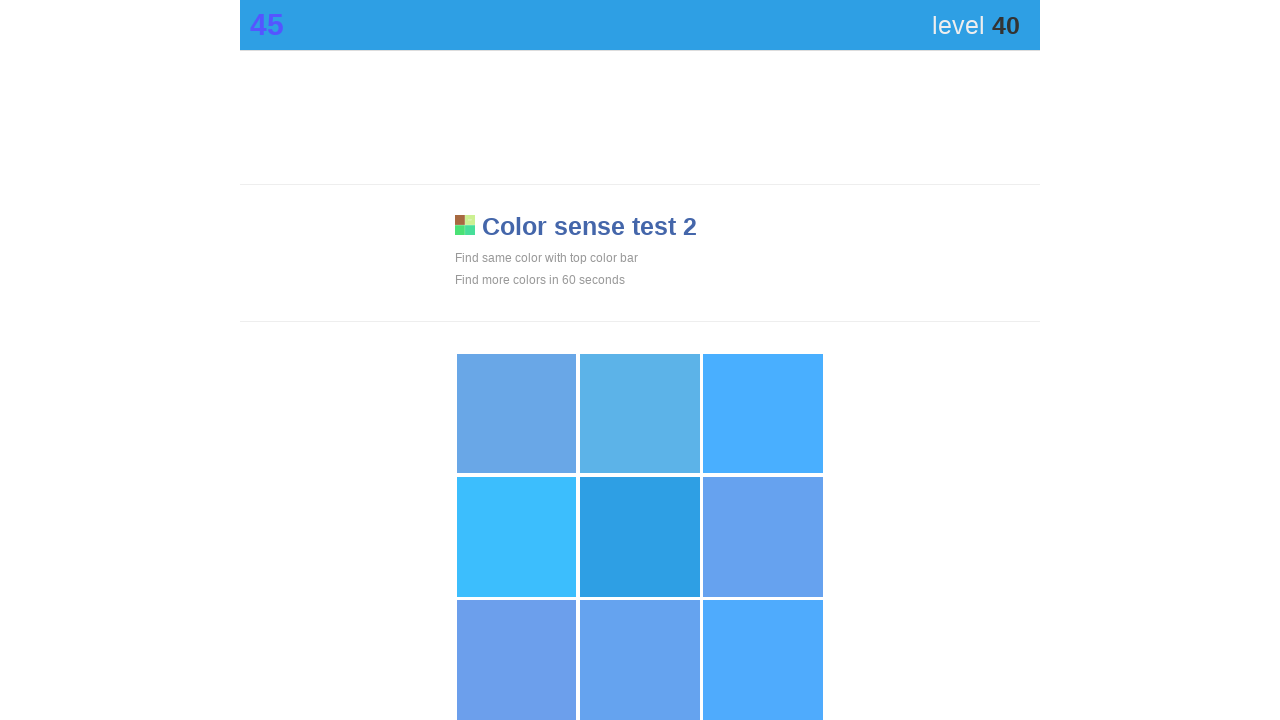

Clicked main button on color game at (640, 537) on .main
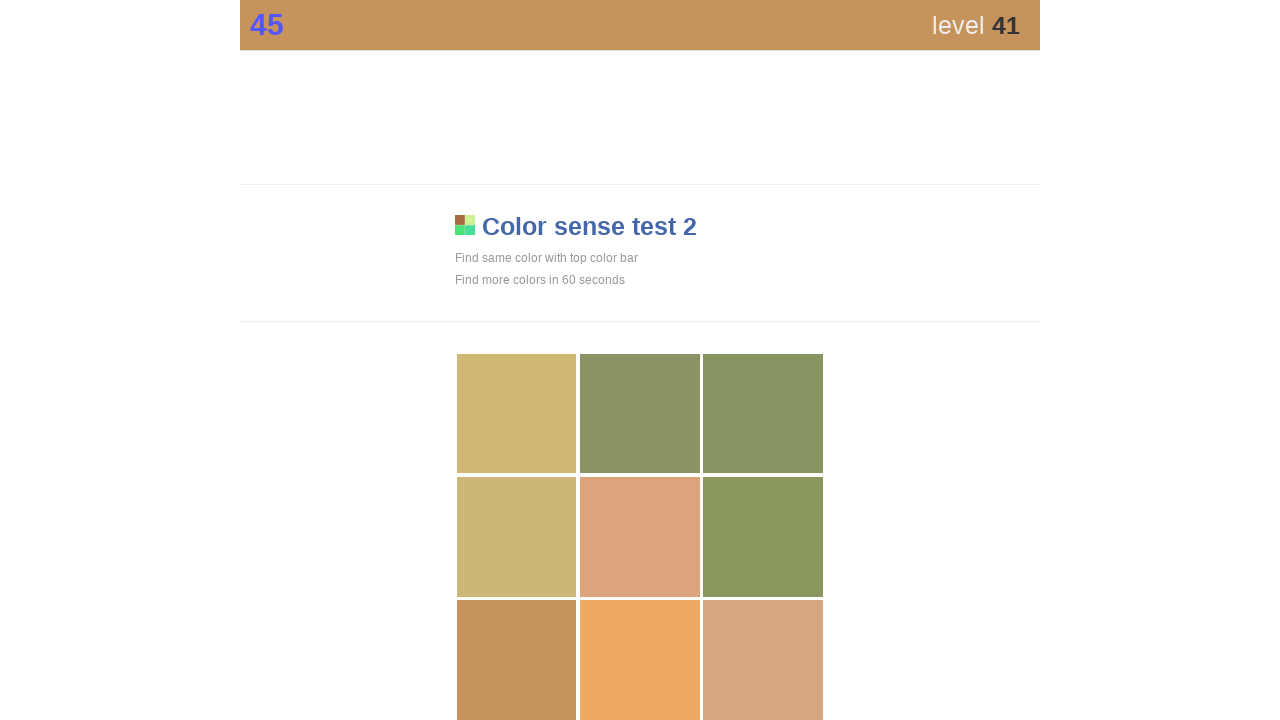

Waited 100ms between clicks
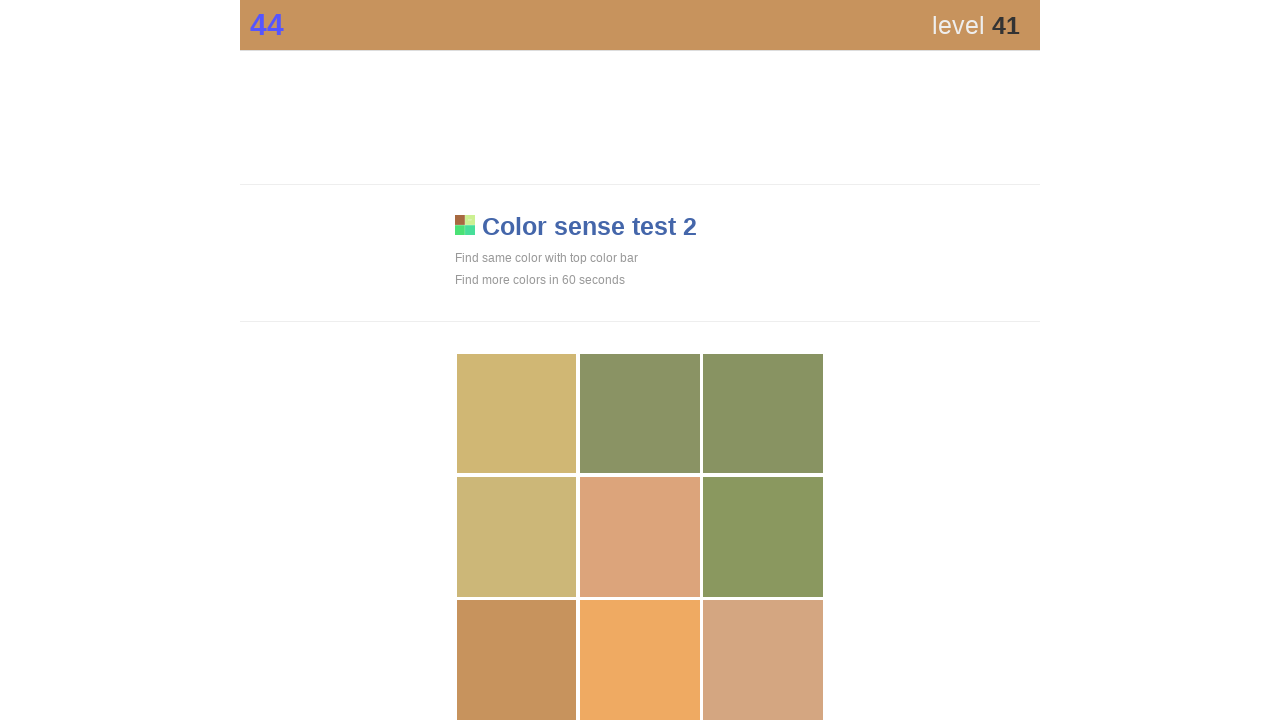

Clicked main button on color game at (517, 660) on .main
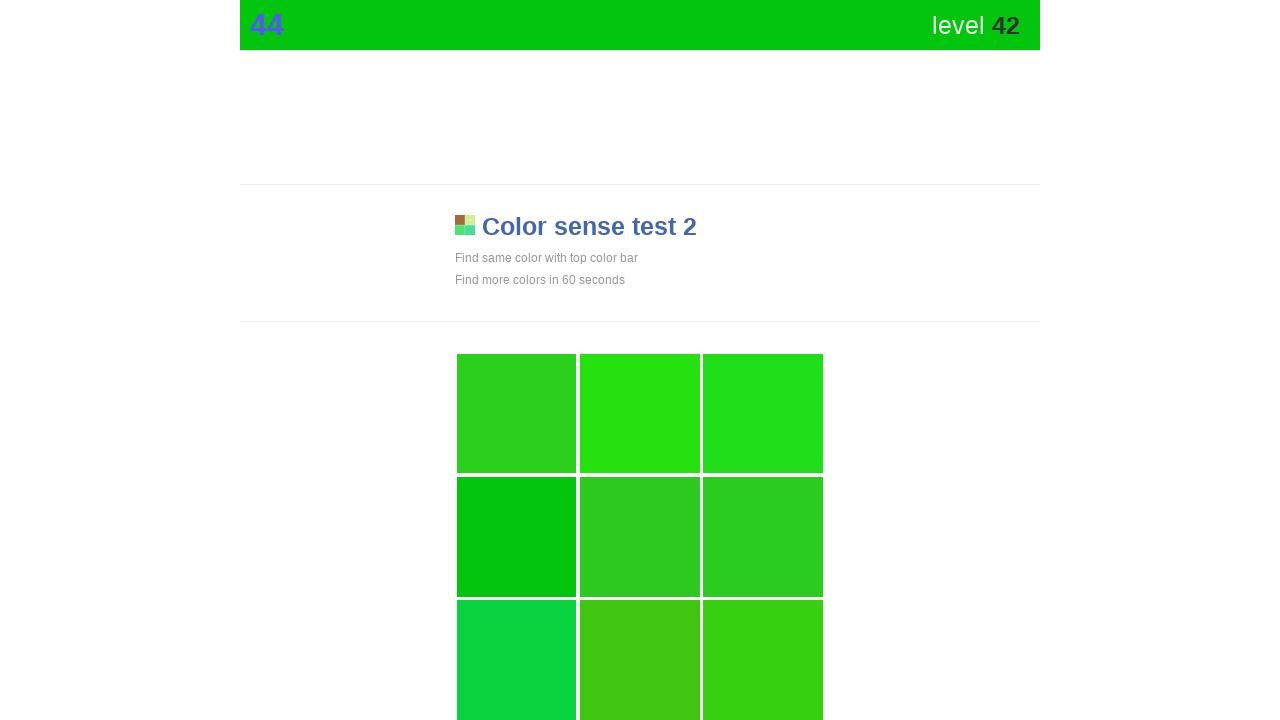

Waited 100ms between clicks
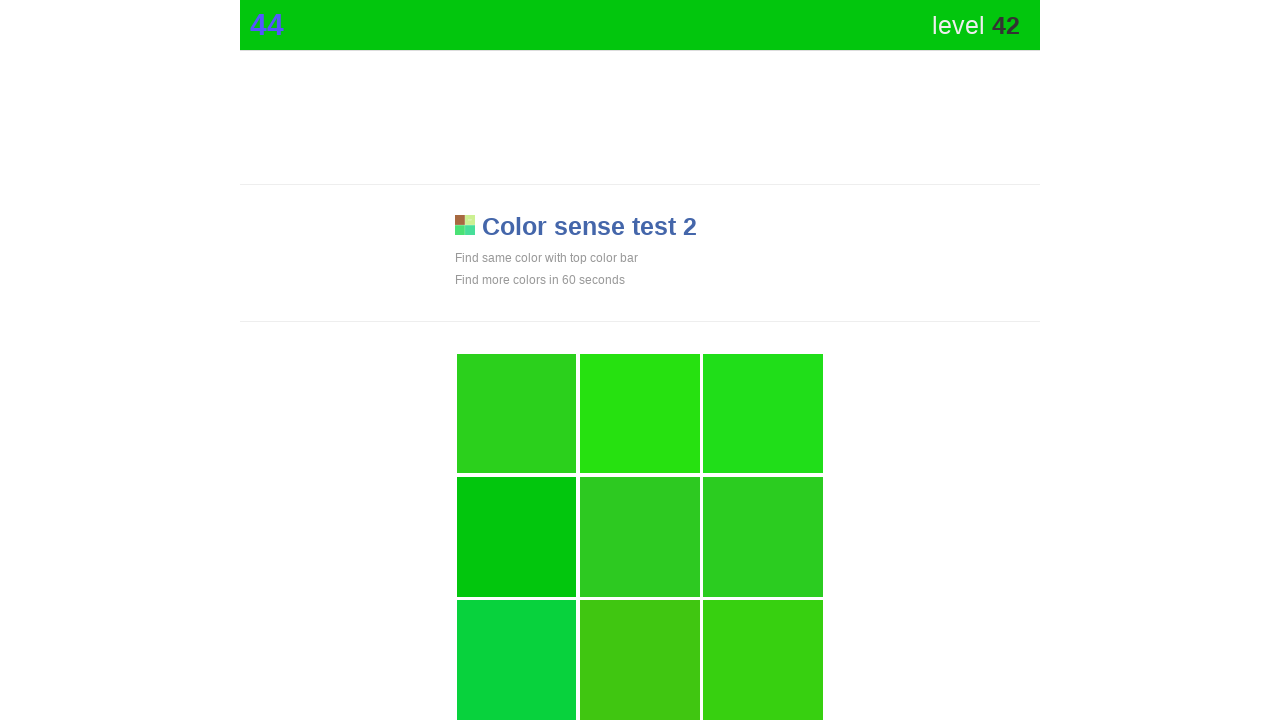

Clicked main button on color game at (517, 537) on .main
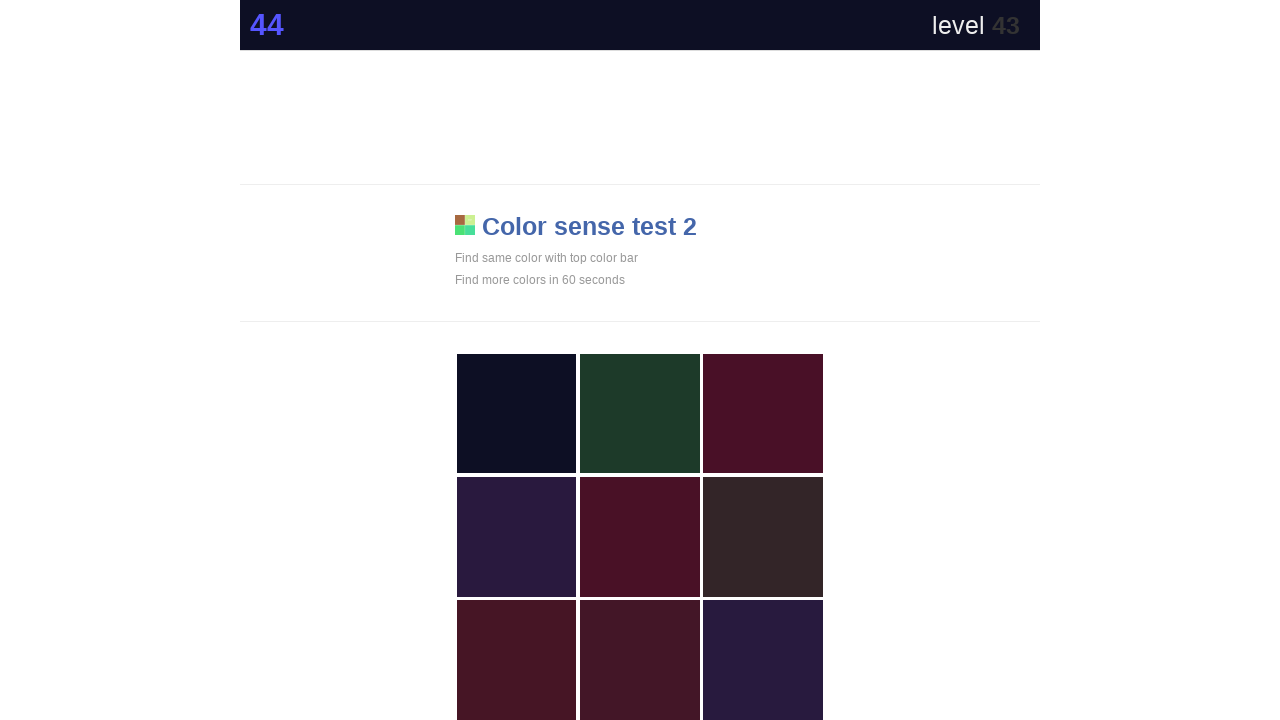

Waited 100ms between clicks
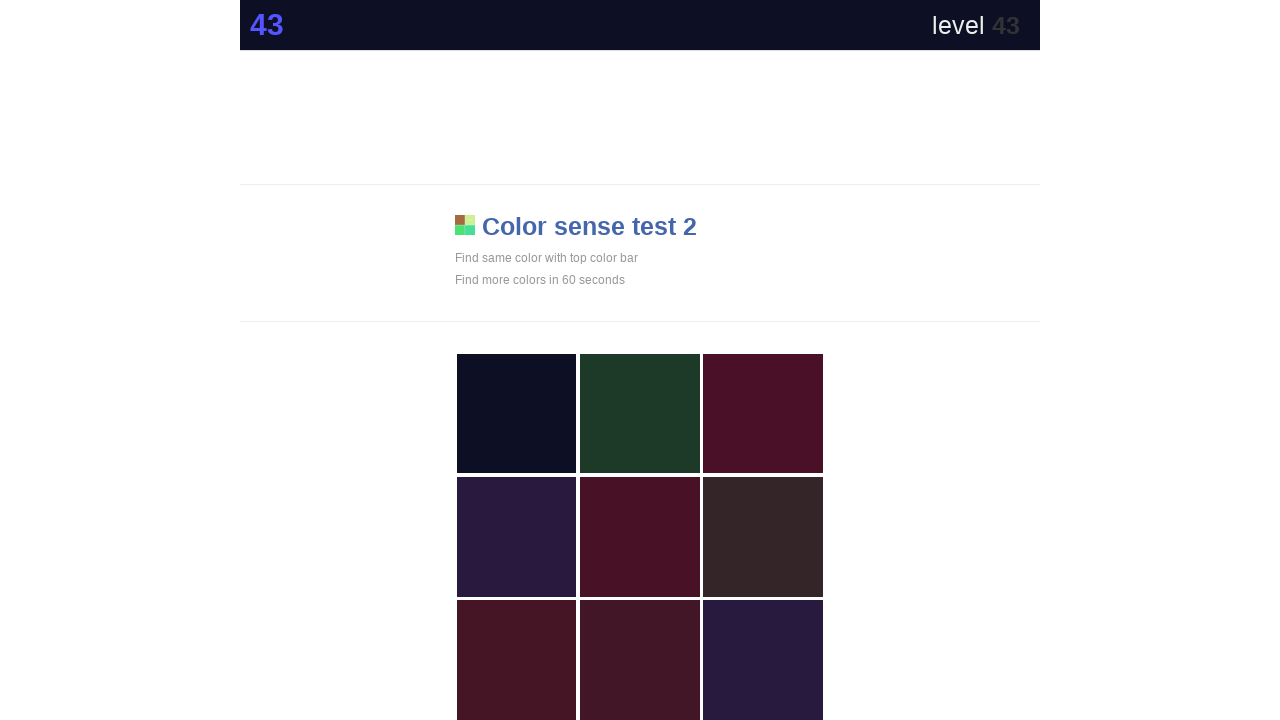

Clicked main button on color game at (517, 414) on .main
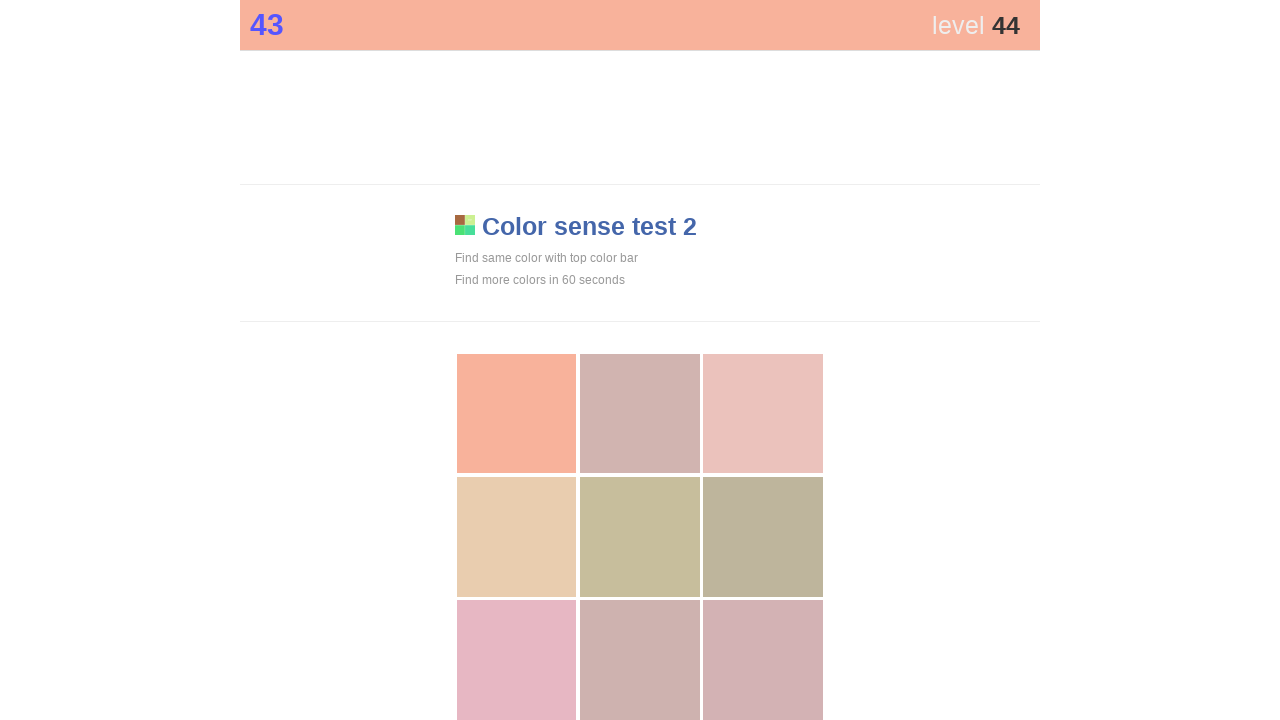

Waited 100ms between clicks
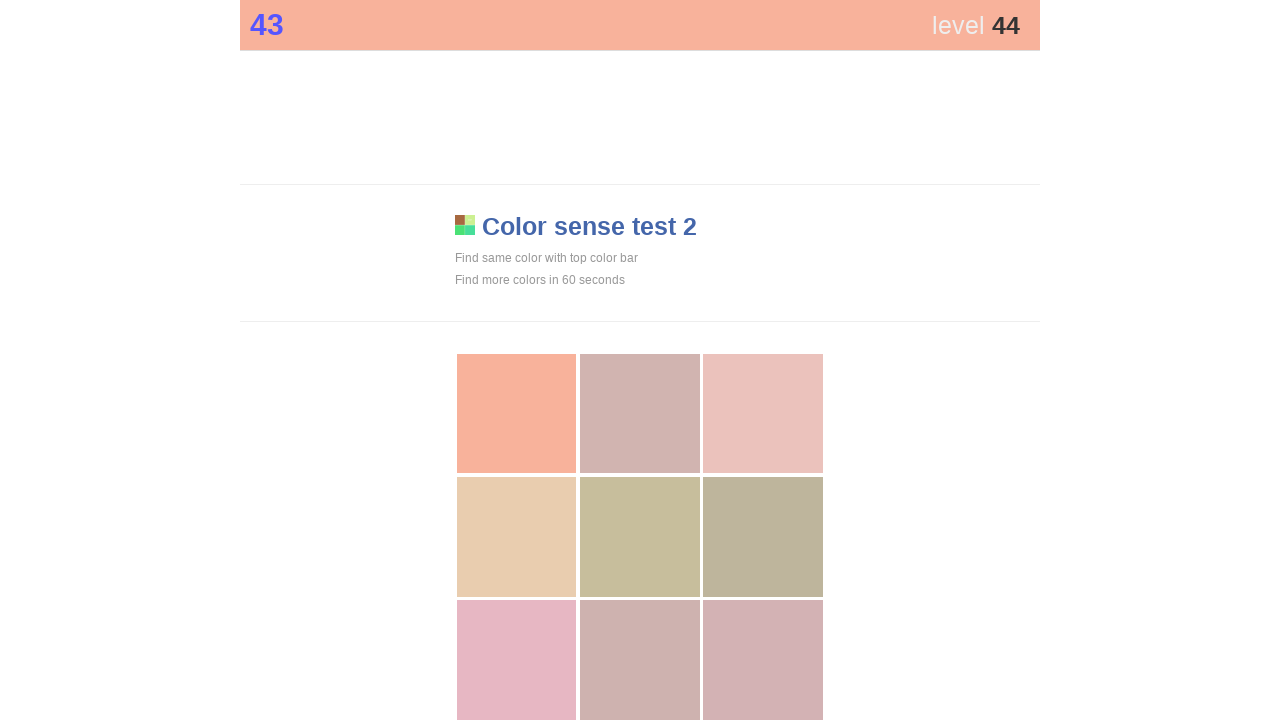

Clicked main button on color game at (517, 414) on .main
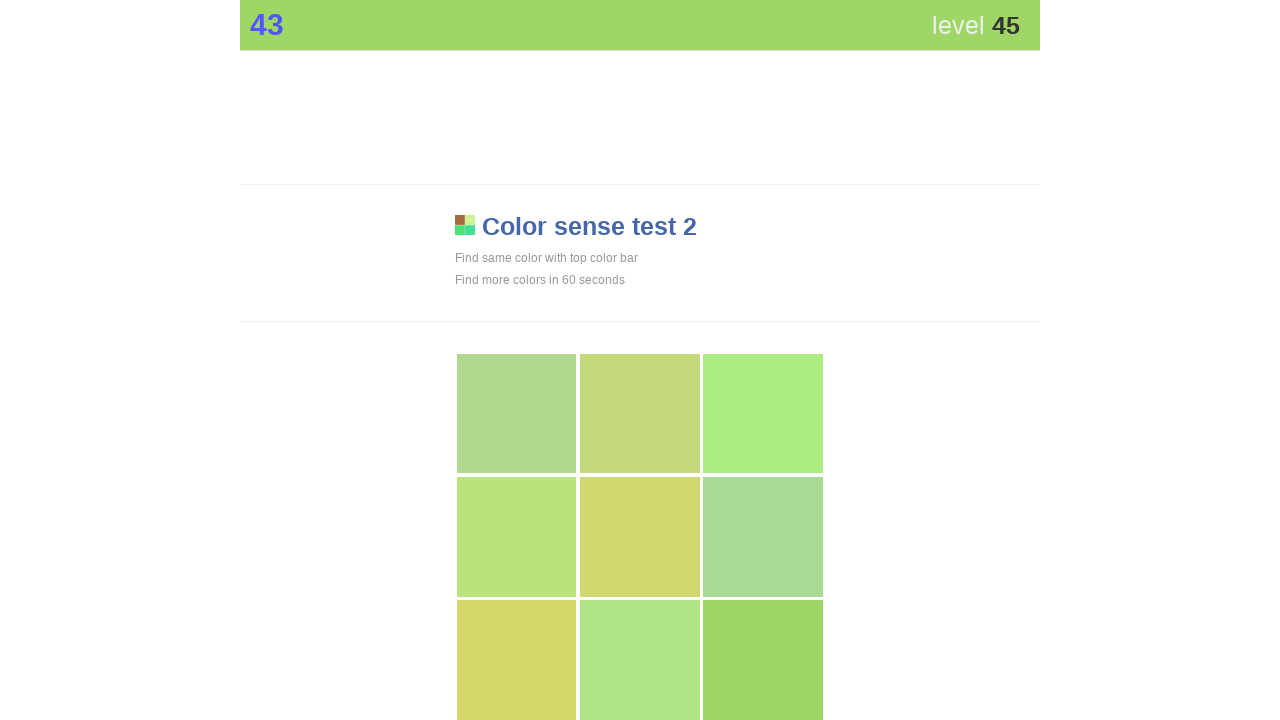

Waited 100ms between clicks
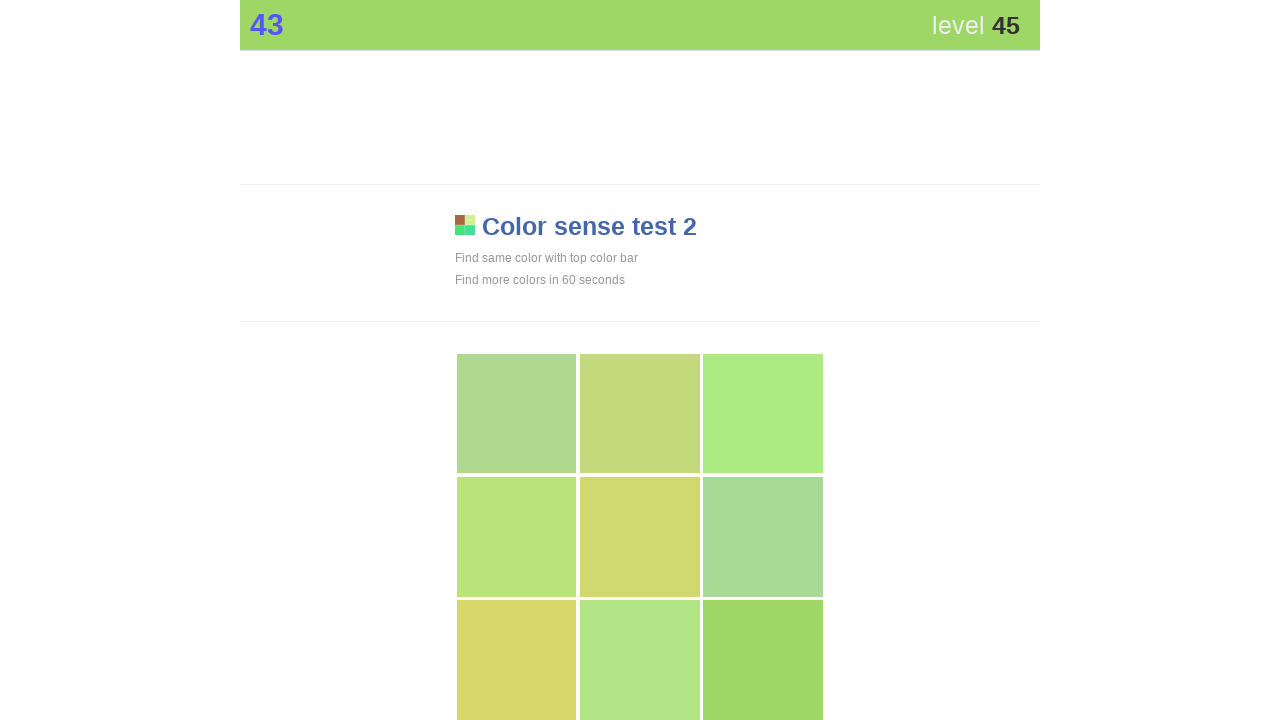

Clicked main button on color game at (763, 660) on .main
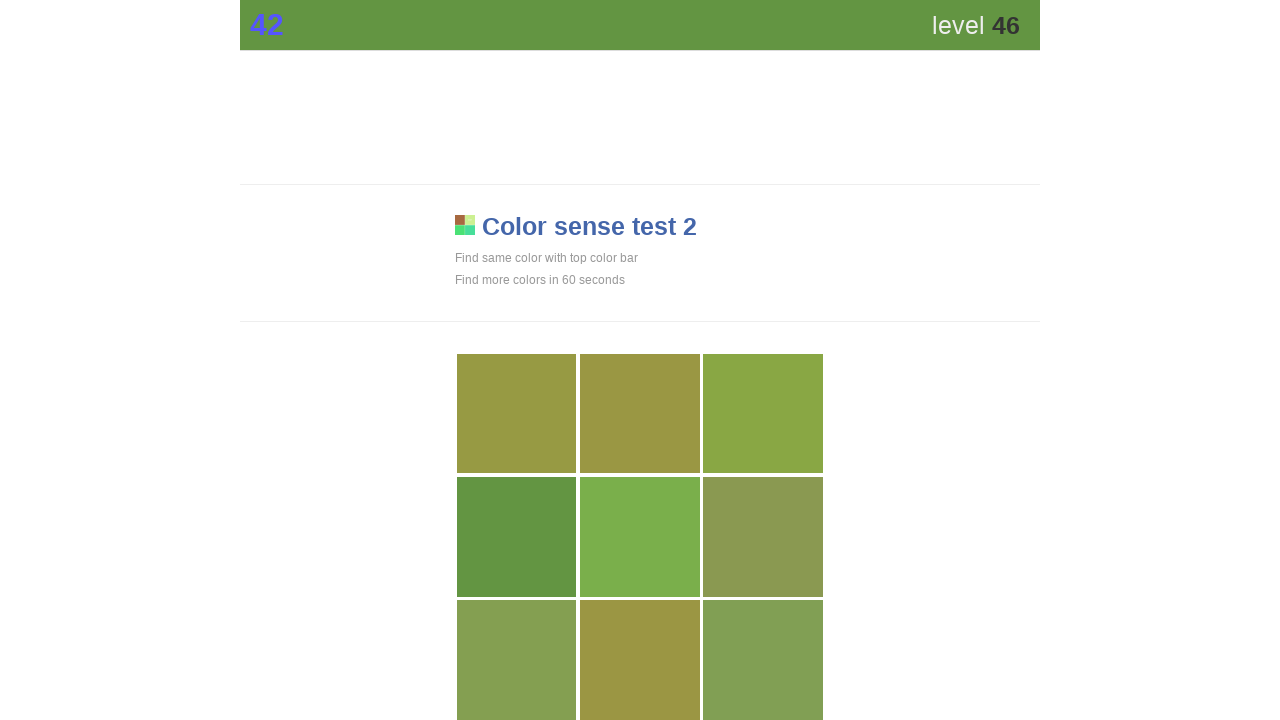

Waited 100ms between clicks
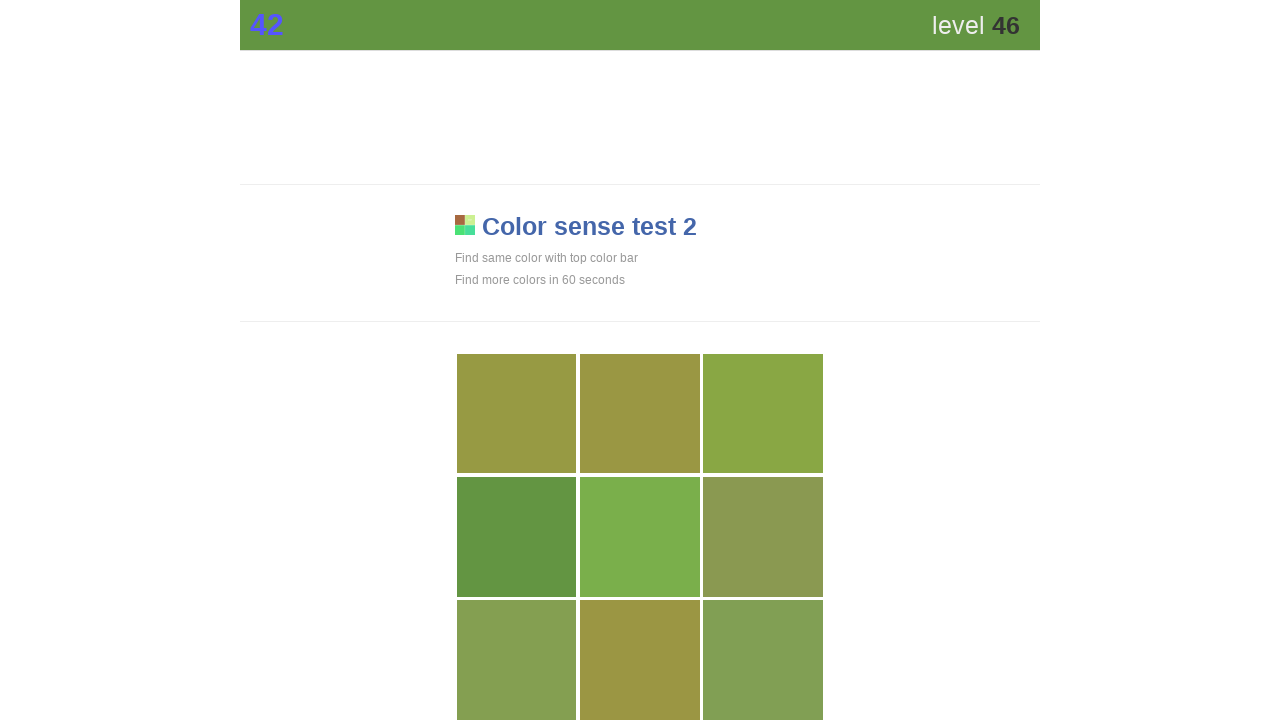

Clicked main button on color game at (517, 537) on .main
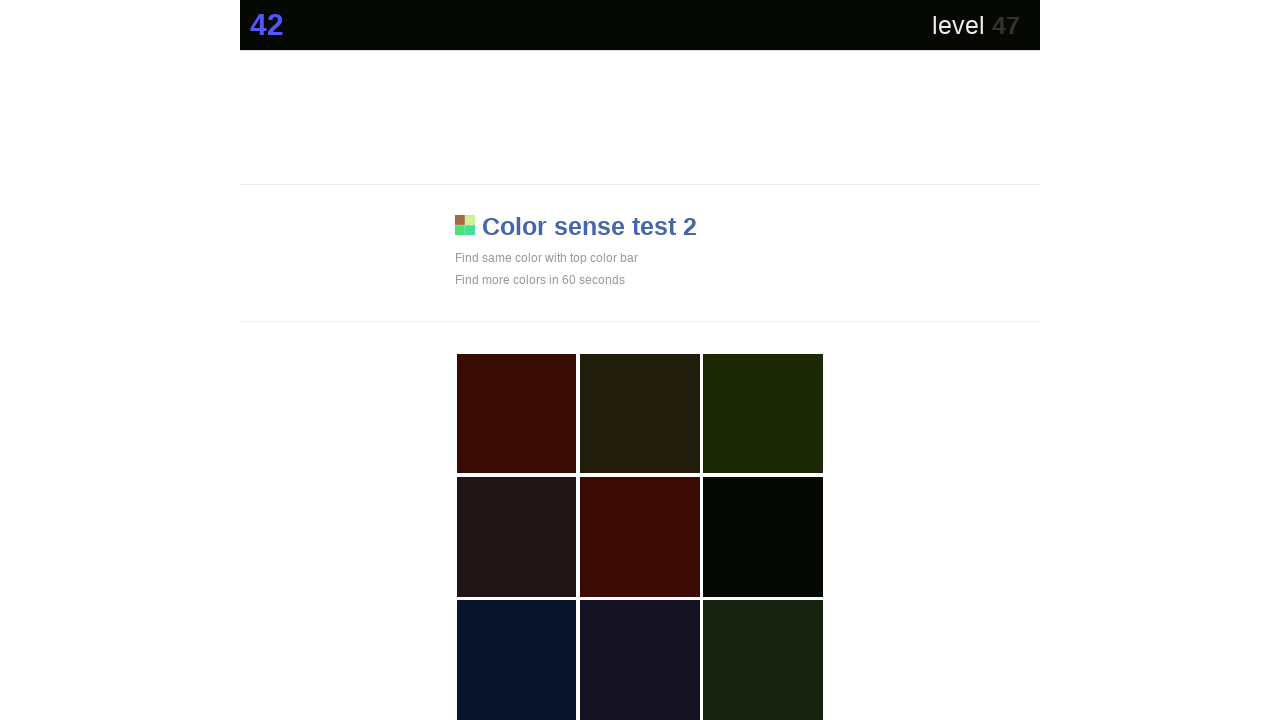

Waited 100ms between clicks
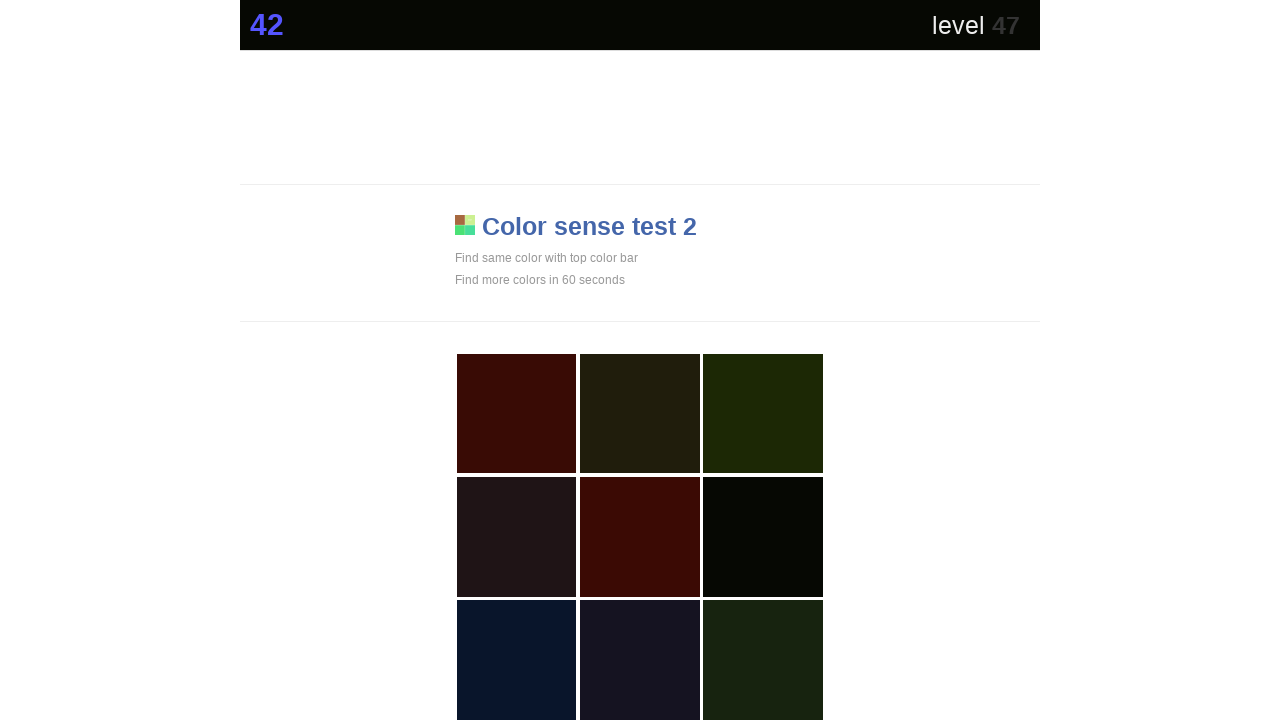

Clicked main button on color game at (763, 537) on .main
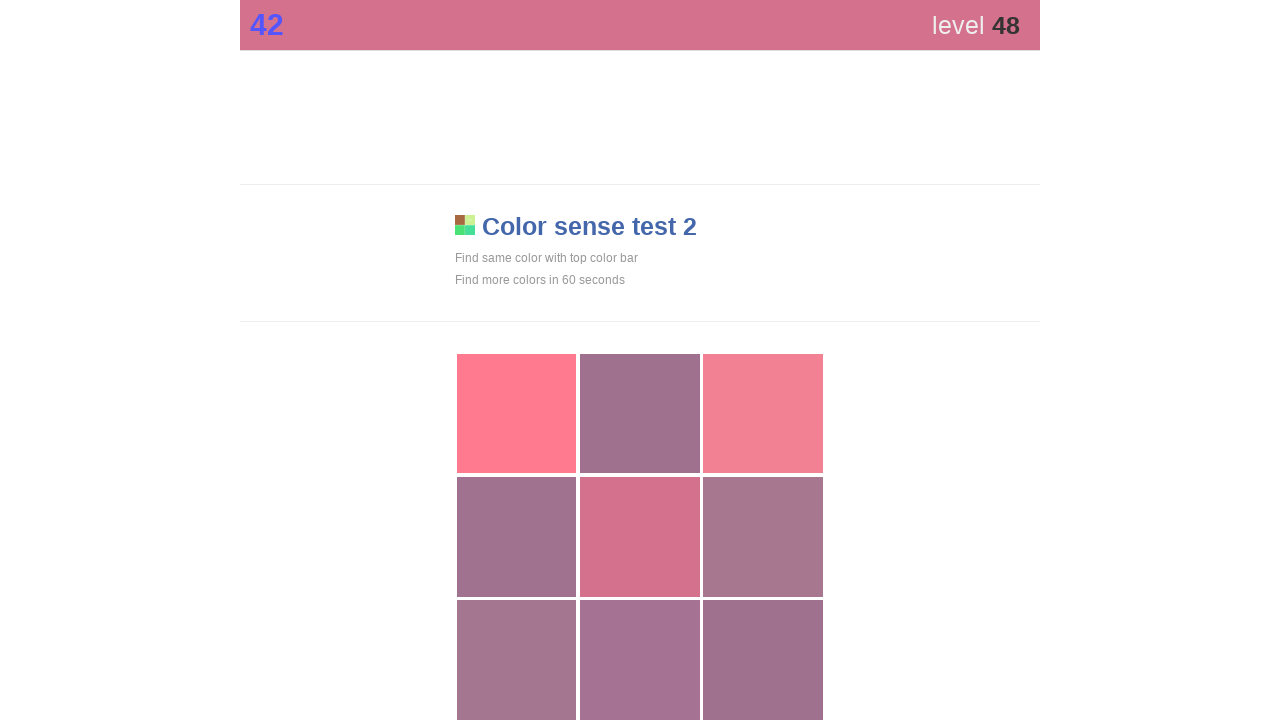

Waited 100ms between clicks
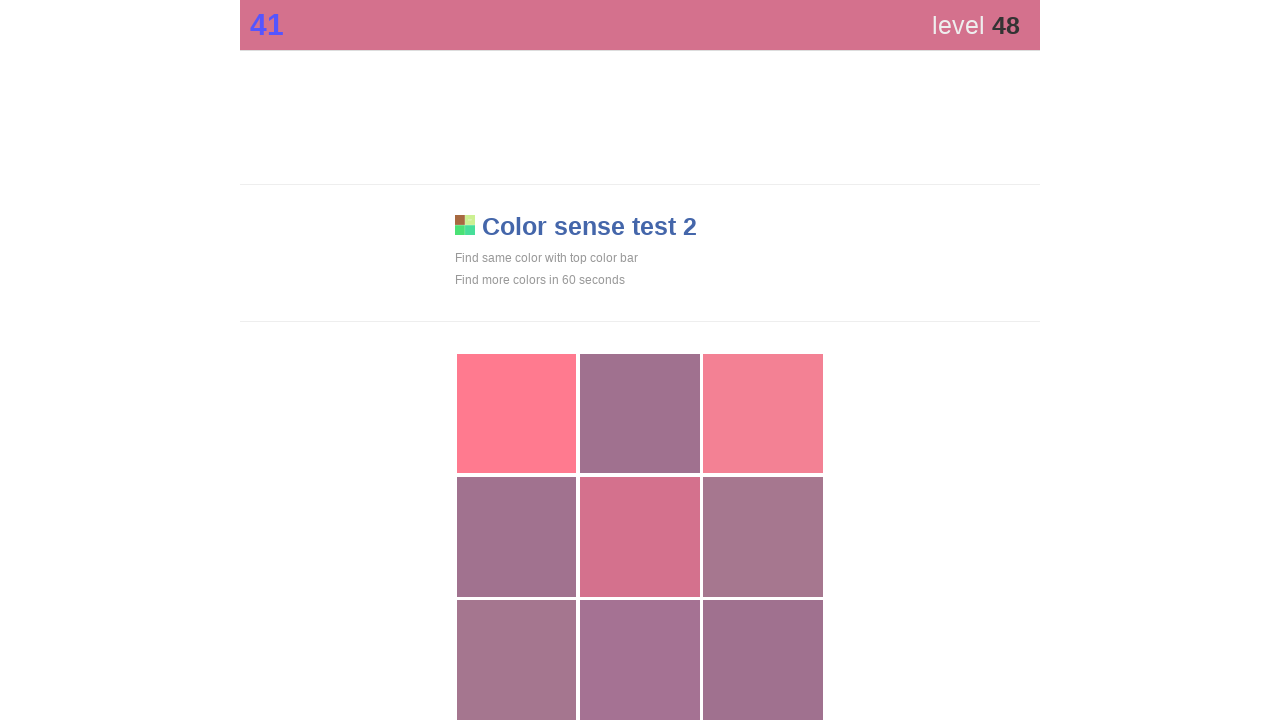

Clicked main button on color game at (640, 537) on .main
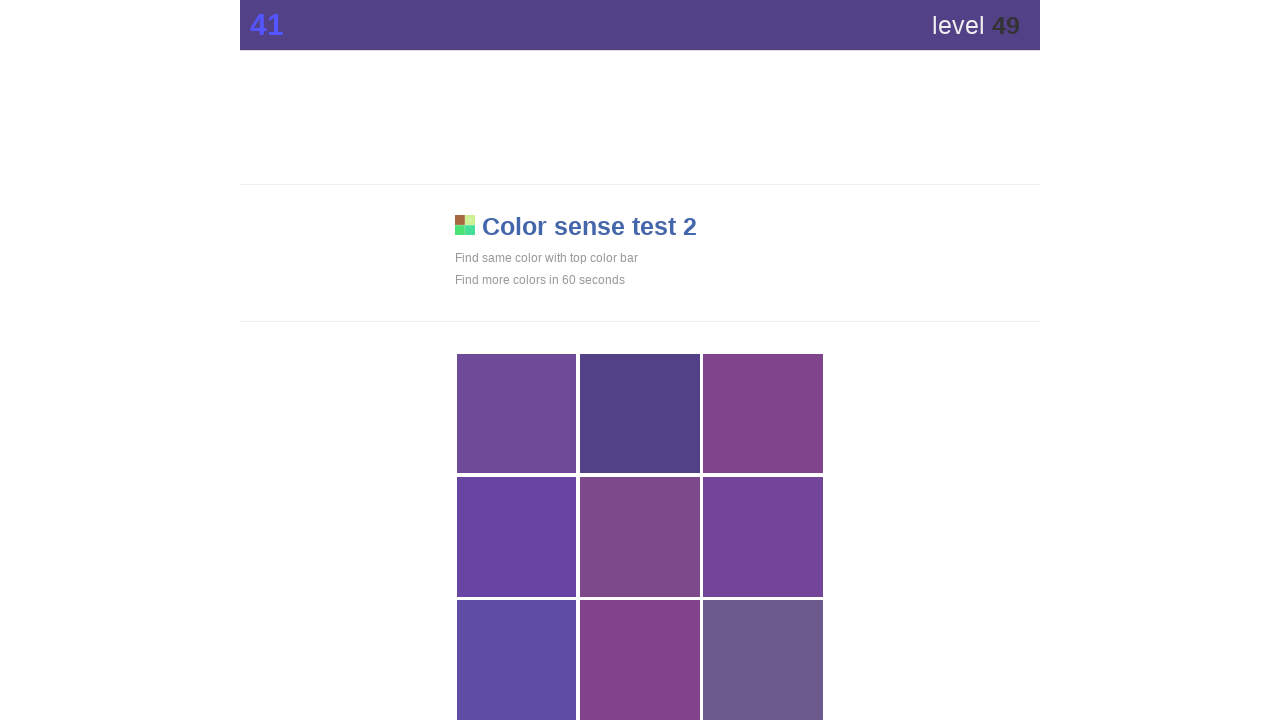

Waited 100ms between clicks
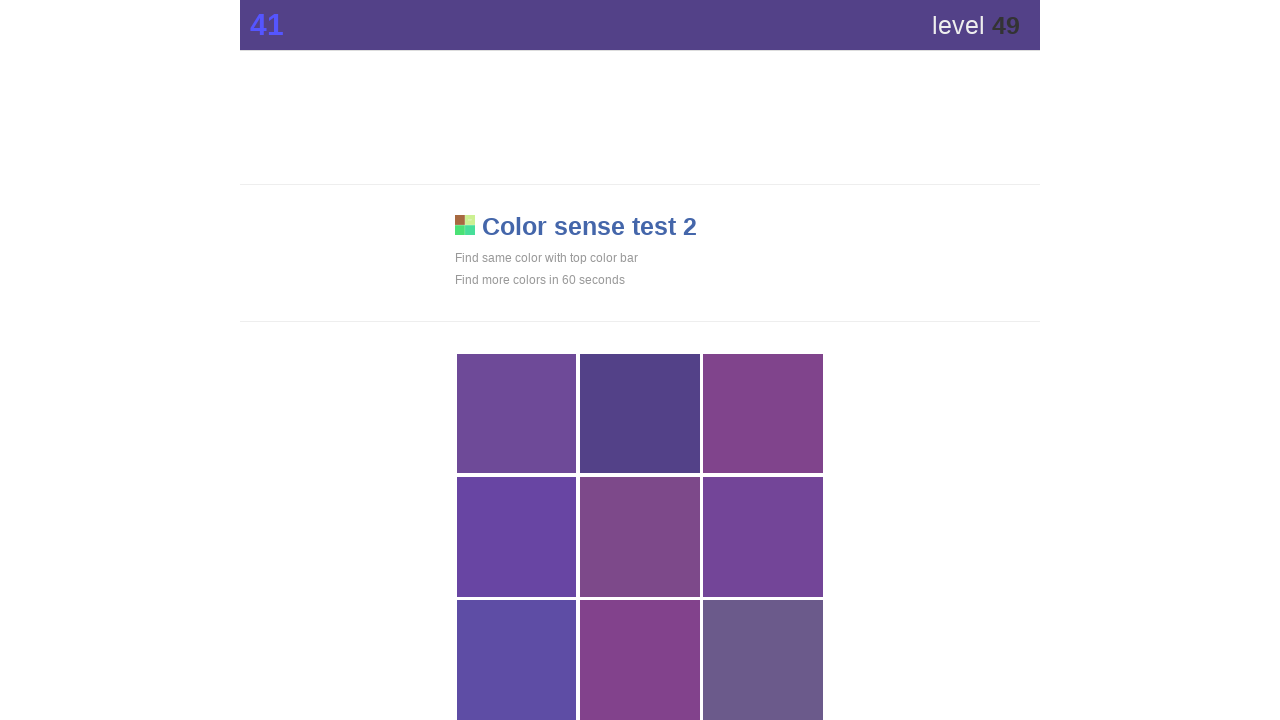

Clicked main button on color game at (640, 414) on .main
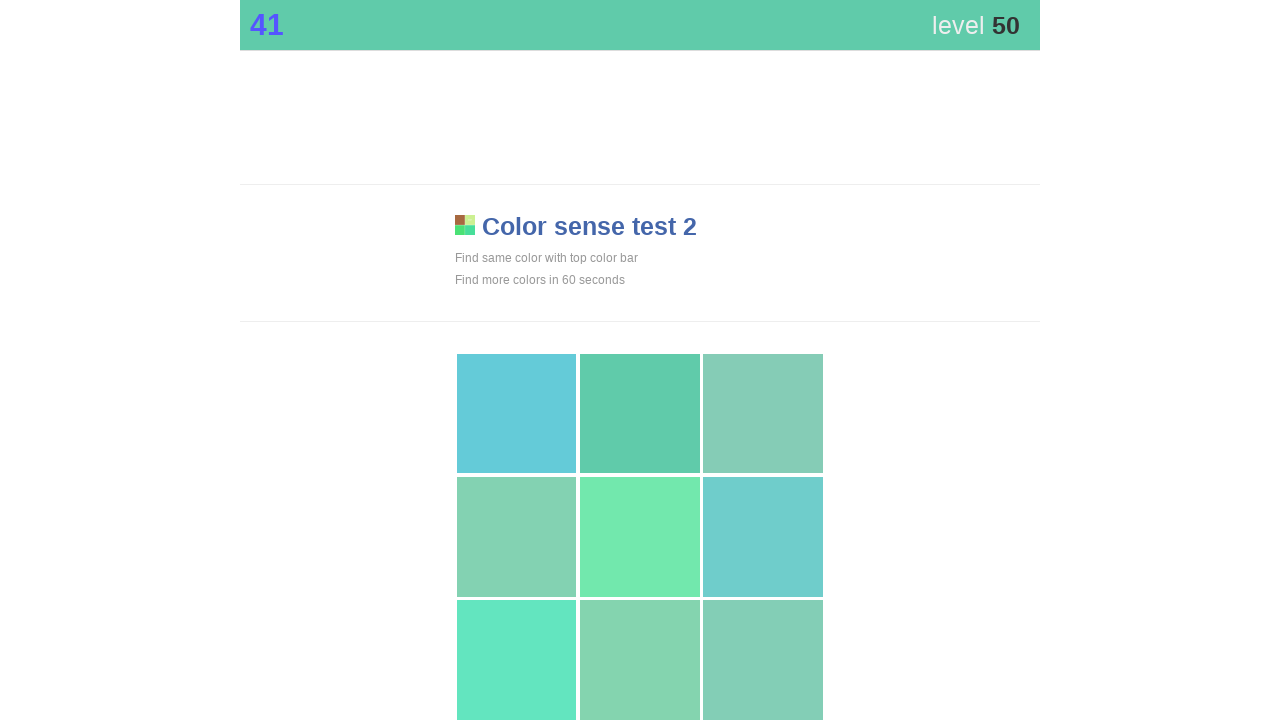

Waited 100ms between clicks
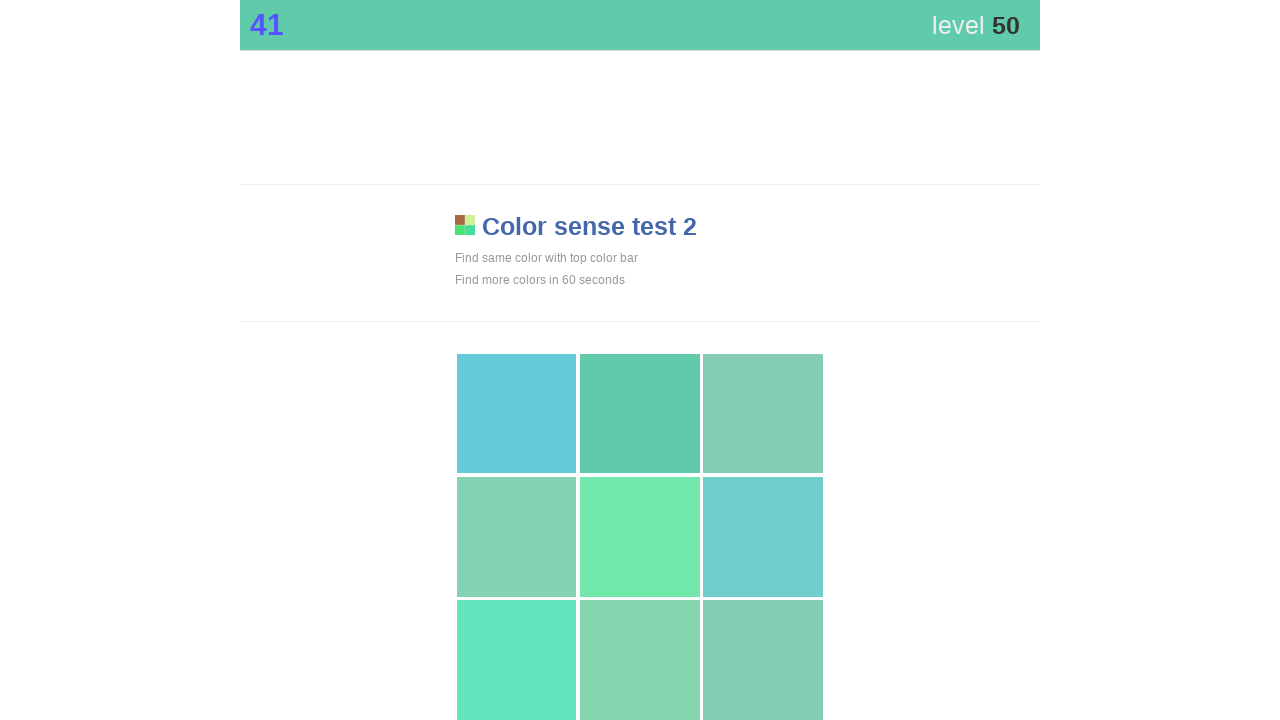

Clicked main button on color game at (640, 414) on .main
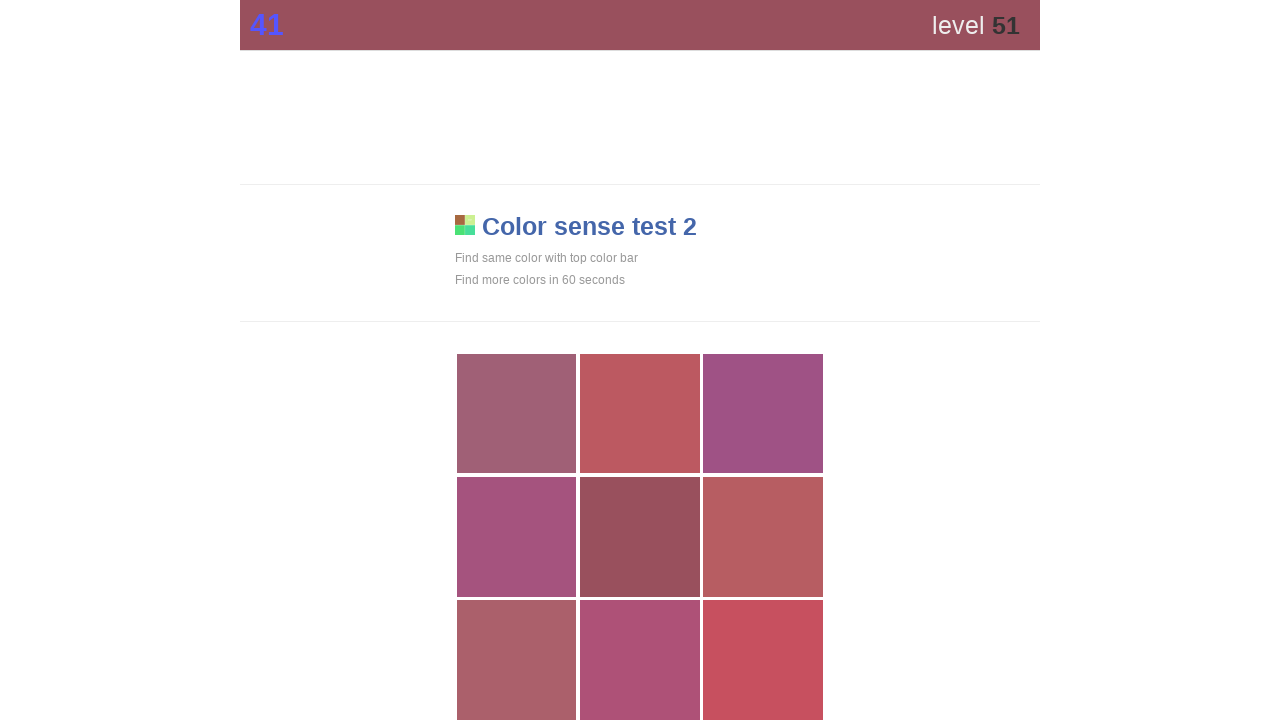

Waited 100ms between clicks
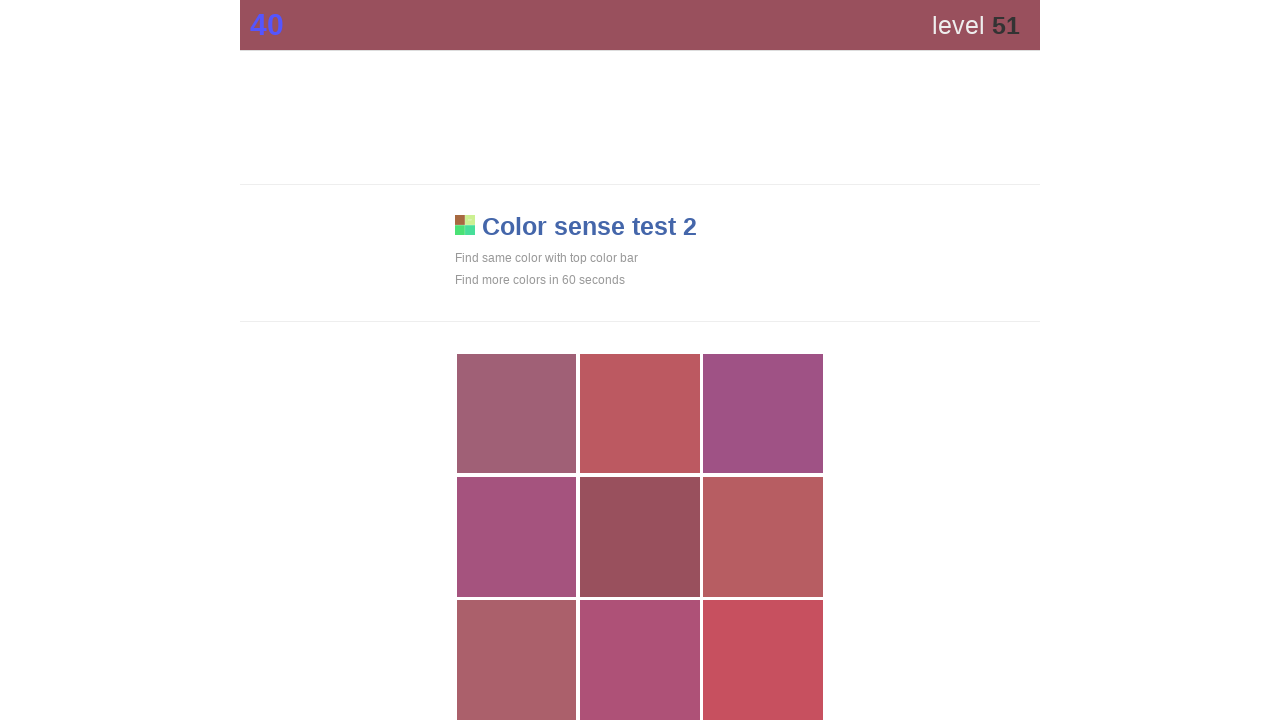

Clicked main button on color game at (640, 537) on .main
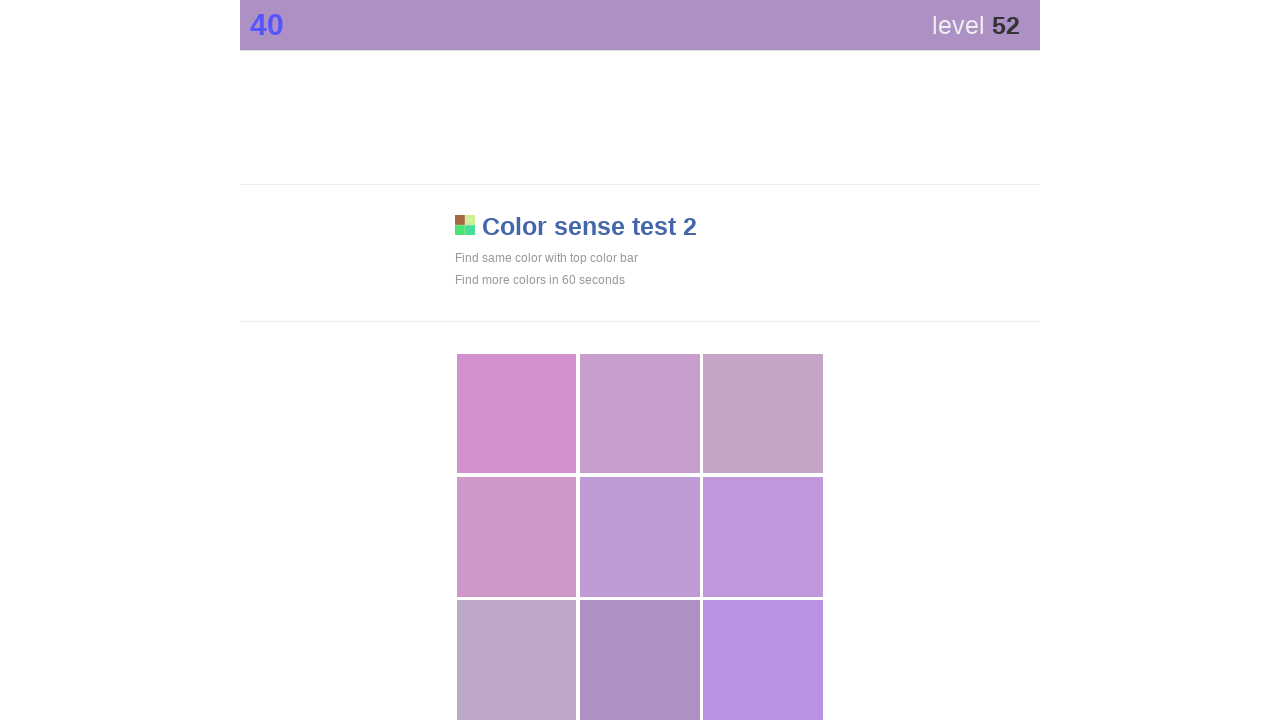

Waited 100ms between clicks
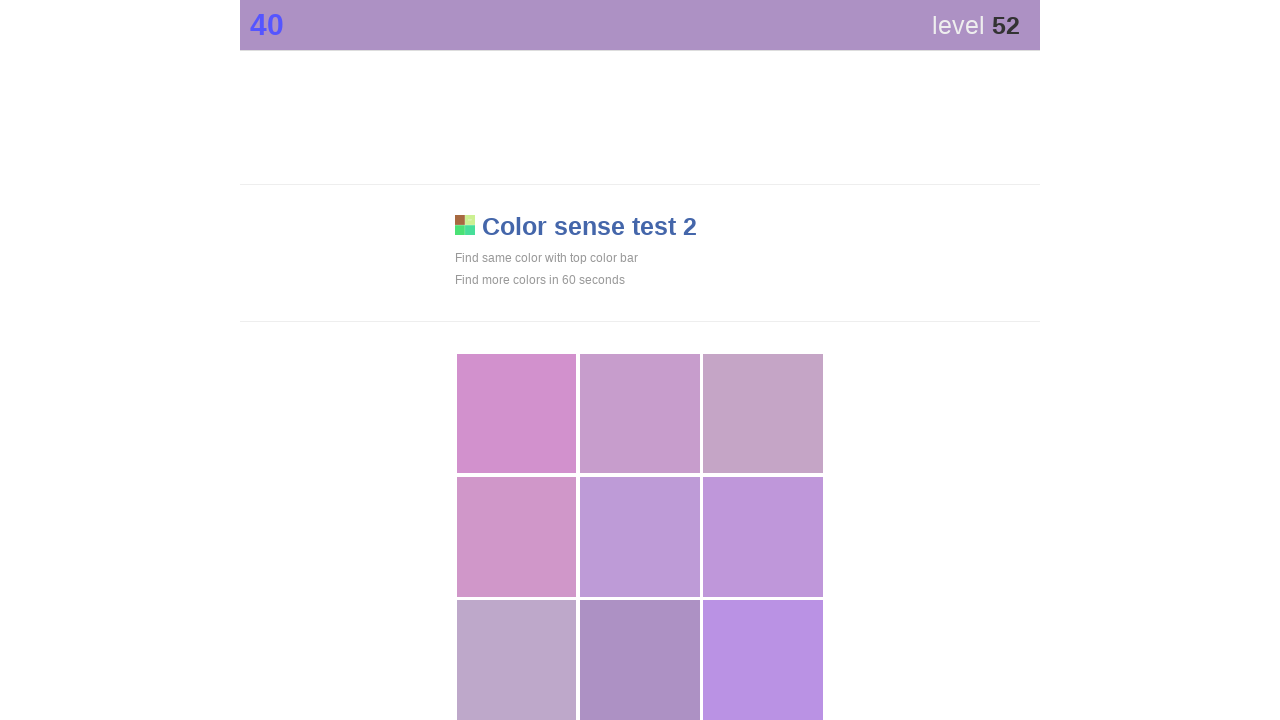

Clicked main button on color game at (640, 660) on .main
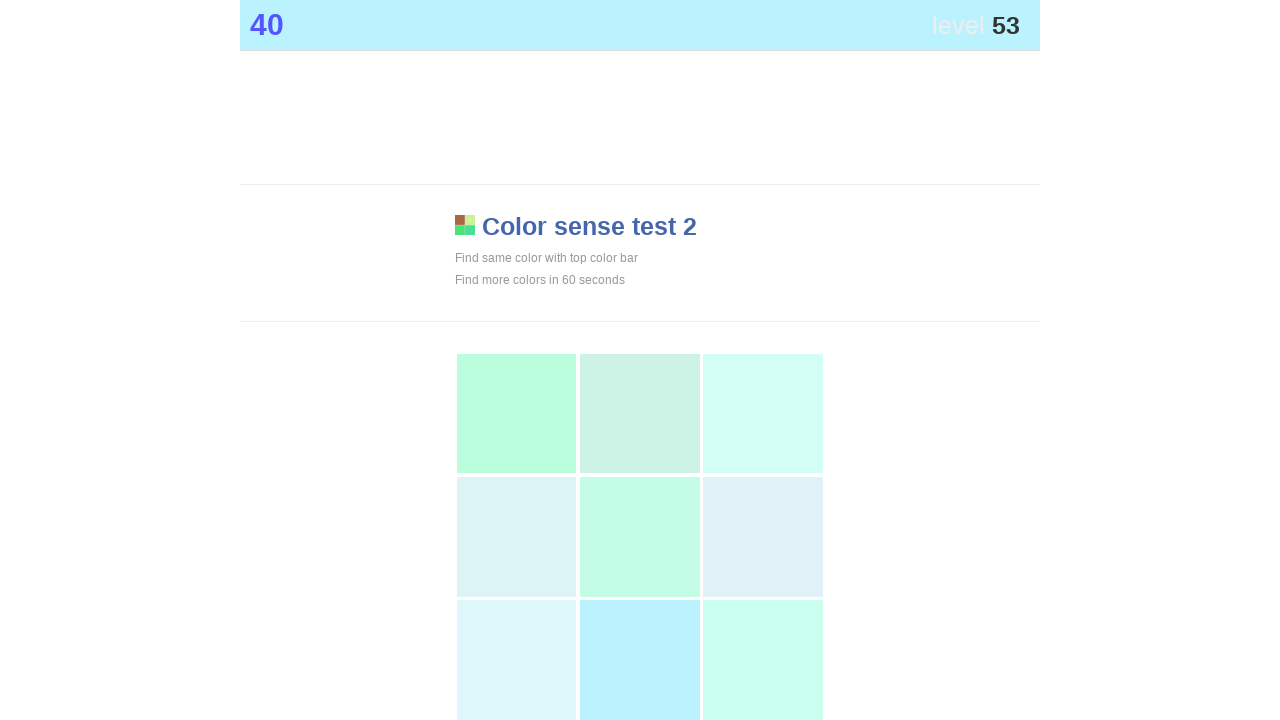

Waited 100ms between clicks
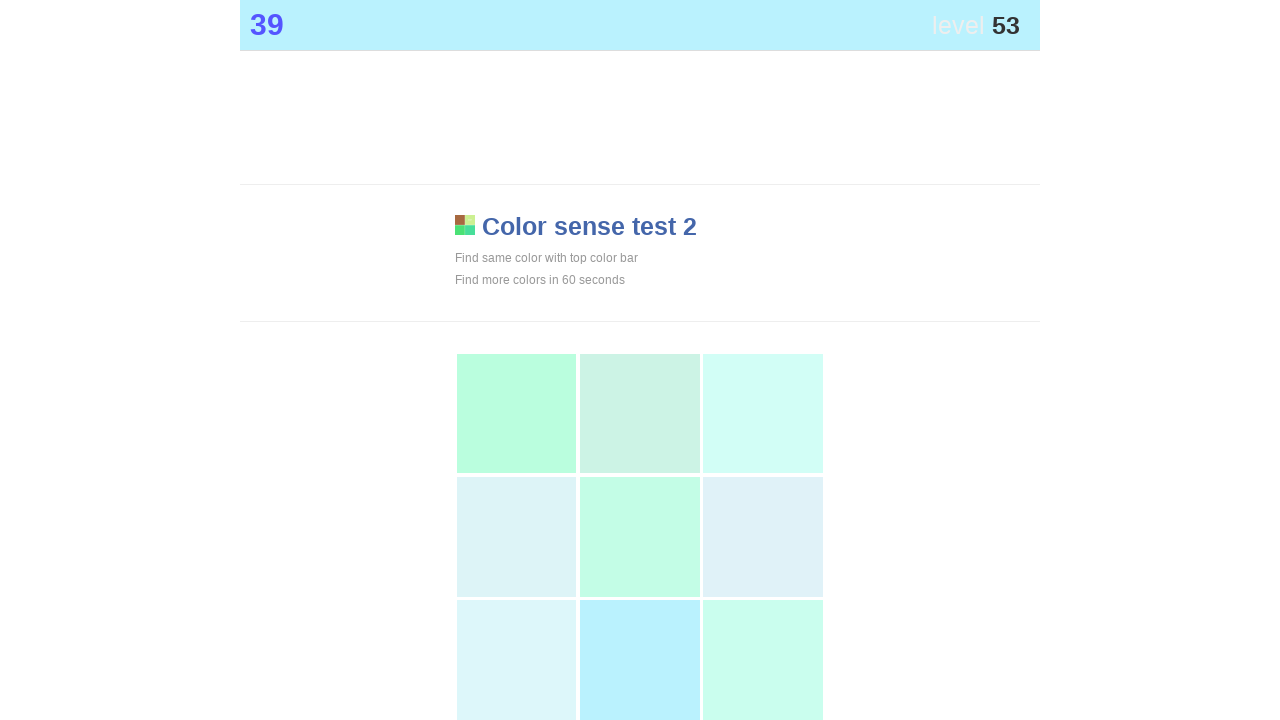

Clicked main button on color game at (640, 660) on .main
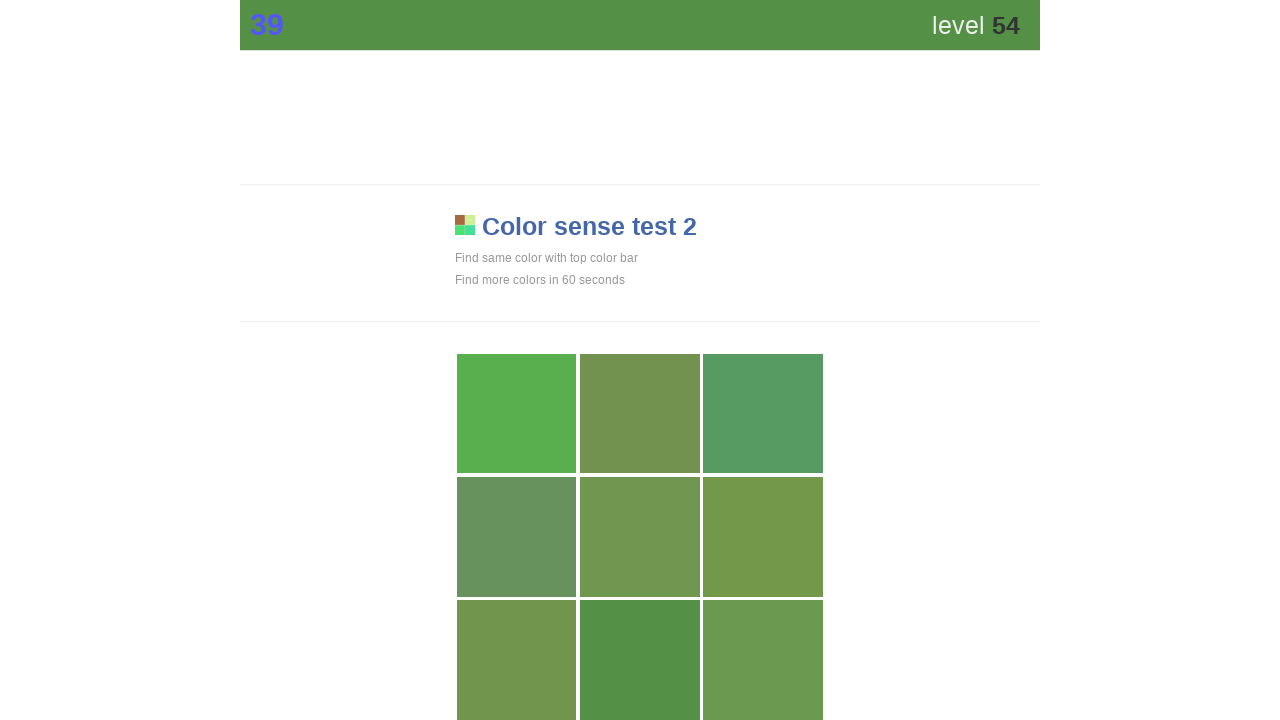

Waited 100ms between clicks
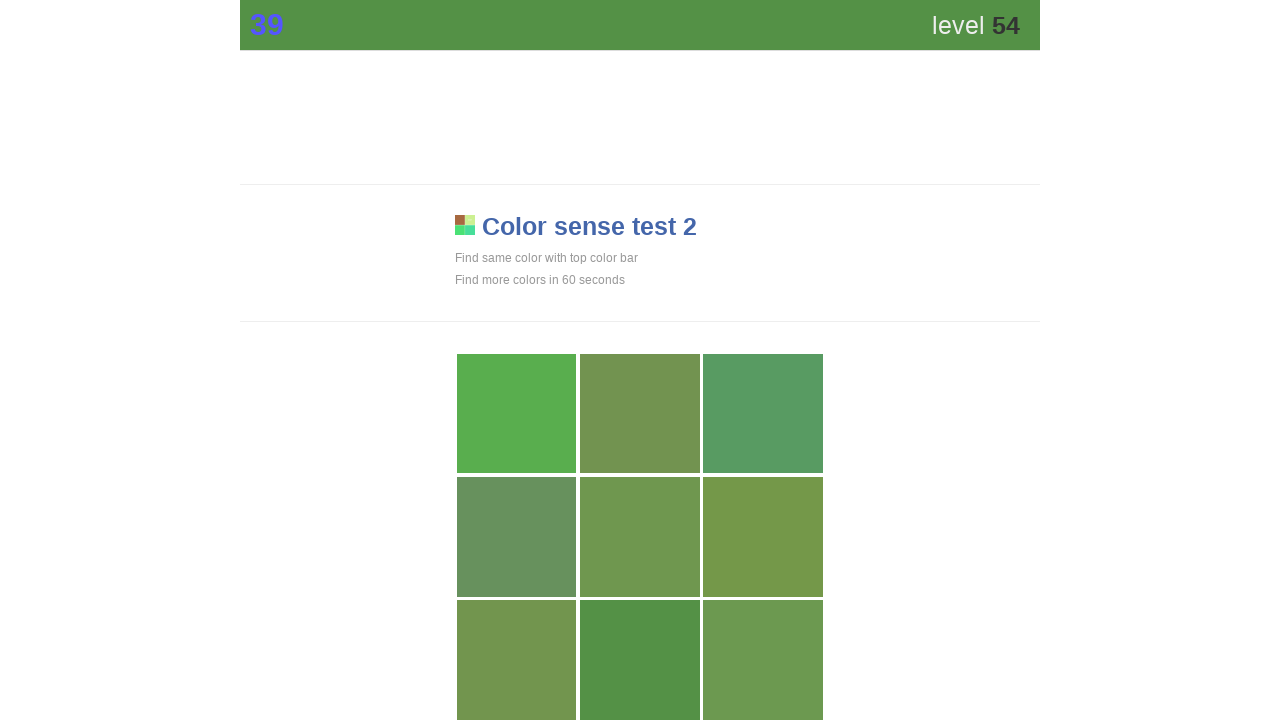

Clicked main button on color game at (640, 660) on .main
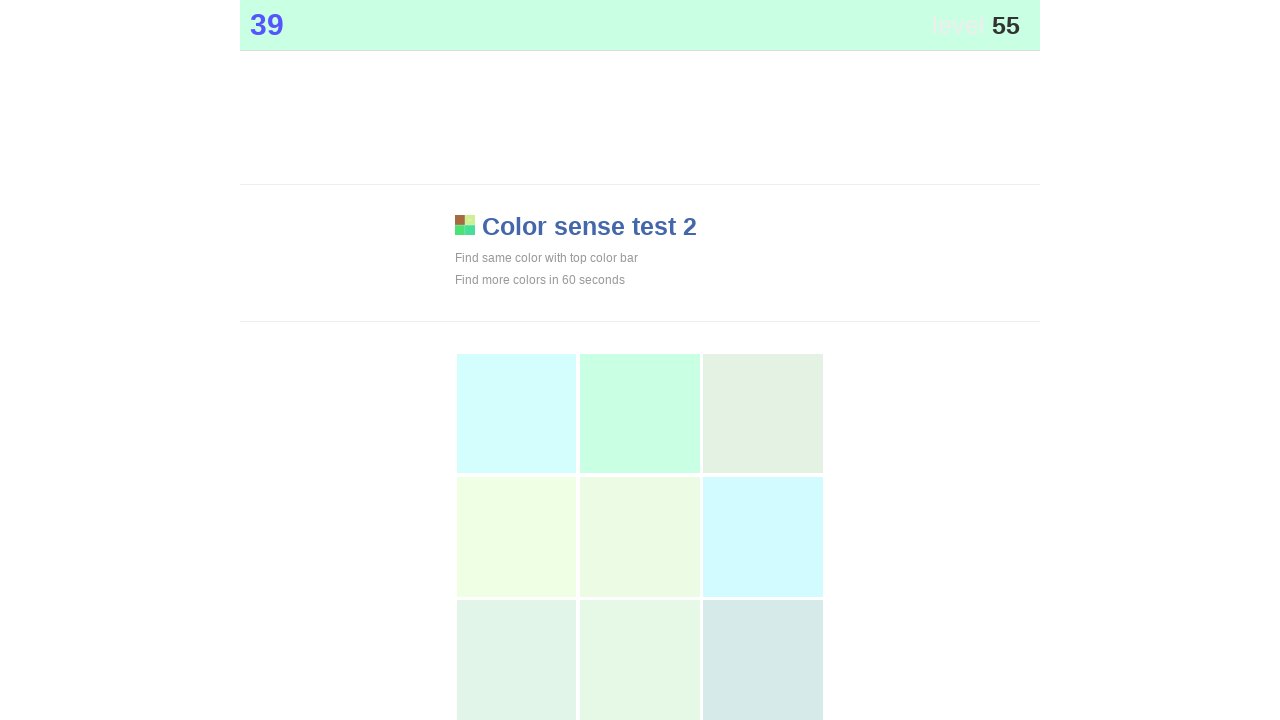

Waited 100ms between clicks
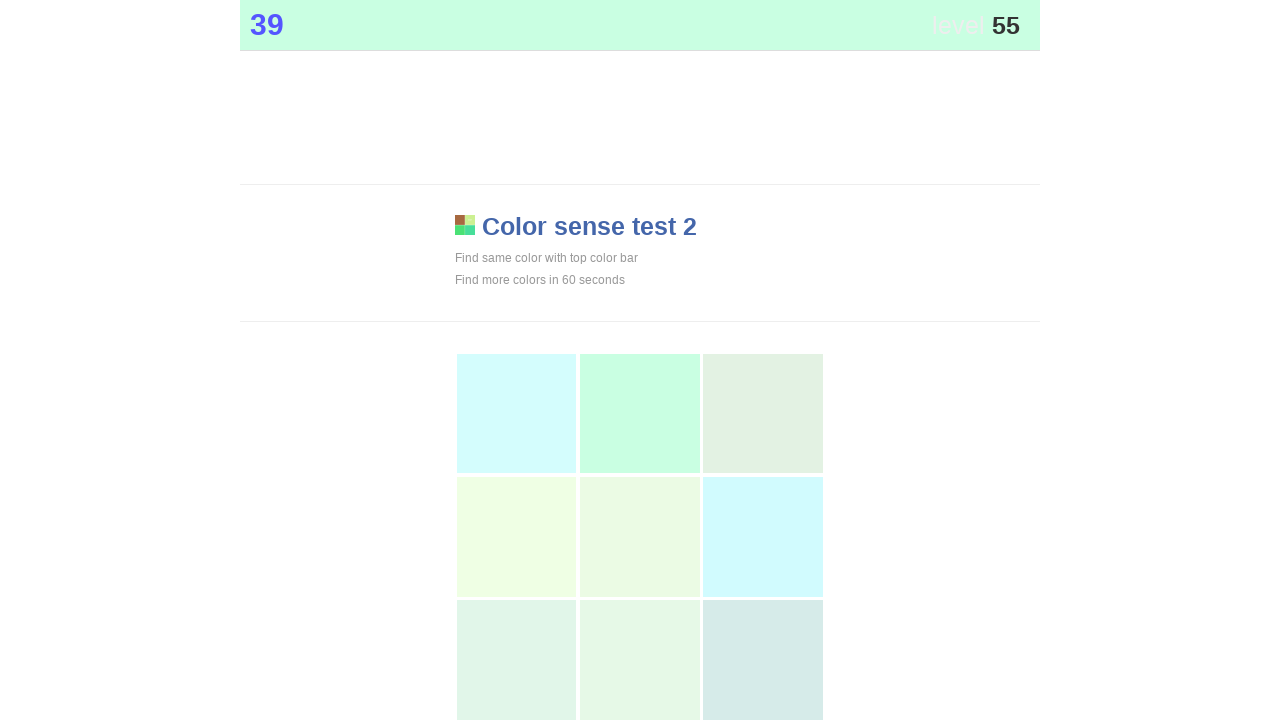

Clicked main button on color game at (640, 414) on .main
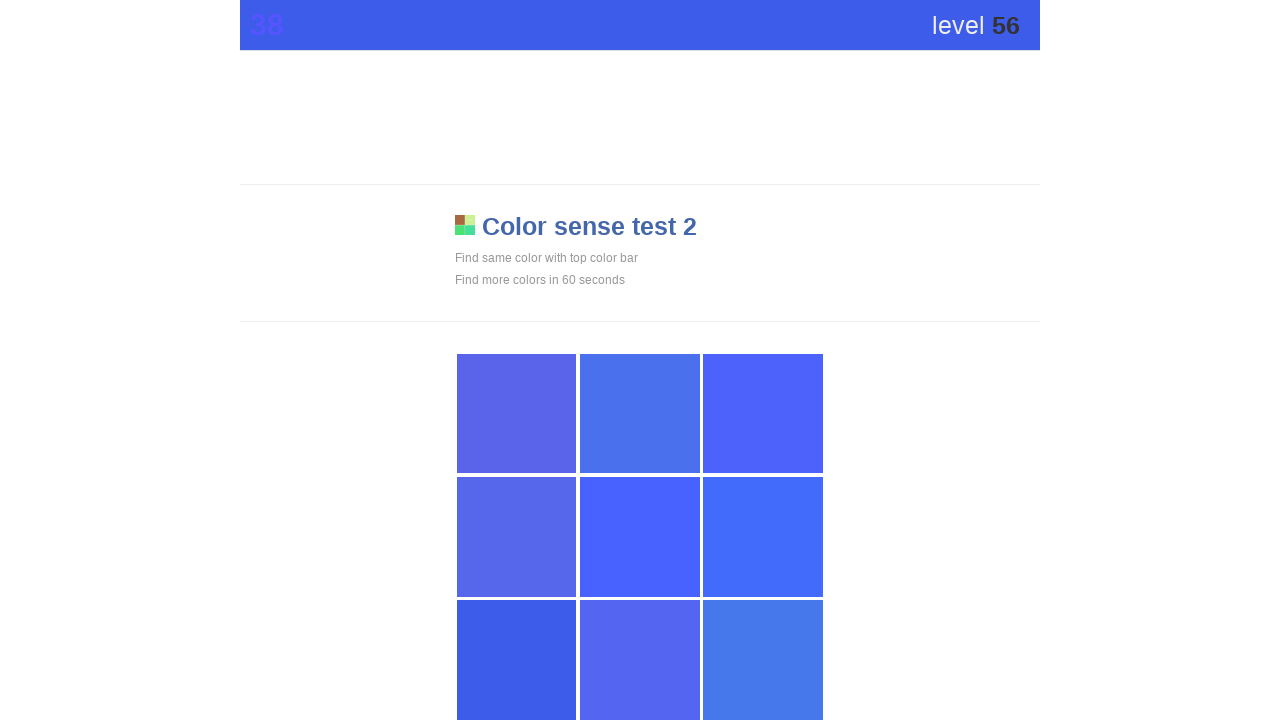

Waited 100ms between clicks
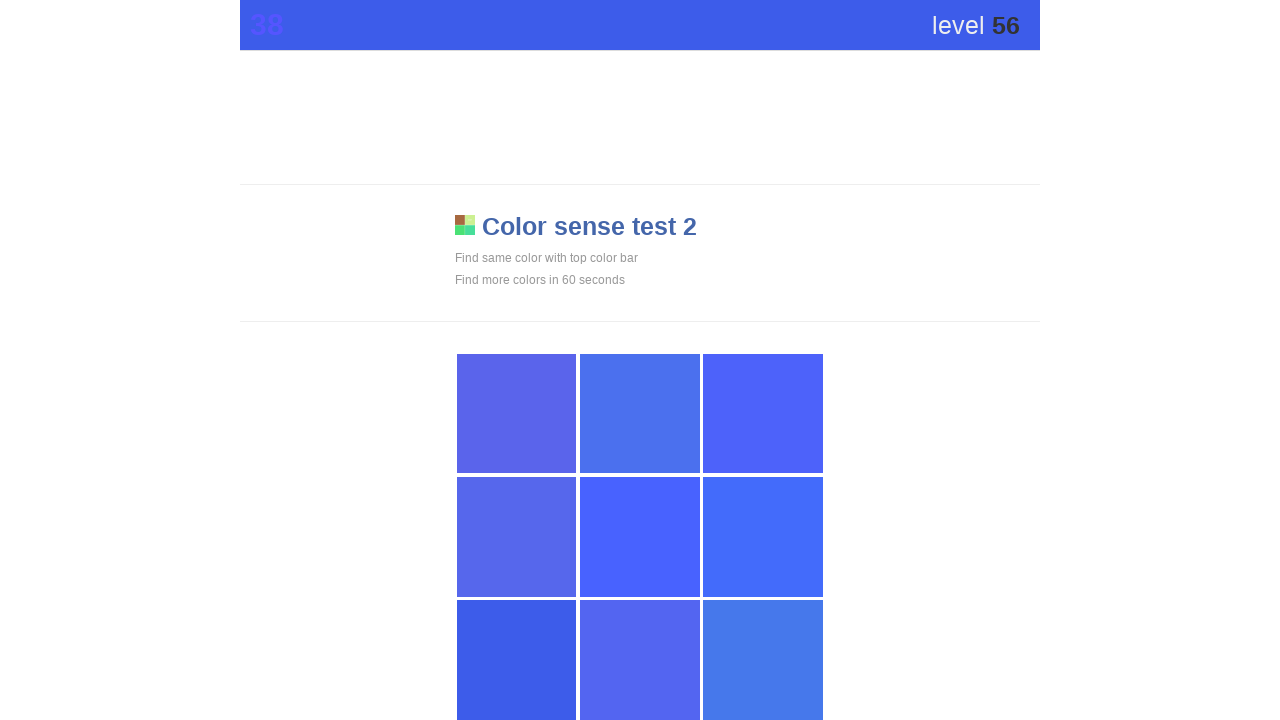

Clicked main button on color game at (517, 660) on .main
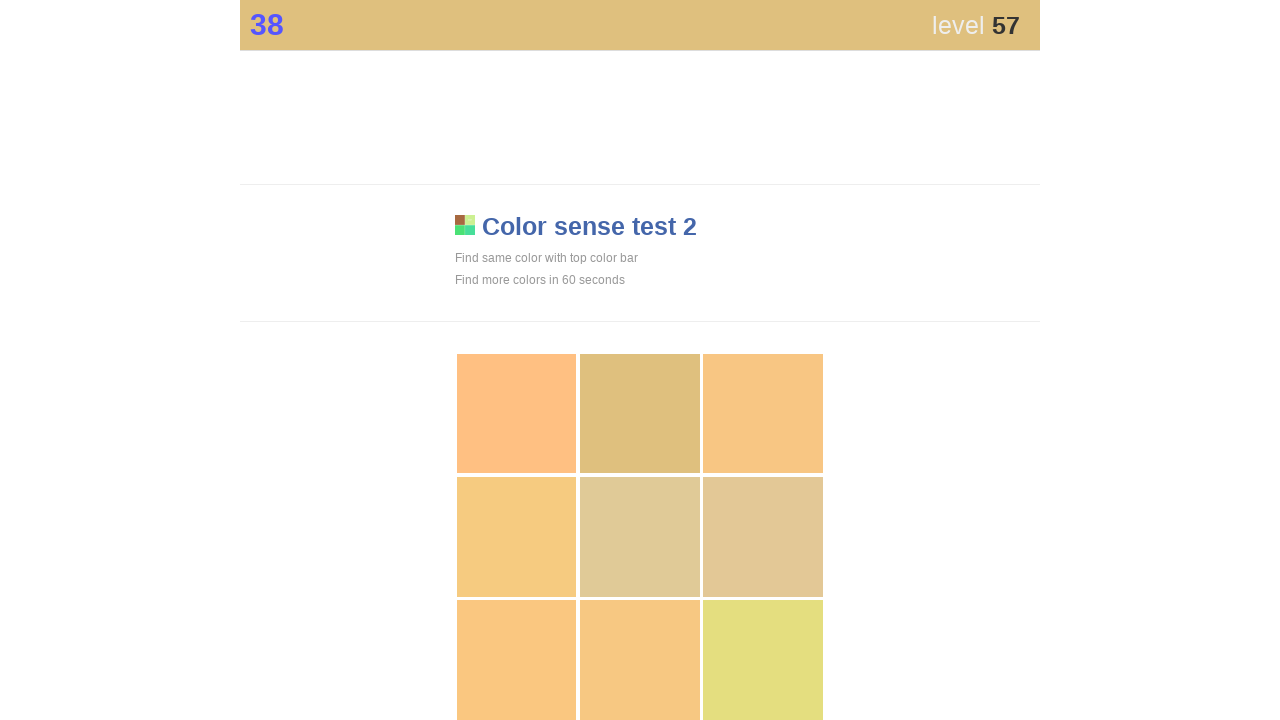

Waited 100ms between clicks
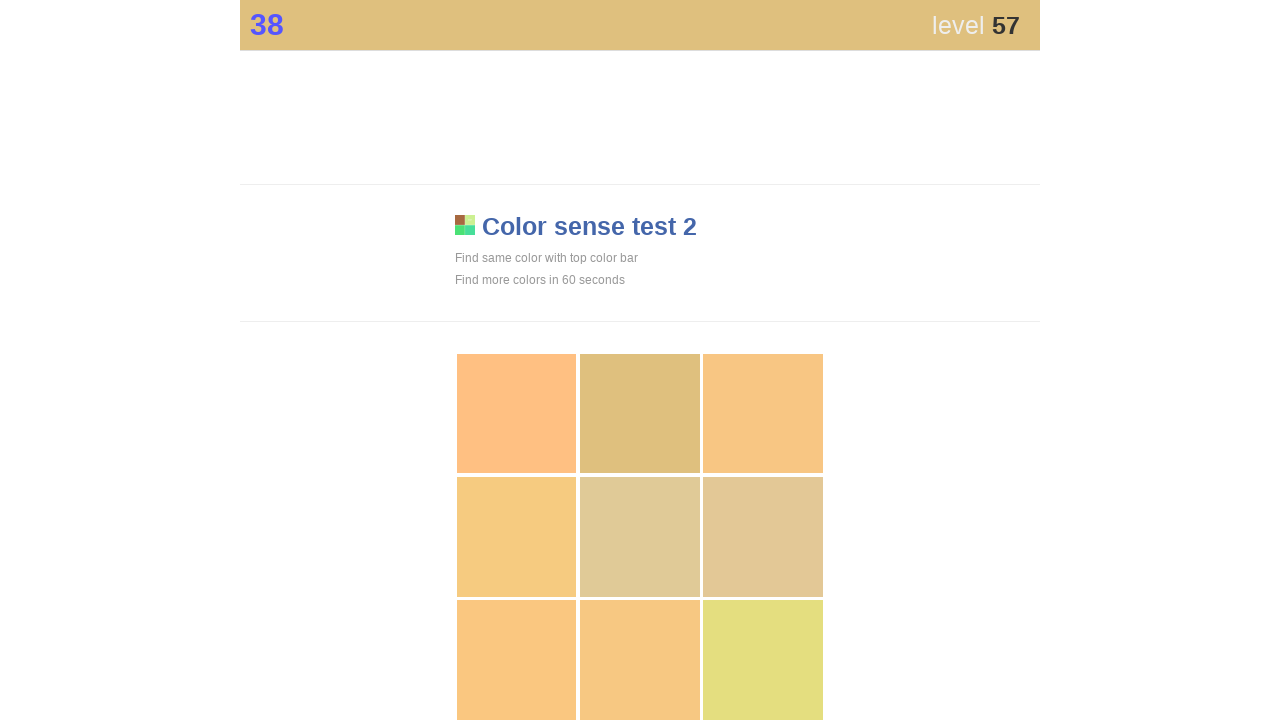

Clicked main button on color game at (640, 414) on .main
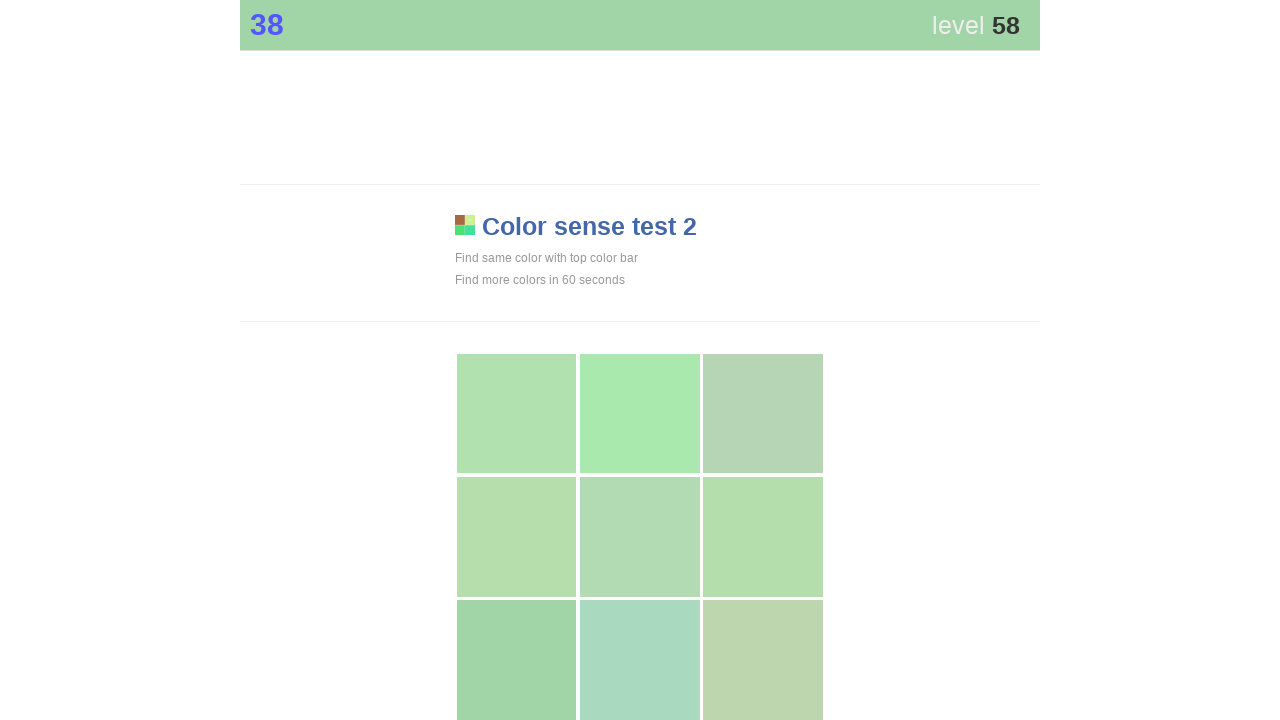

Waited 100ms between clicks
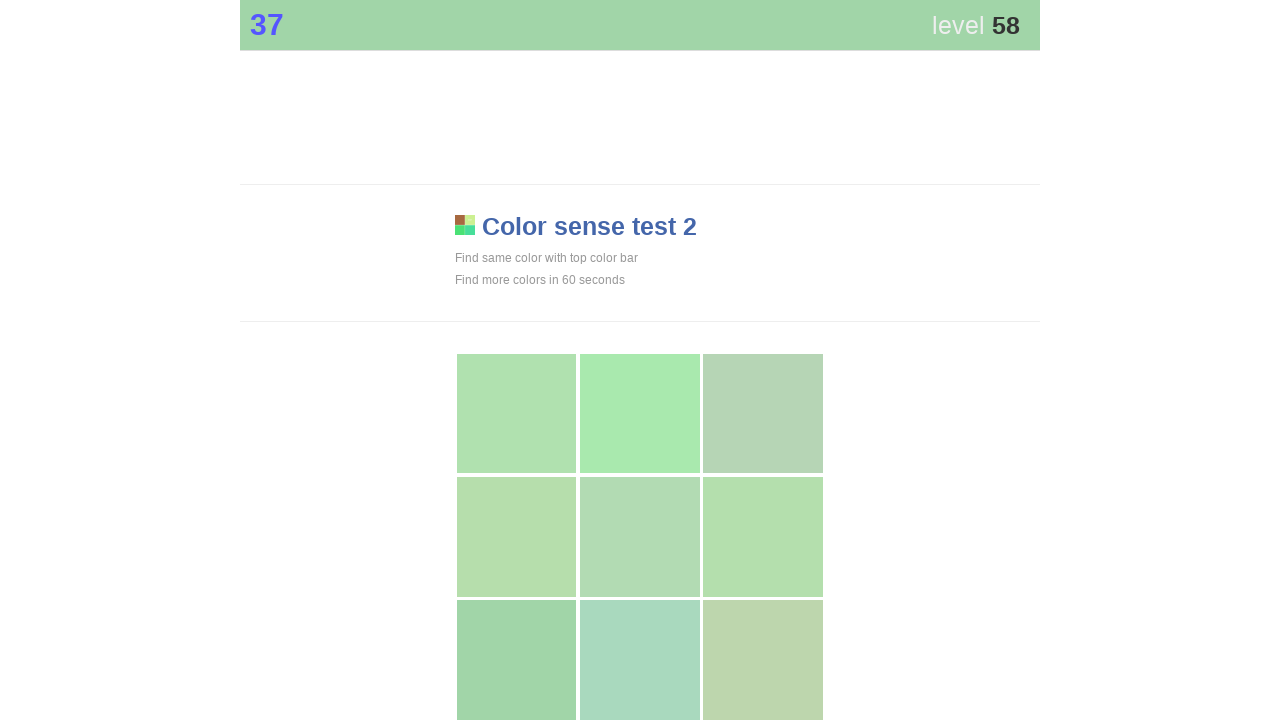

Clicked main button on color game at (517, 660) on .main
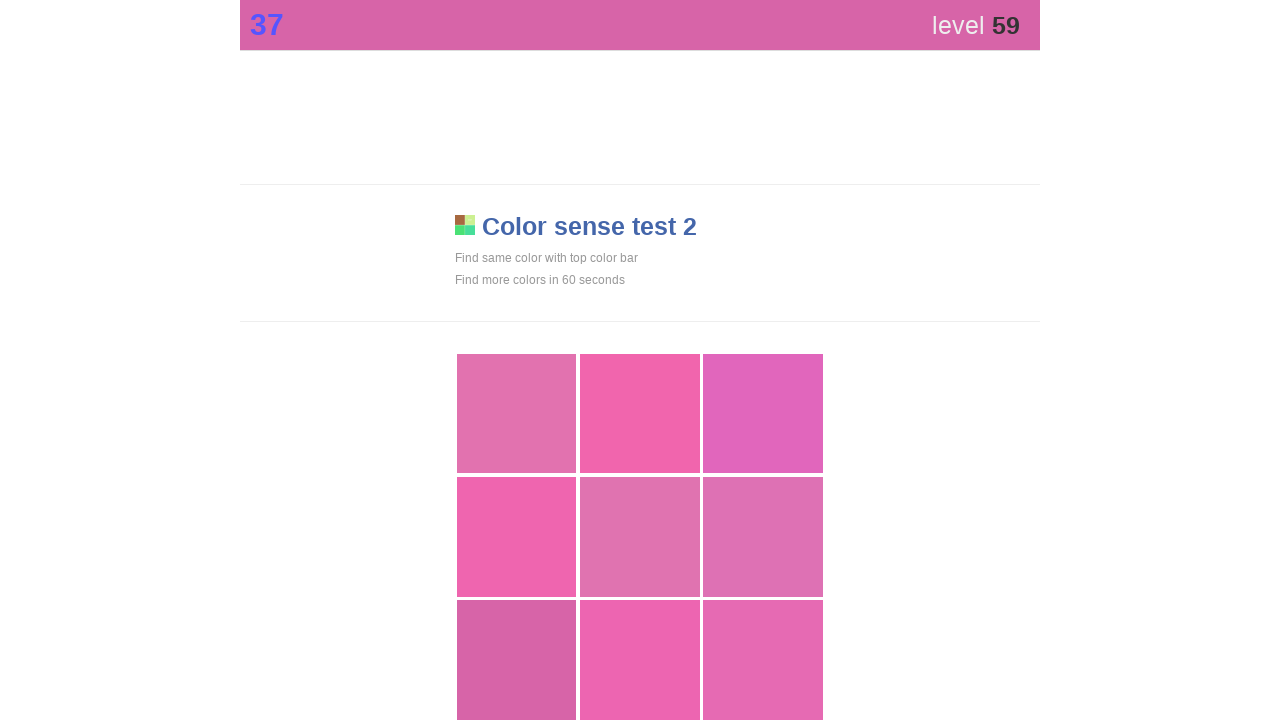

Waited 100ms between clicks
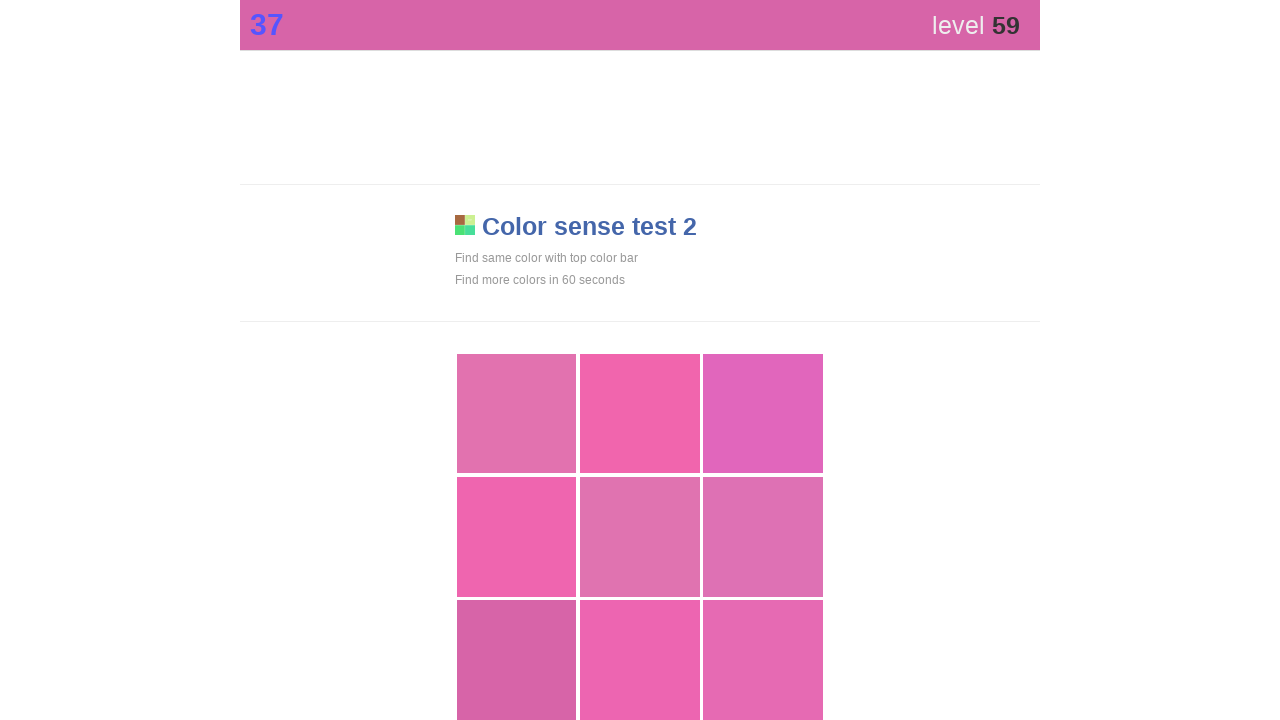

Clicked main button on color game at (517, 660) on .main
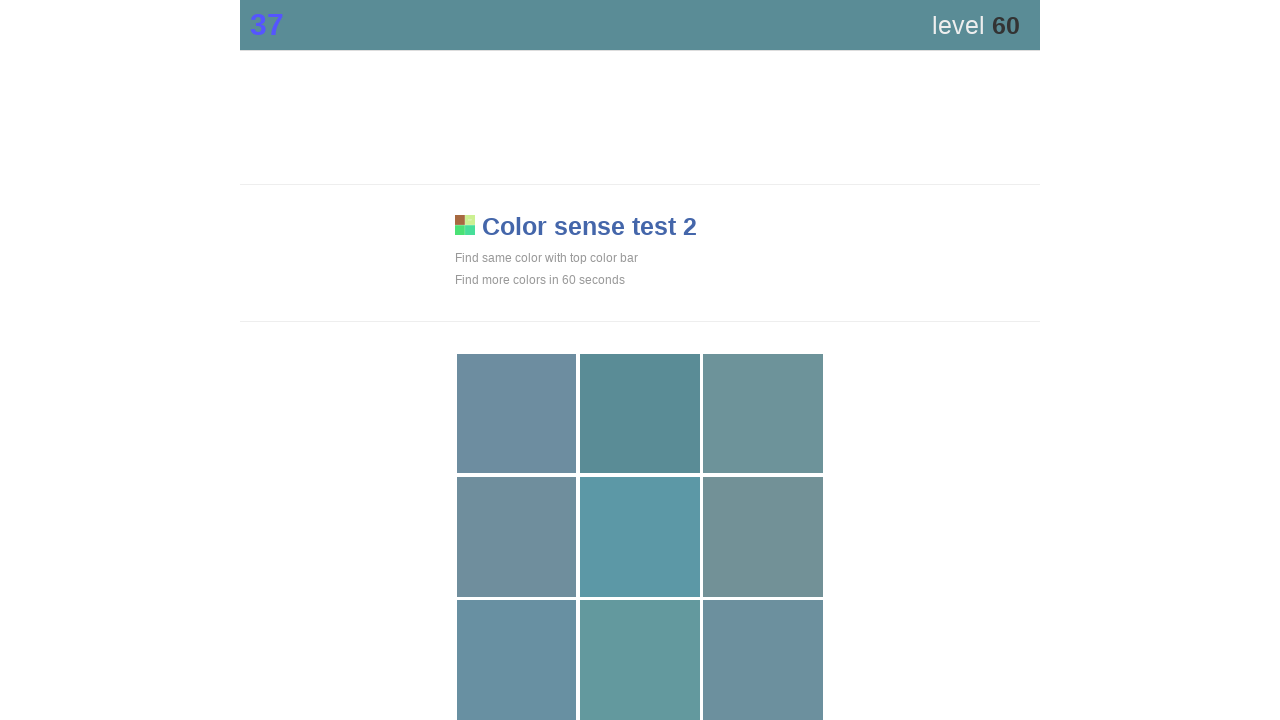

Waited 100ms between clicks
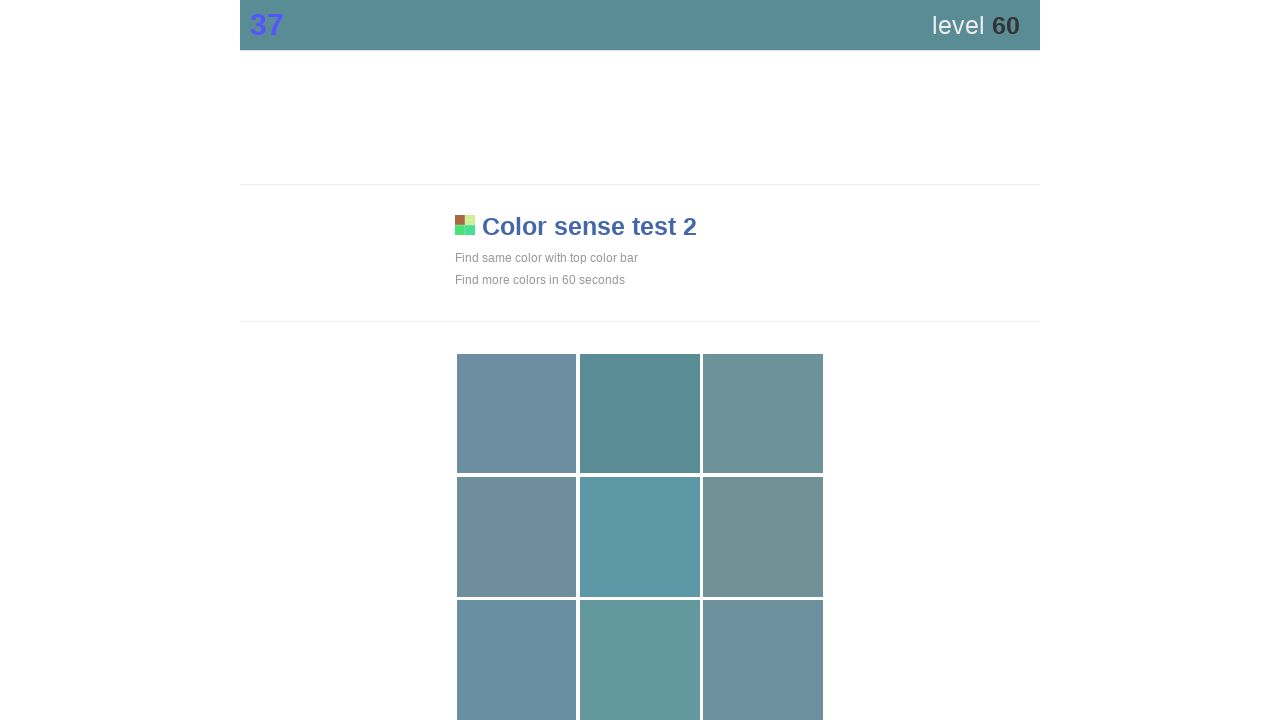

Clicked main button on color game at (640, 414) on .main
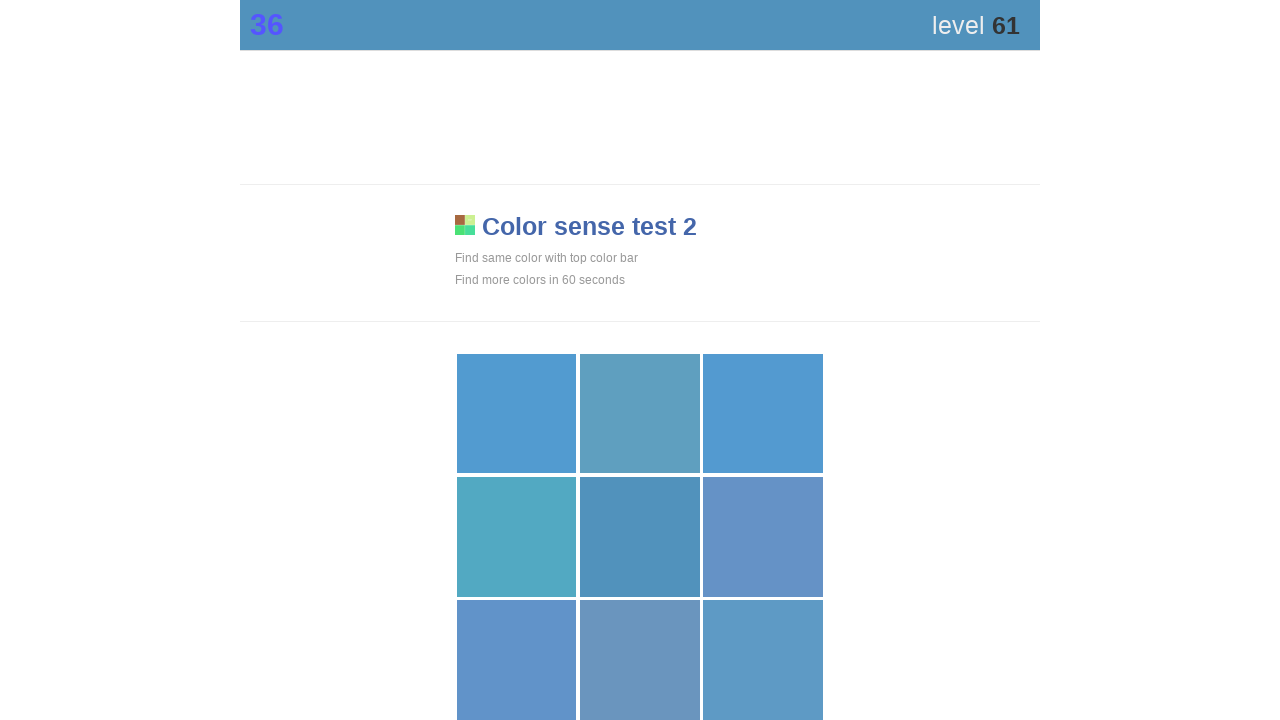

Waited 100ms between clicks
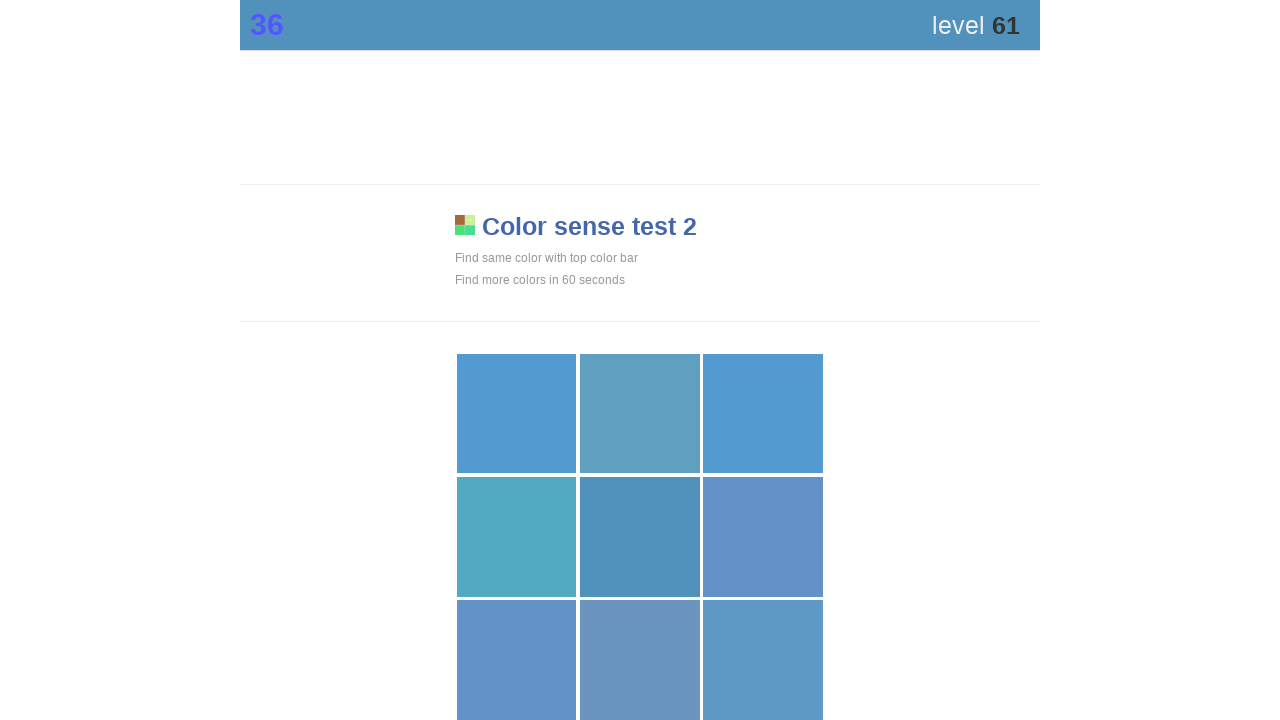

Clicked main button on color game at (640, 537) on .main
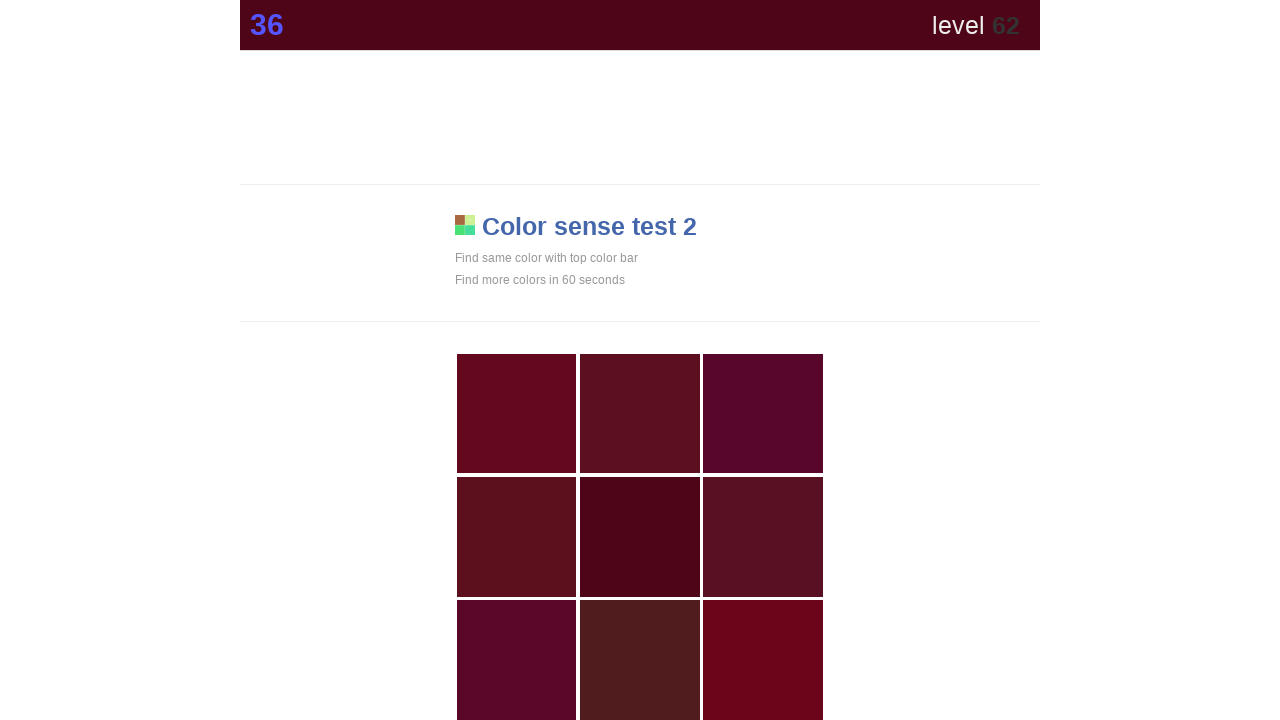

Waited 100ms between clicks
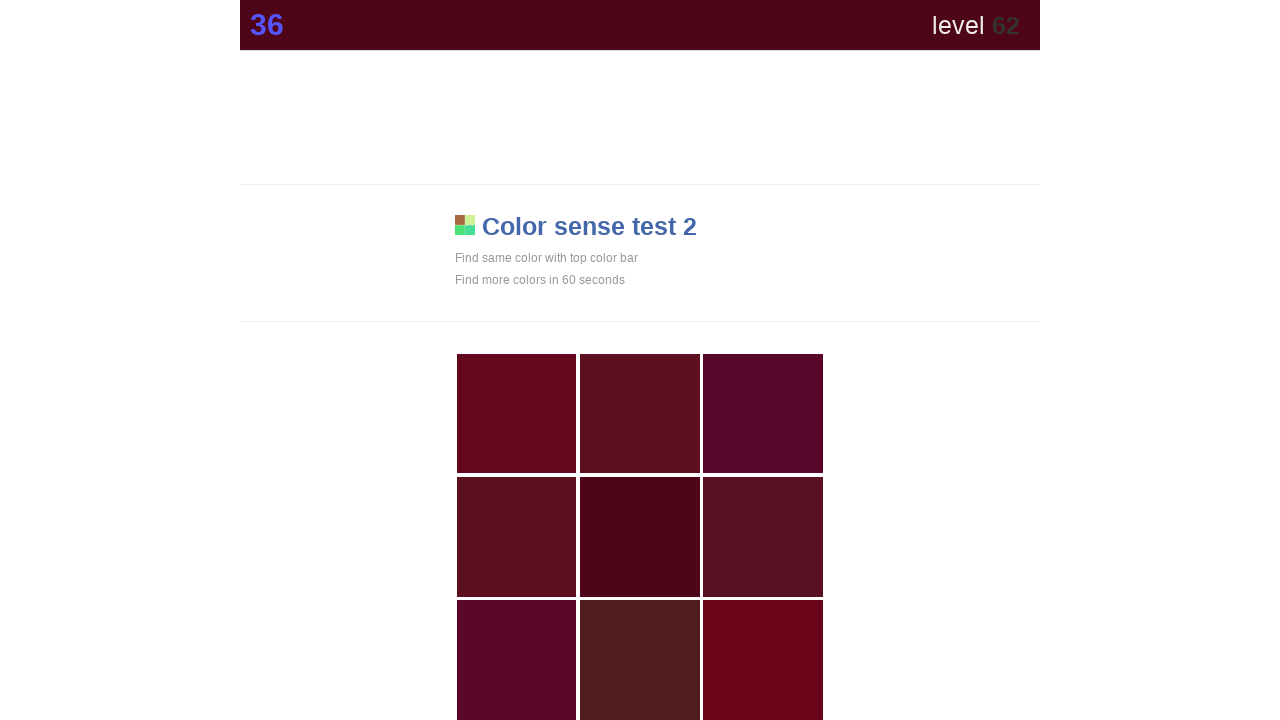

Clicked main button on color game at (640, 537) on .main
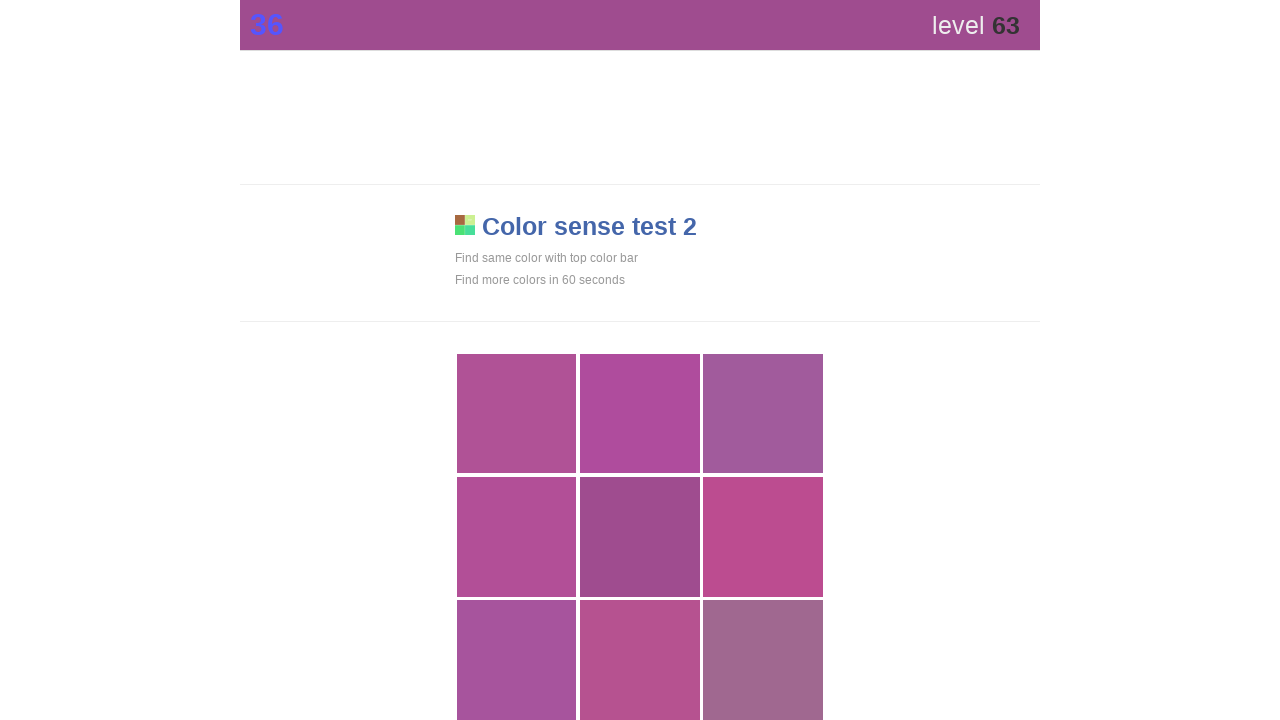

Waited 100ms between clicks
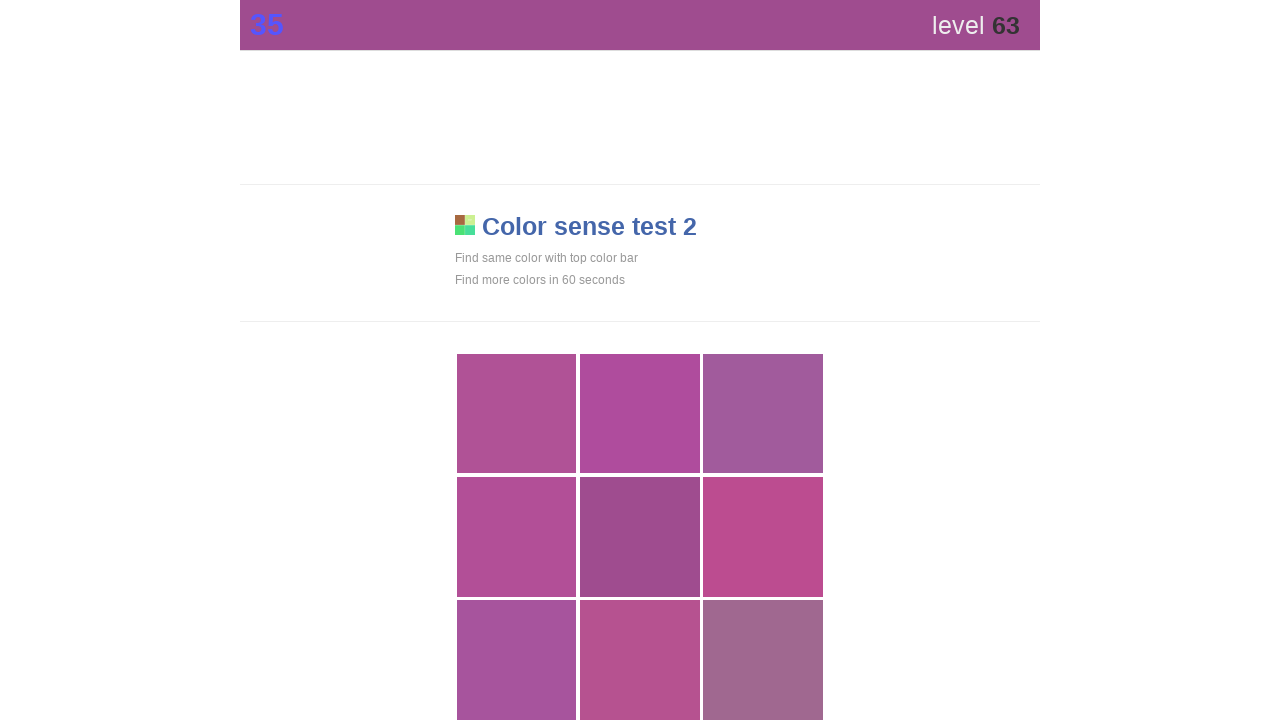

Clicked main button on color game at (640, 537) on .main
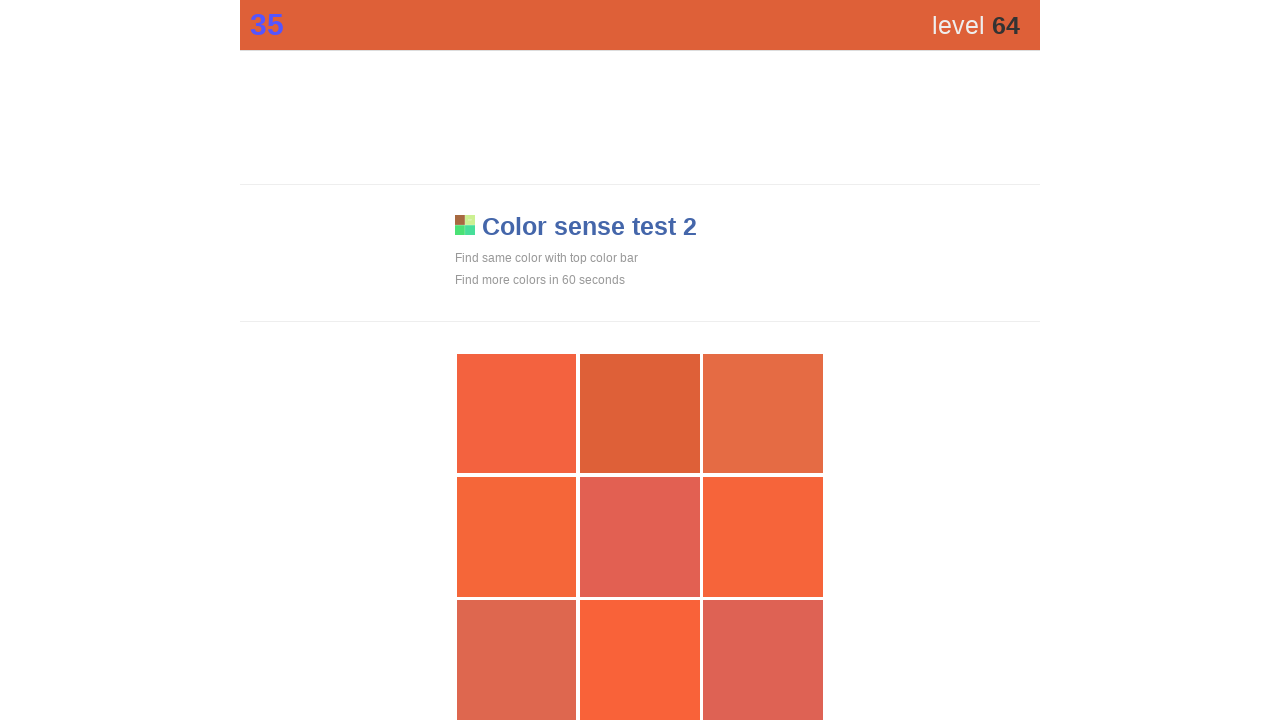

Waited 100ms between clicks
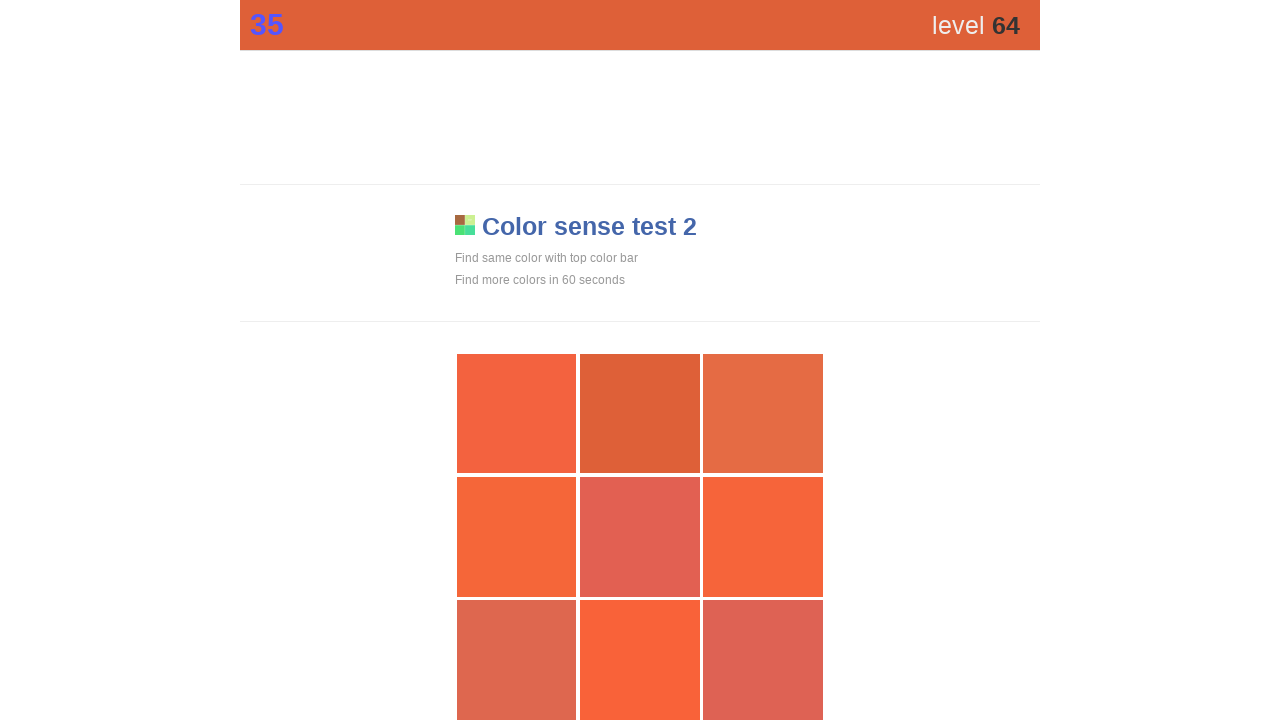

Clicked main button on color game at (640, 414) on .main
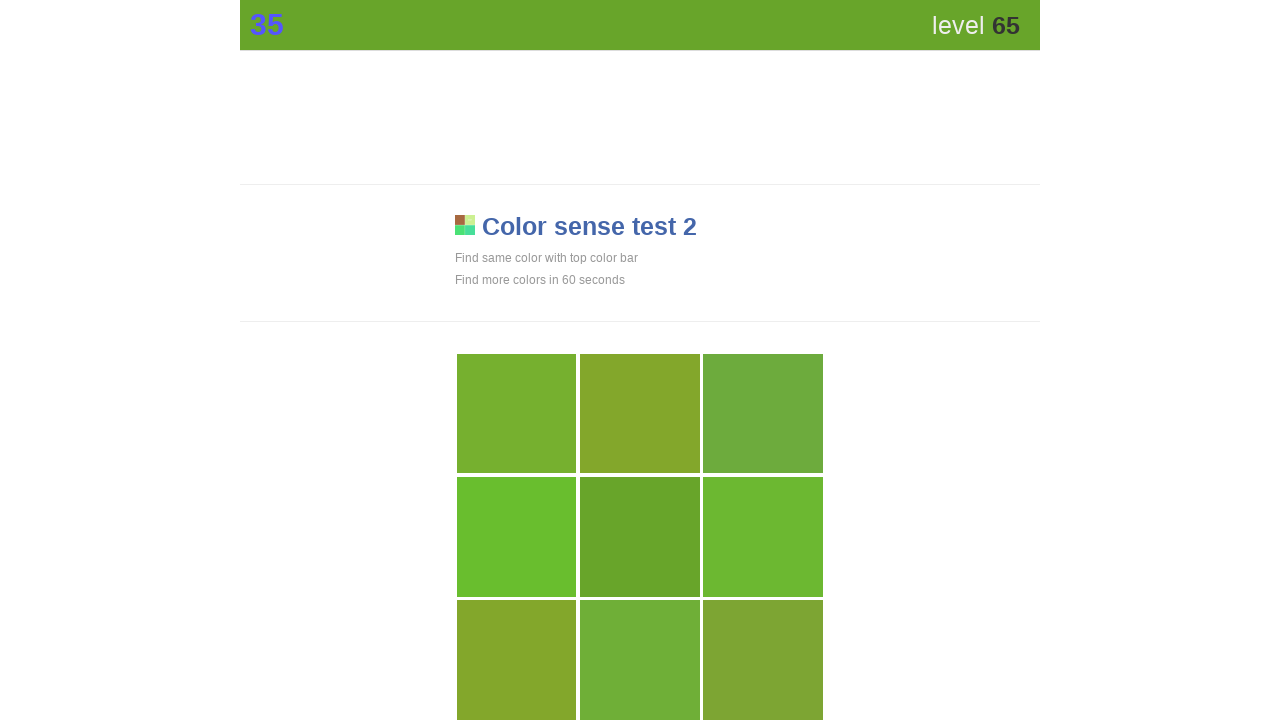

Waited 100ms between clicks
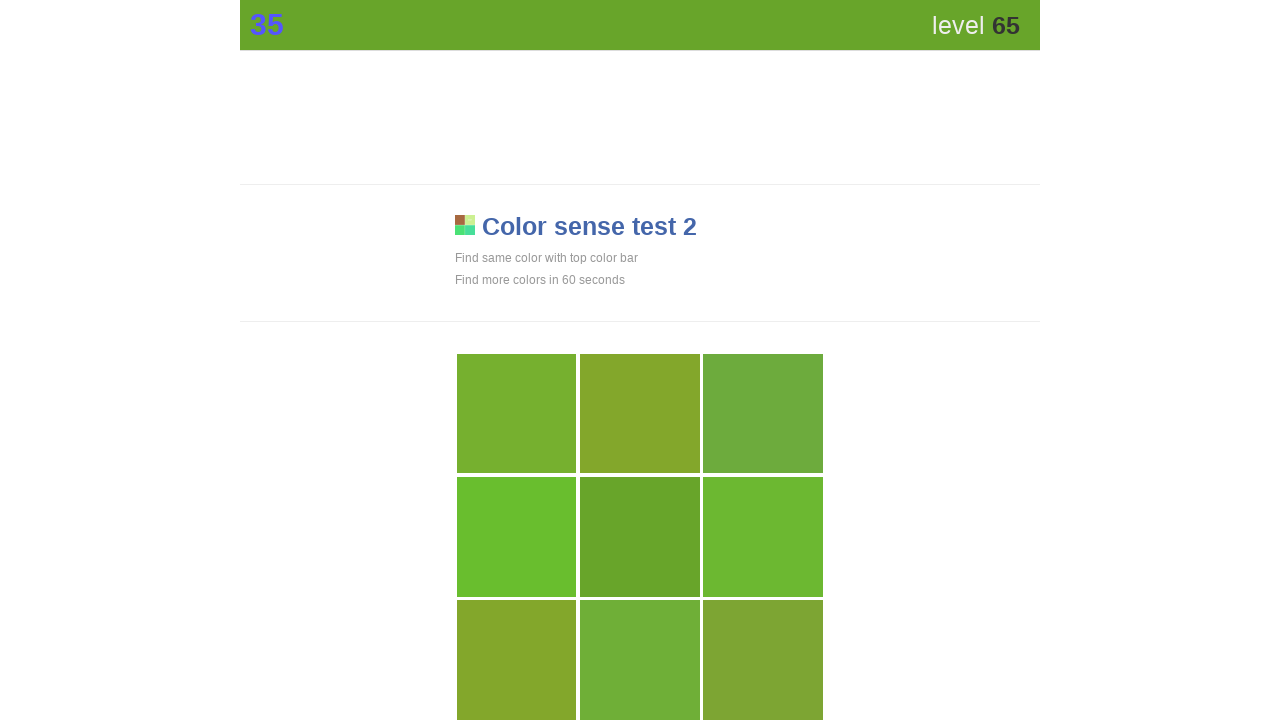

Clicked main button on color game at (640, 537) on .main
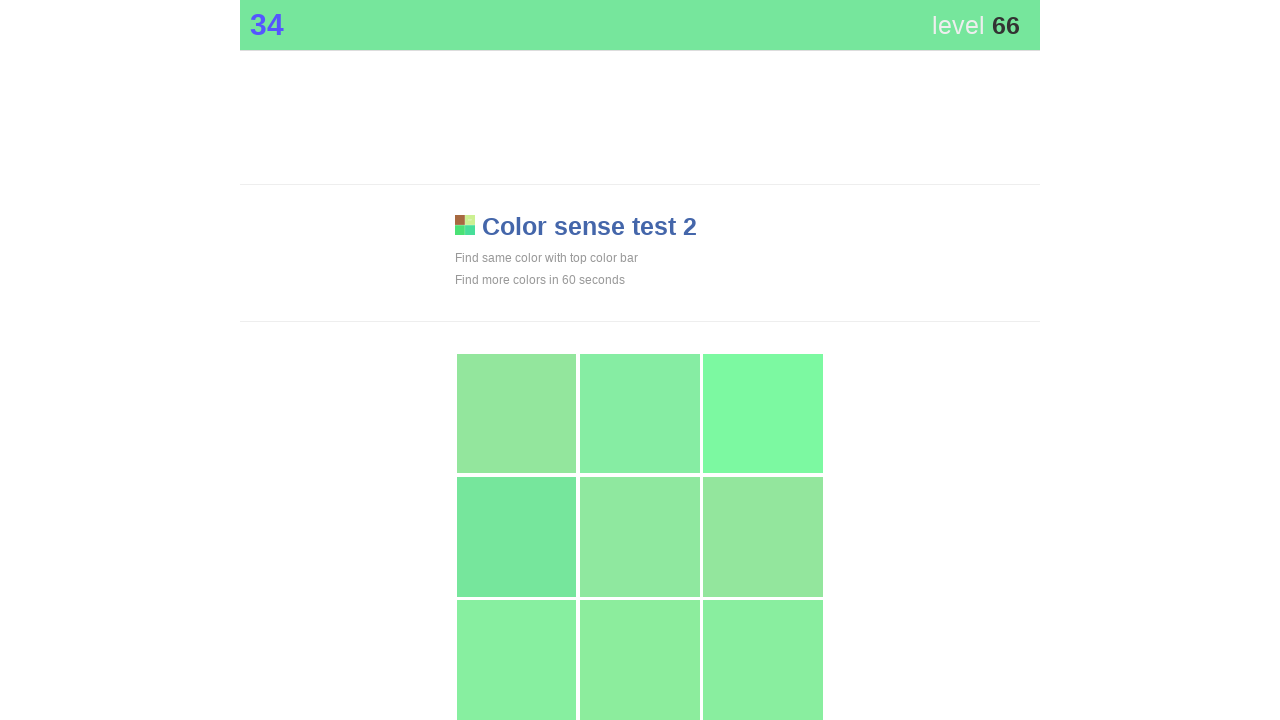

Waited 100ms between clicks
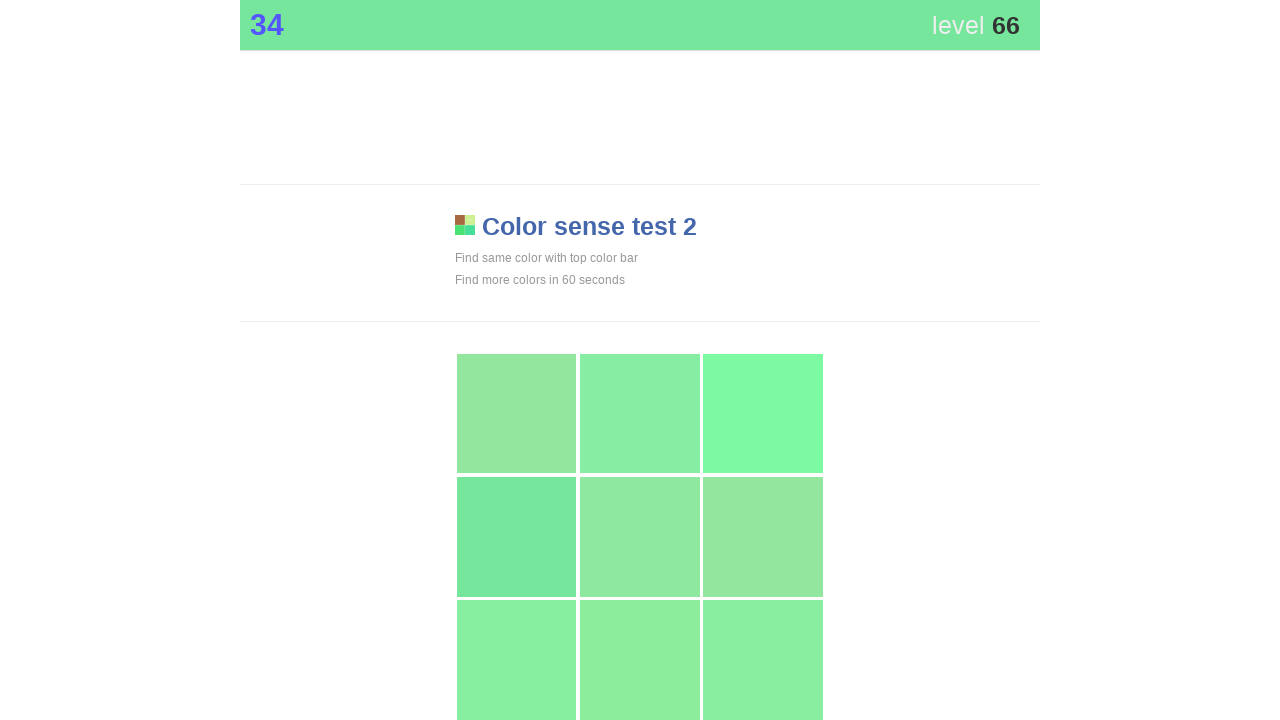

Clicked main button on color game at (517, 537) on .main
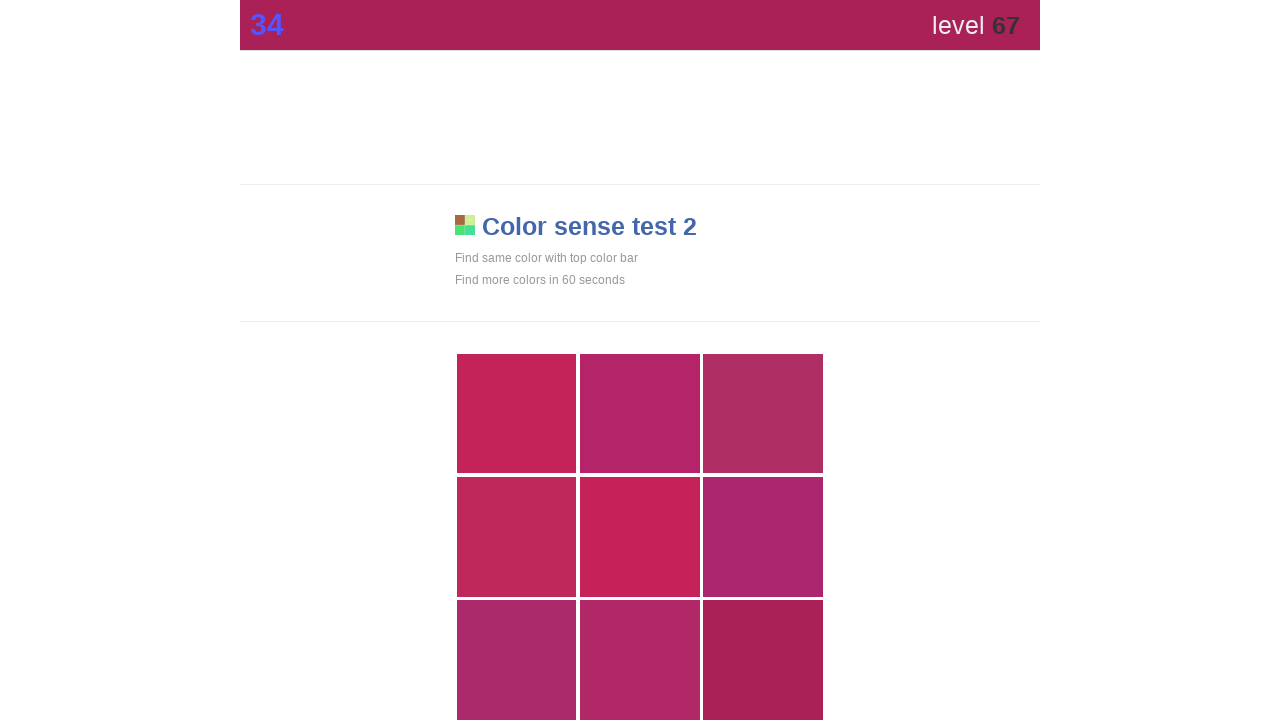

Waited 100ms between clicks
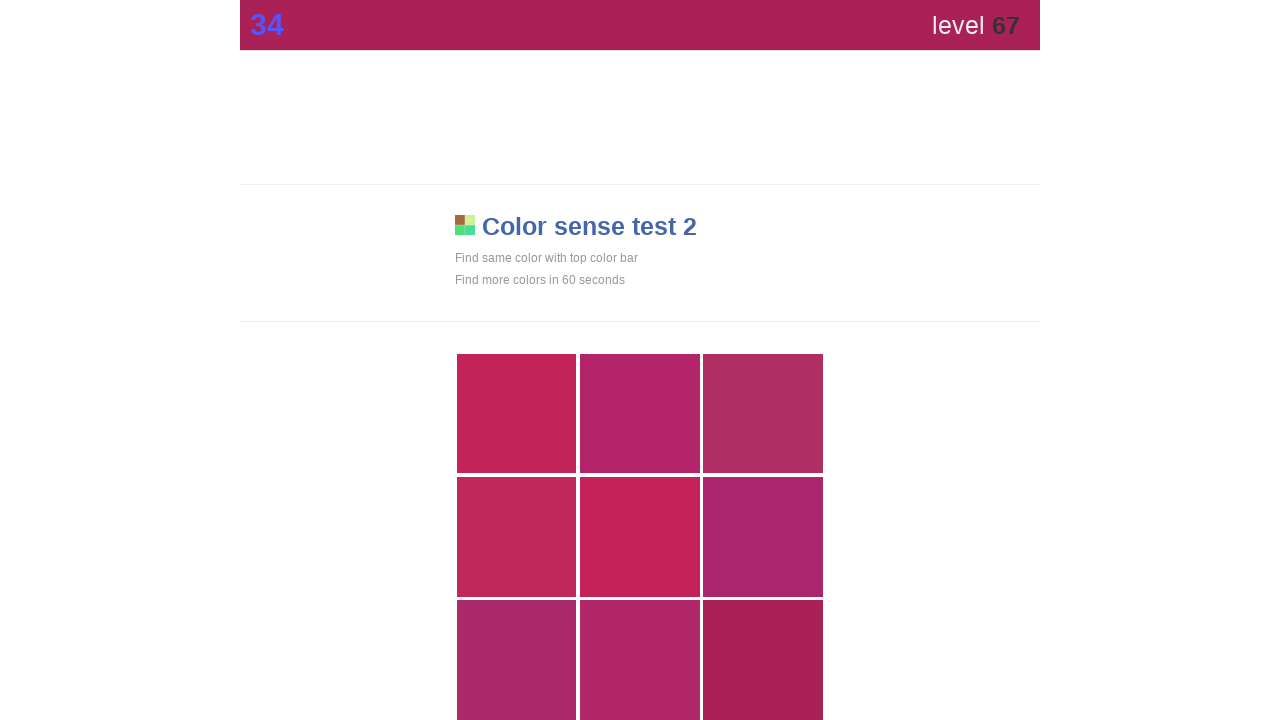

Clicked main button on color game at (763, 660) on .main
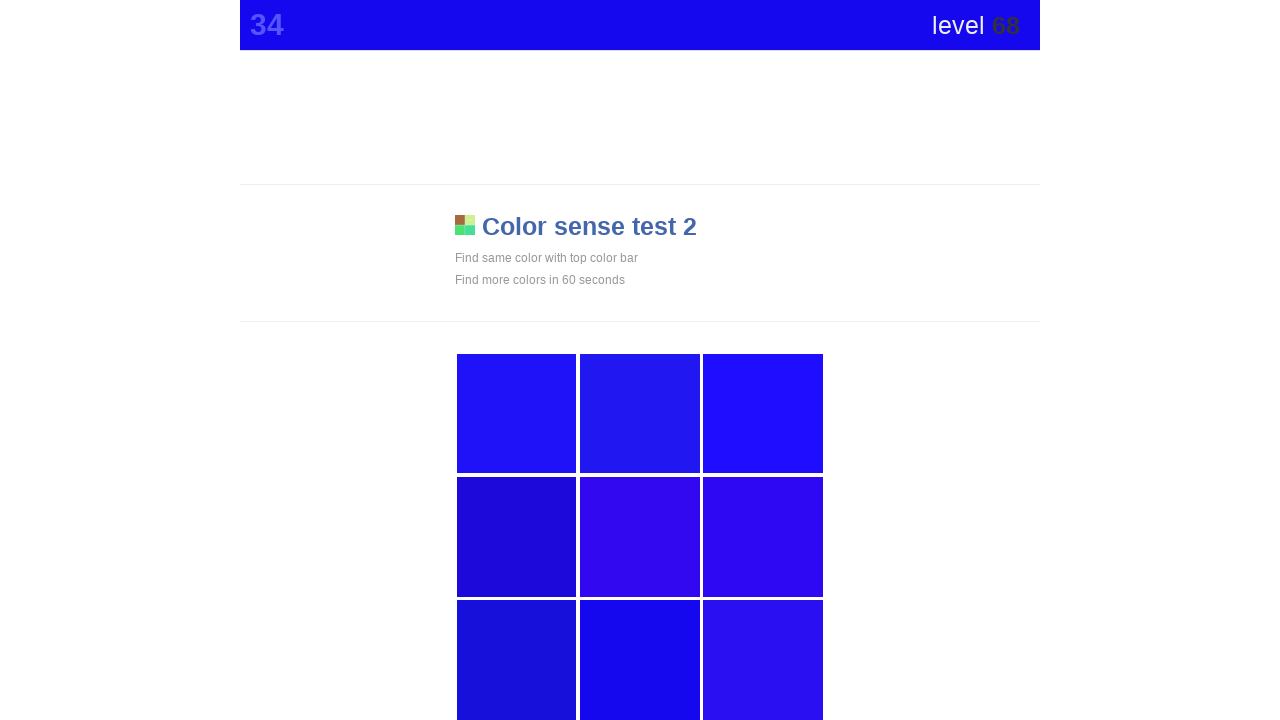

Waited 100ms between clicks
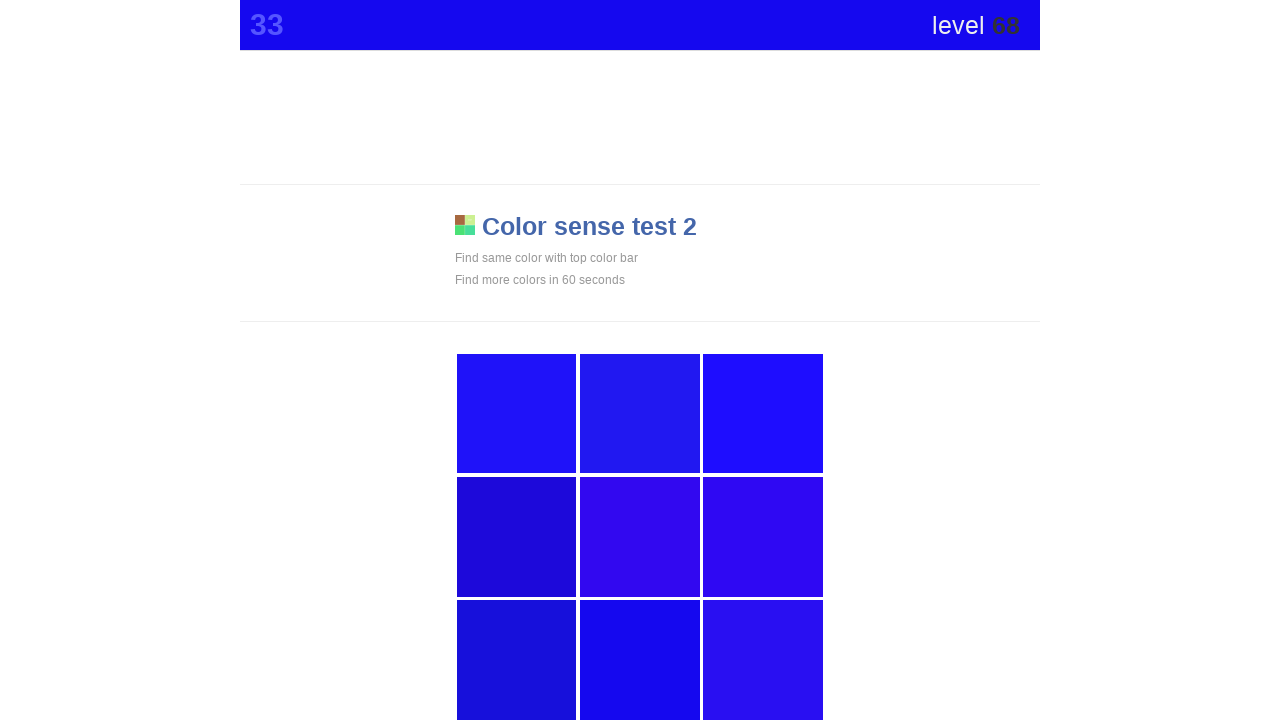

Clicked main button on color game at (640, 660) on .main
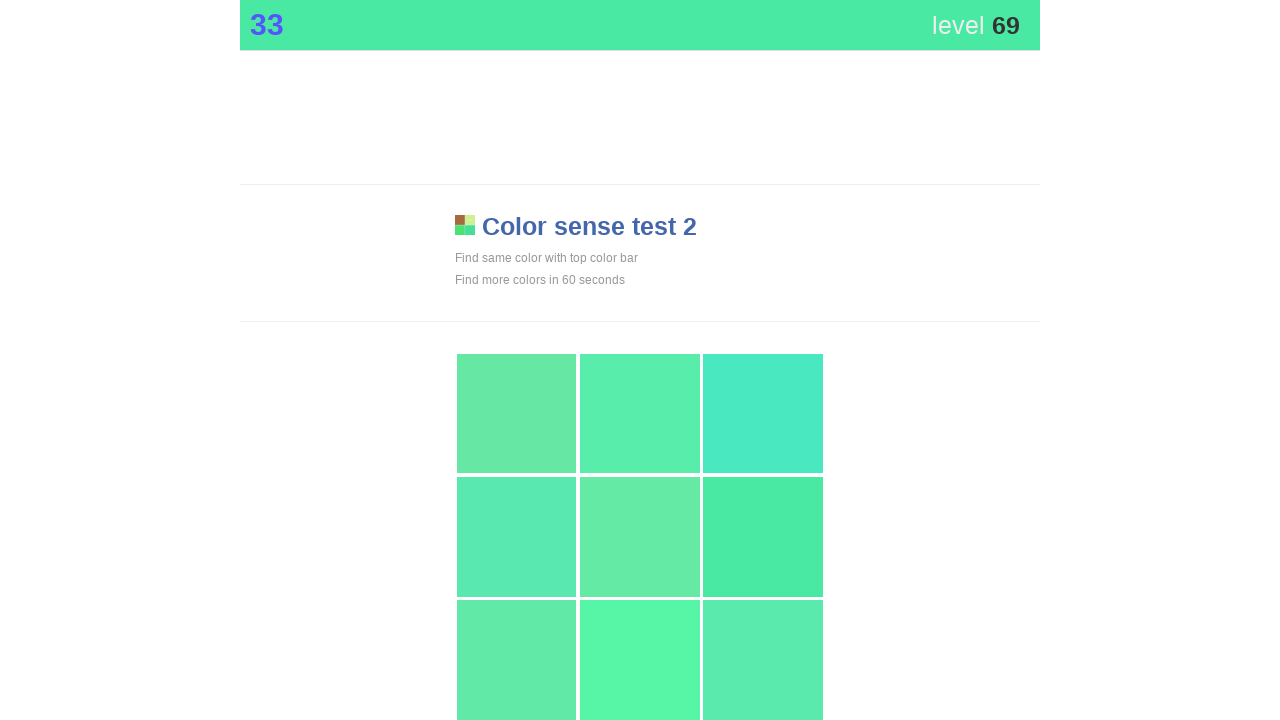

Waited 100ms between clicks
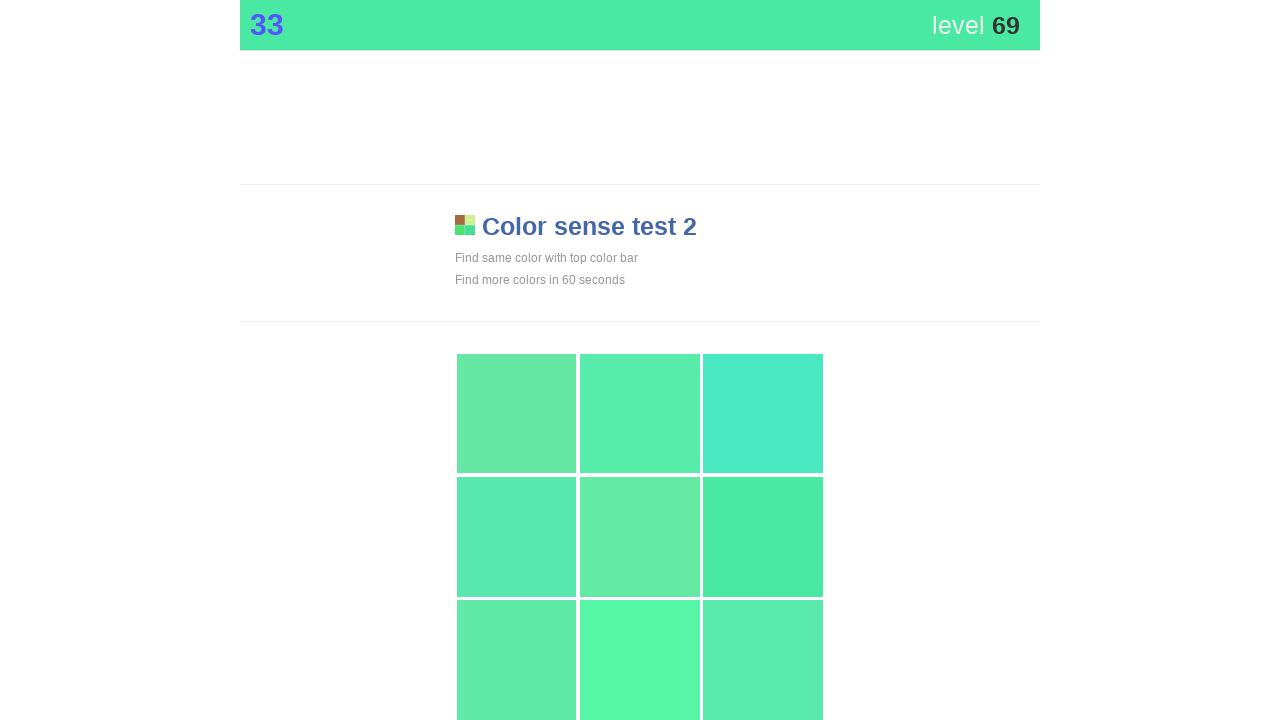

Clicked main button on color game at (763, 537) on .main
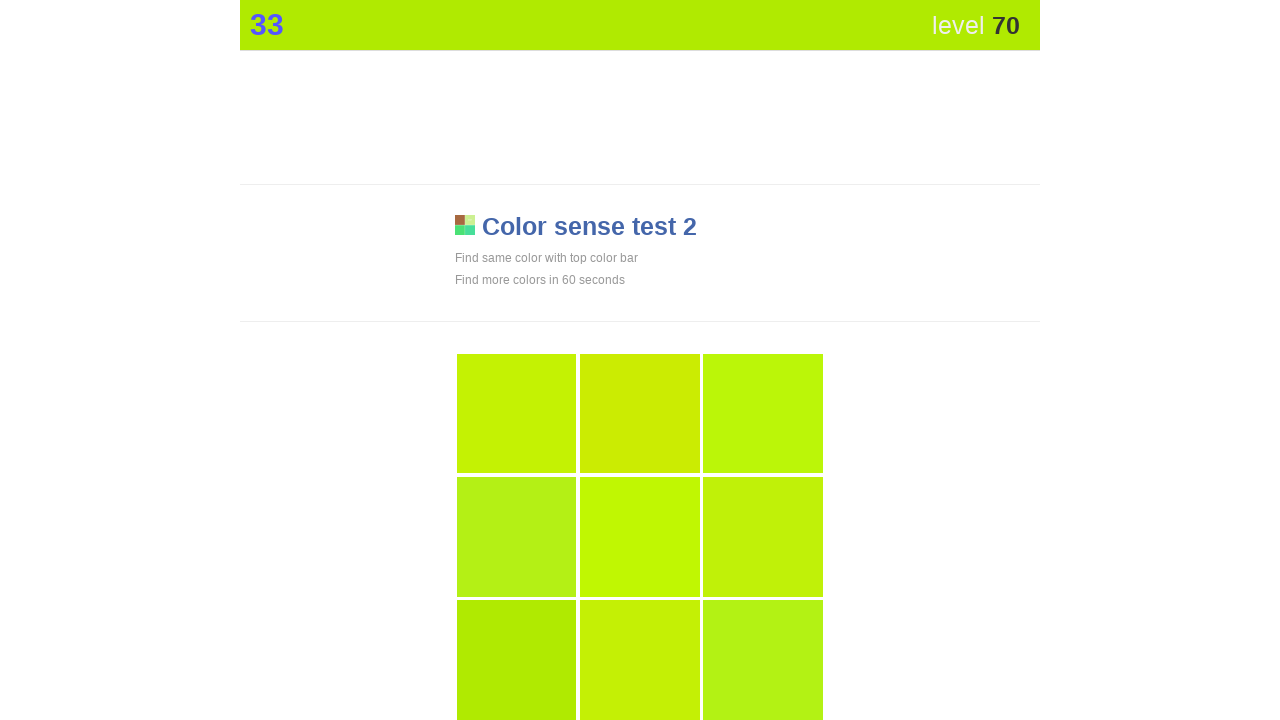

Waited 100ms between clicks
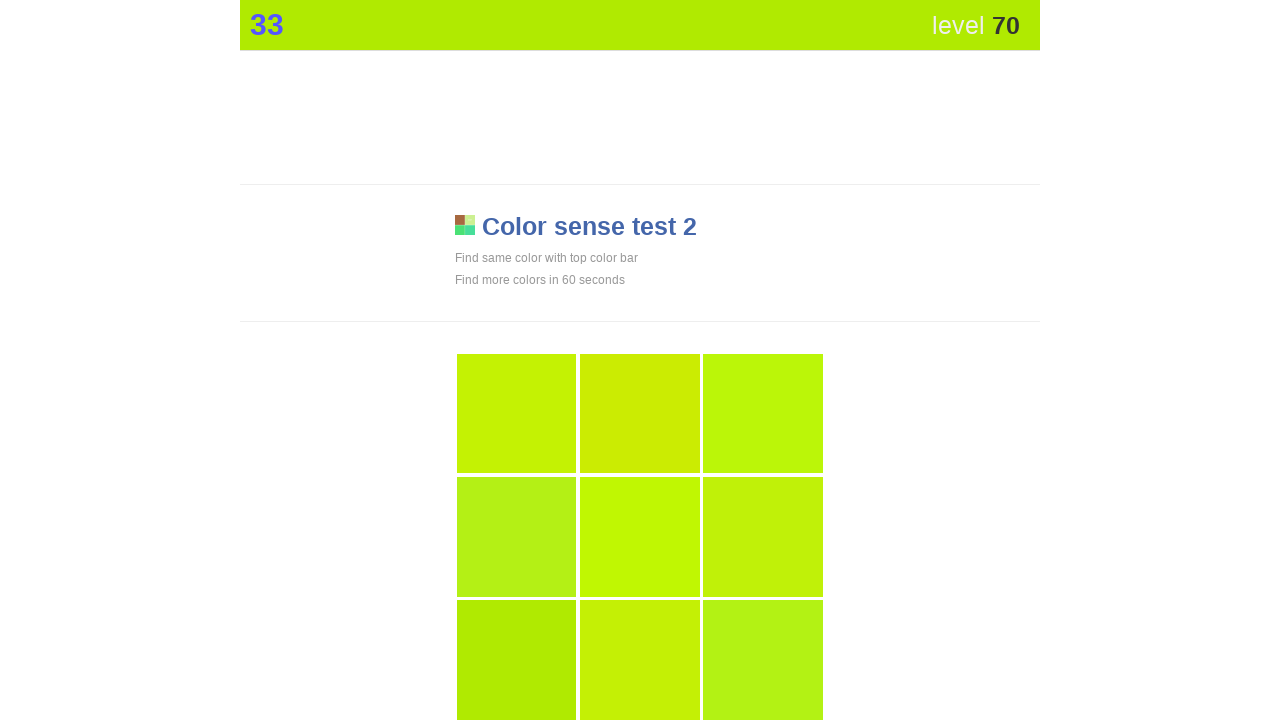

Clicked main button on color game at (517, 660) on .main
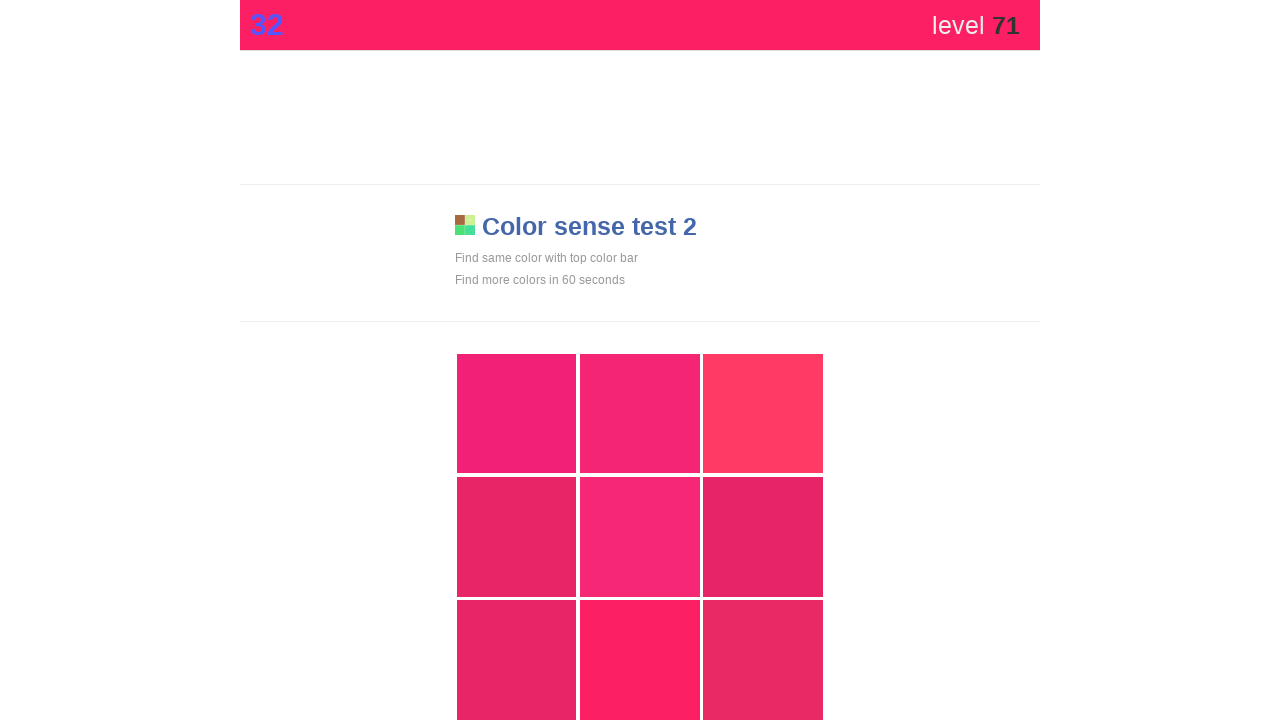

Waited 100ms between clicks
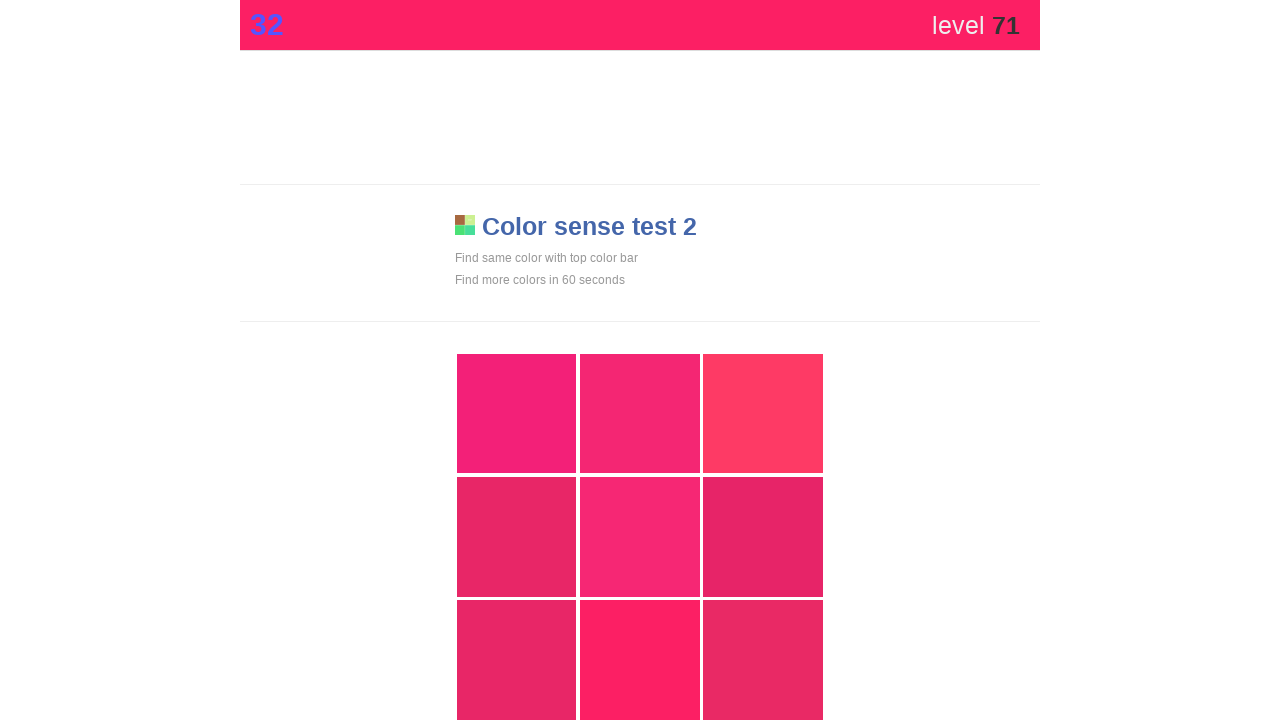

Clicked main button on color game at (640, 660) on .main
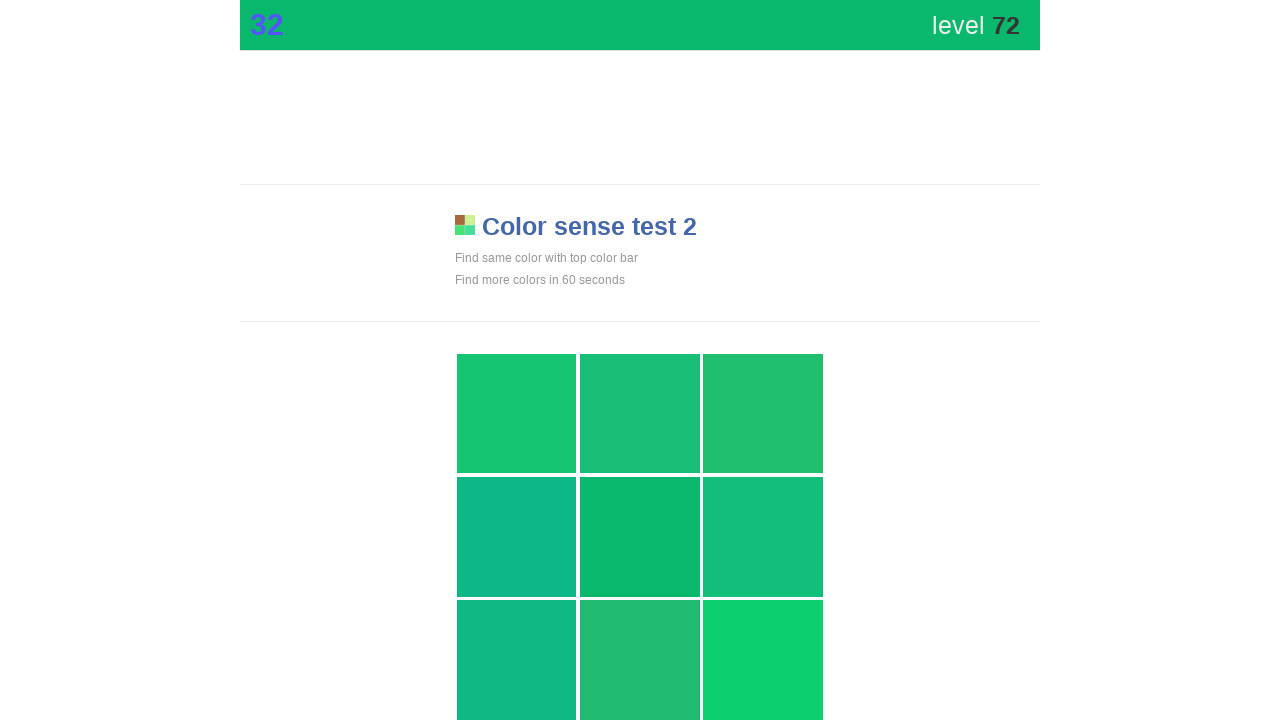

Waited 100ms between clicks
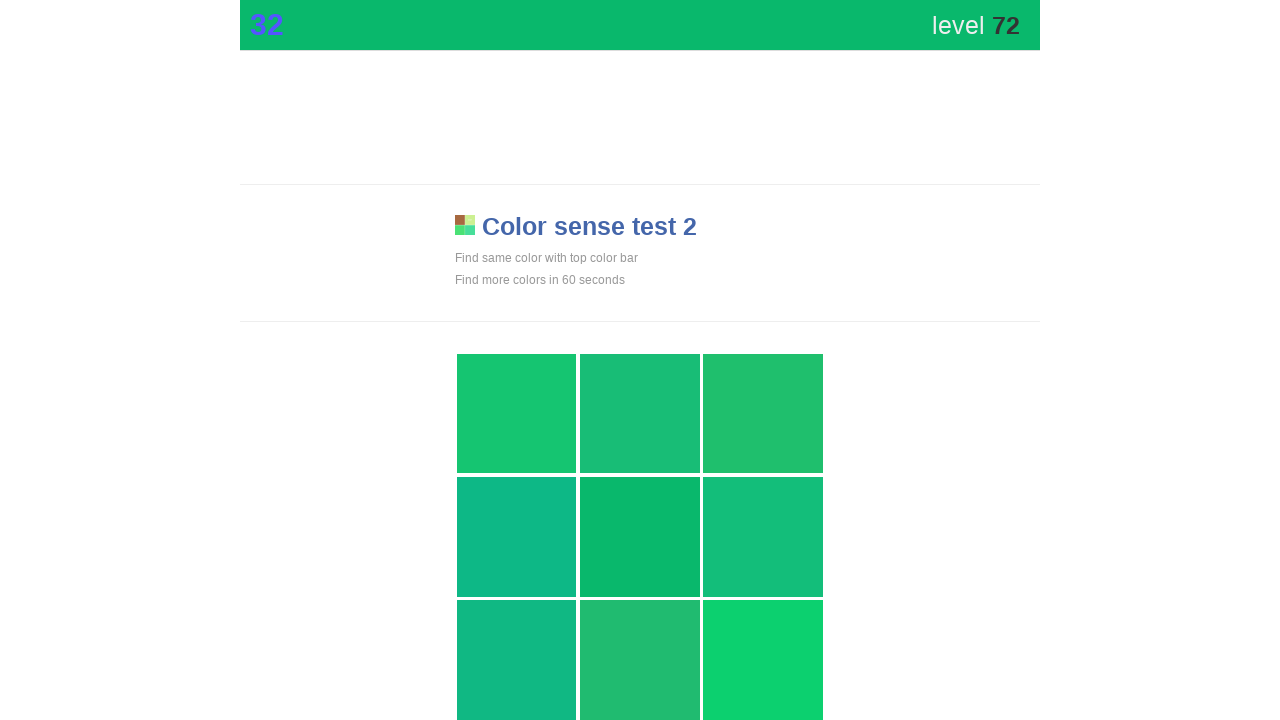

Clicked main button on color game at (640, 537) on .main
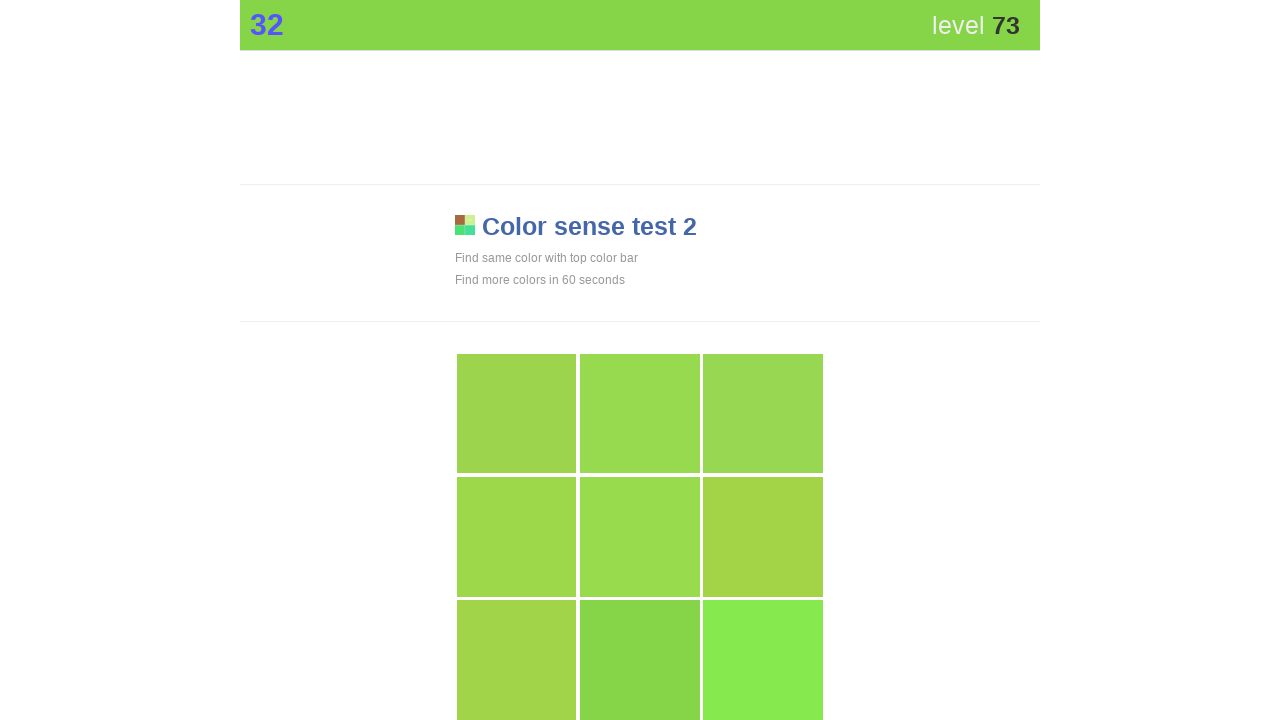

Waited 100ms between clicks
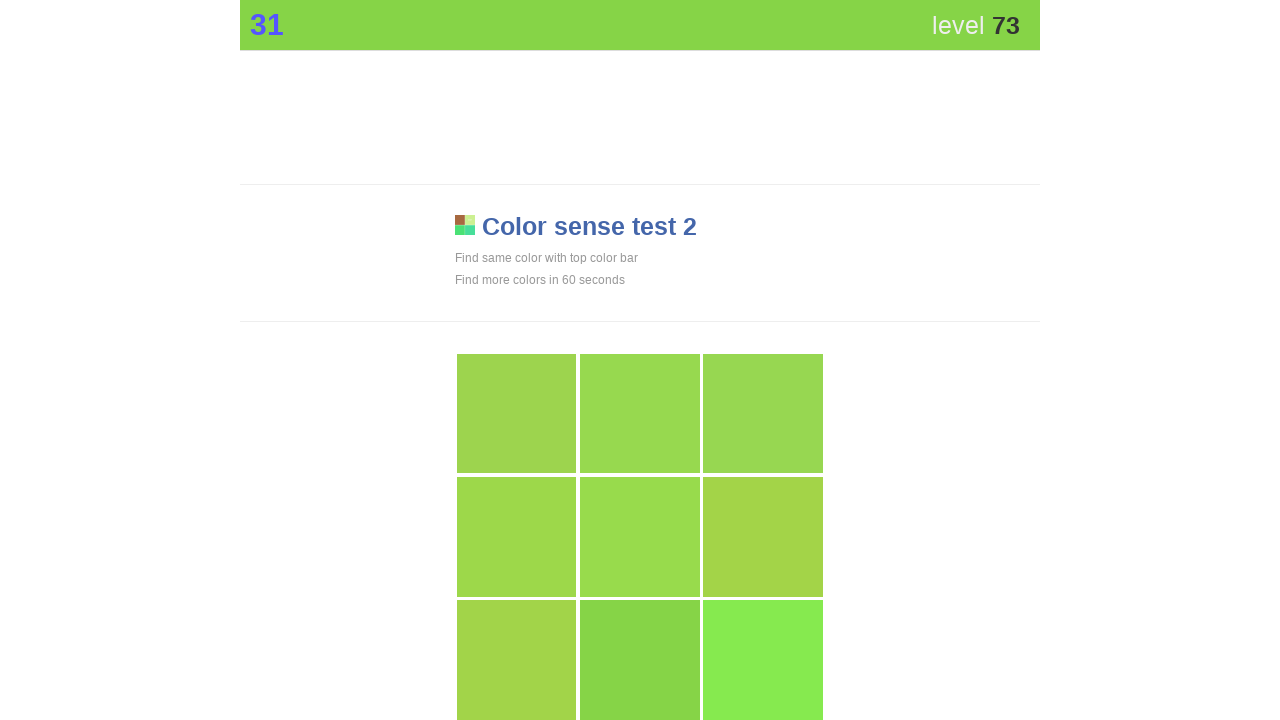

Clicked main button on color game at (640, 660) on .main
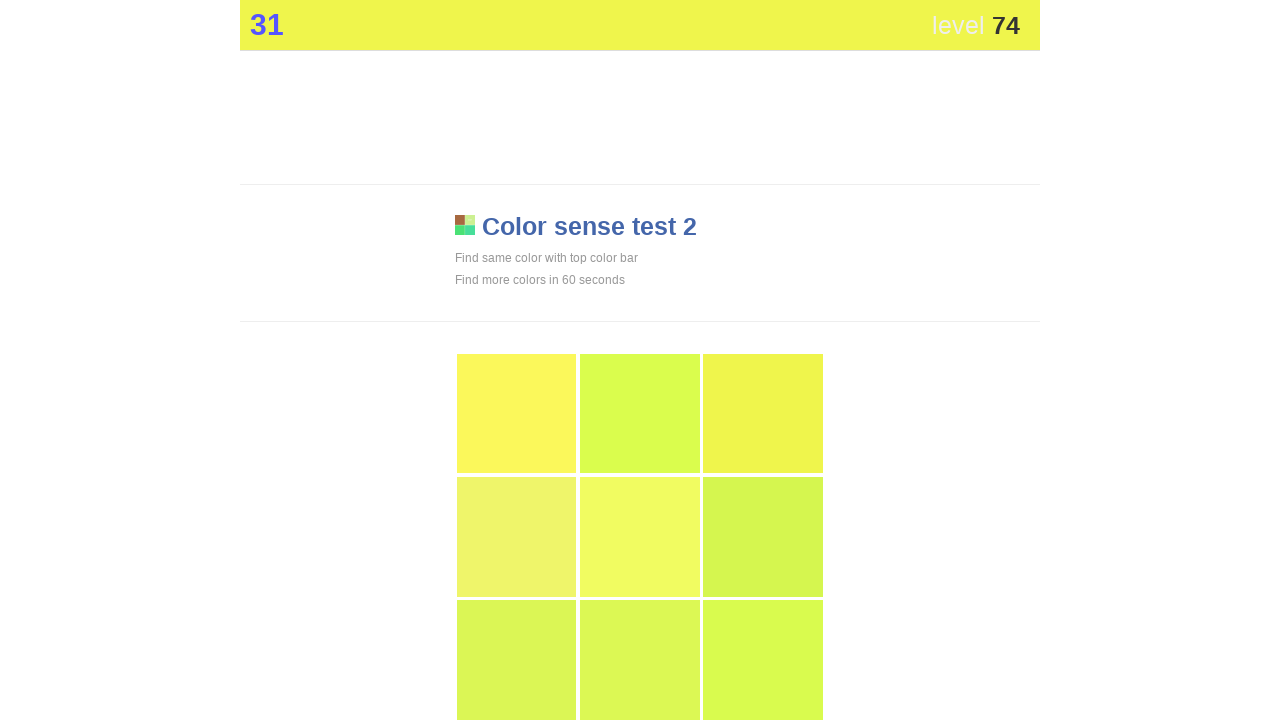

Waited 100ms between clicks
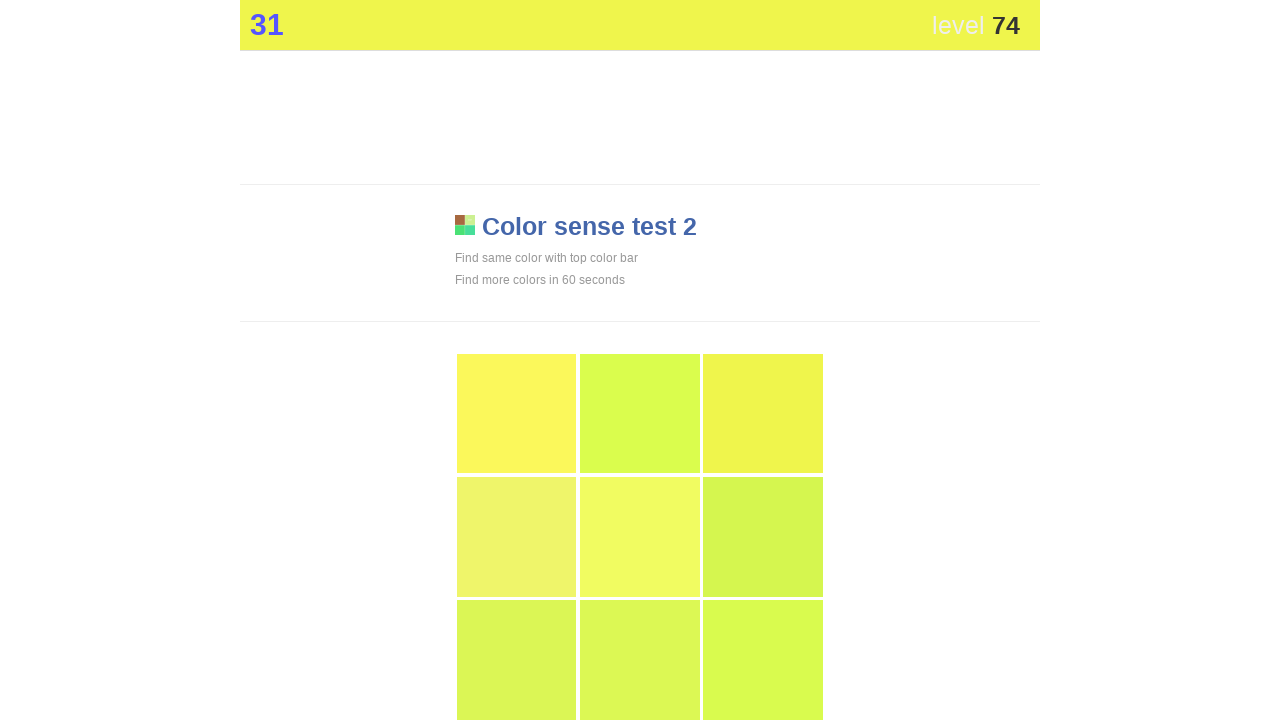

Clicked main button on color game at (763, 414) on .main
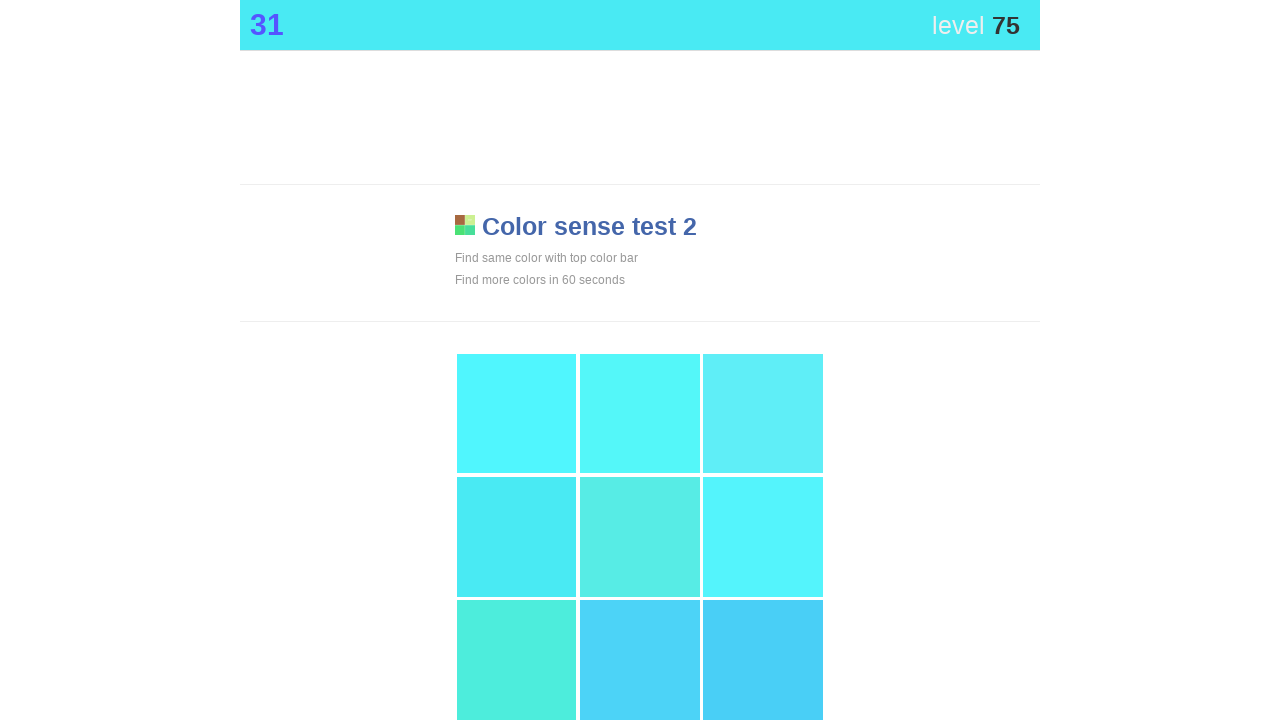

Waited 100ms between clicks
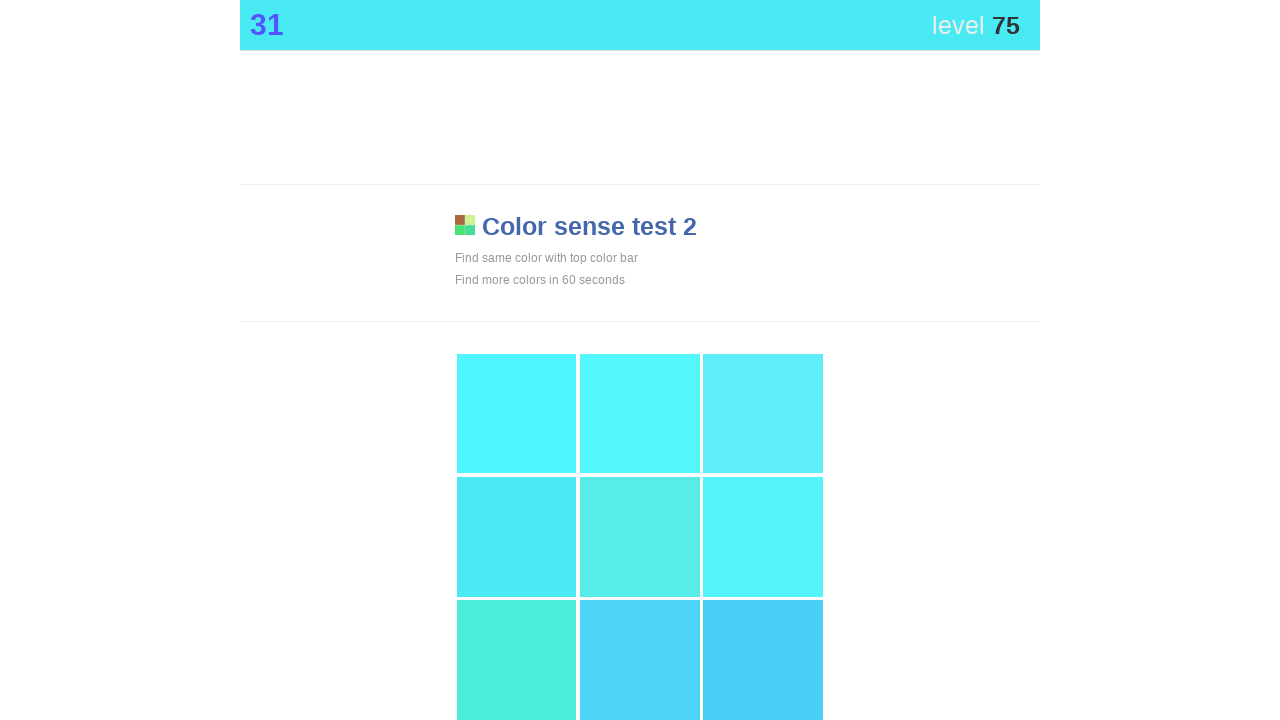

Clicked main button on color game at (517, 537) on .main
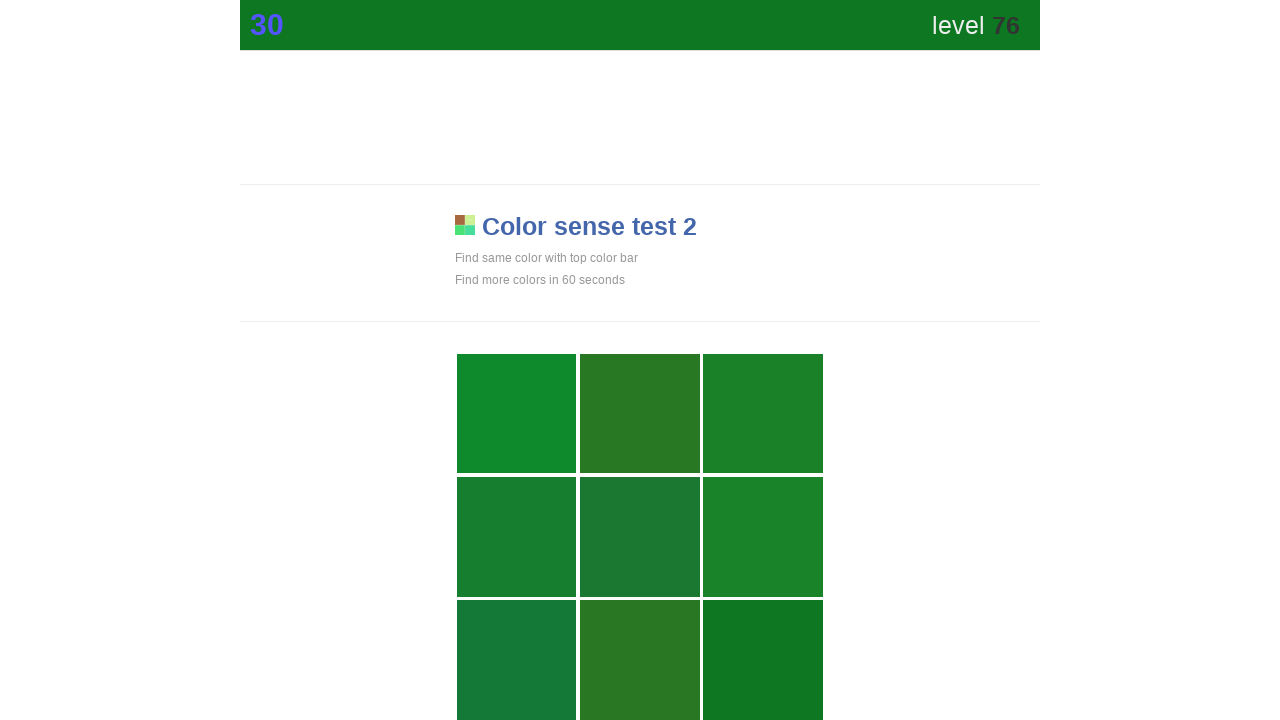

Waited 100ms between clicks
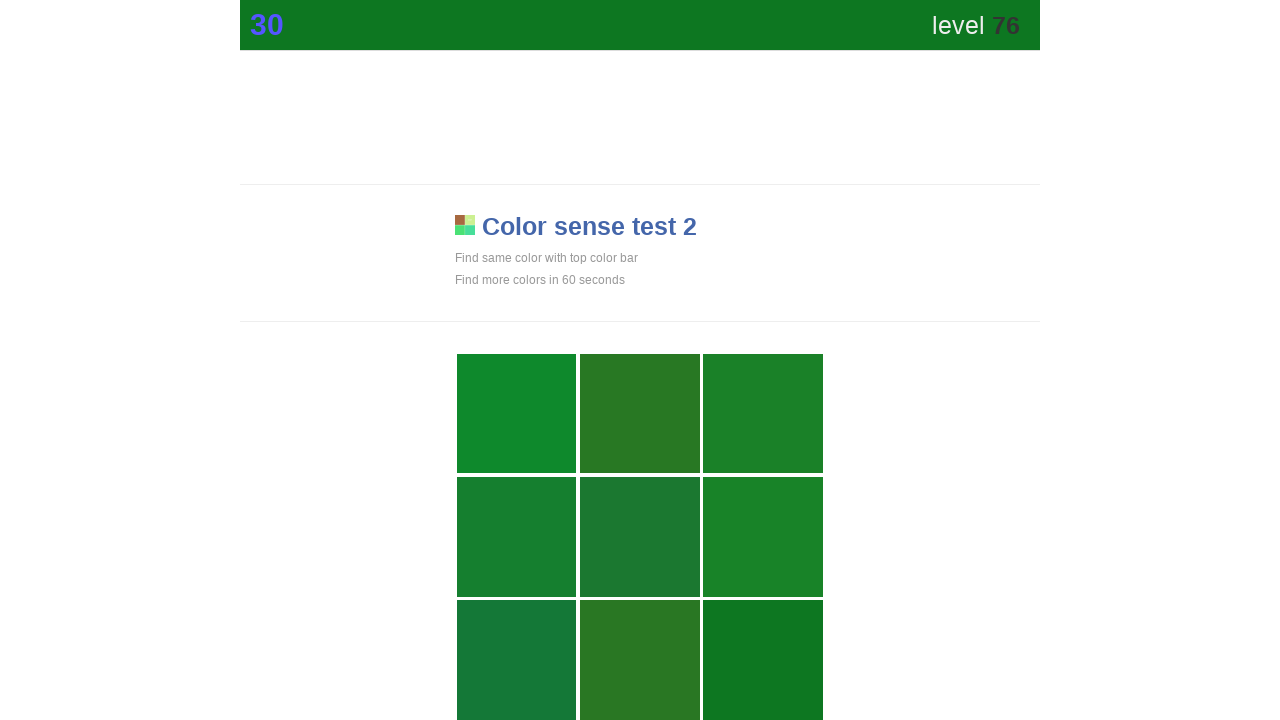

Clicked main button on color game at (763, 660) on .main
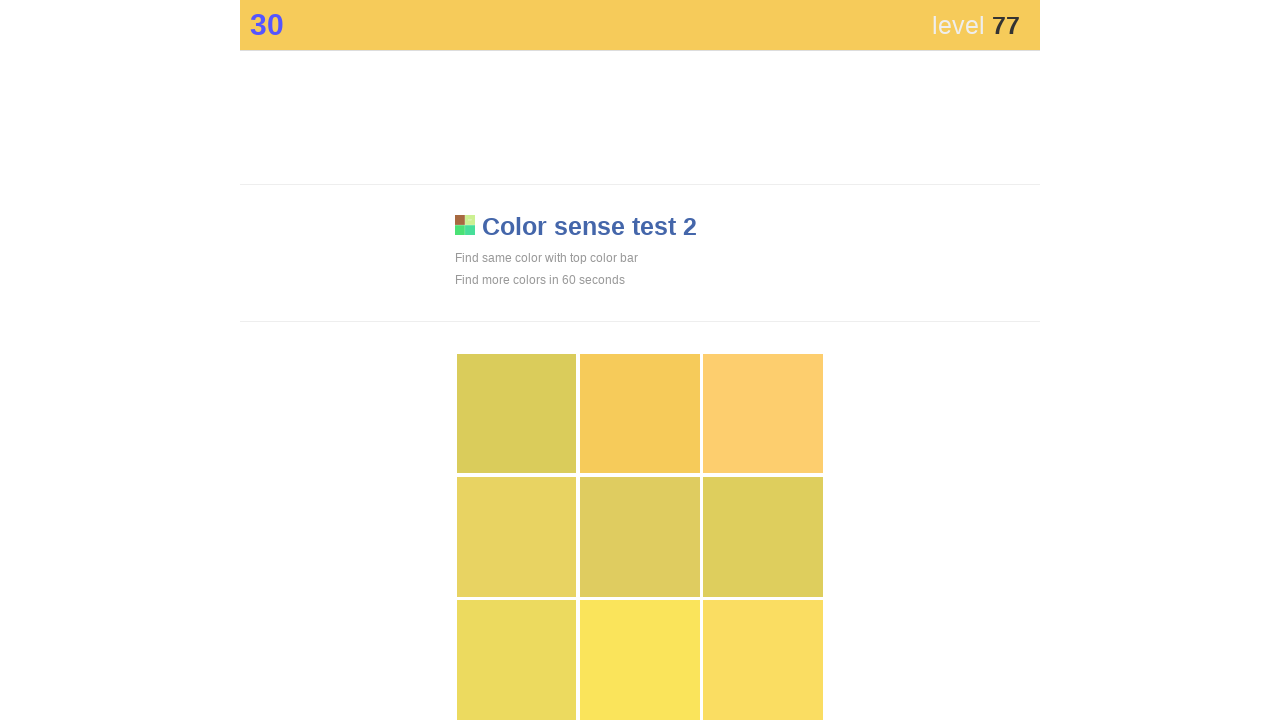

Waited 100ms between clicks
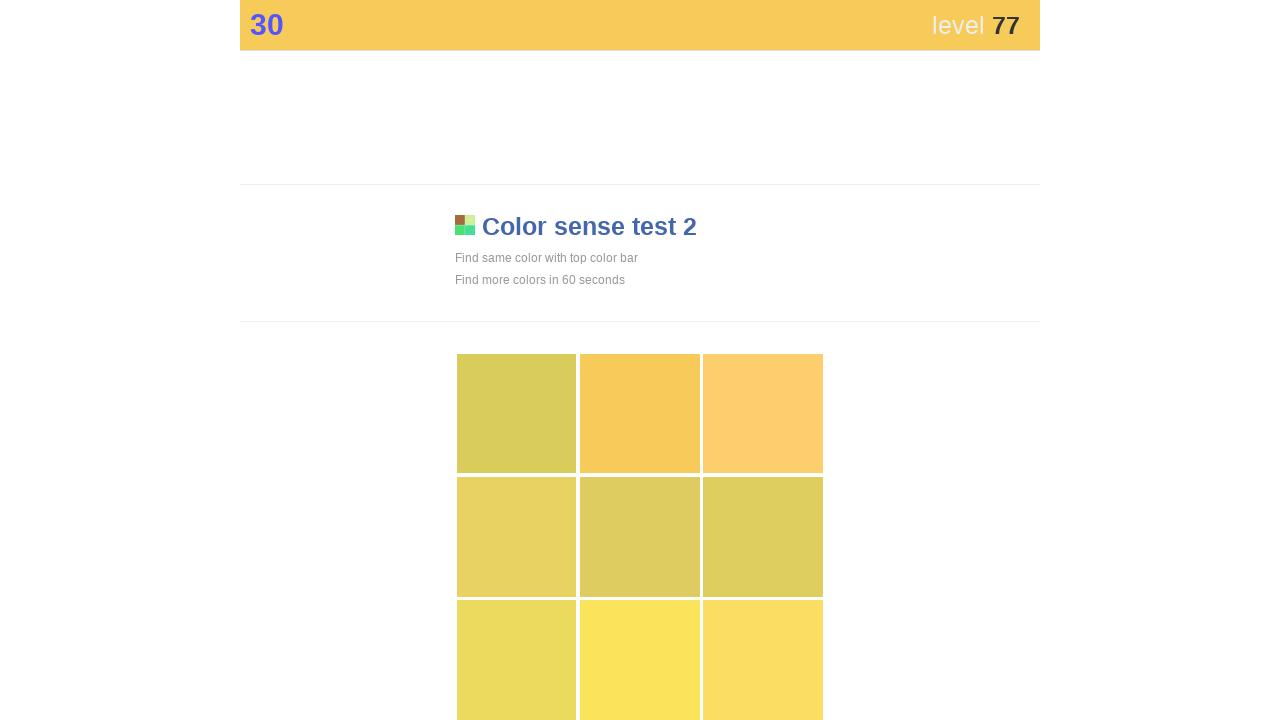

Clicked main button on color game at (640, 414) on .main
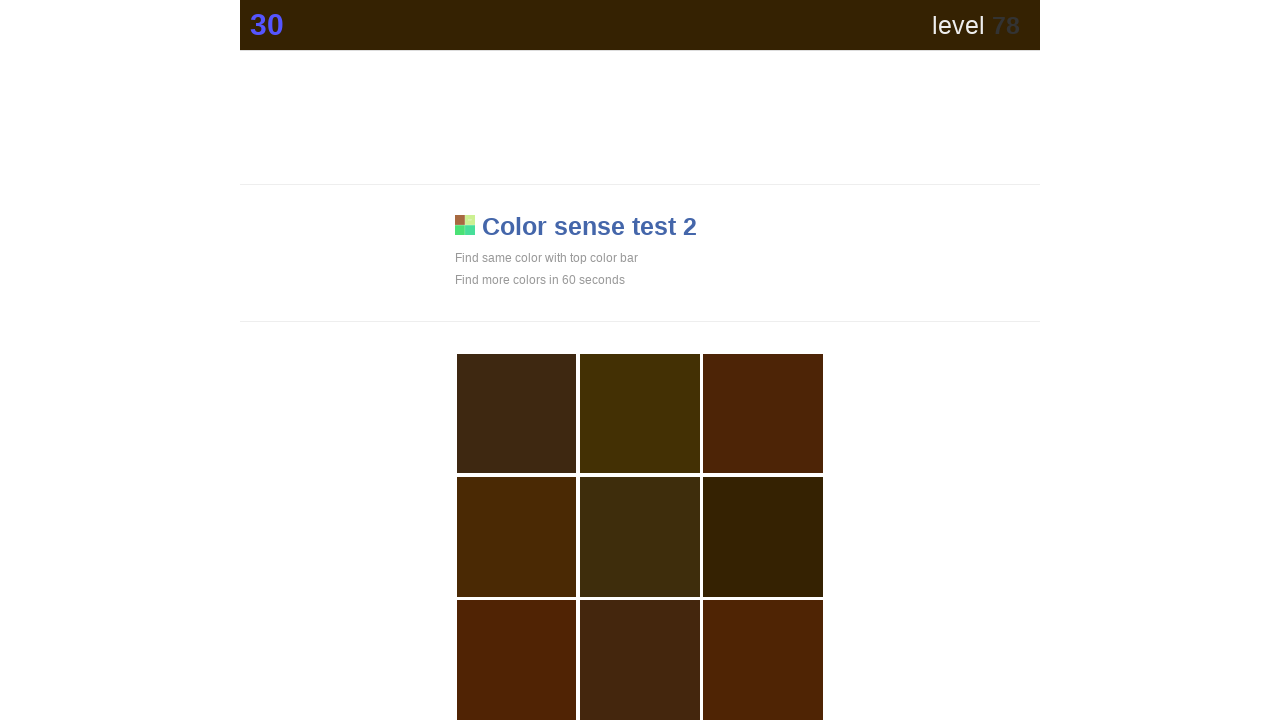

Waited 100ms between clicks
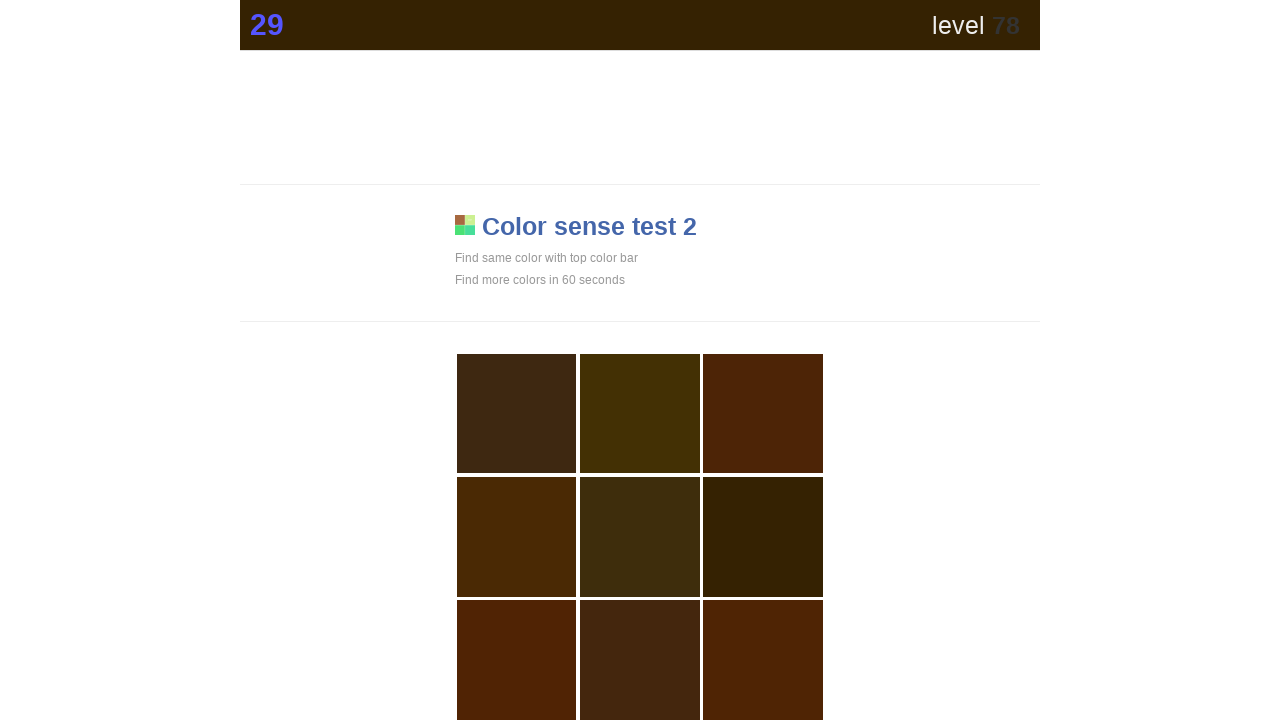

Clicked main button on color game at (763, 537) on .main
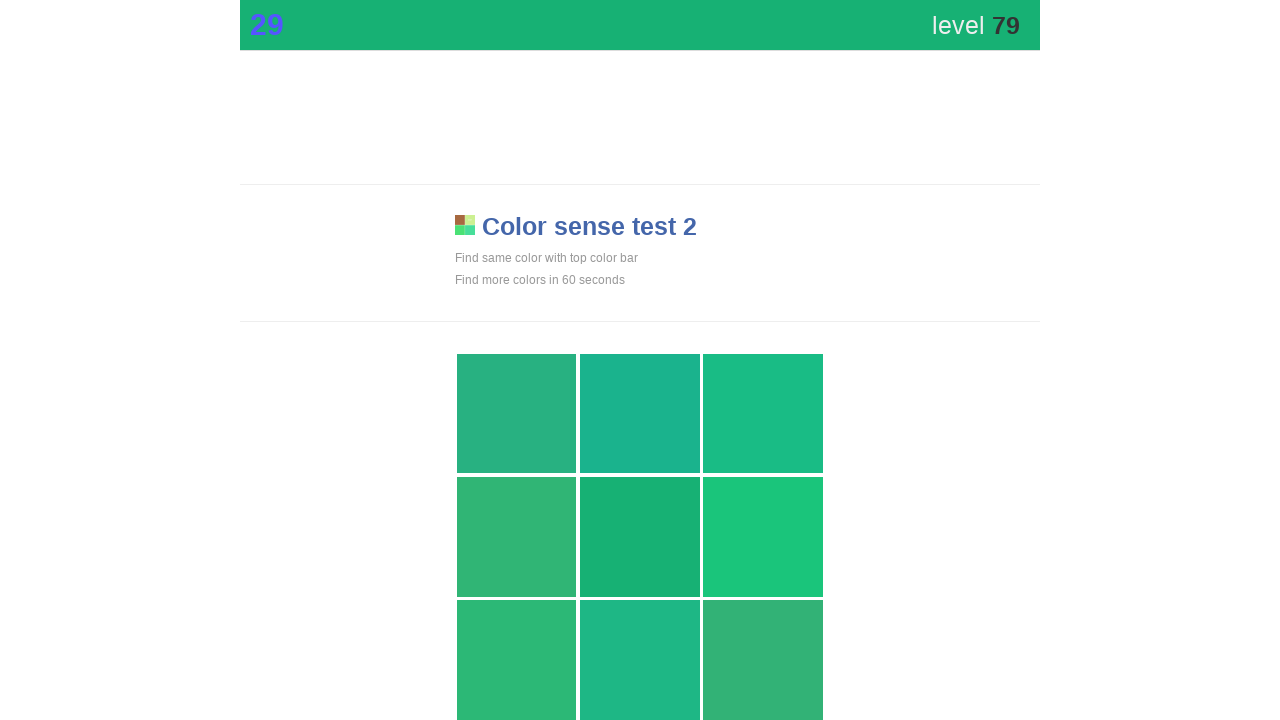

Waited 100ms between clicks
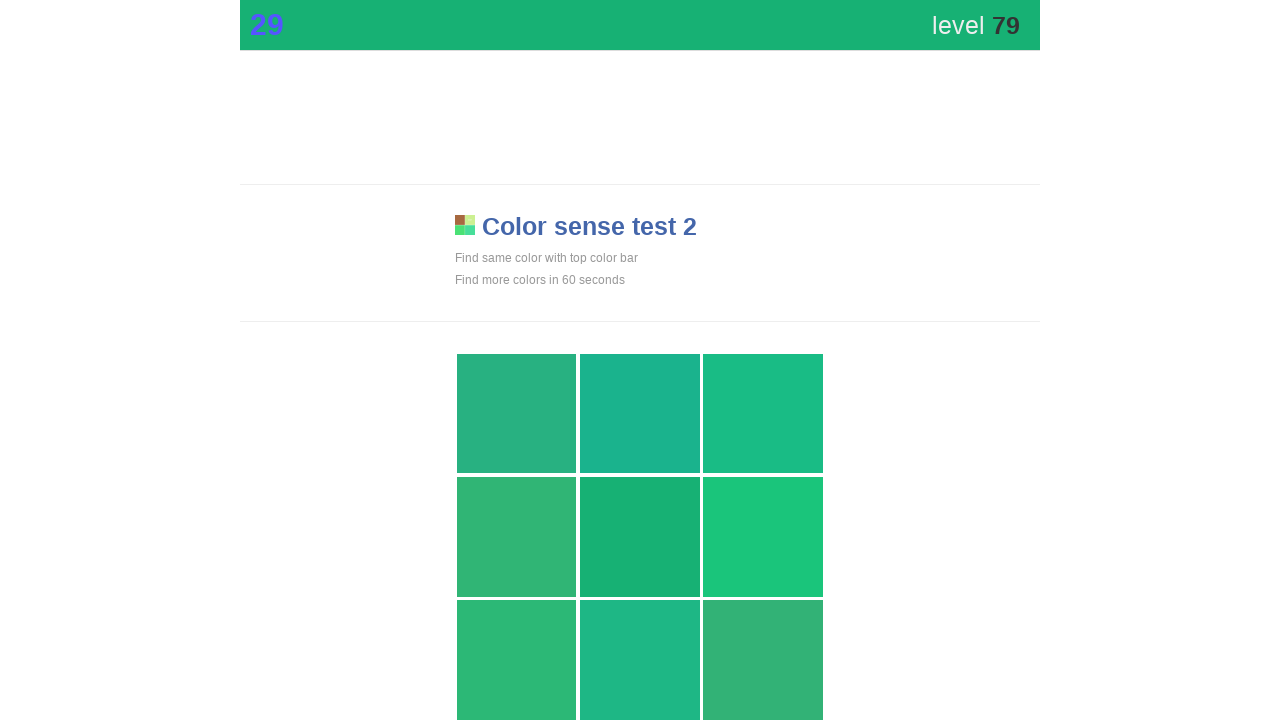

Clicked main button on color game at (640, 537) on .main
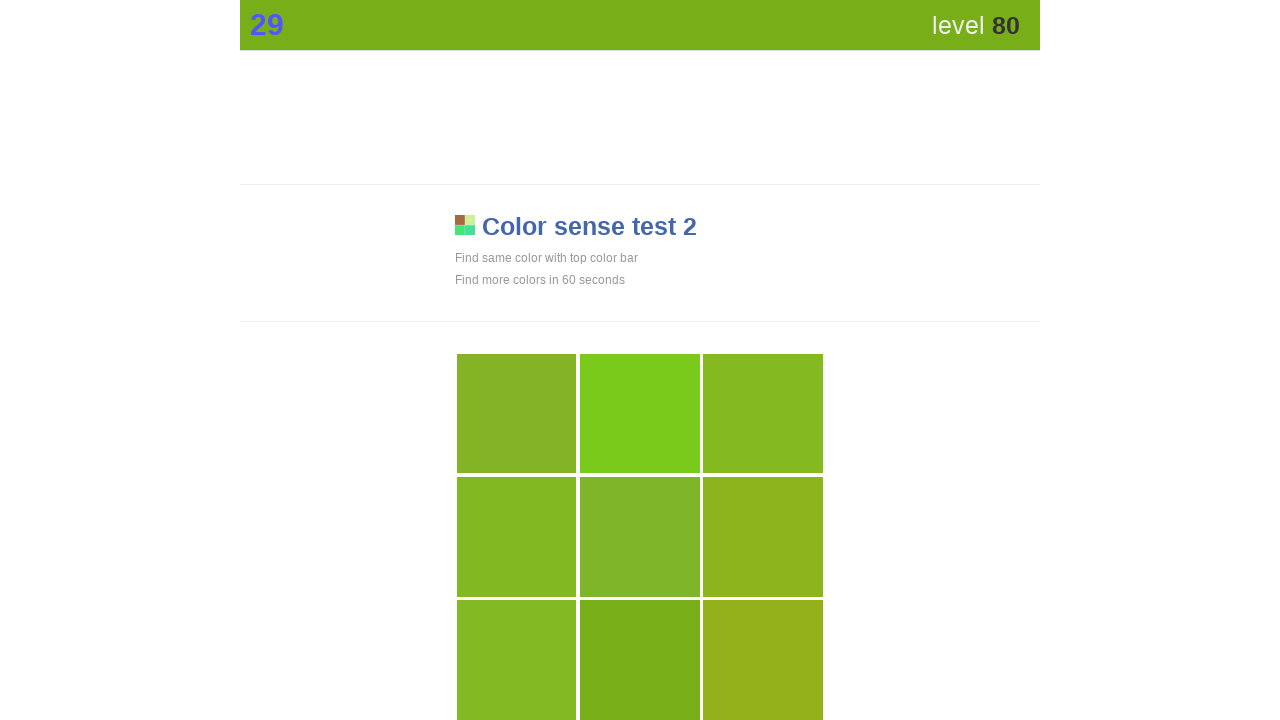

Waited 100ms between clicks
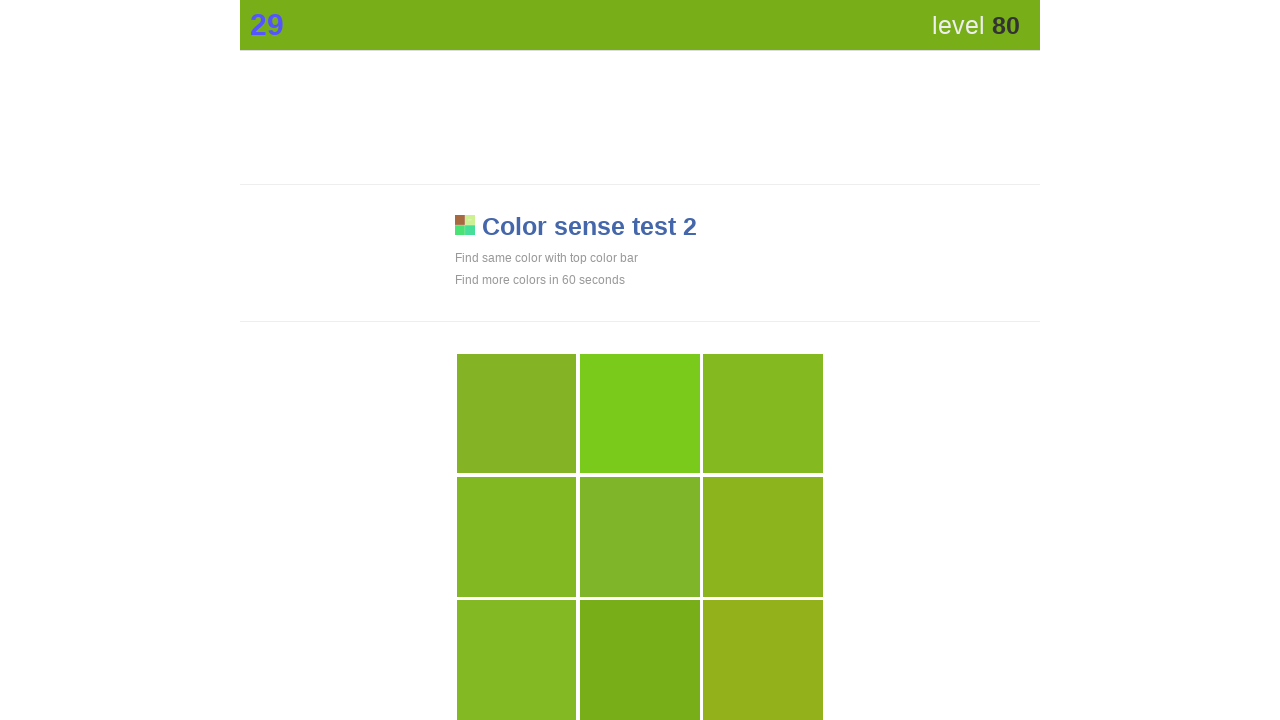

Clicked main button on color game at (640, 660) on .main
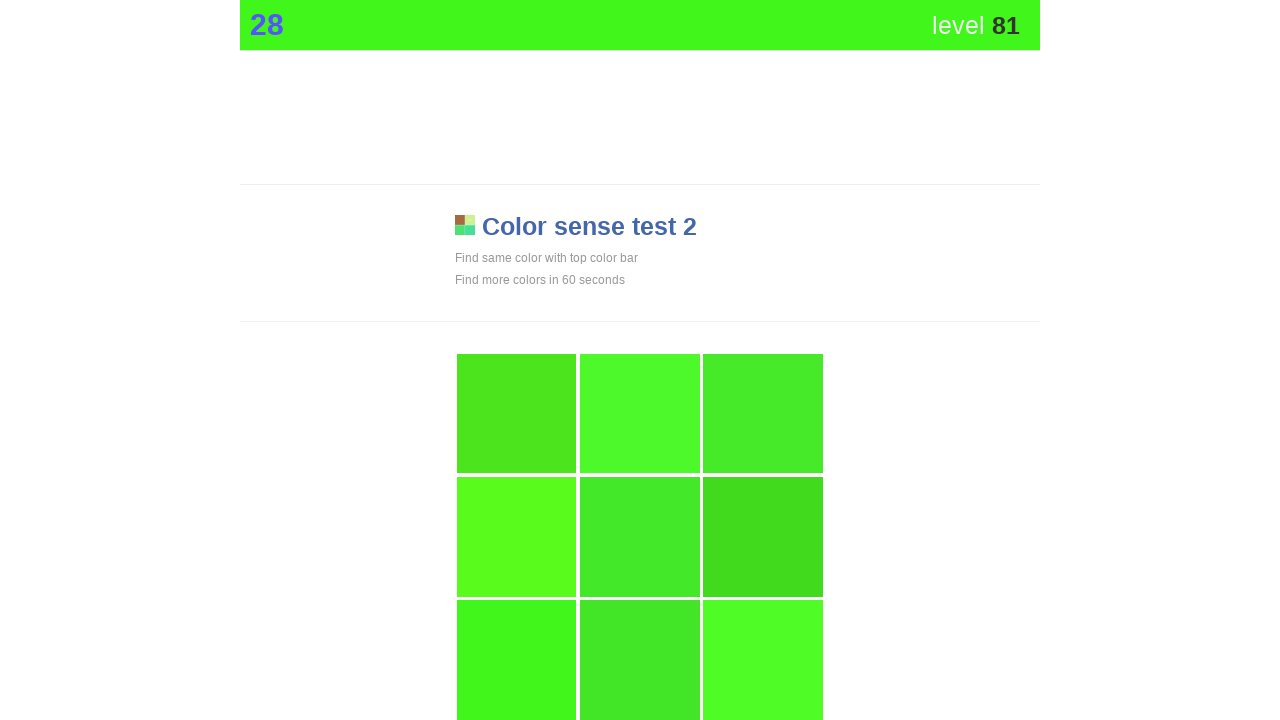

Waited 100ms between clicks
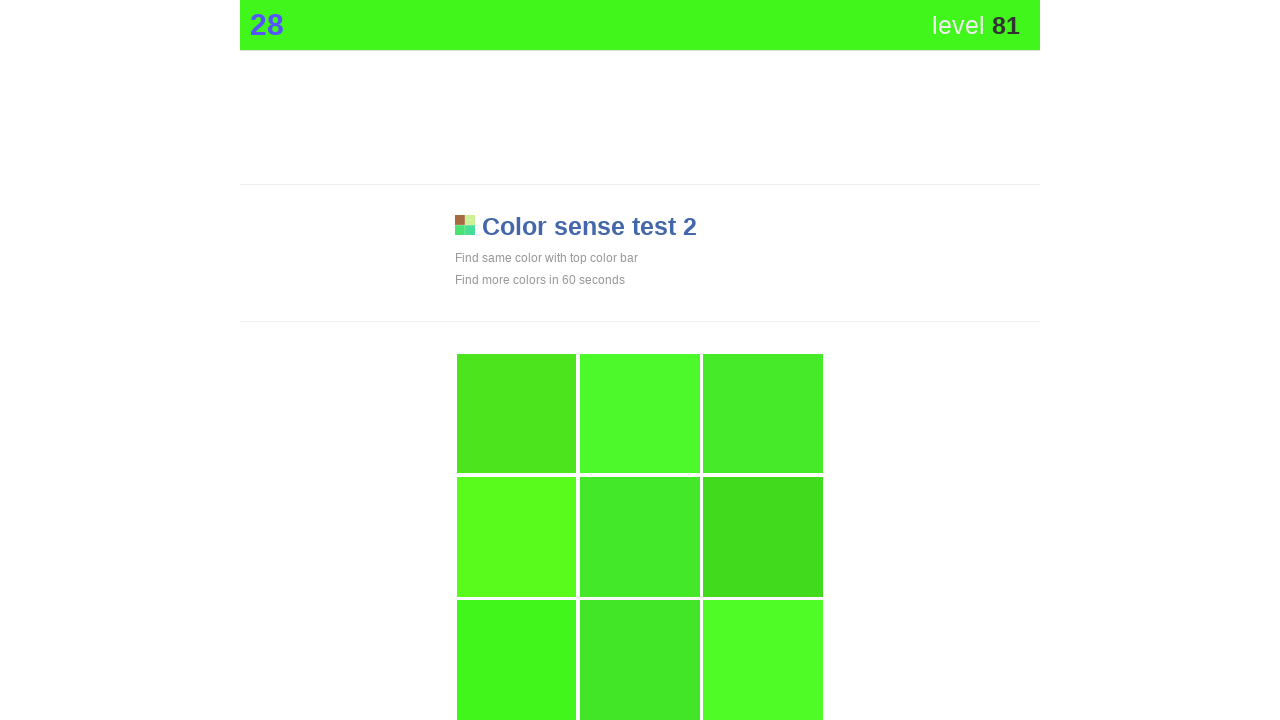

Clicked main button on color game at (517, 660) on .main
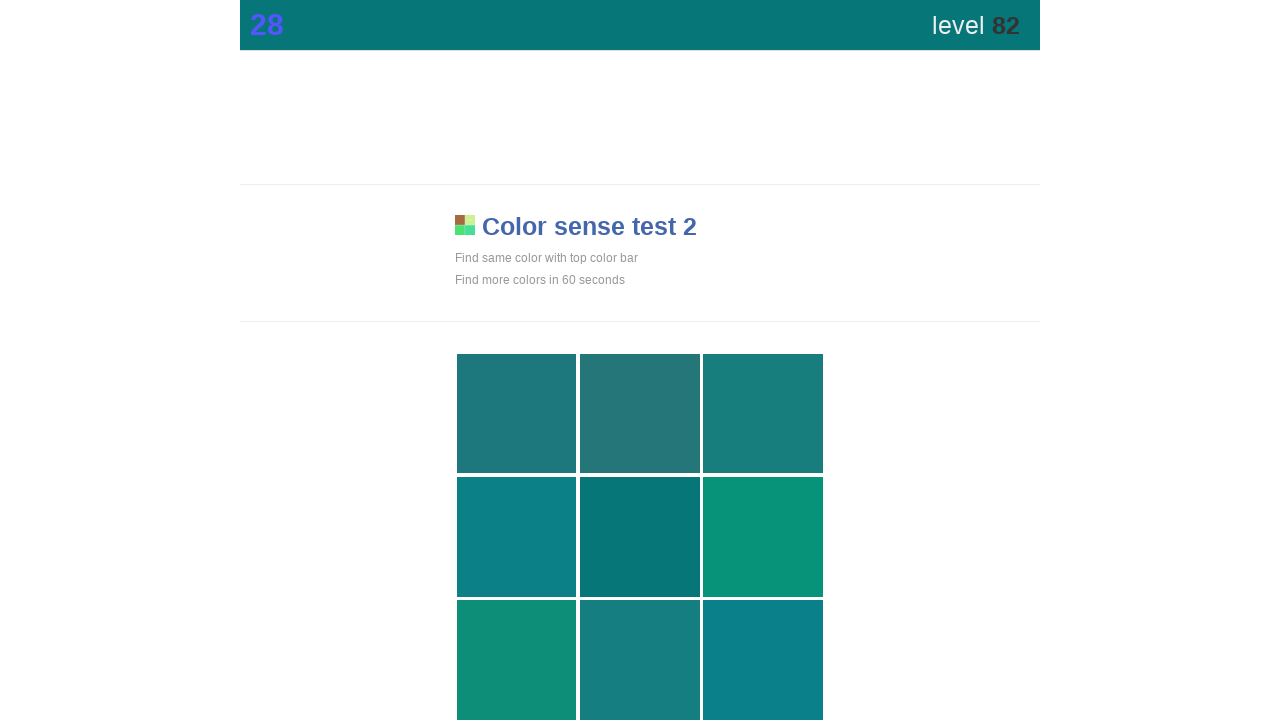

Waited 100ms between clicks
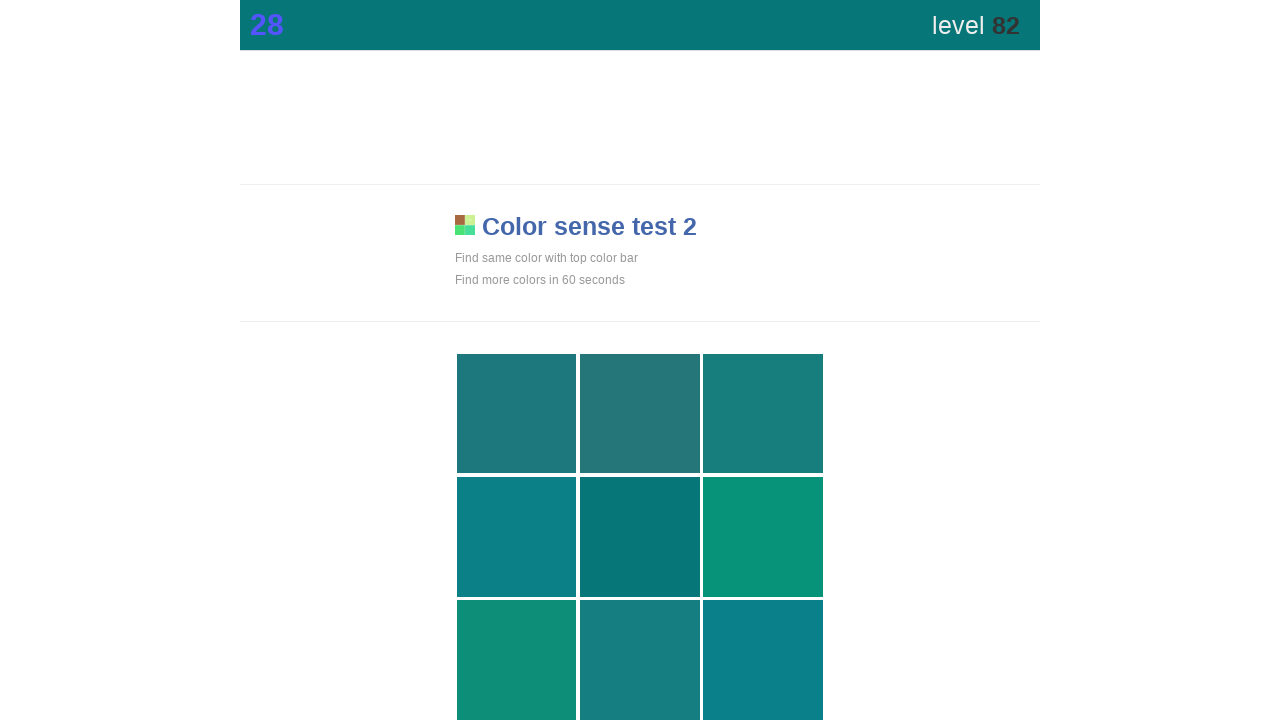

Clicked main button on color game at (640, 537) on .main
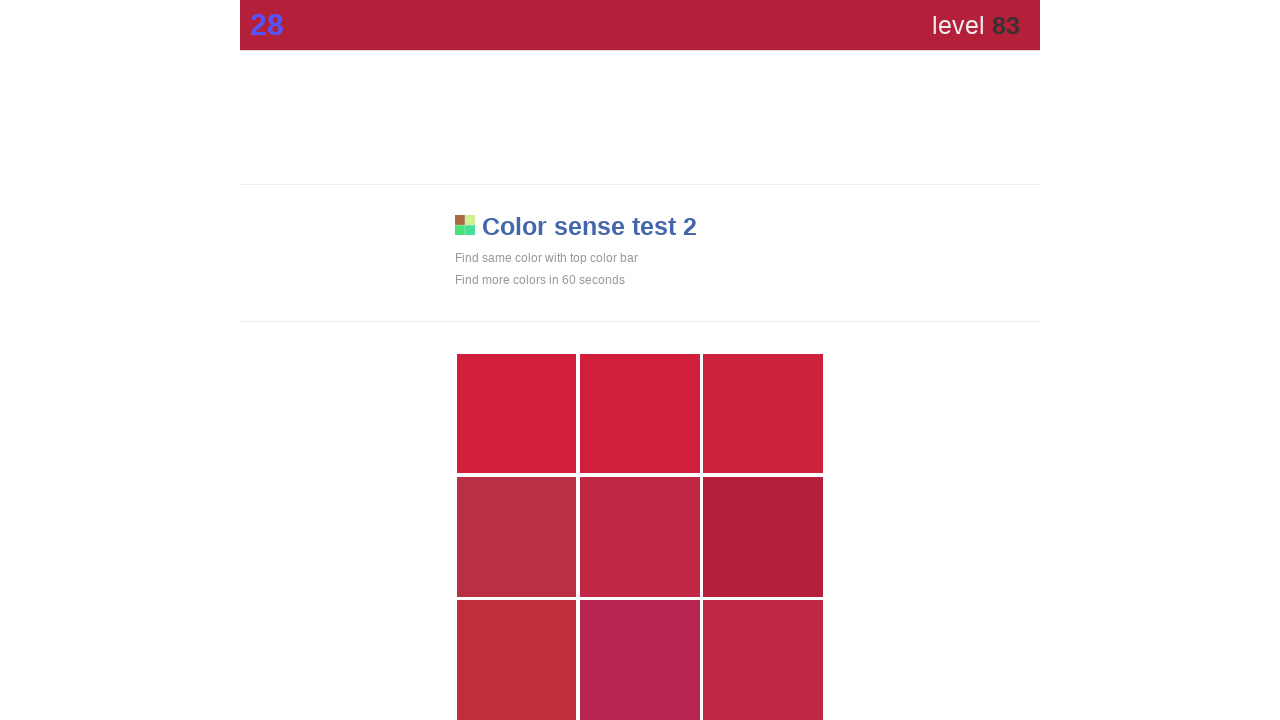

Waited 100ms between clicks
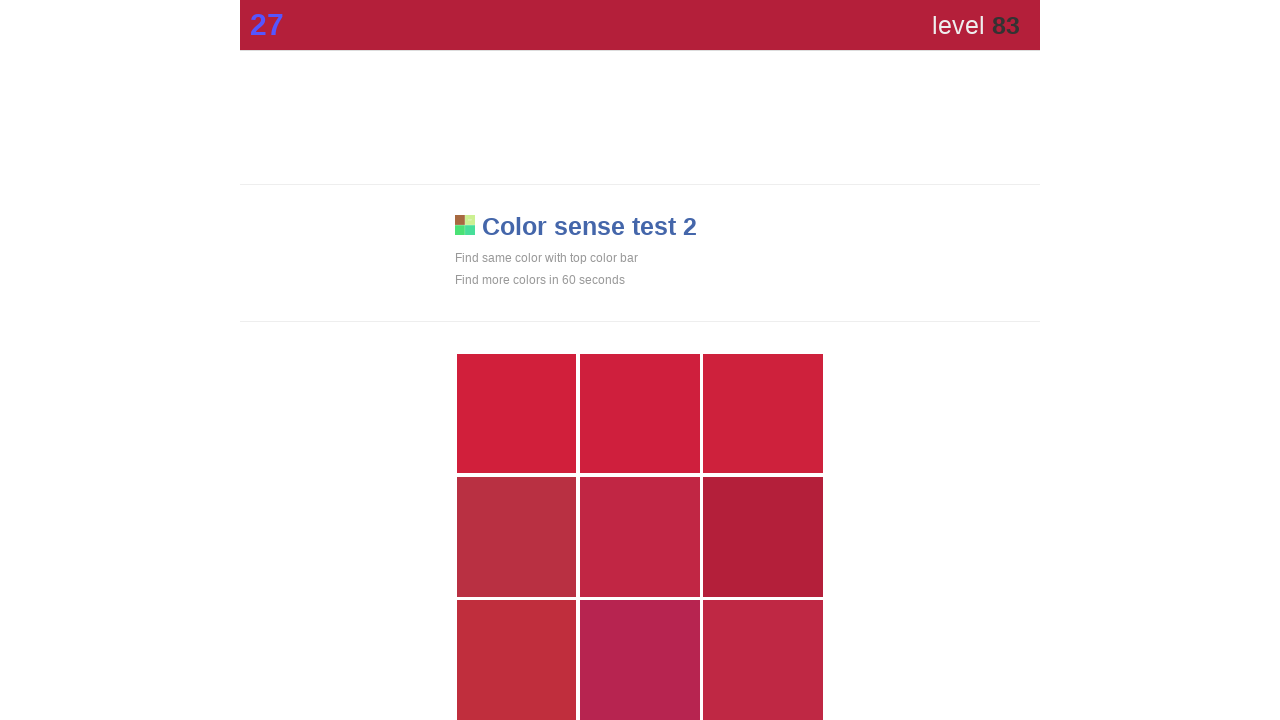

Clicked main button on color game at (763, 537) on .main
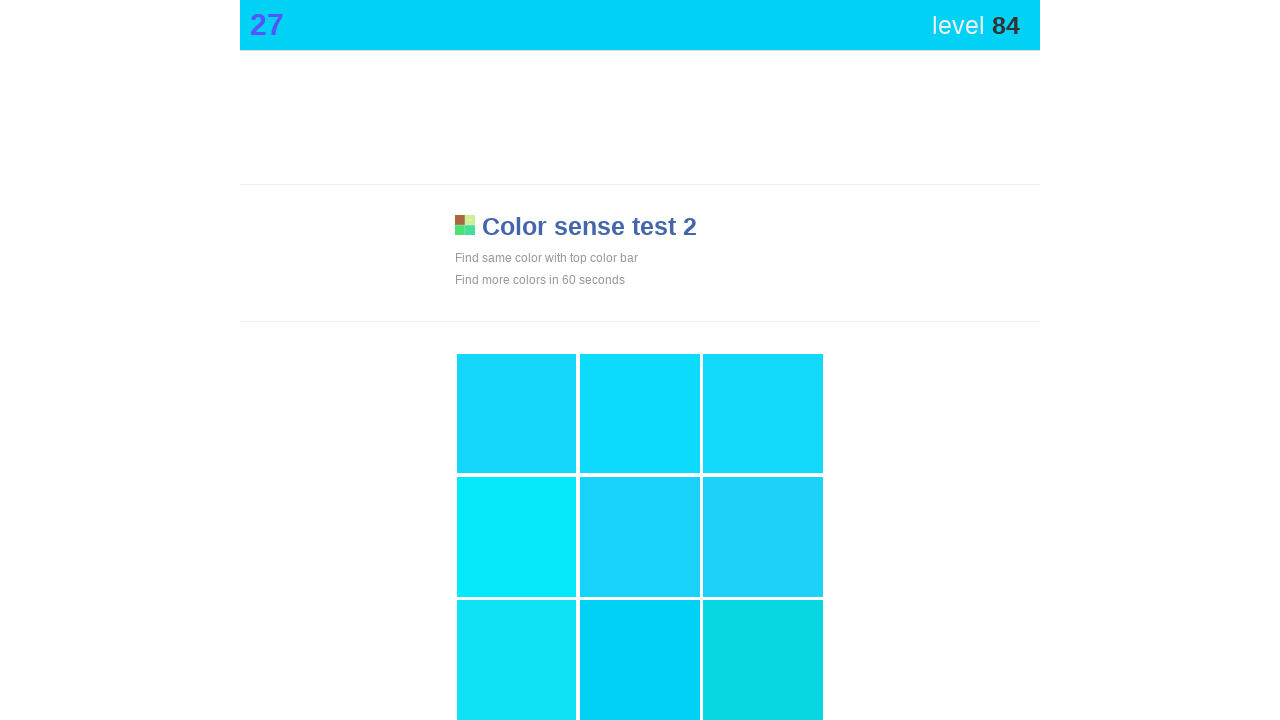

Waited 100ms between clicks
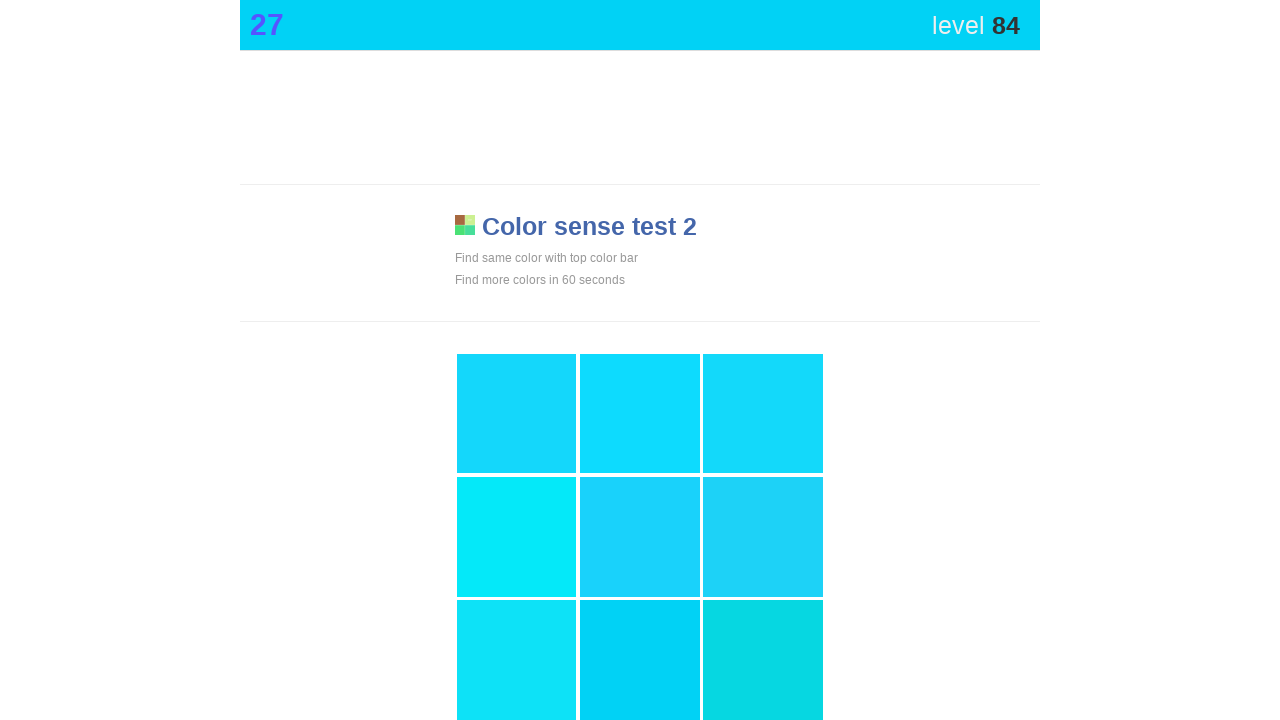

Clicked main button on color game at (640, 660) on .main
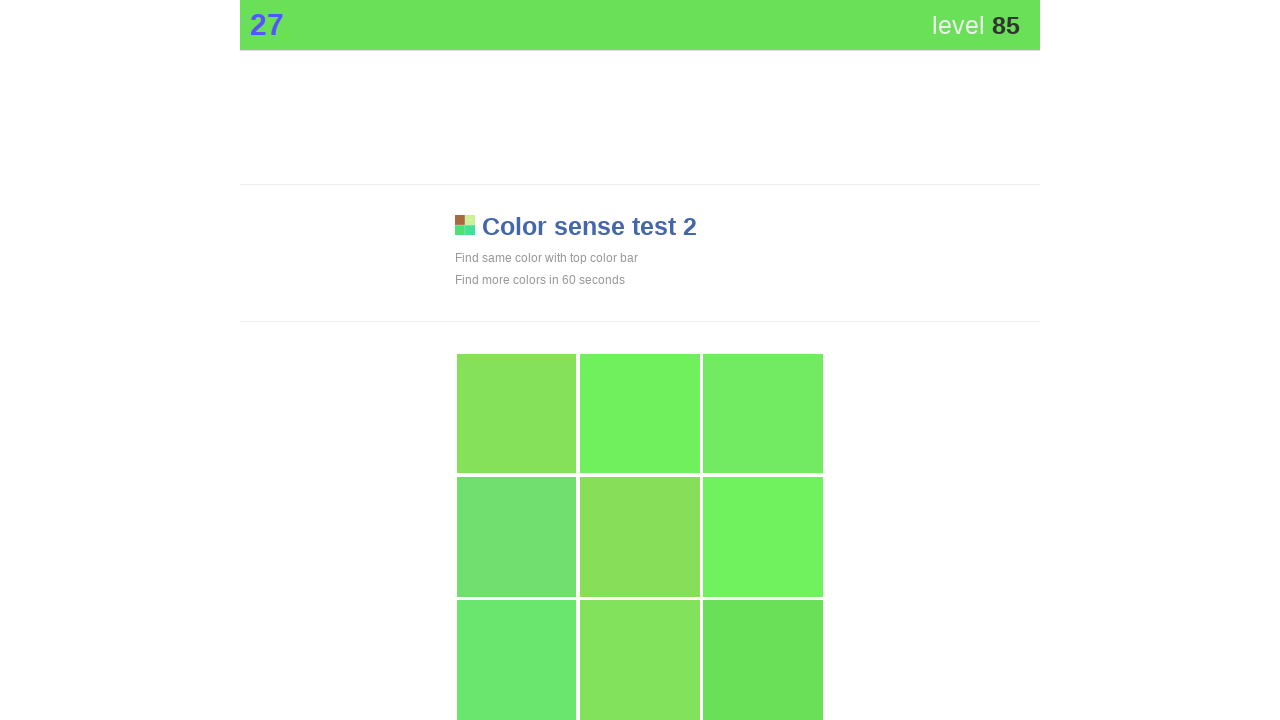

Waited 100ms between clicks
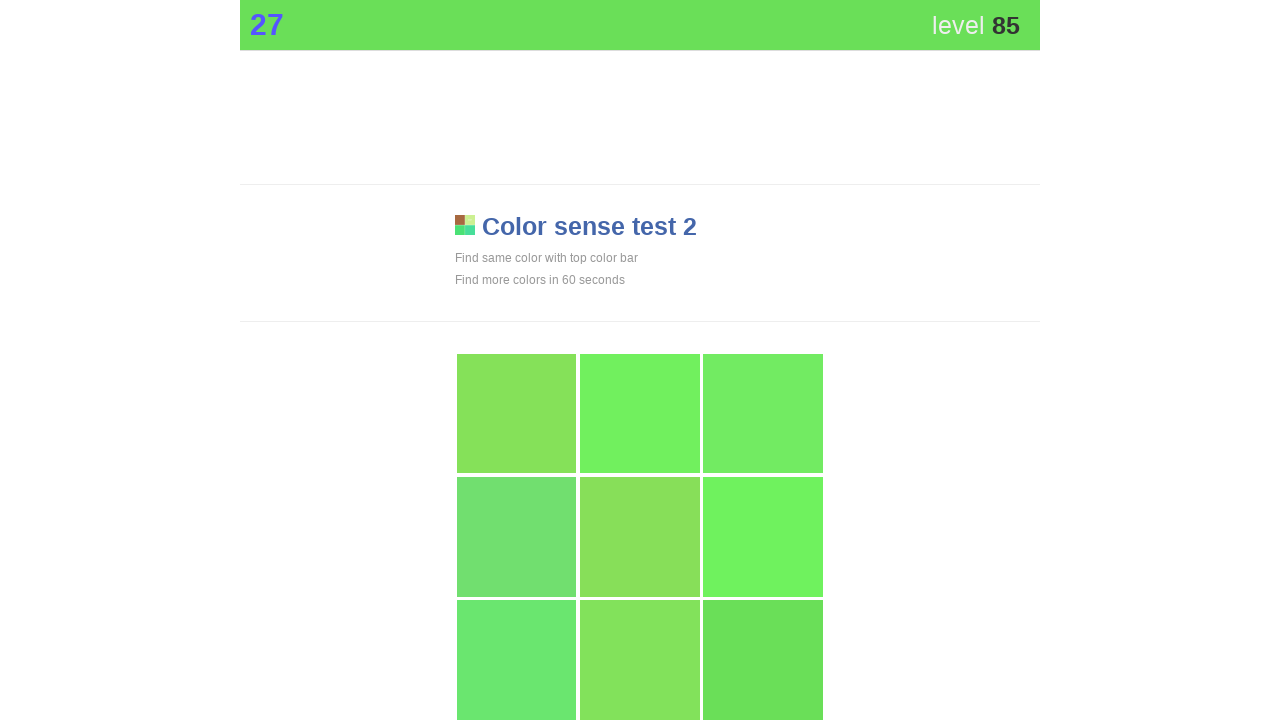

Clicked main button on color game at (763, 660) on .main
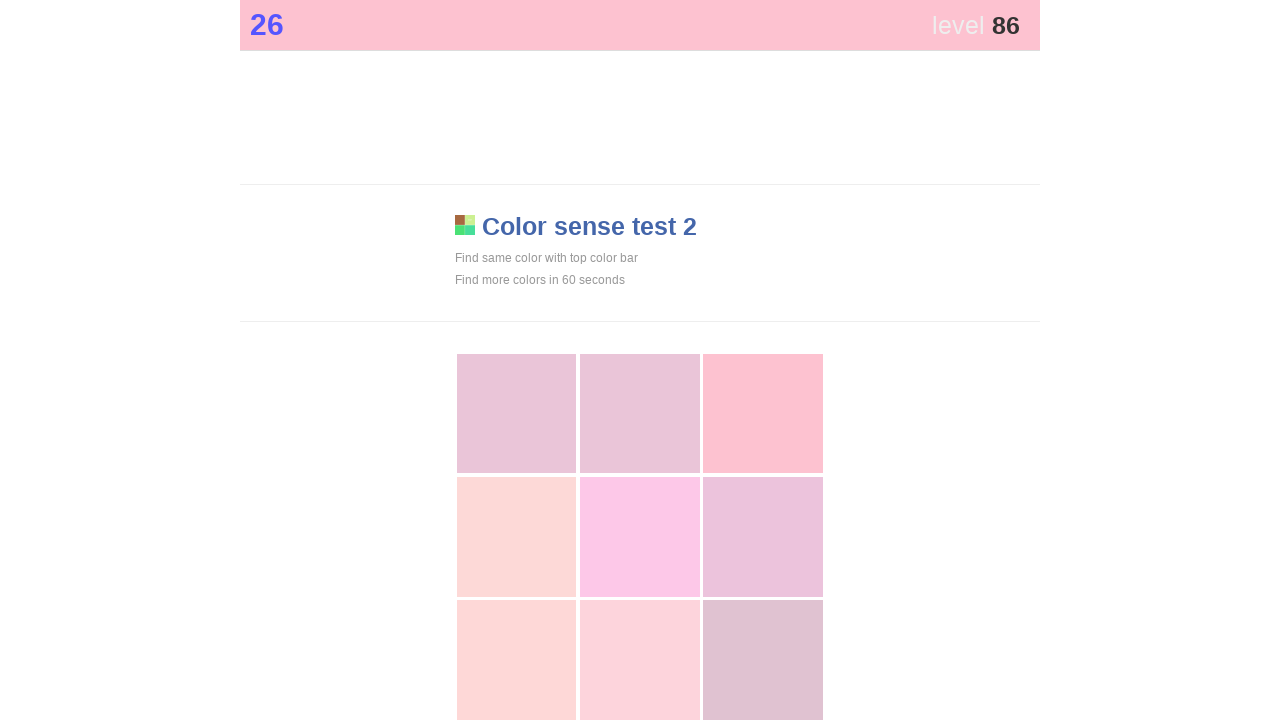

Waited 100ms between clicks
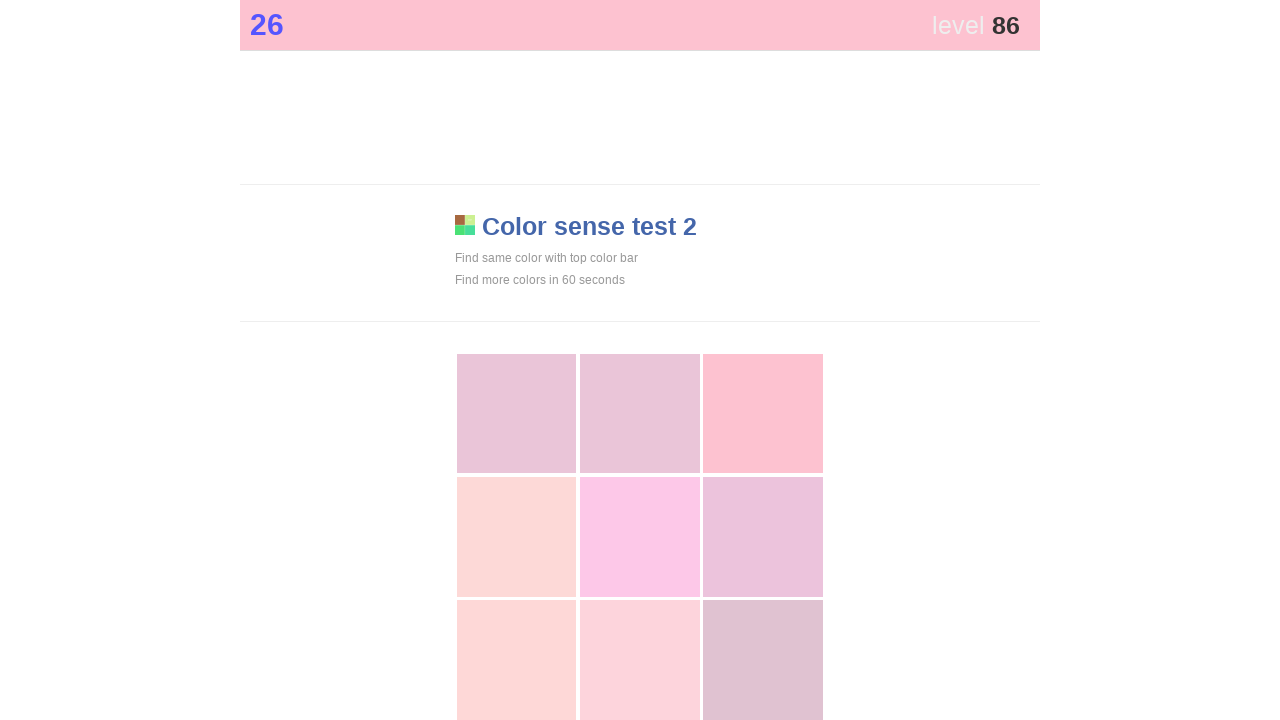

Clicked main button on color game at (763, 414) on .main
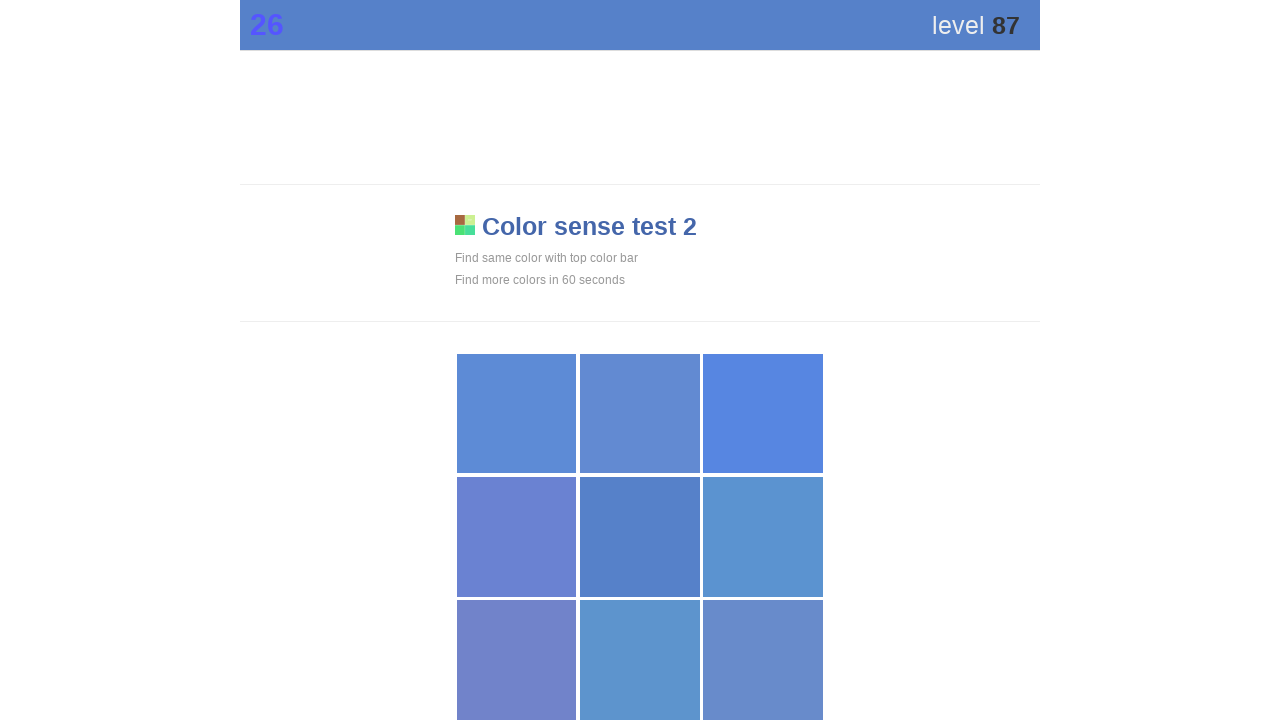

Waited 100ms between clicks
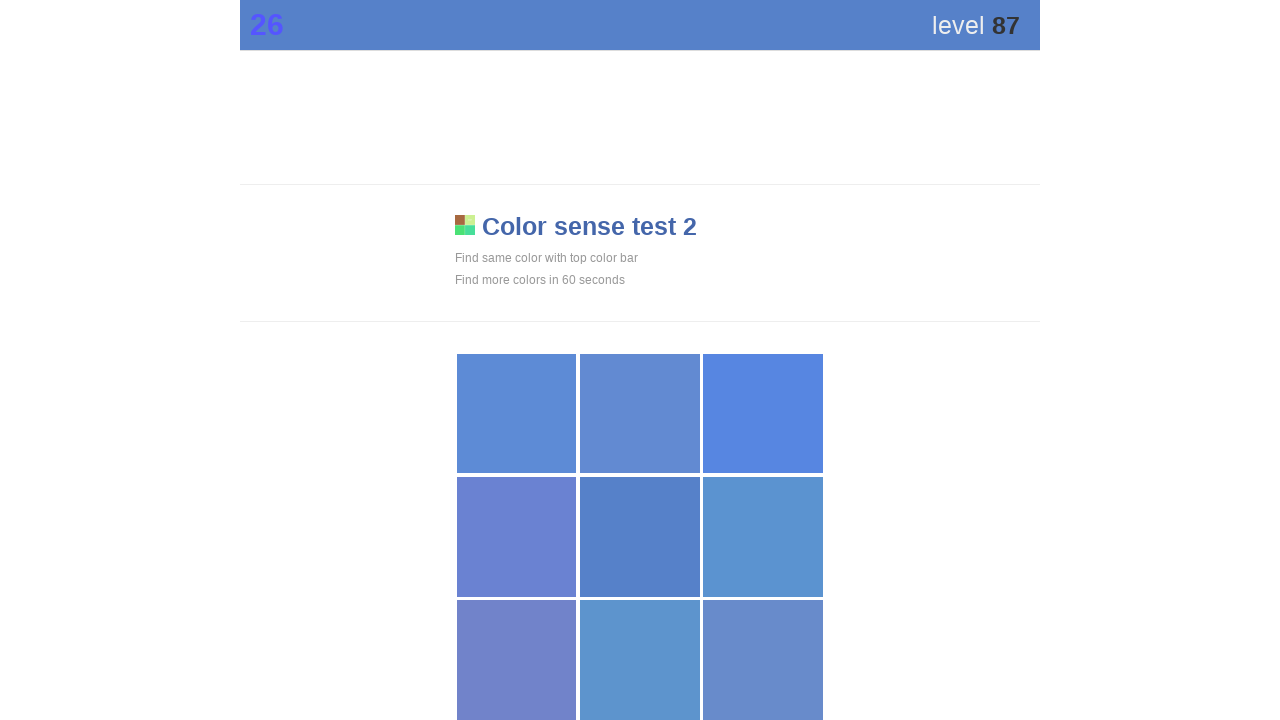

Clicked main button on color game at (640, 537) on .main
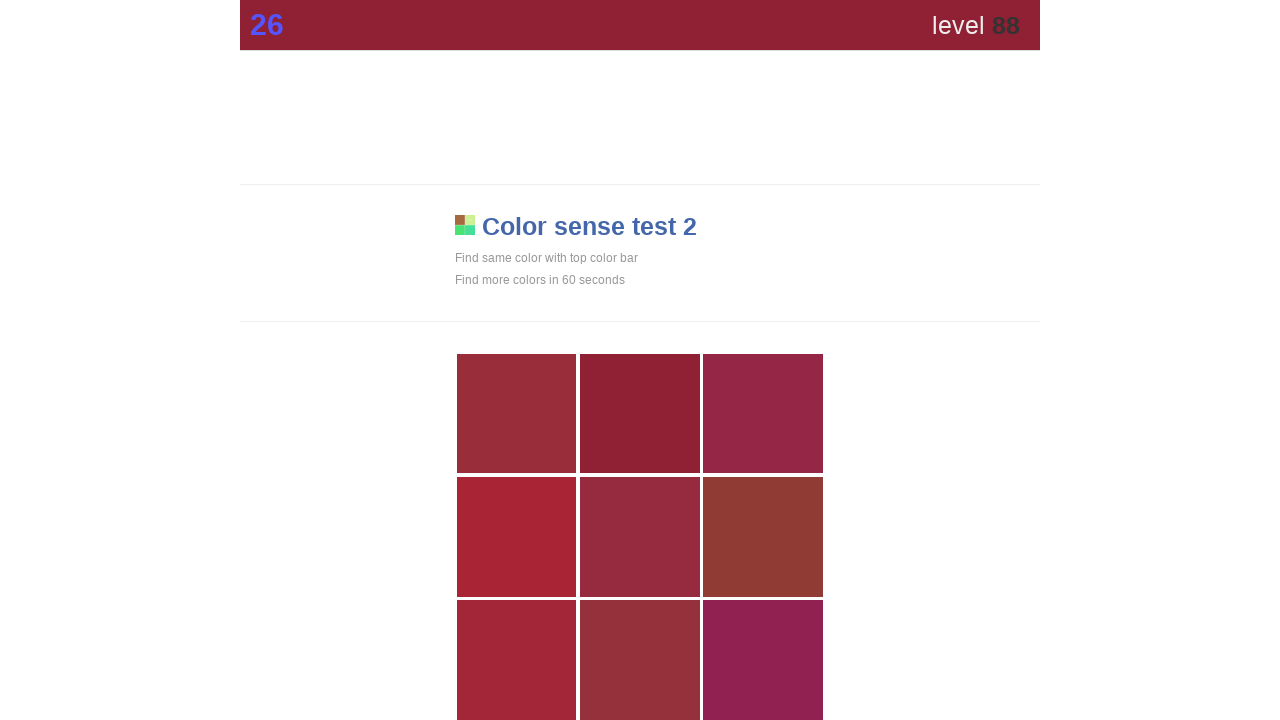

Waited 100ms between clicks
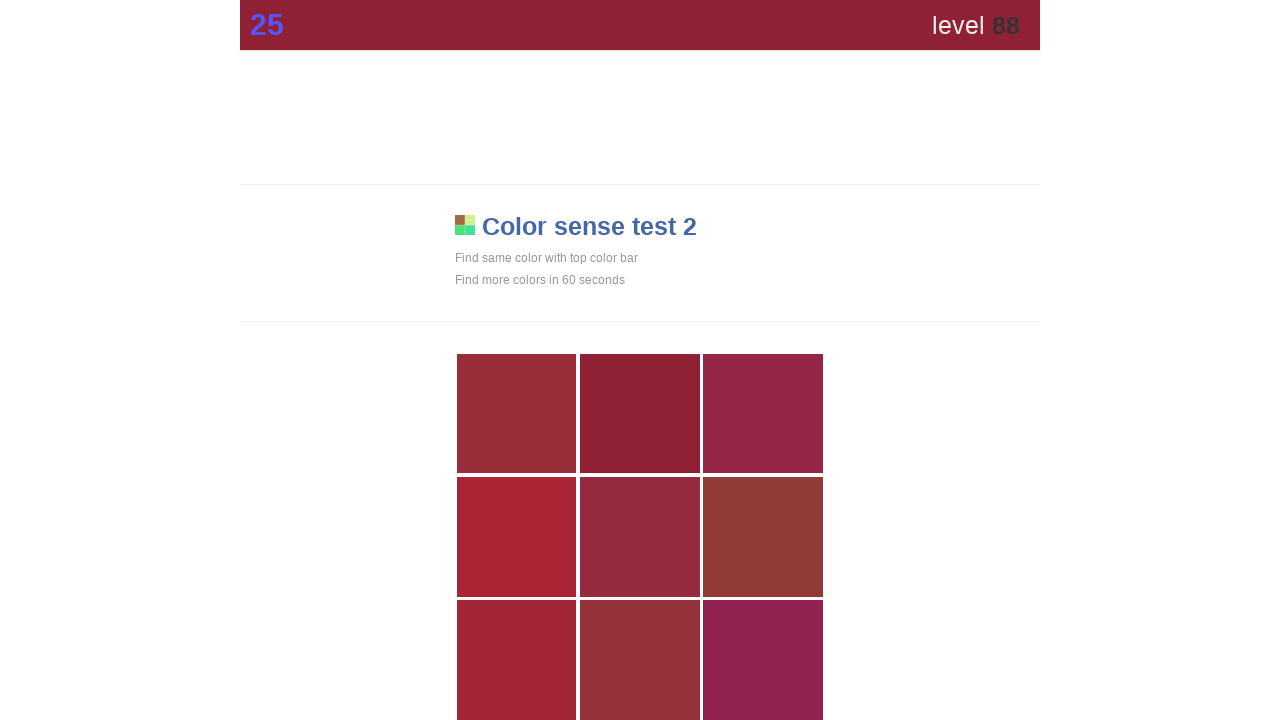

Clicked main button on color game at (640, 414) on .main
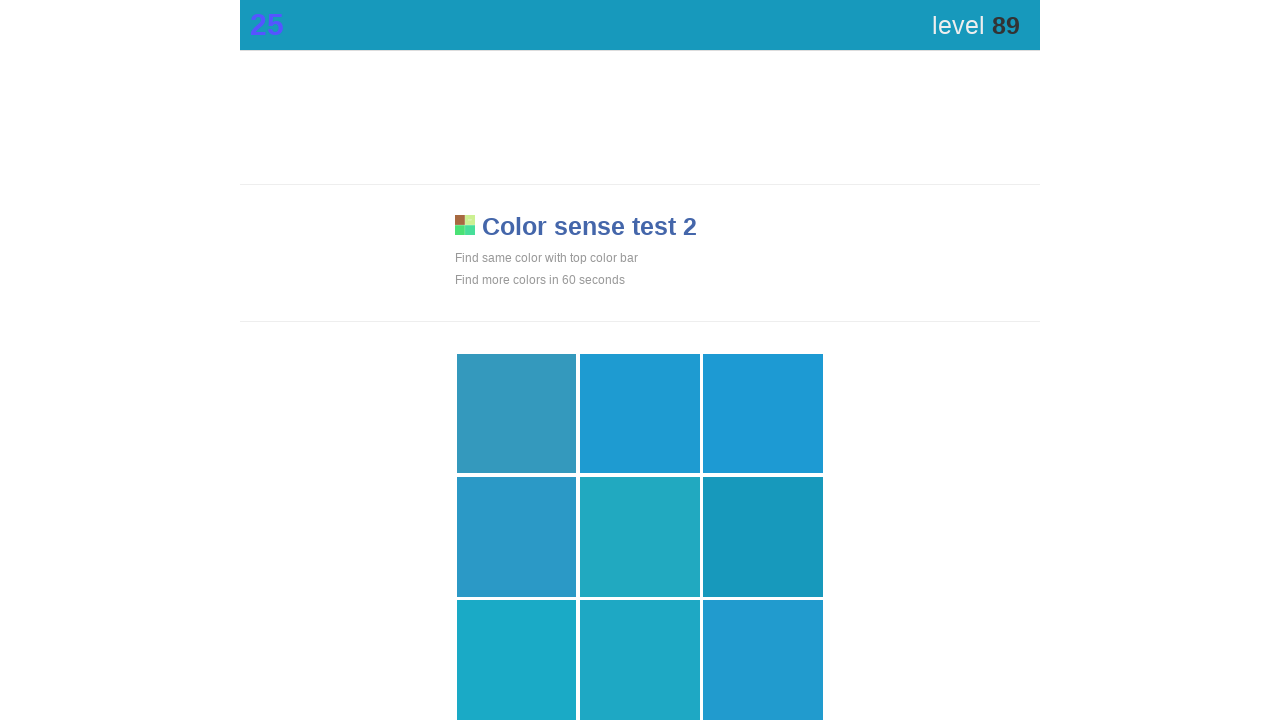

Waited 100ms between clicks
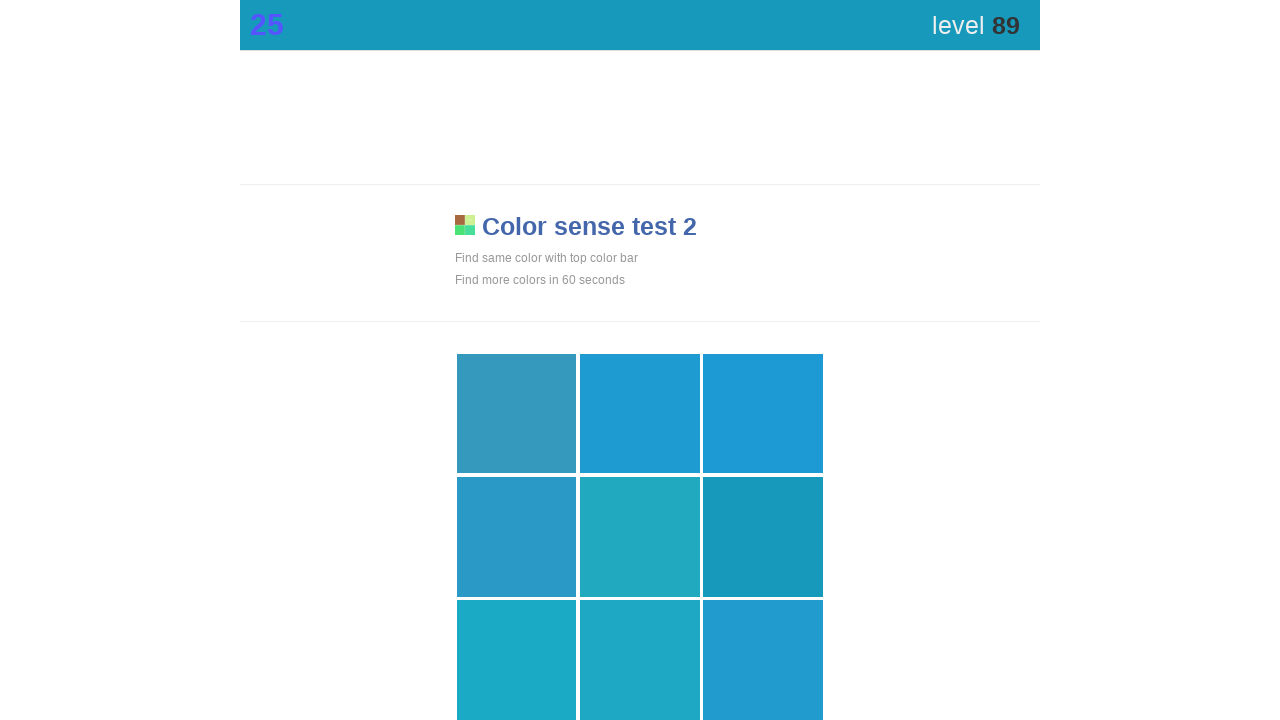

Clicked main button on color game at (763, 537) on .main
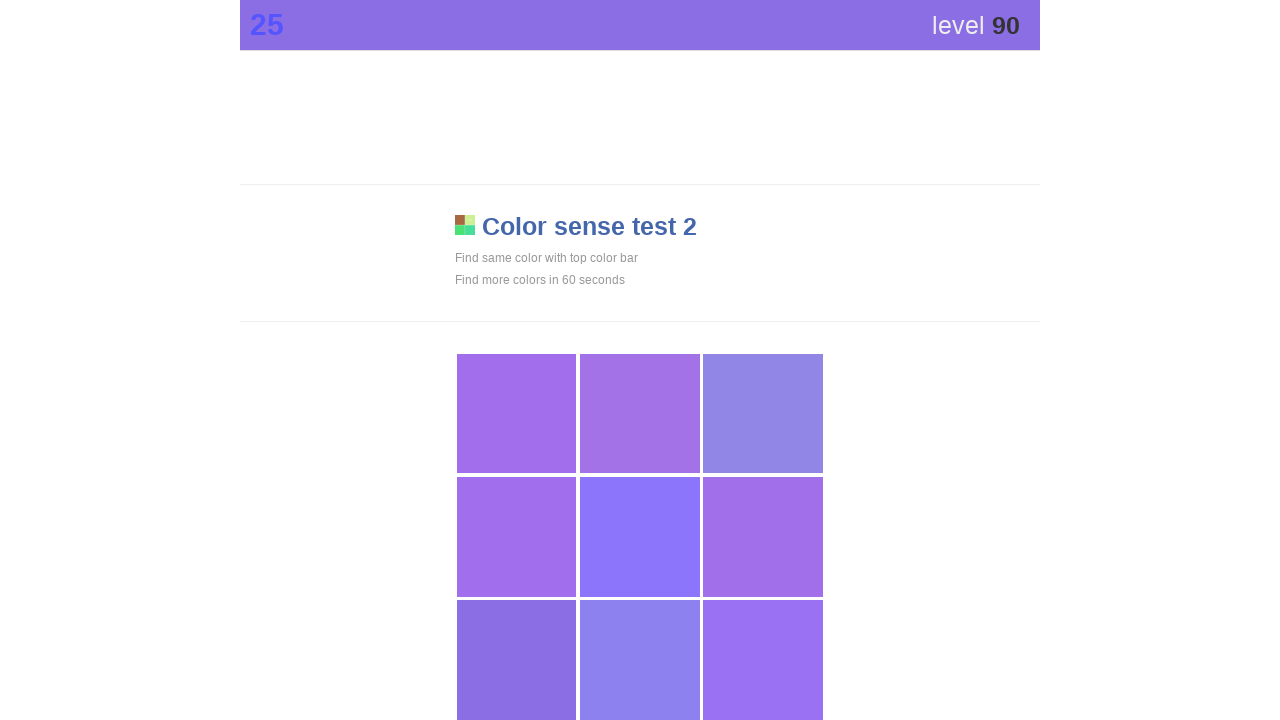

Waited 100ms between clicks
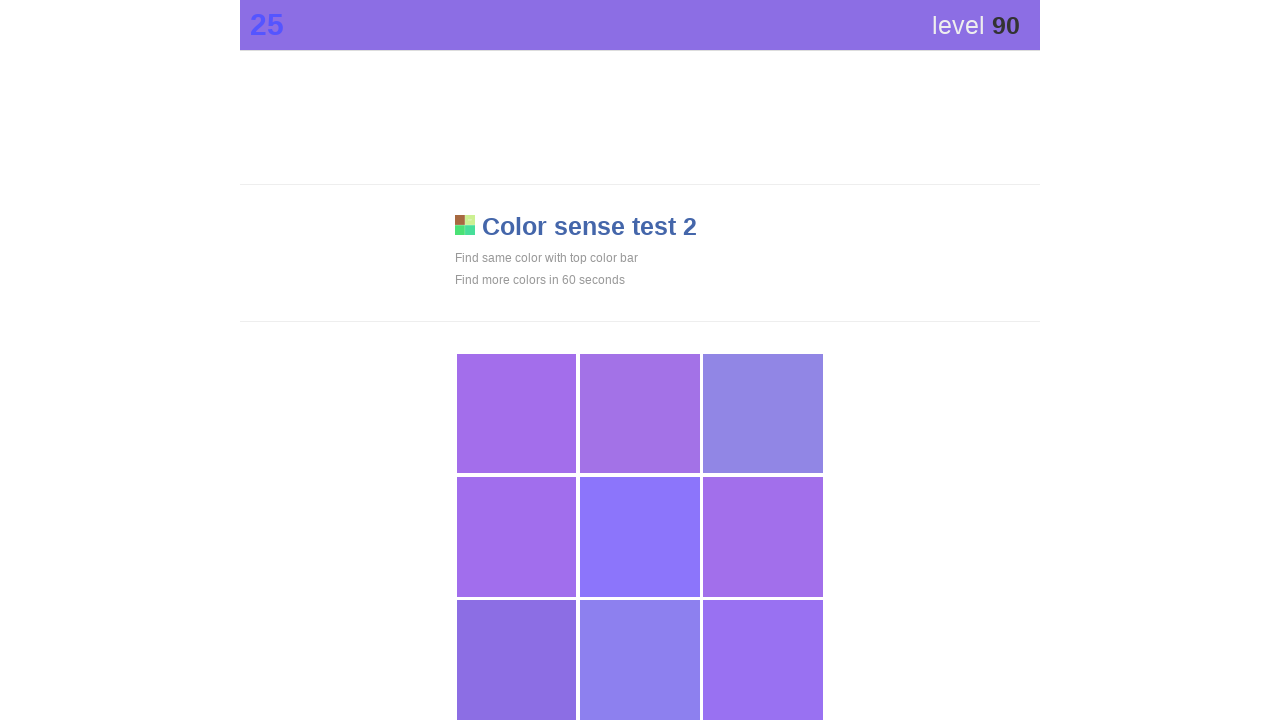

Clicked main button on color game at (517, 660) on .main
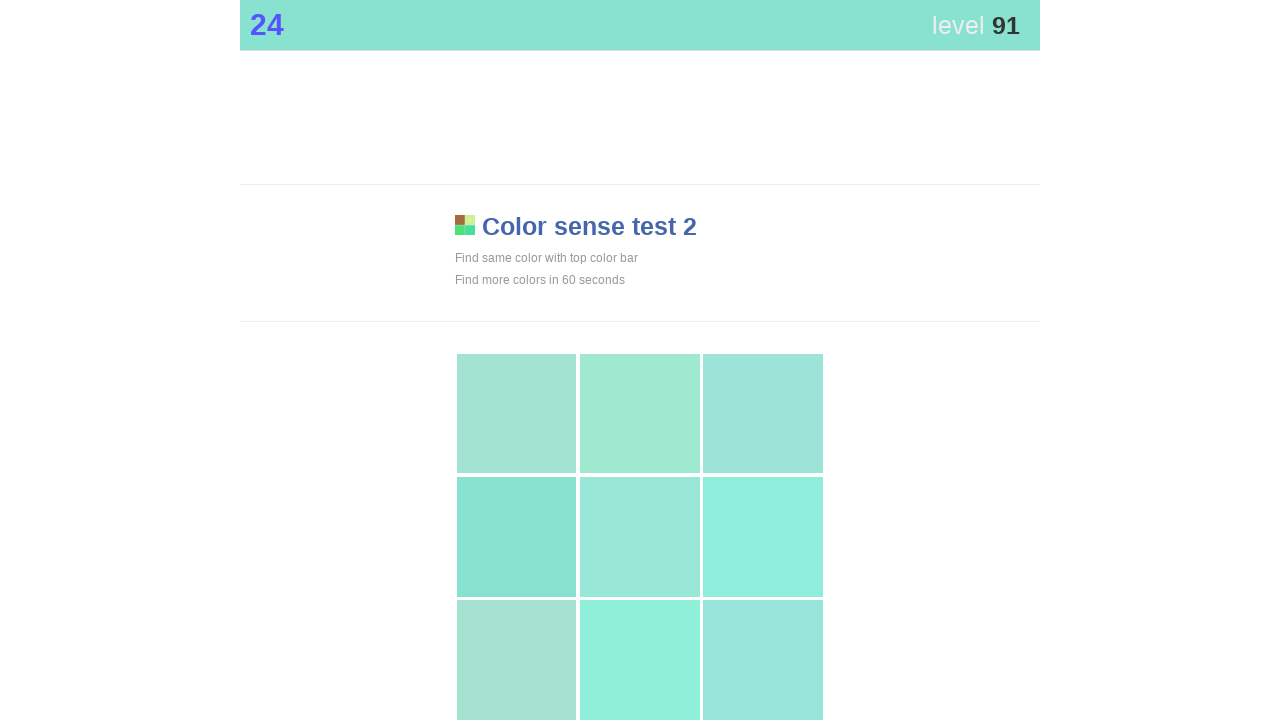

Waited 100ms between clicks
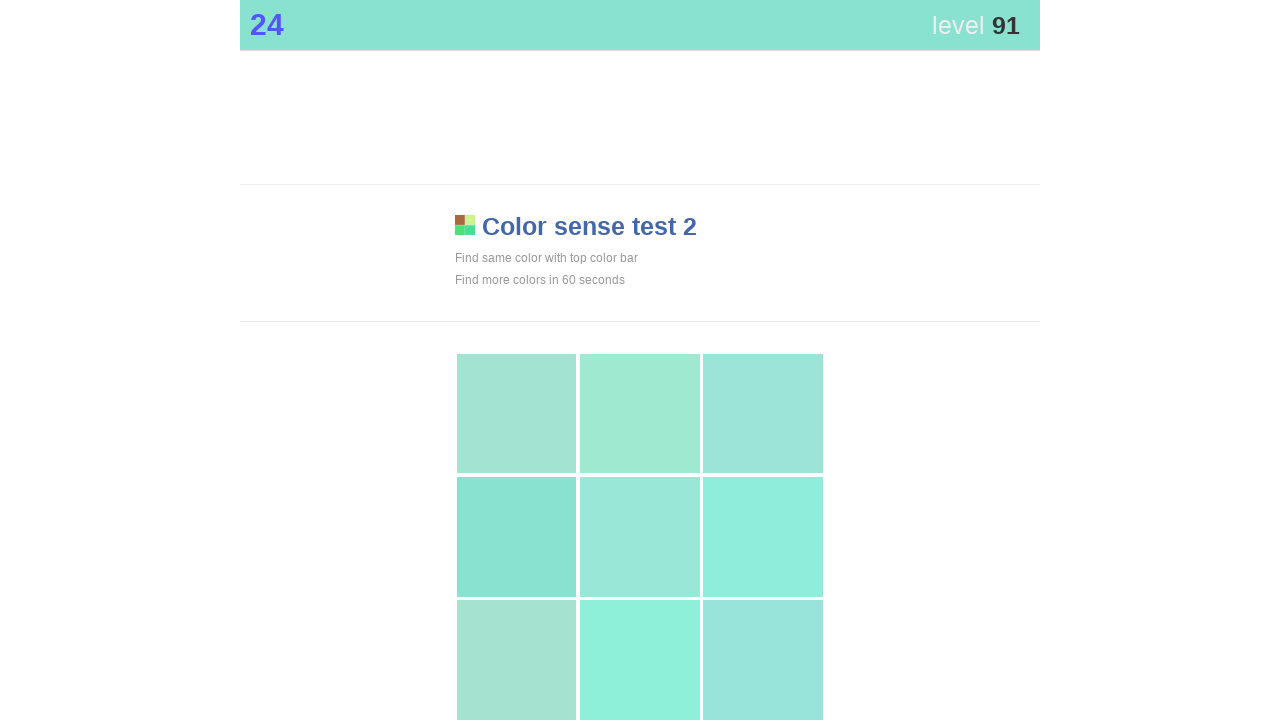

Clicked main button on color game at (517, 537) on .main
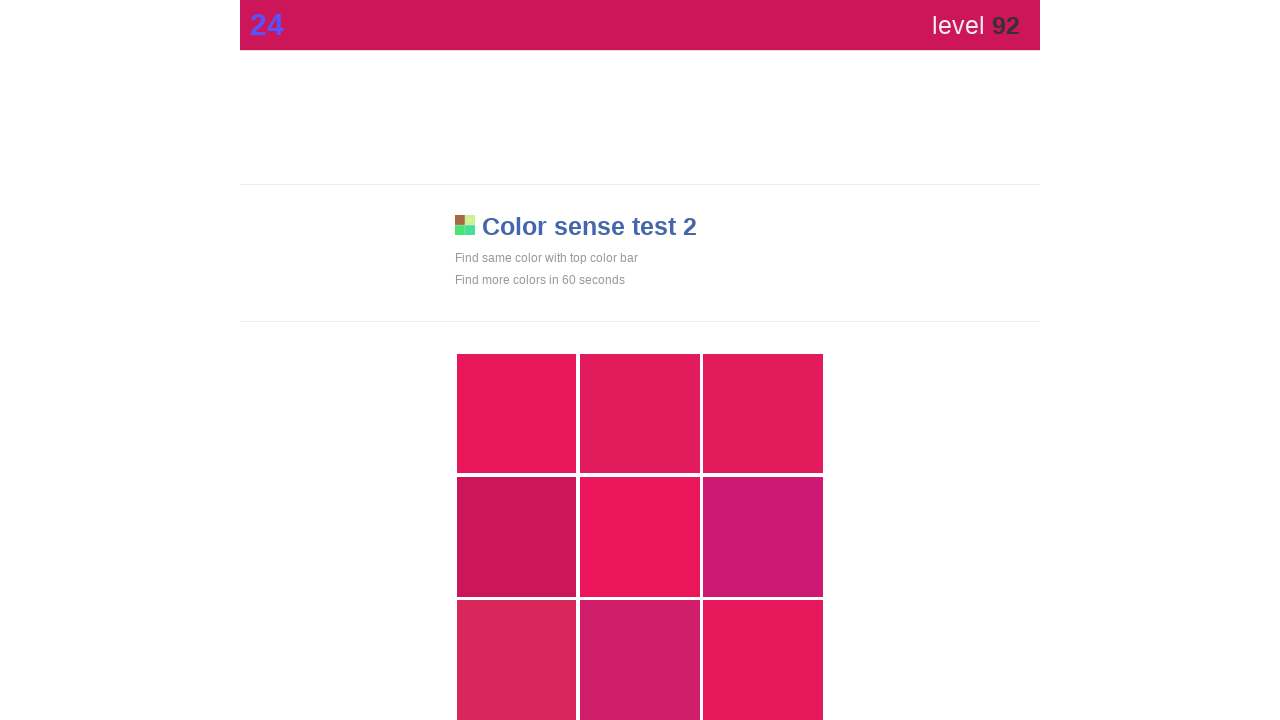

Waited 100ms between clicks
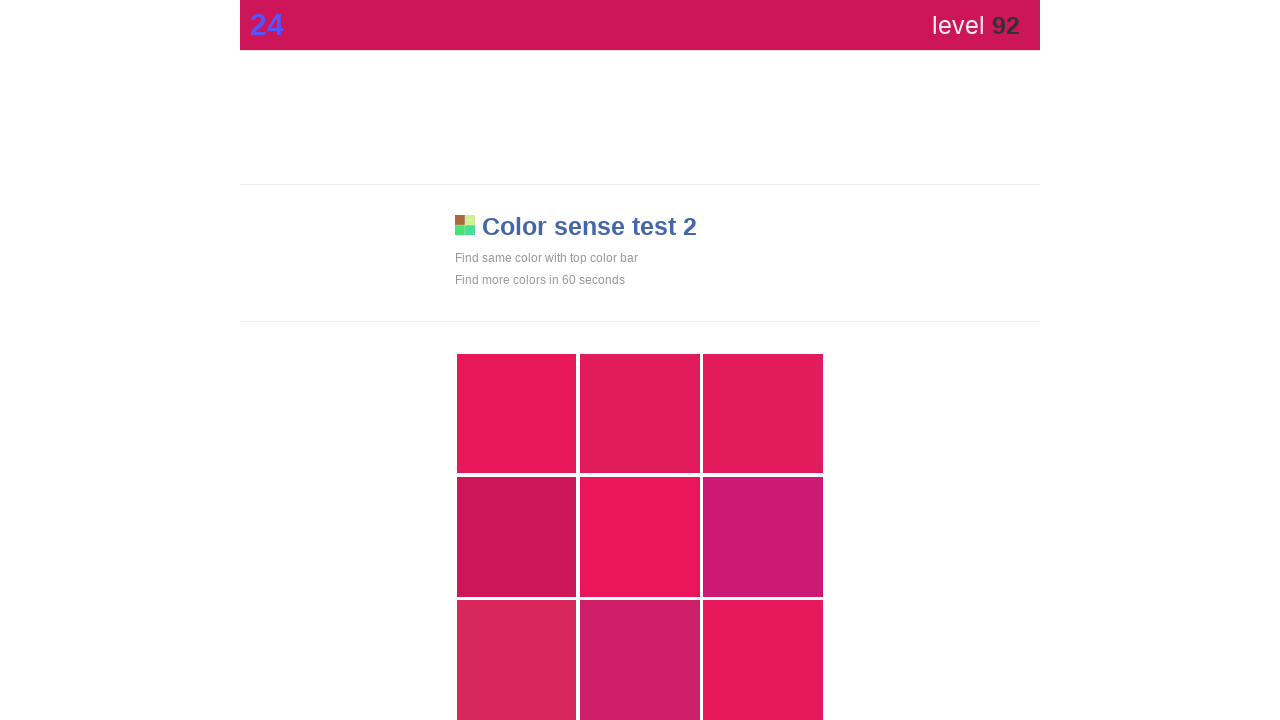

Clicked main button on color game at (517, 537) on .main
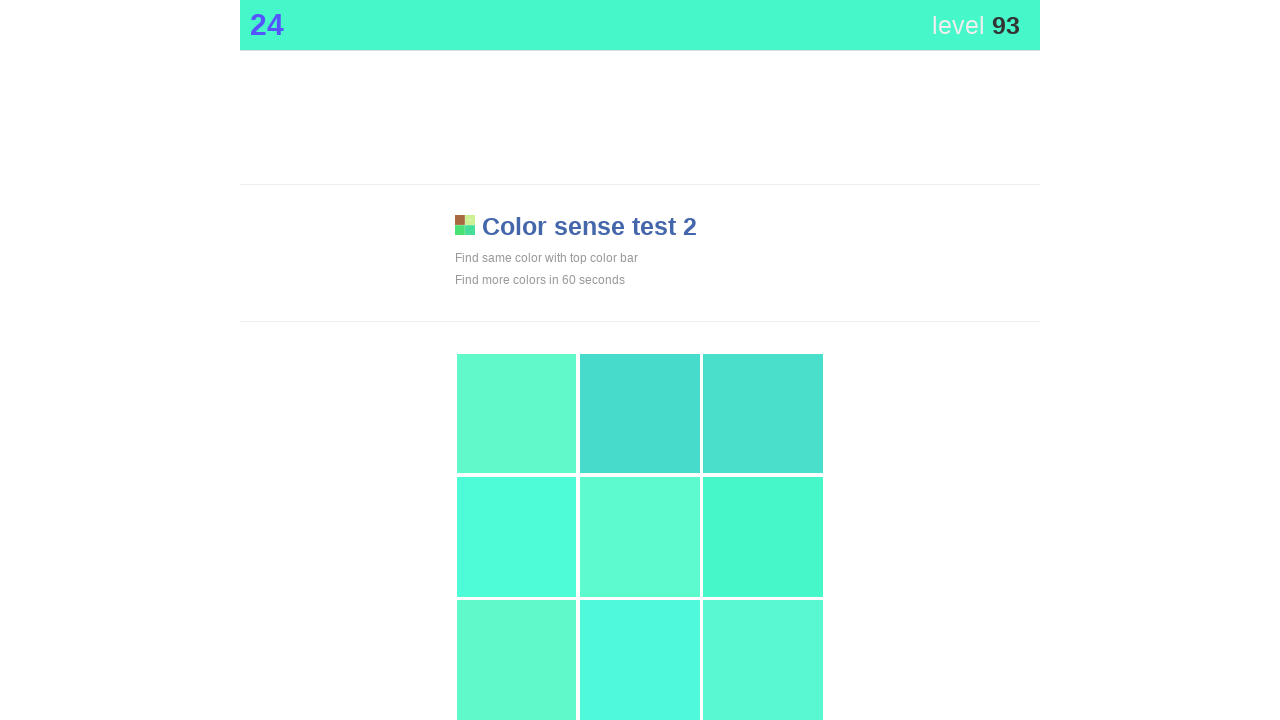

Waited 100ms between clicks
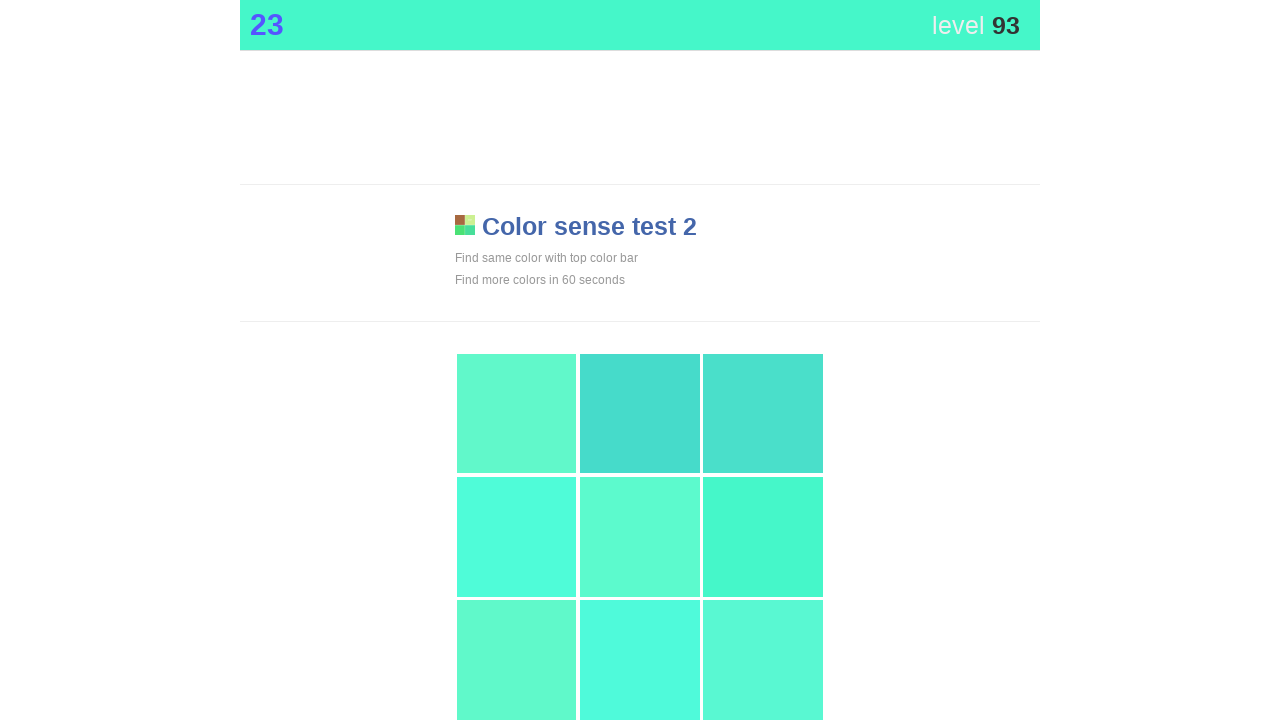

Clicked main button on color game at (763, 537) on .main
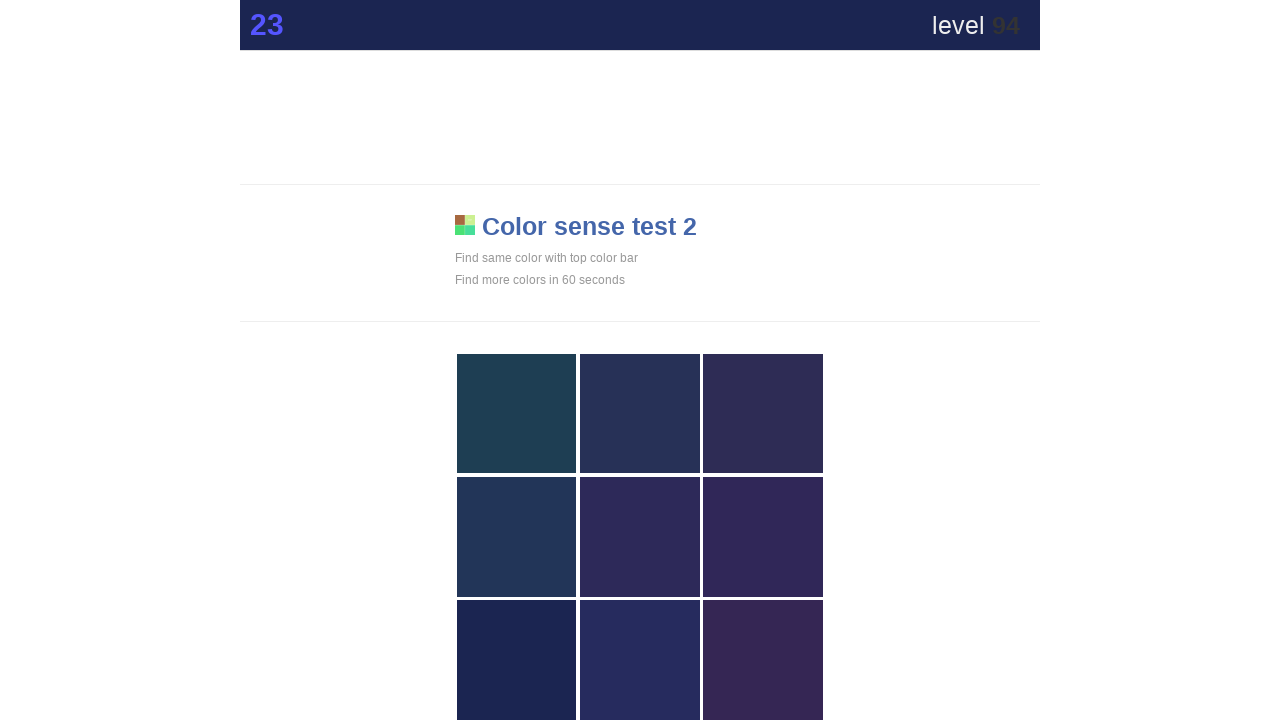

Waited 100ms between clicks
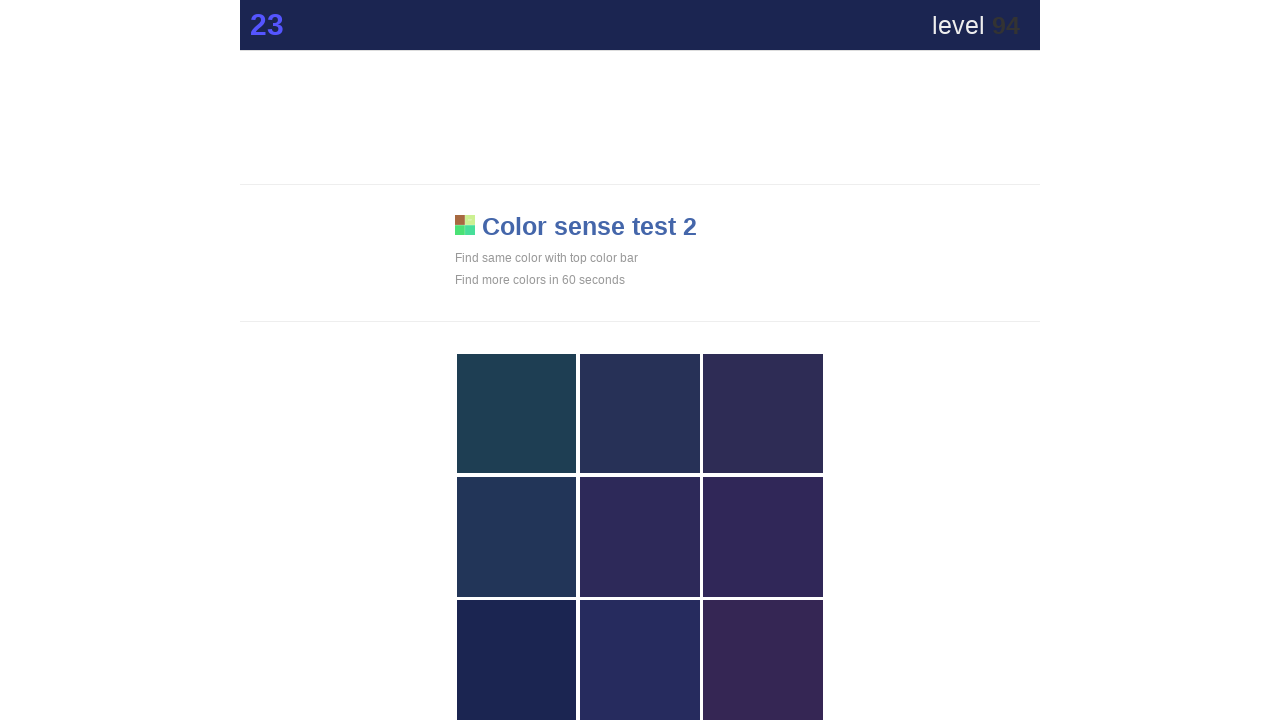

Clicked main button on color game at (517, 660) on .main
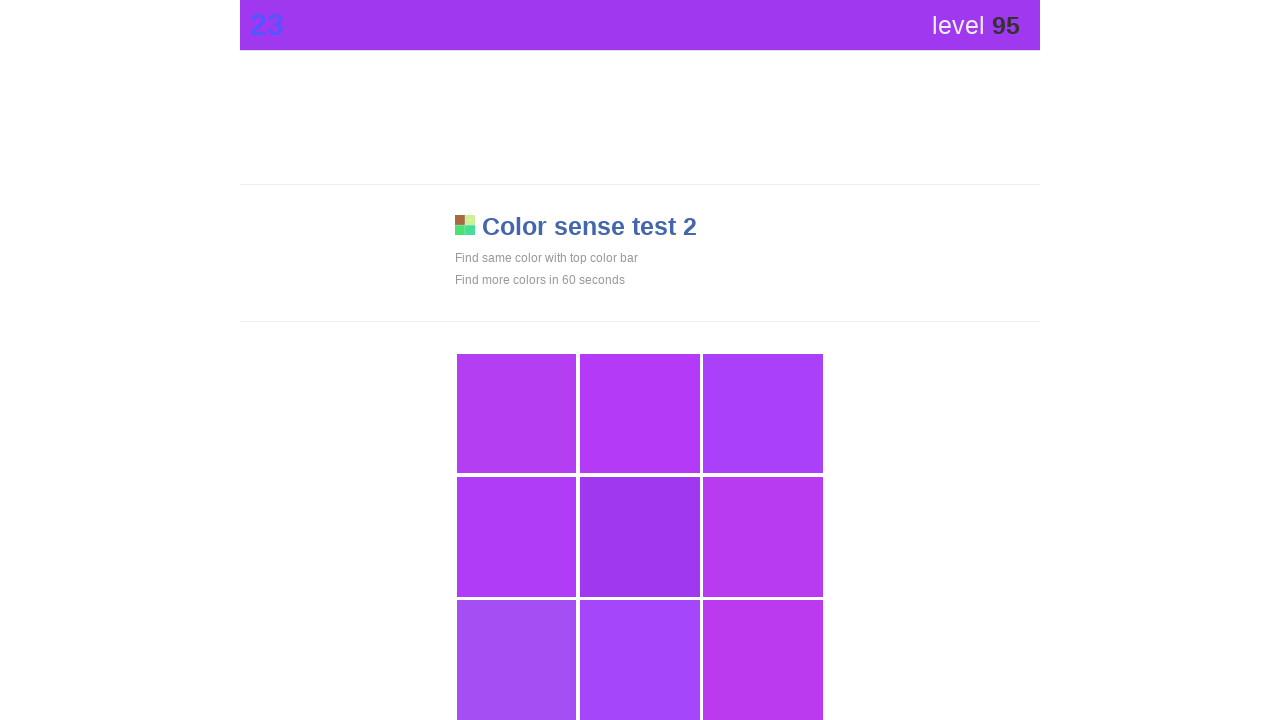

Waited 100ms between clicks
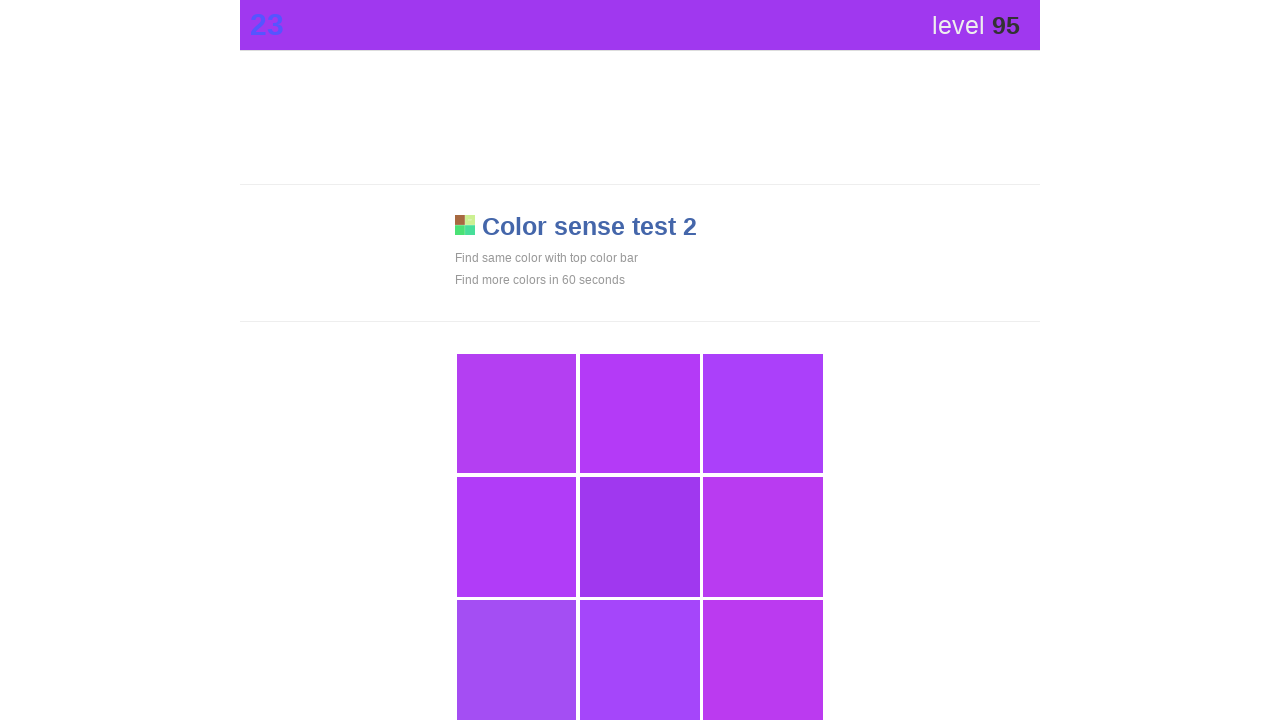

Clicked main button on color game at (640, 537) on .main
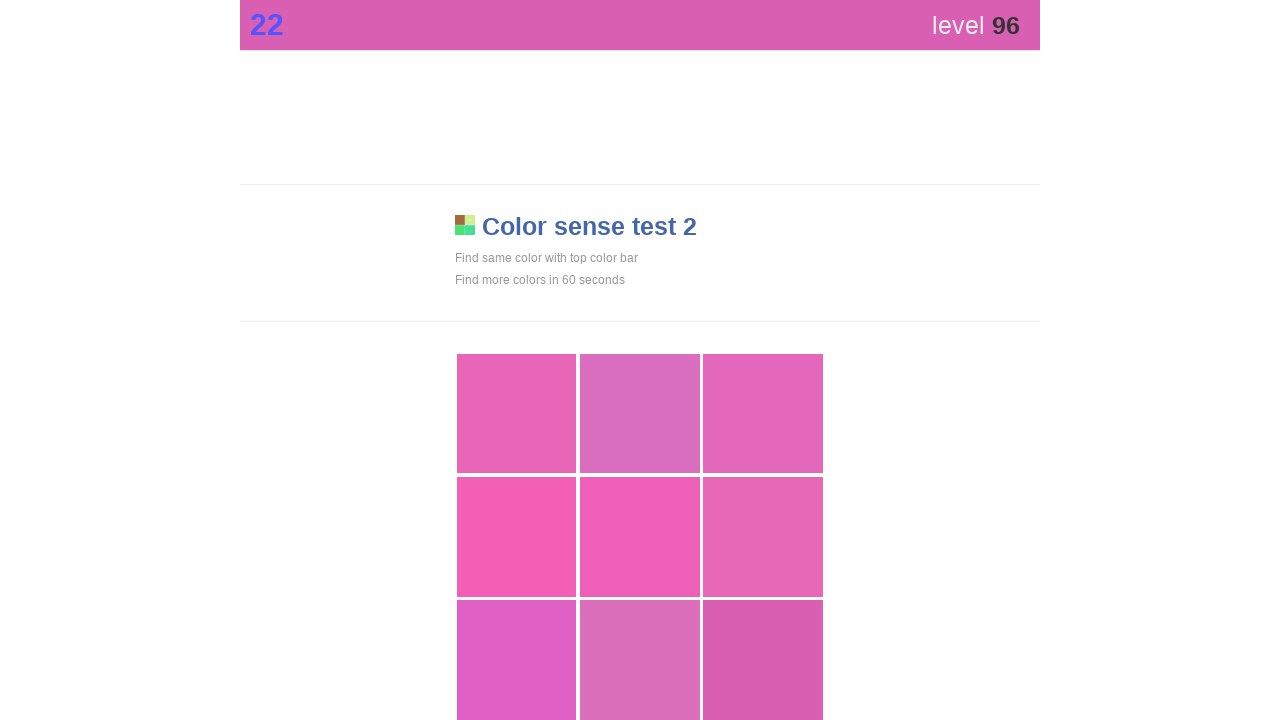

Waited 100ms between clicks
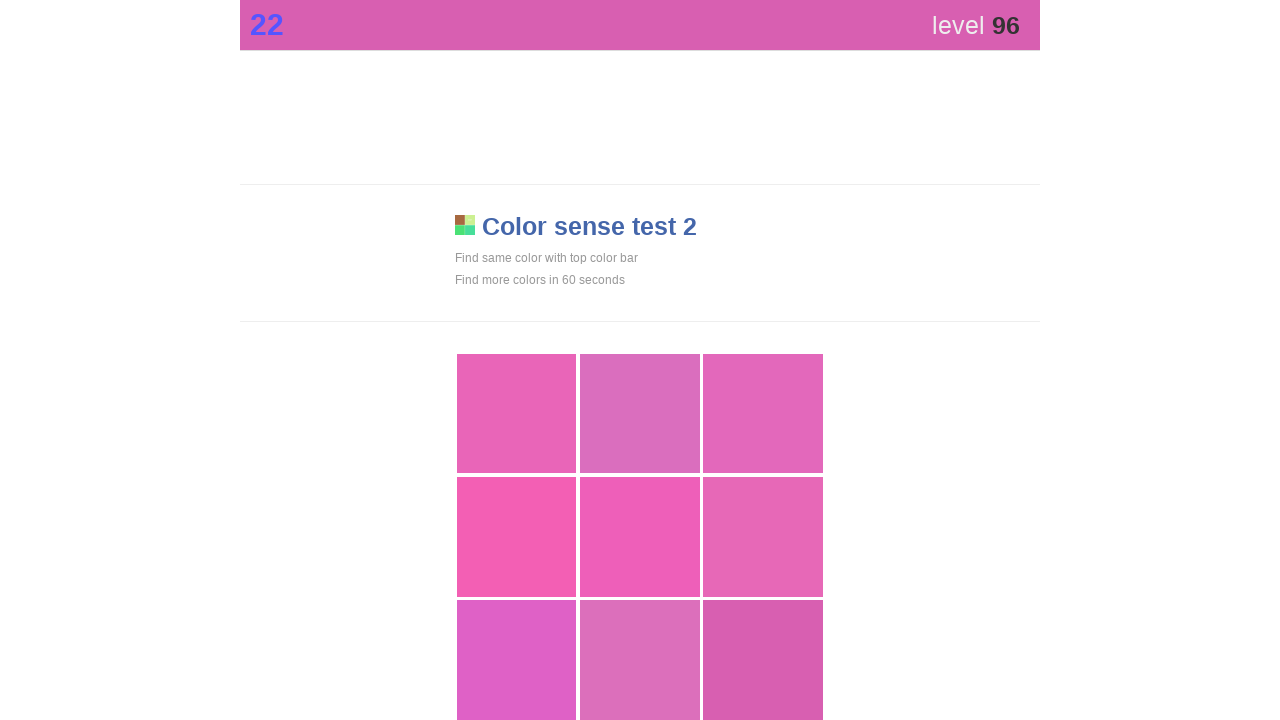

Clicked main button on color game at (763, 660) on .main
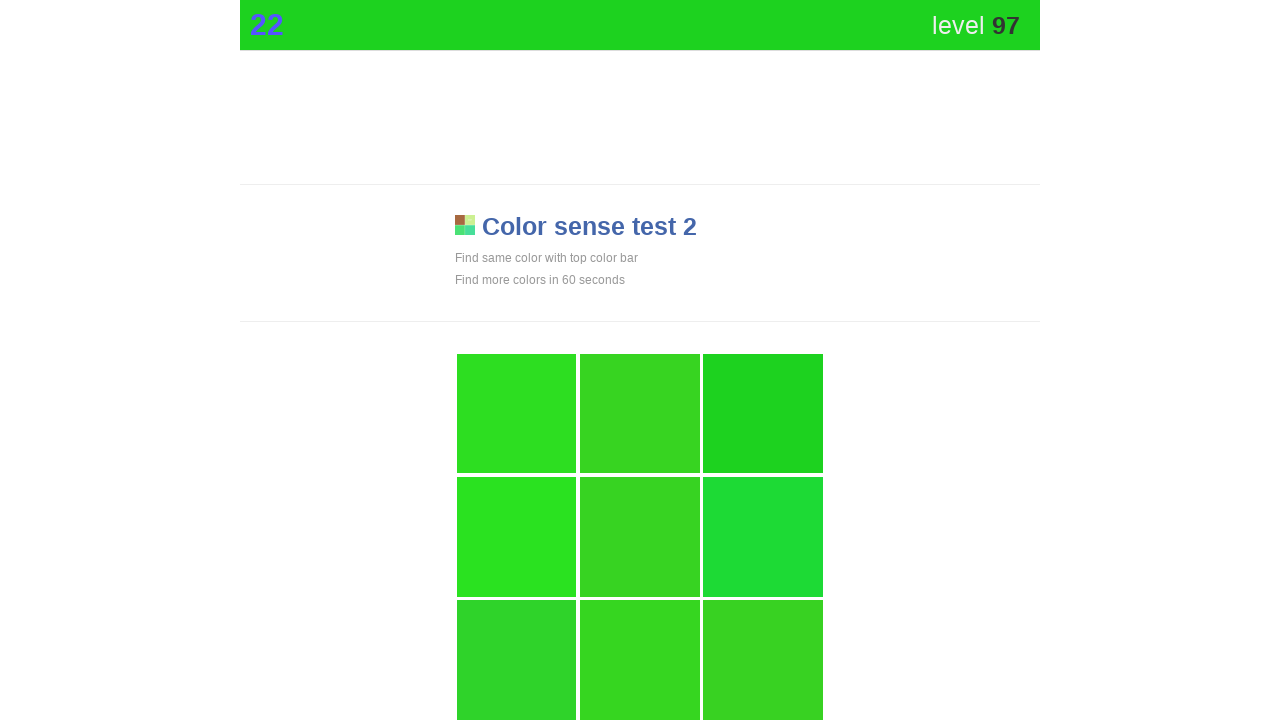

Waited 100ms between clicks
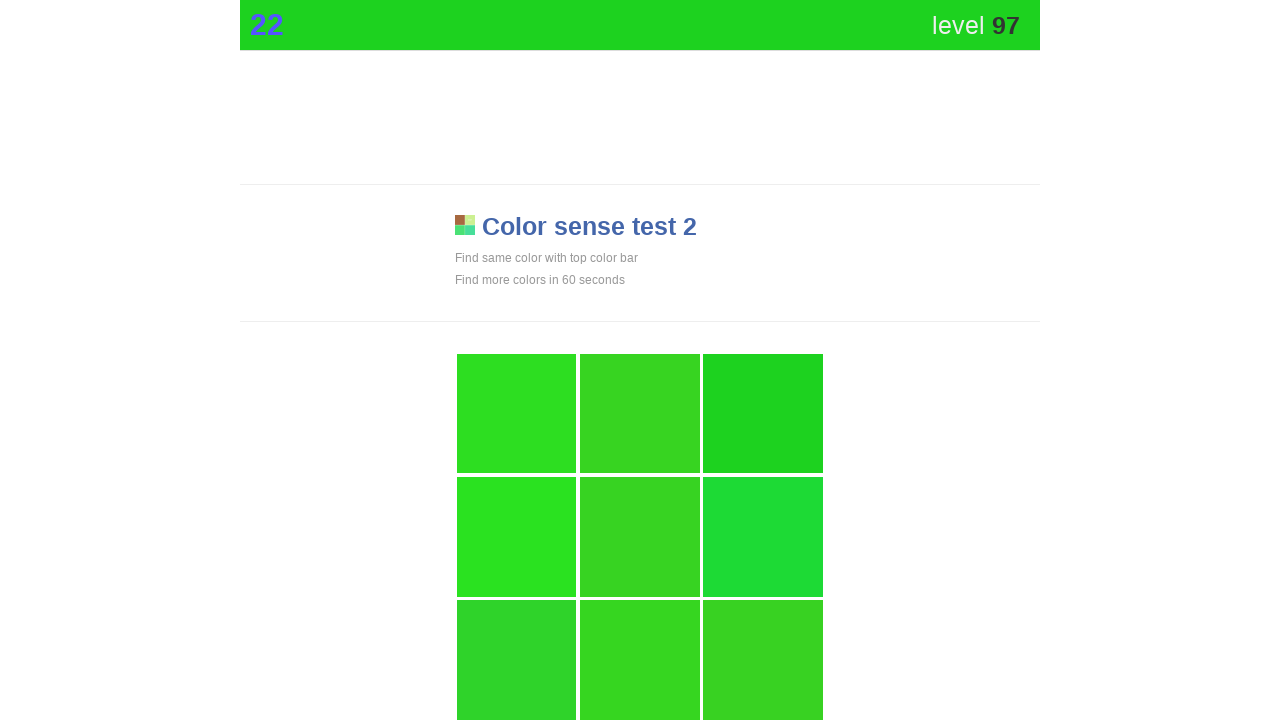

Clicked main button on color game at (763, 414) on .main
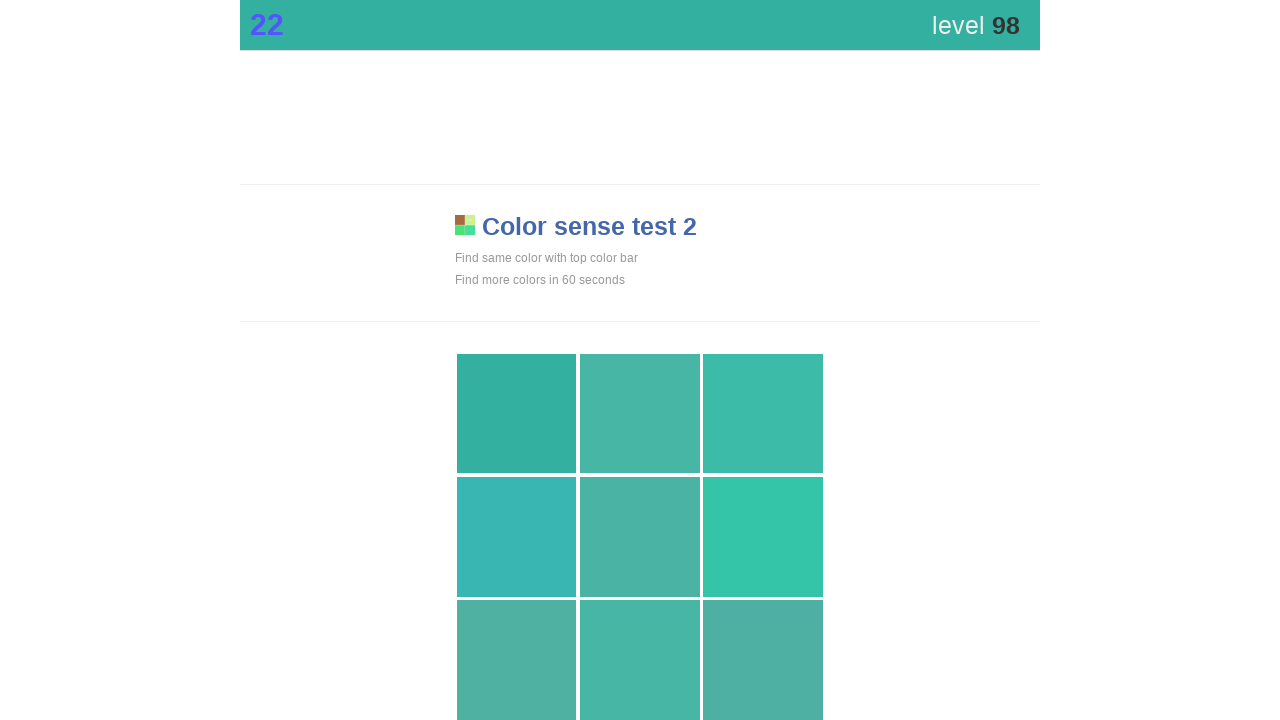

Waited 100ms between clicks
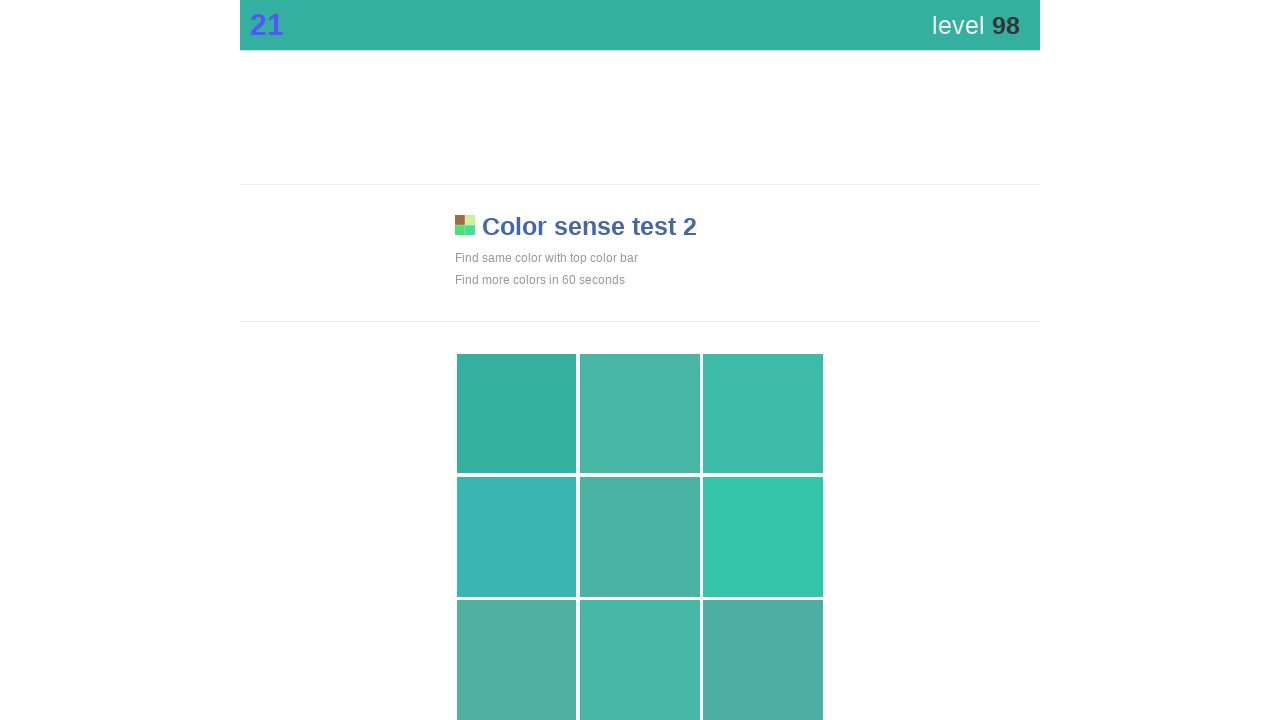

Clicked main button on color game at (517, 414) on .main
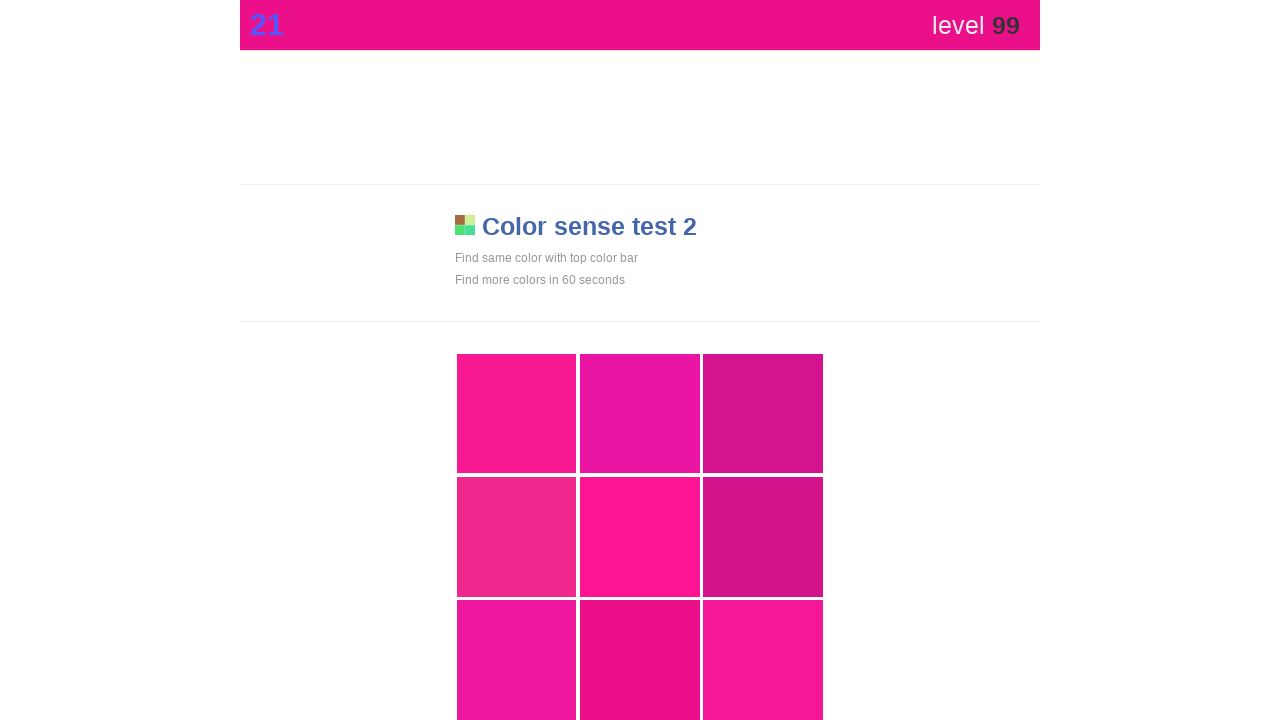

Waited 100ms between clicks
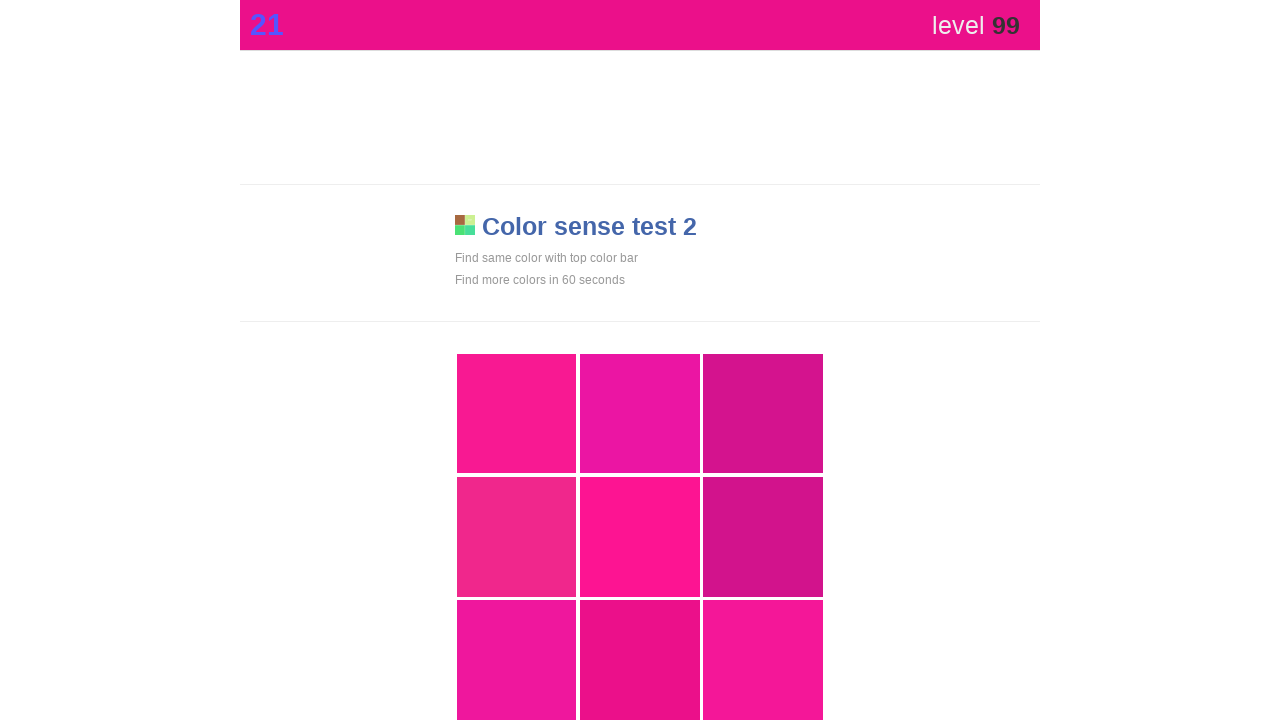

Clicked main button on color game at (640, 660) on .main
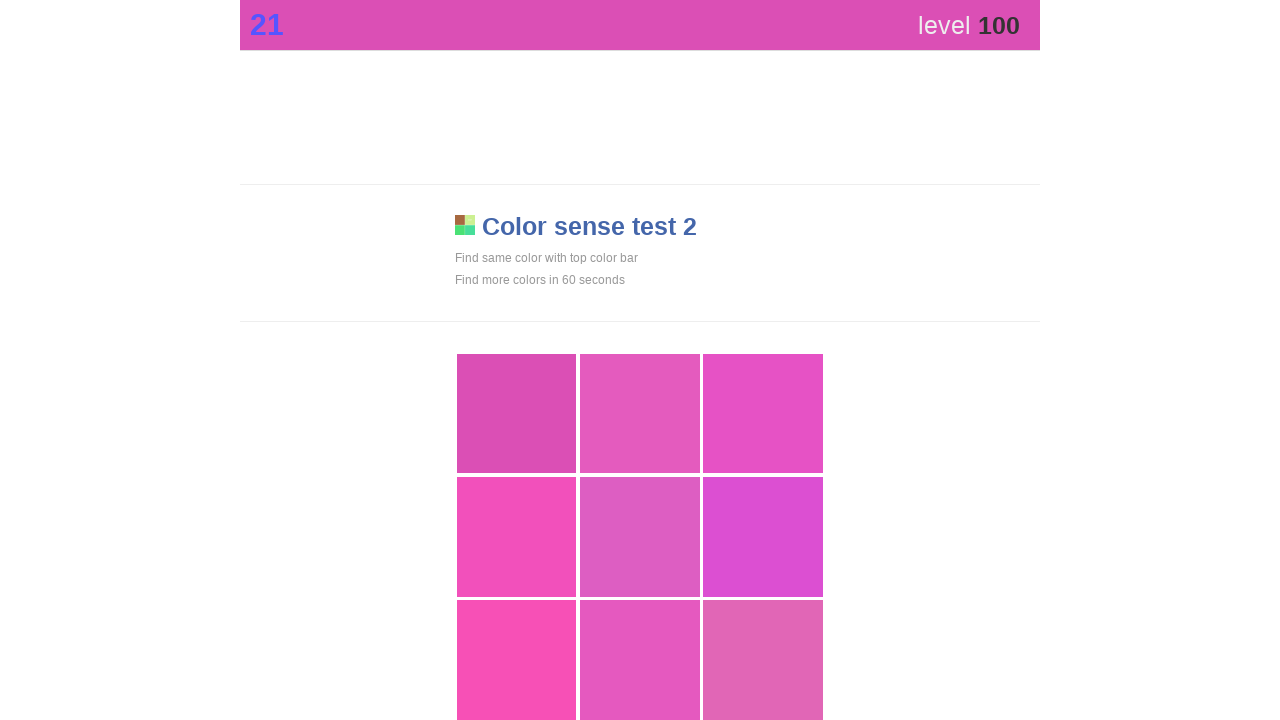

Waited 100ms between clicks
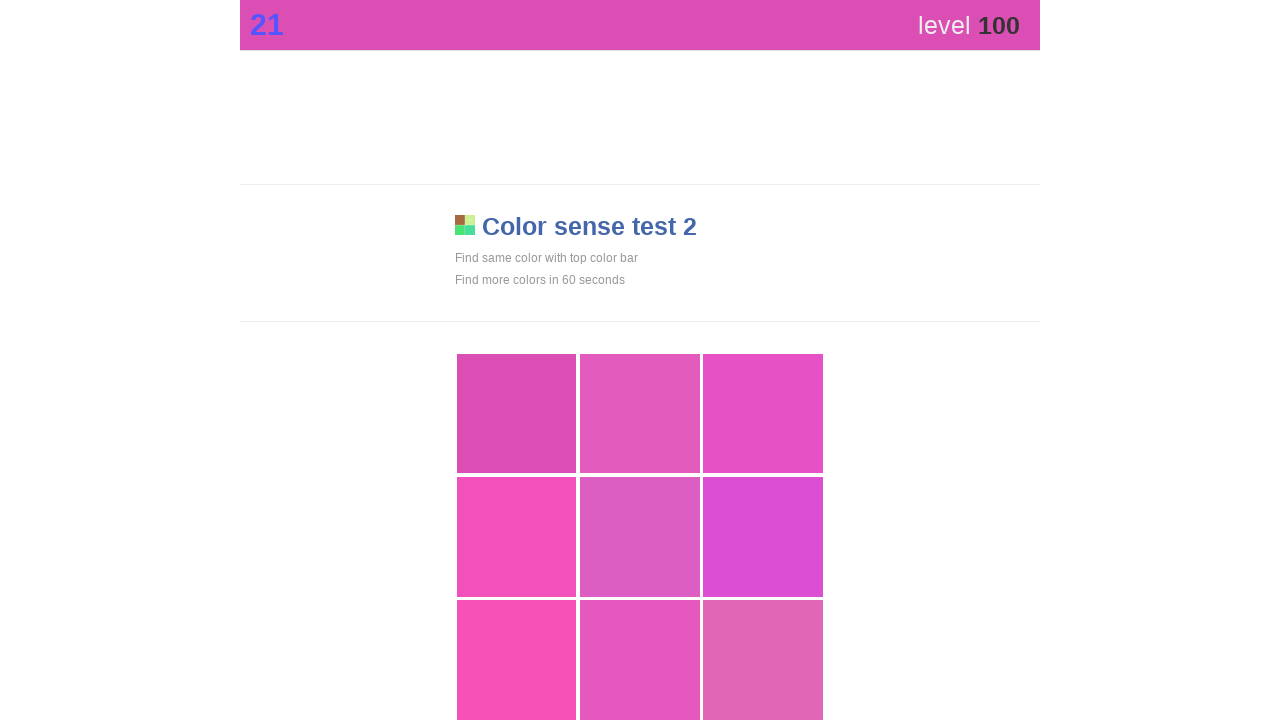

Clicked main button on color game at (517, 414) on .main
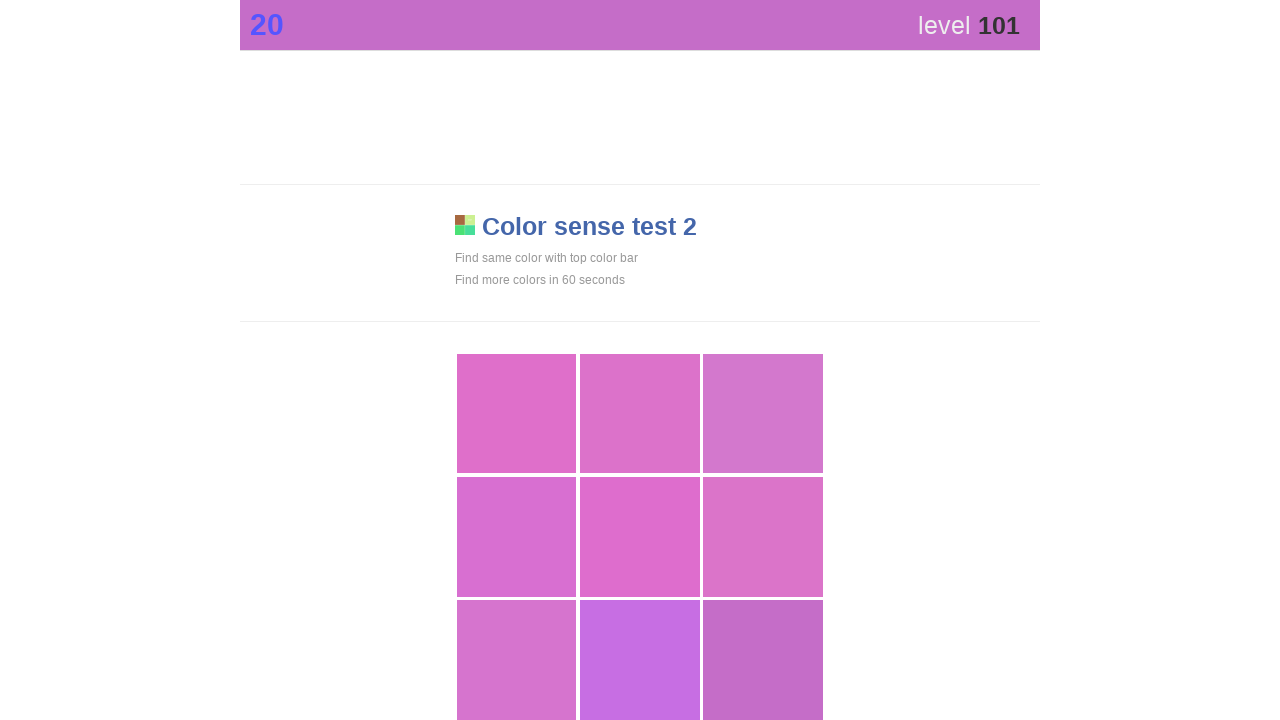

Waited 100ms between clicks
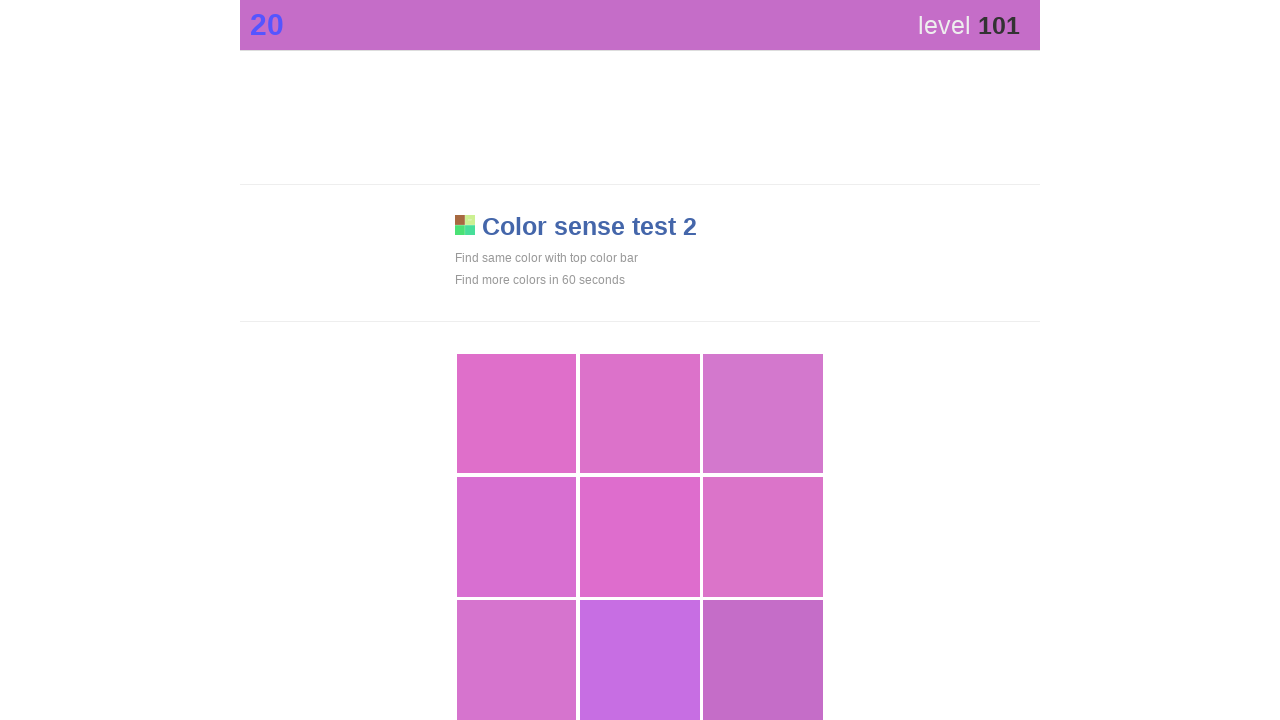

Clicked main button on color game at (763, 660) on .main
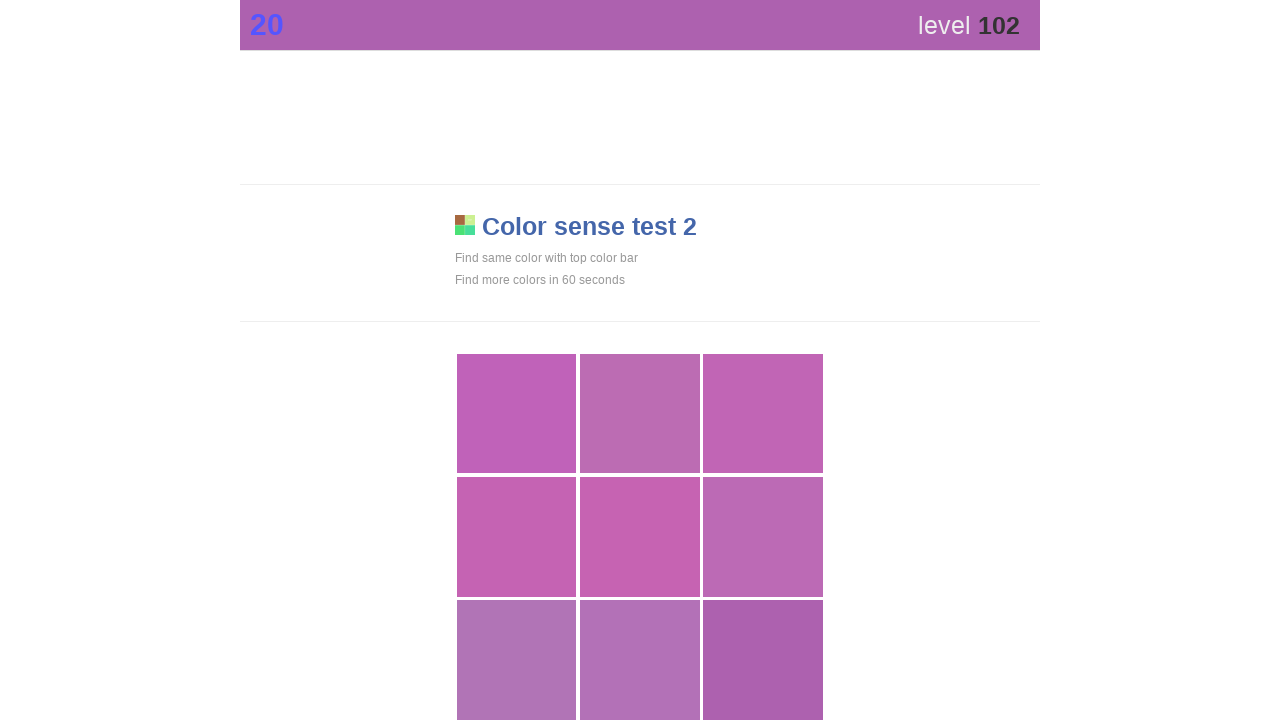

Waited 100ms between clicks
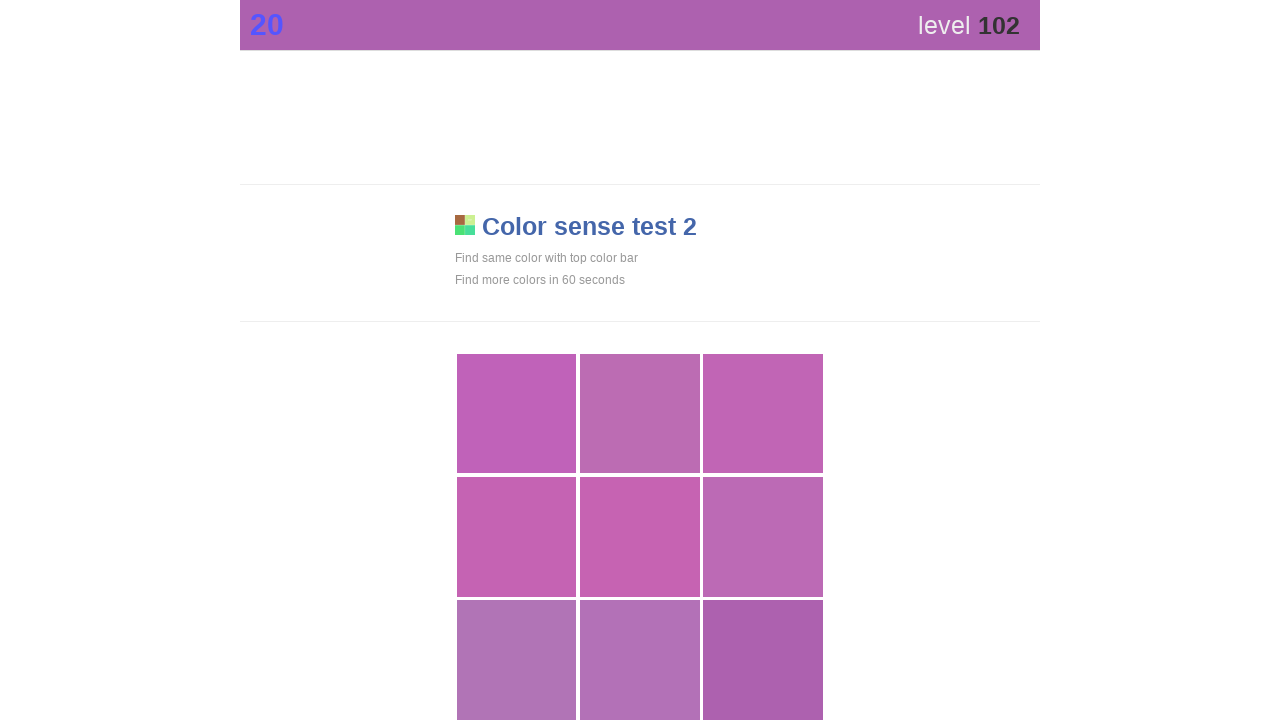

Clicked main button on color game at (763, 660) on .main
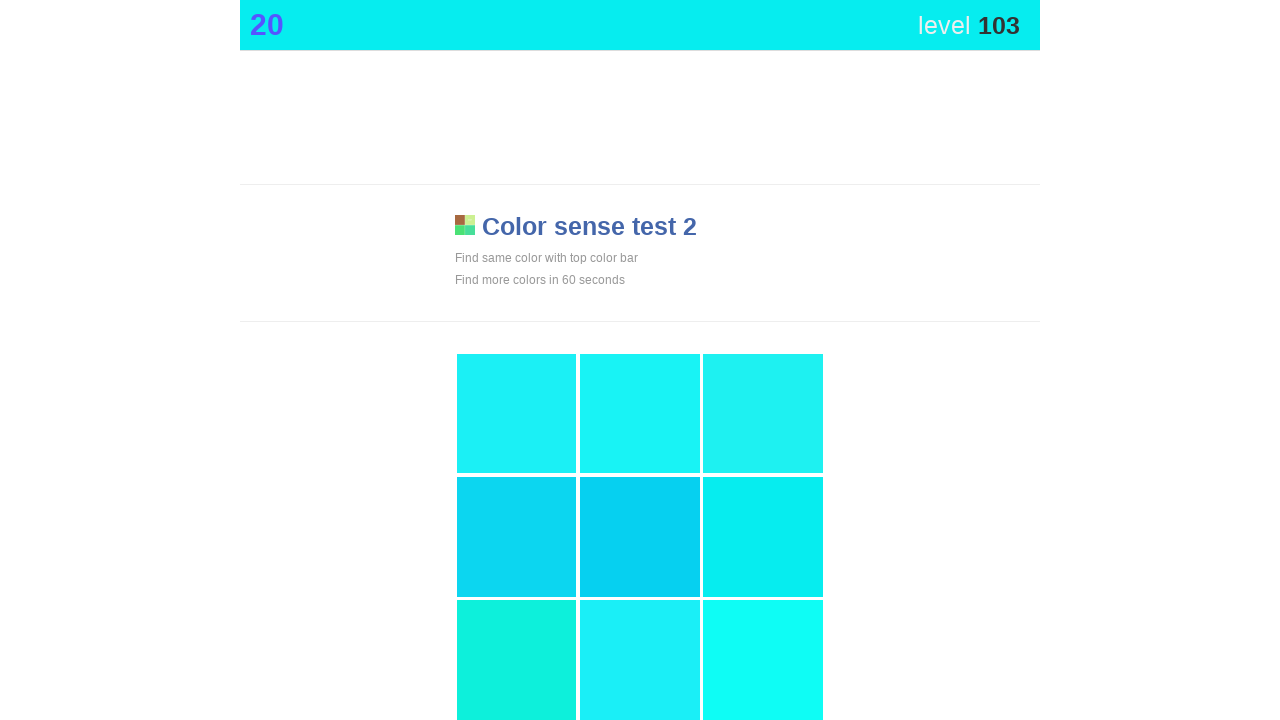

Waited 100ms between clicks
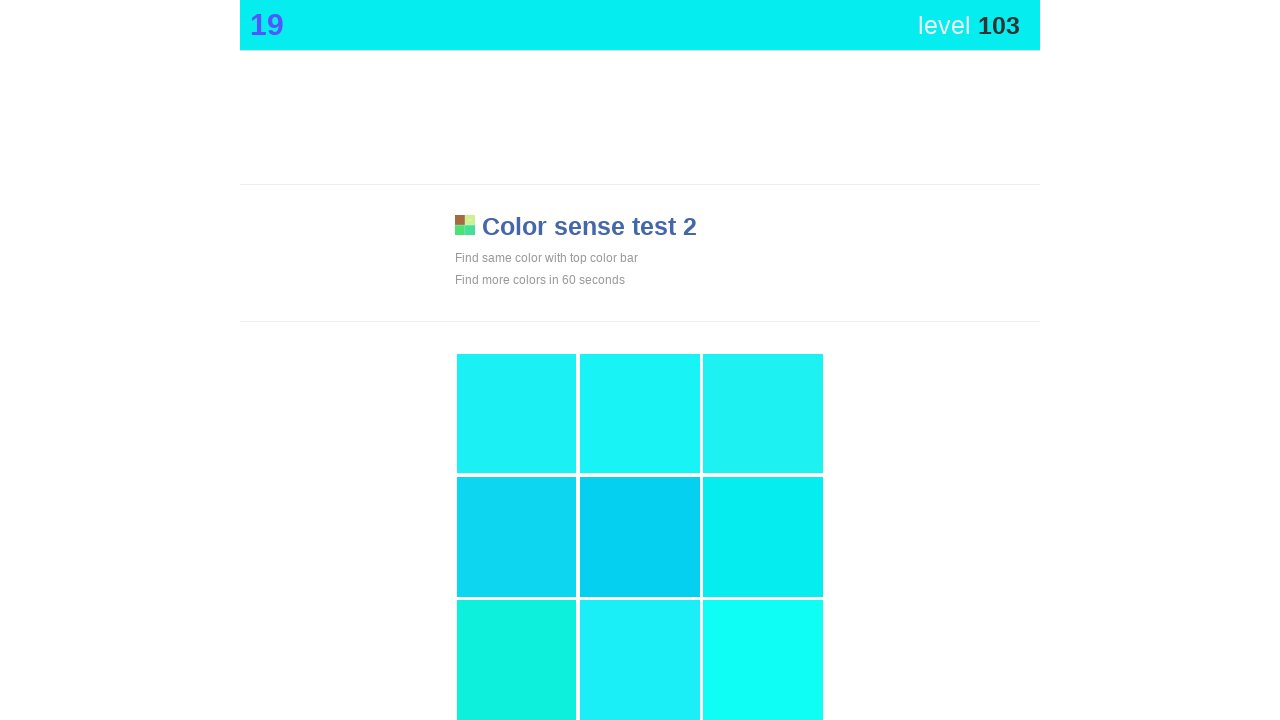

Clicked main button on color game at (763, 537) on .main
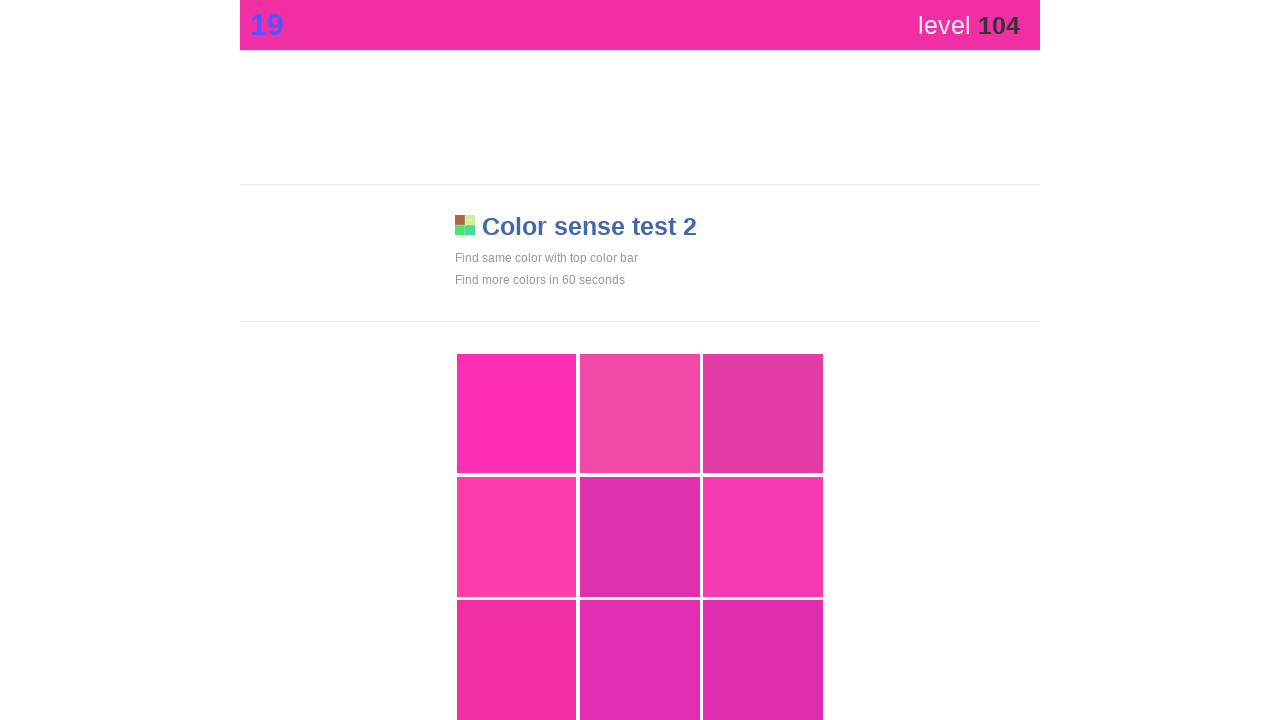

Waited 100ms between clicks
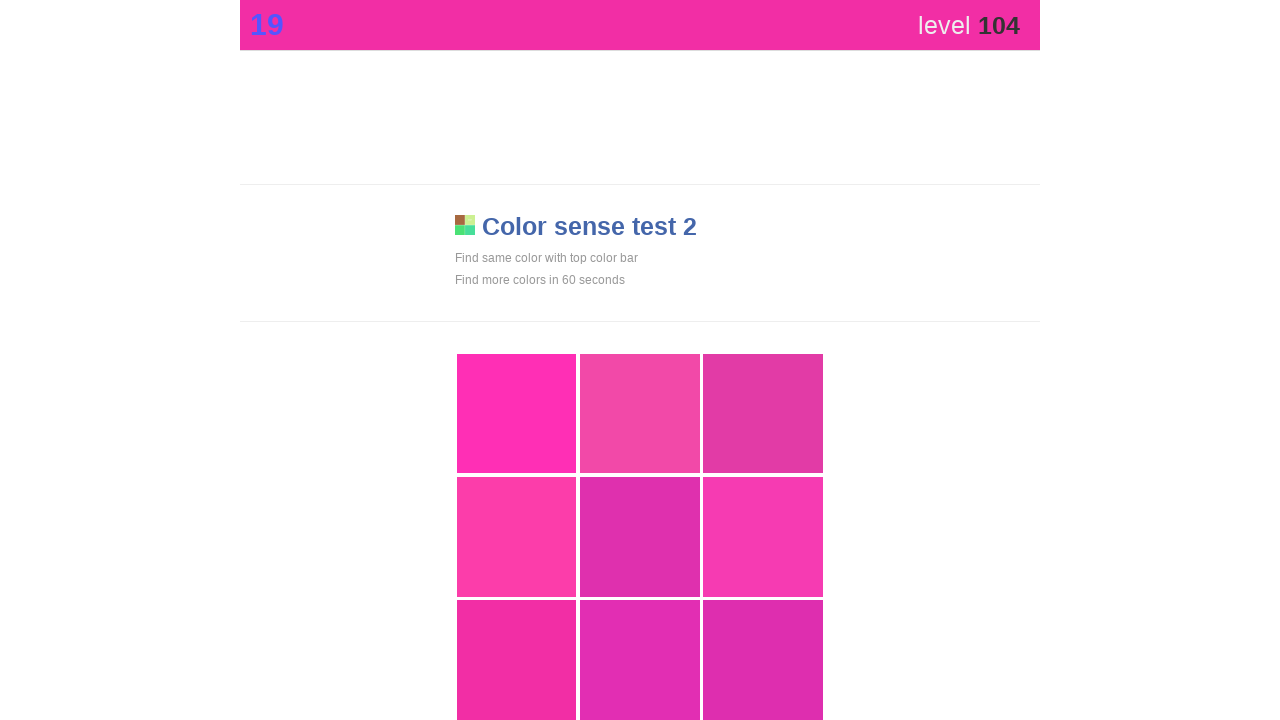

Clicked main button on color game at (517, 660) on .main
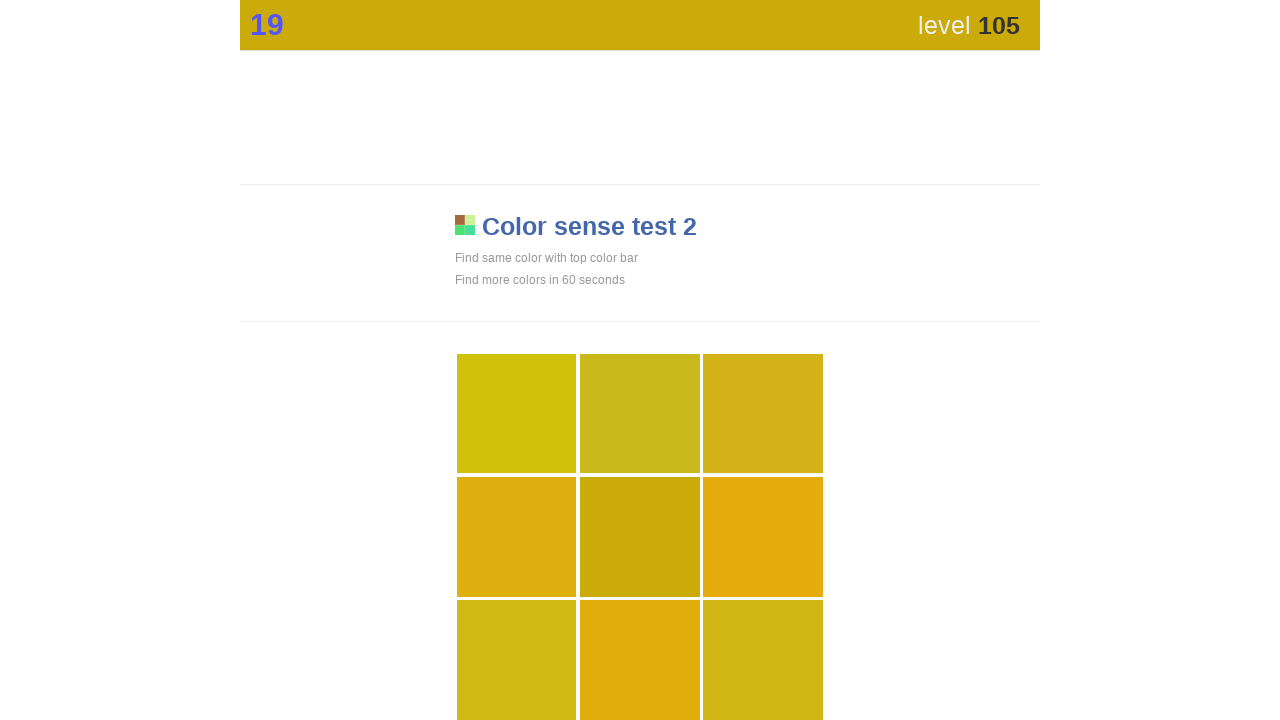

Waited 100ms between clicks
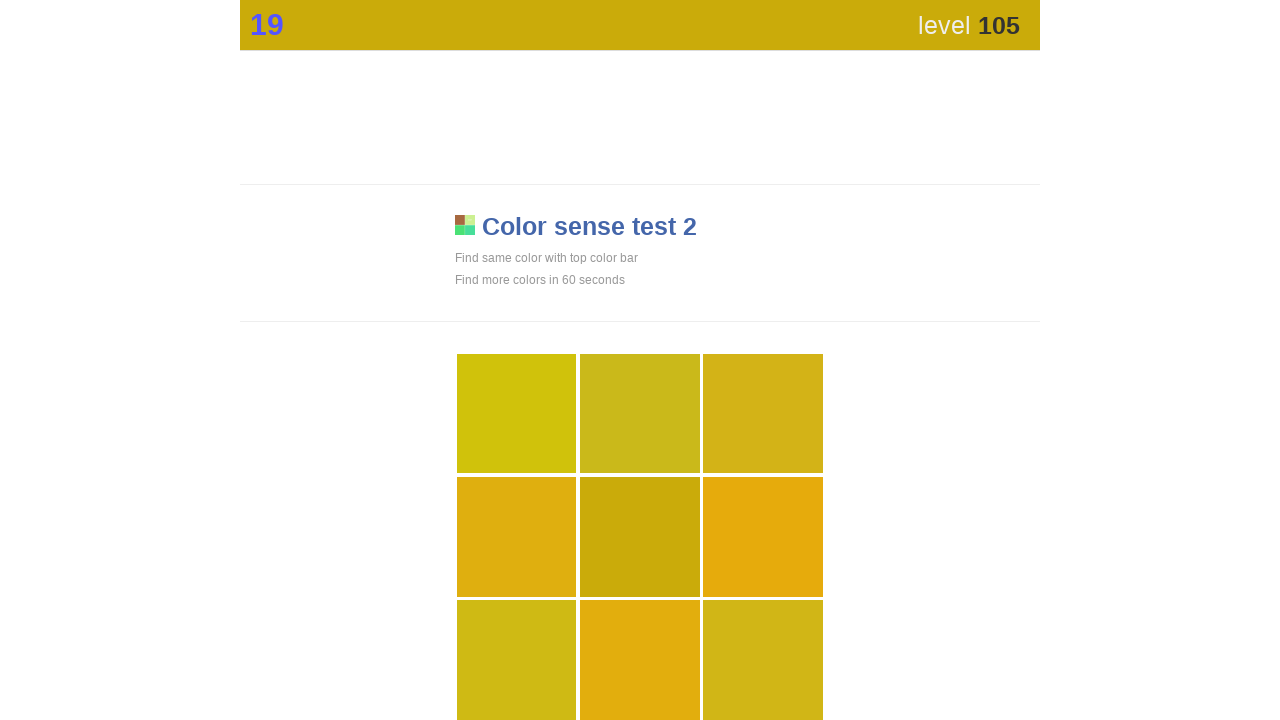

Clicked main button on color game at (640, 537) on .main
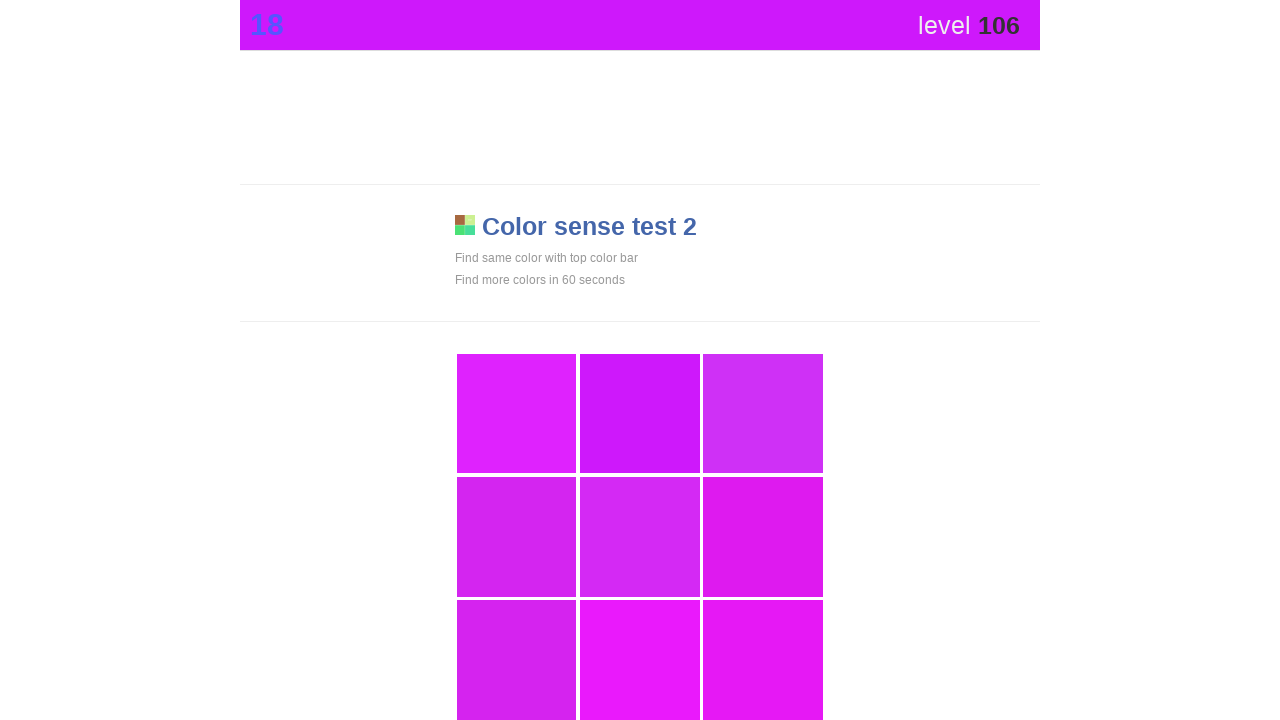

Waited 100ms between clicks
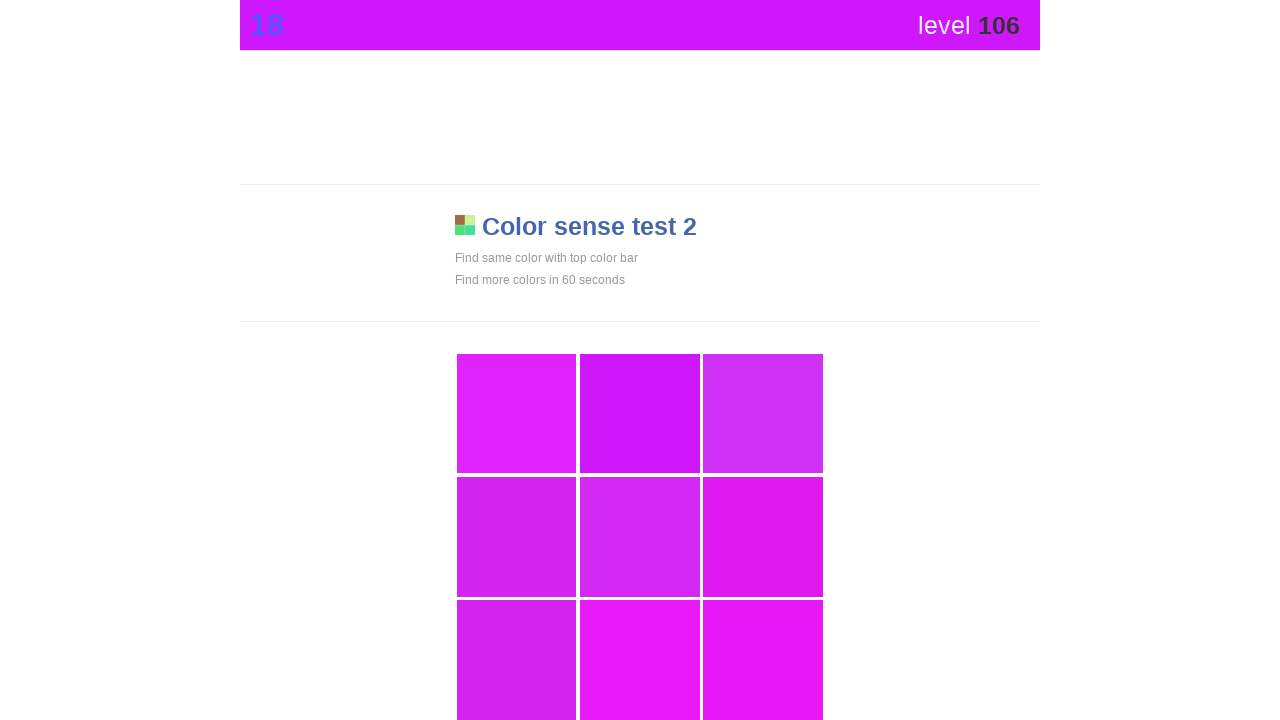

Clicked main button on color game at (640, 414) on .main
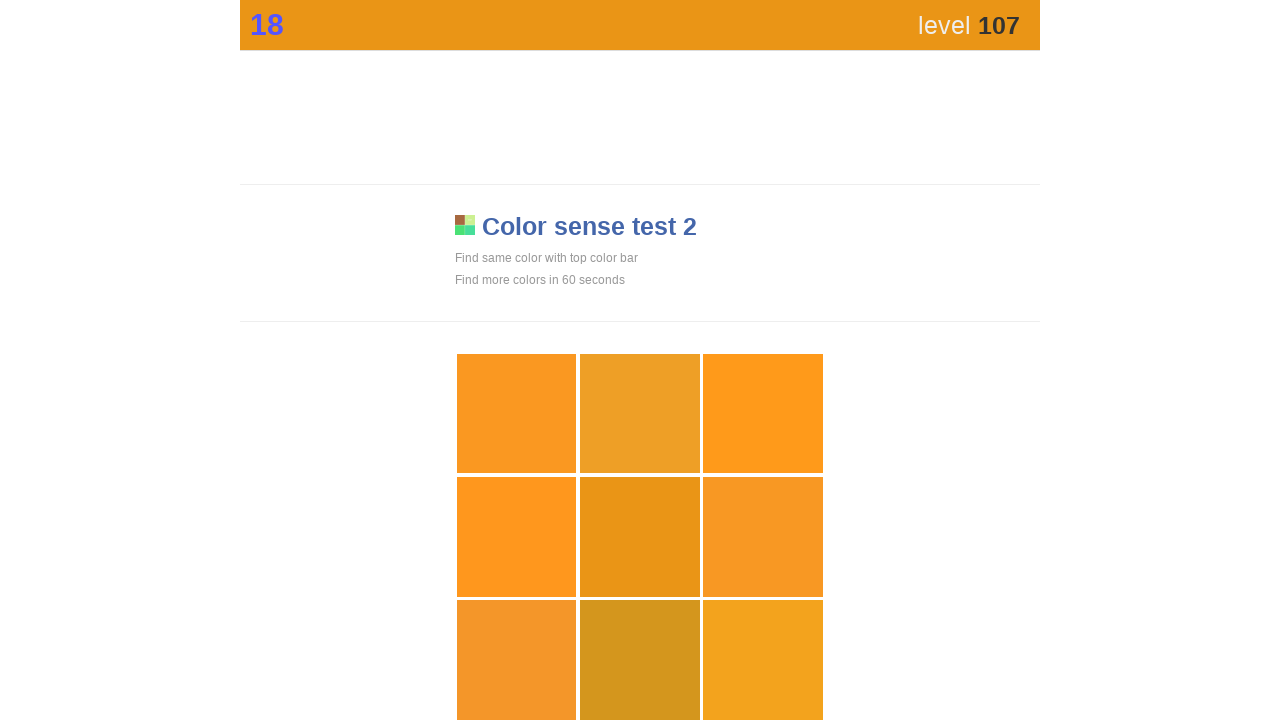

Waited 100ms between clicks
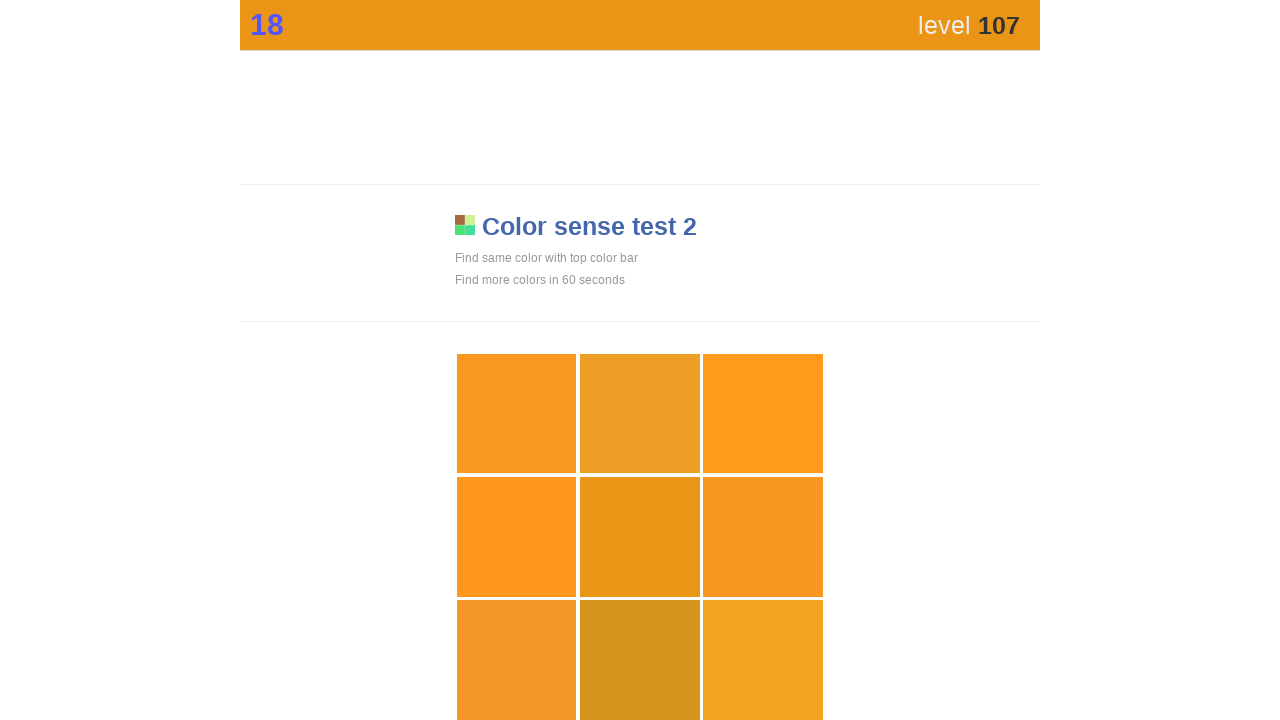

Clicked main button on color game at (640, 537) on .main
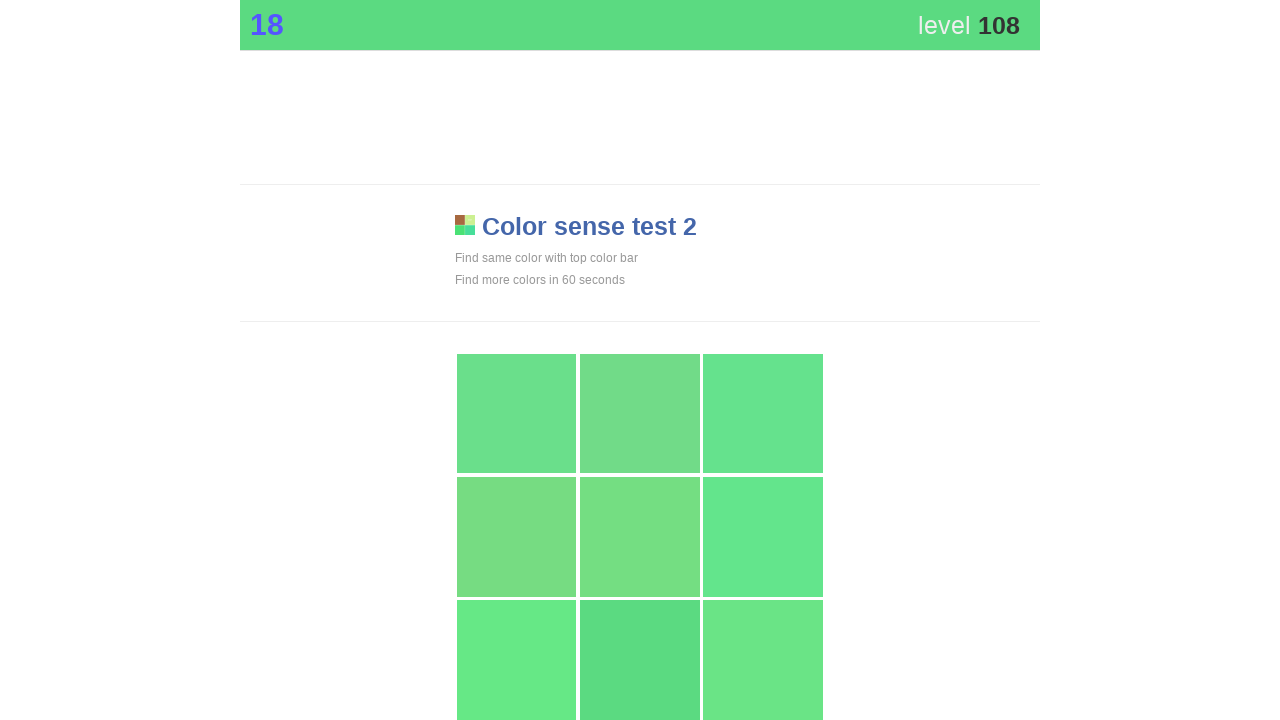

Waited 100ms between clicks
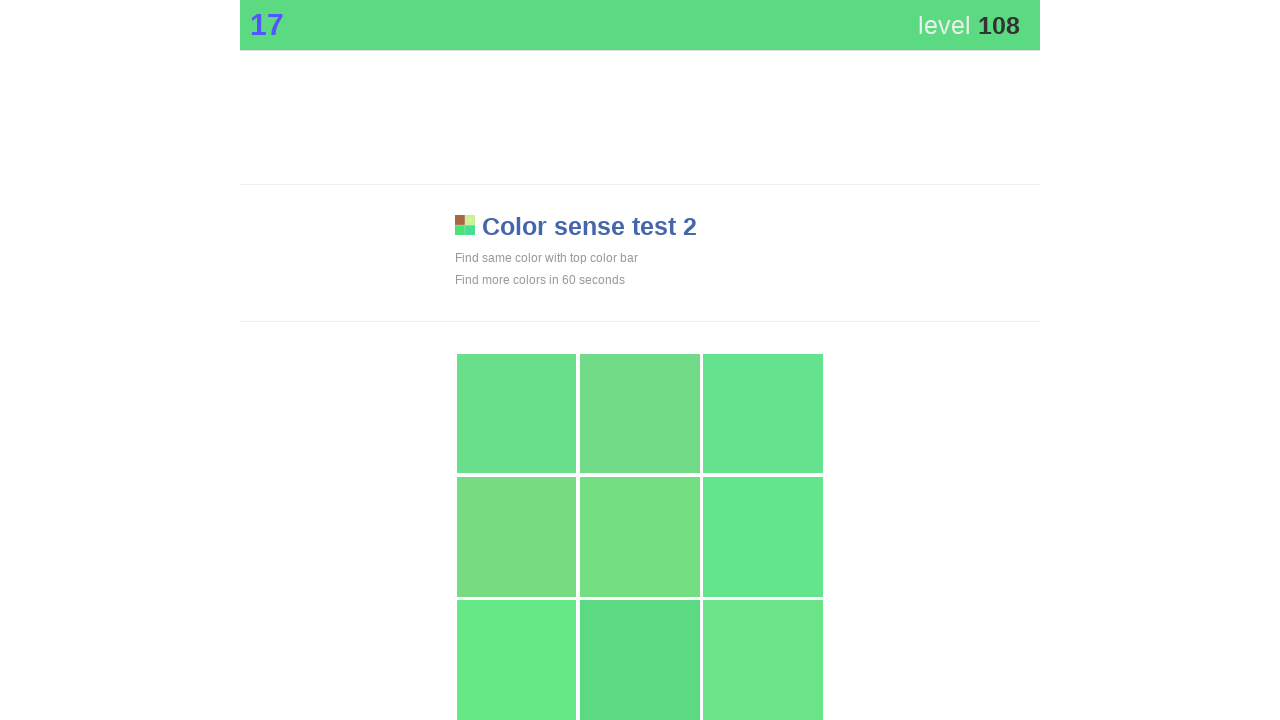

Clicked main button on color game at (640, 660) on .main
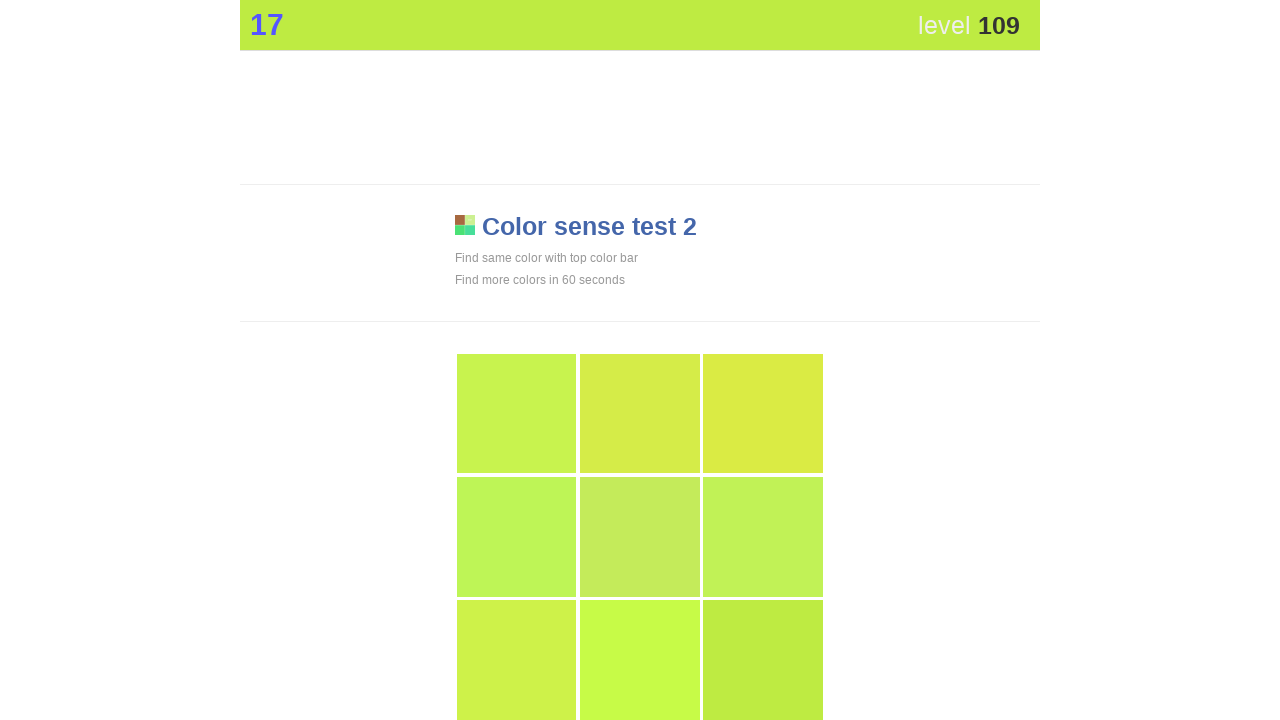

Waited 100ms between clicks
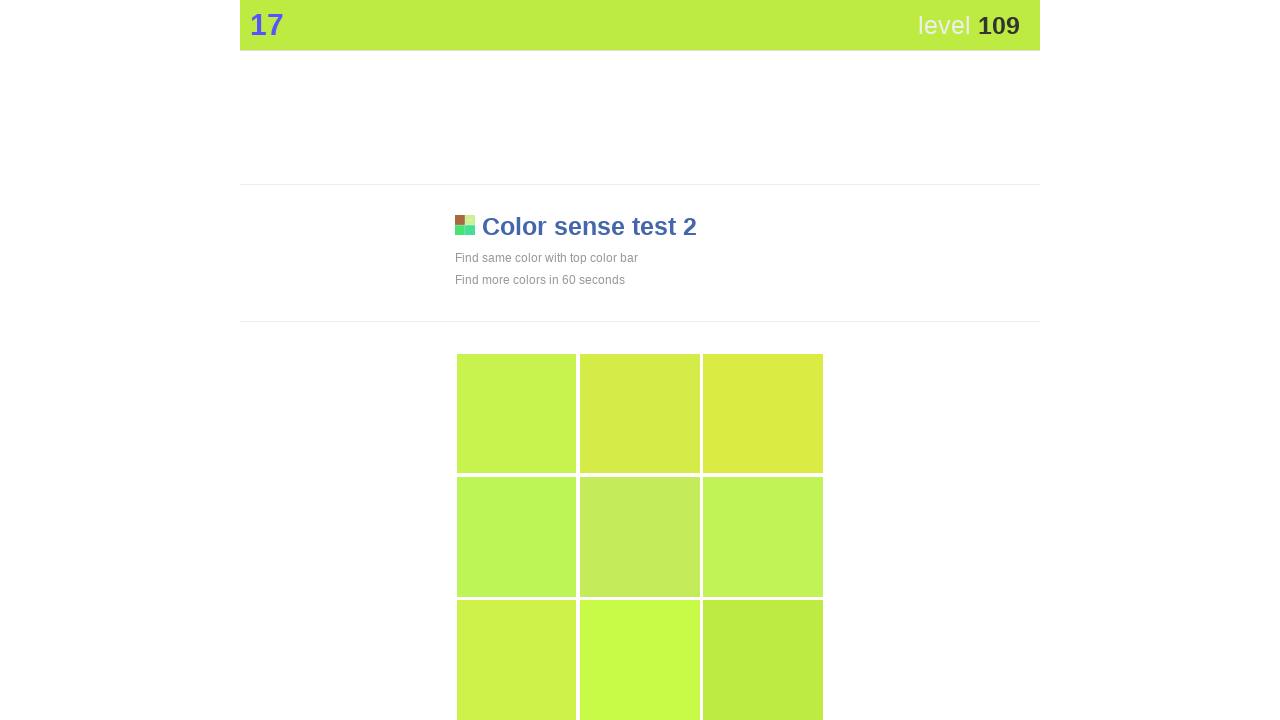

Clicked main button on color game at (763, 660) on .main
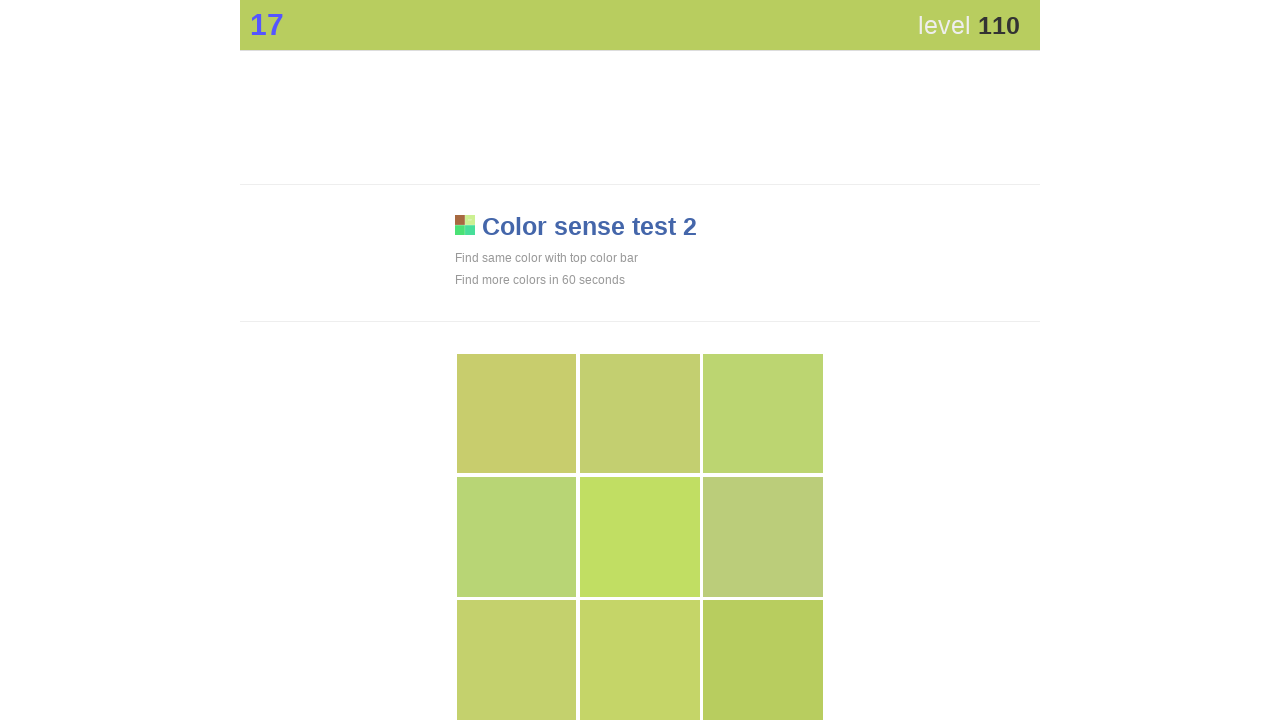

Waited 100ms between clicks
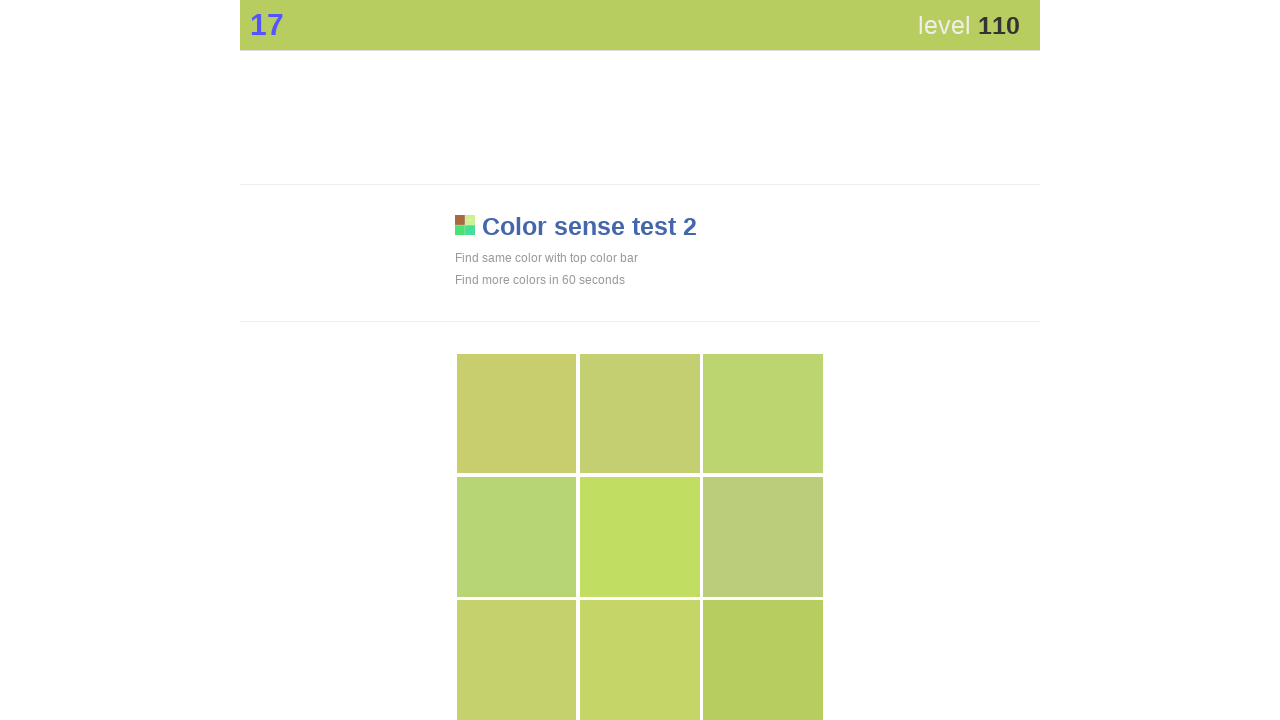

Clicked main button on color game at (763, 660) on .main
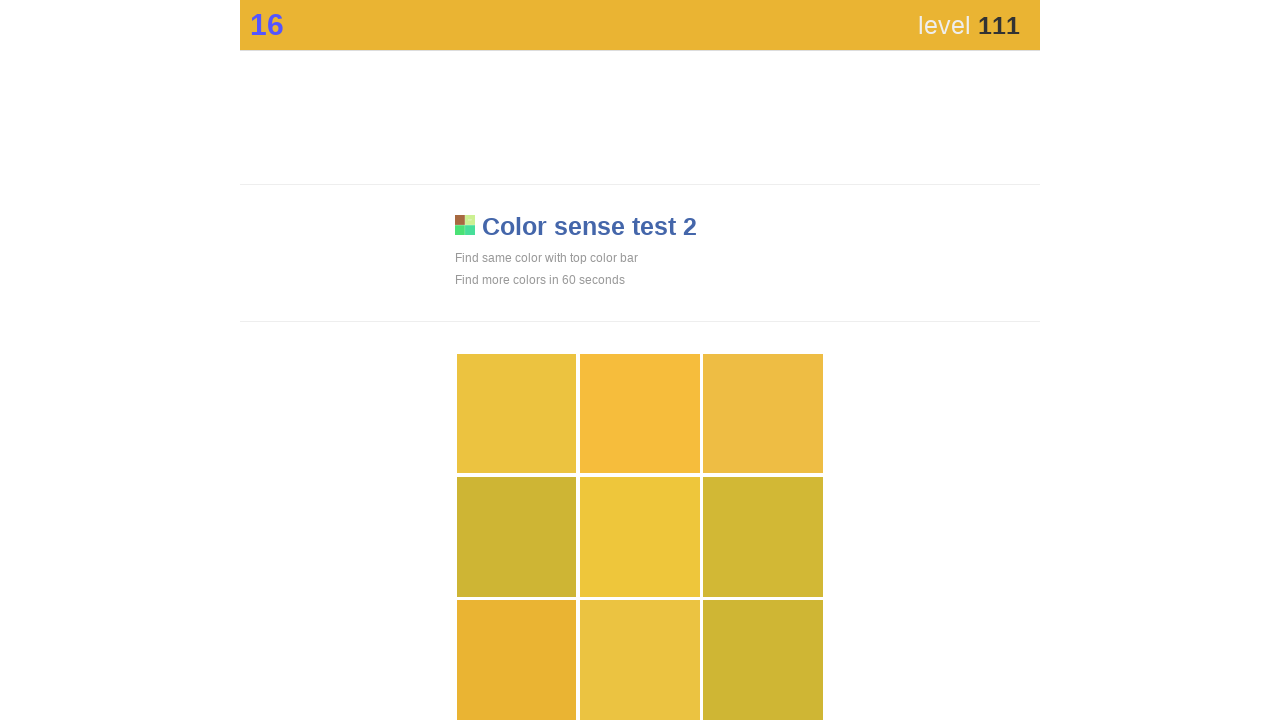

Waited 100ms between clicks
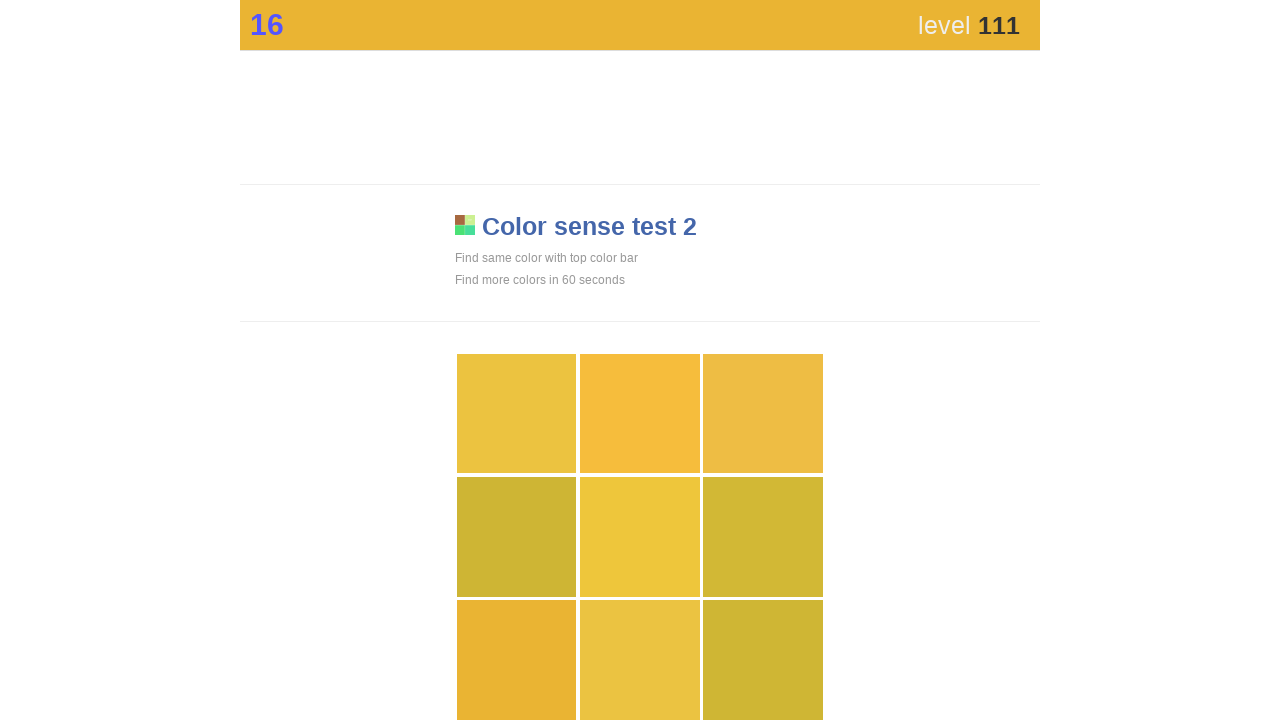

Clicked main button on color game at (517, 660) on .main
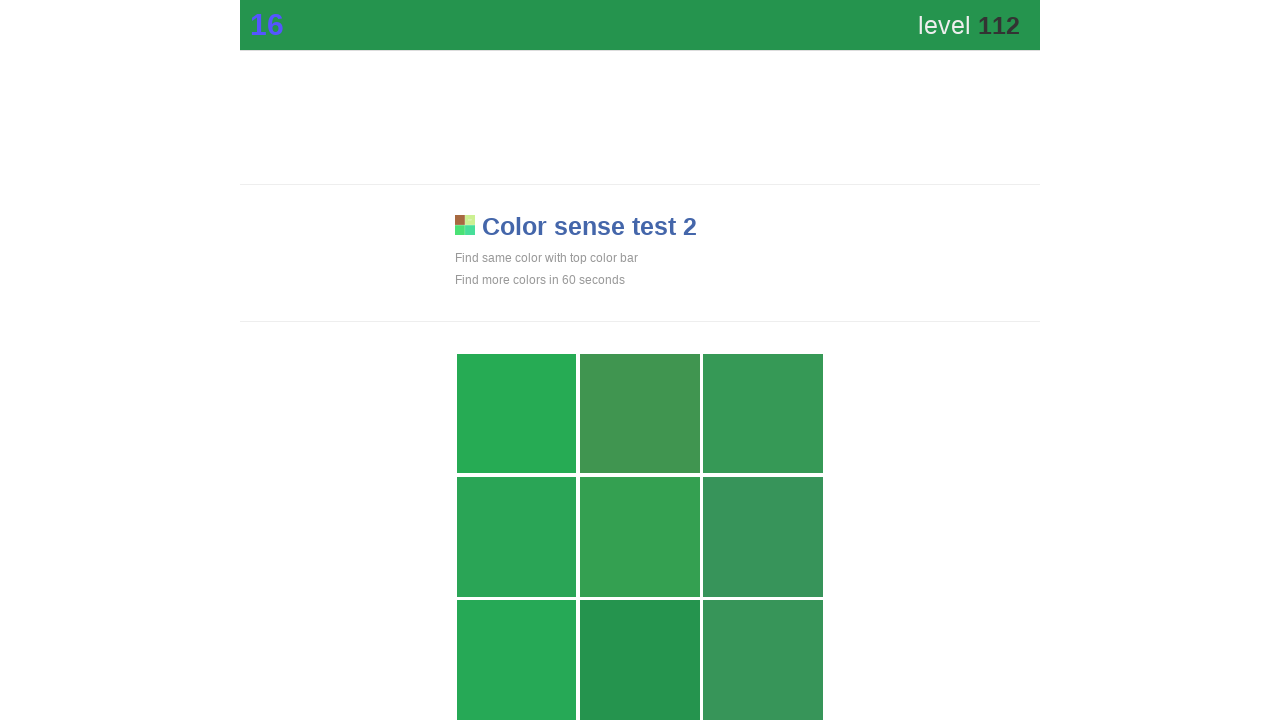

Waited 100ms between clicks
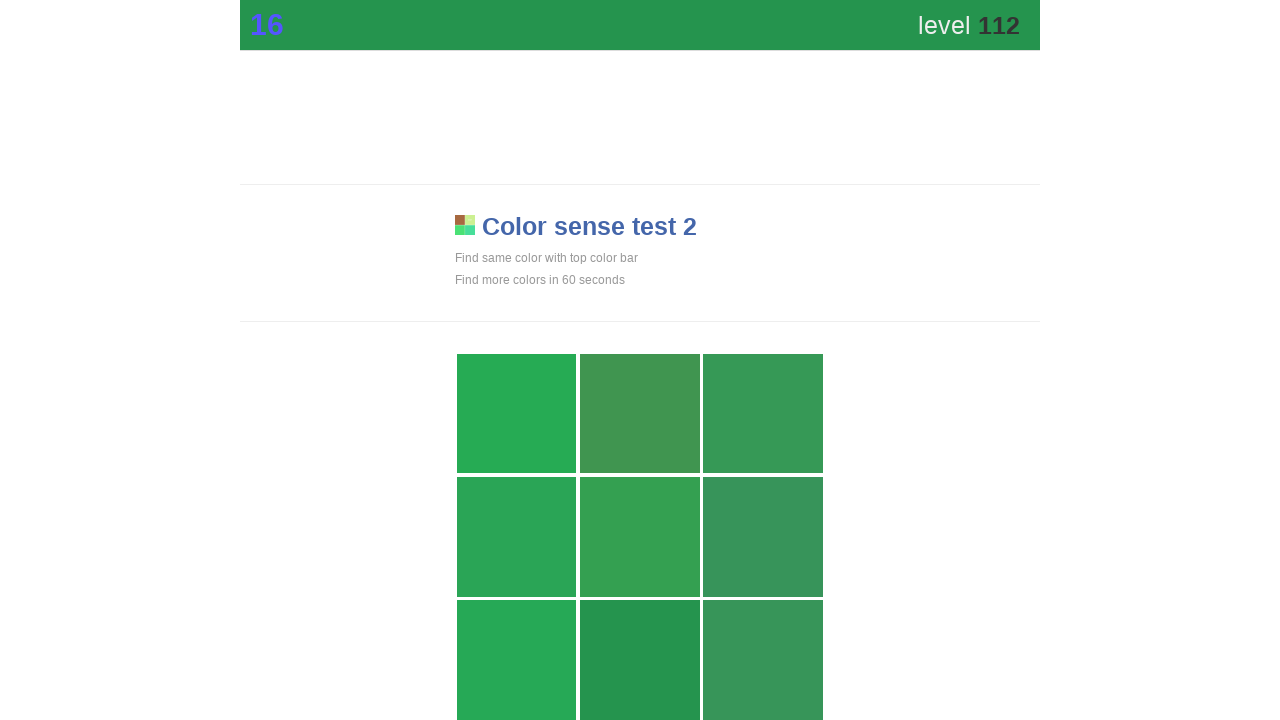

Clicked main button on color game at (640, 660) on .main
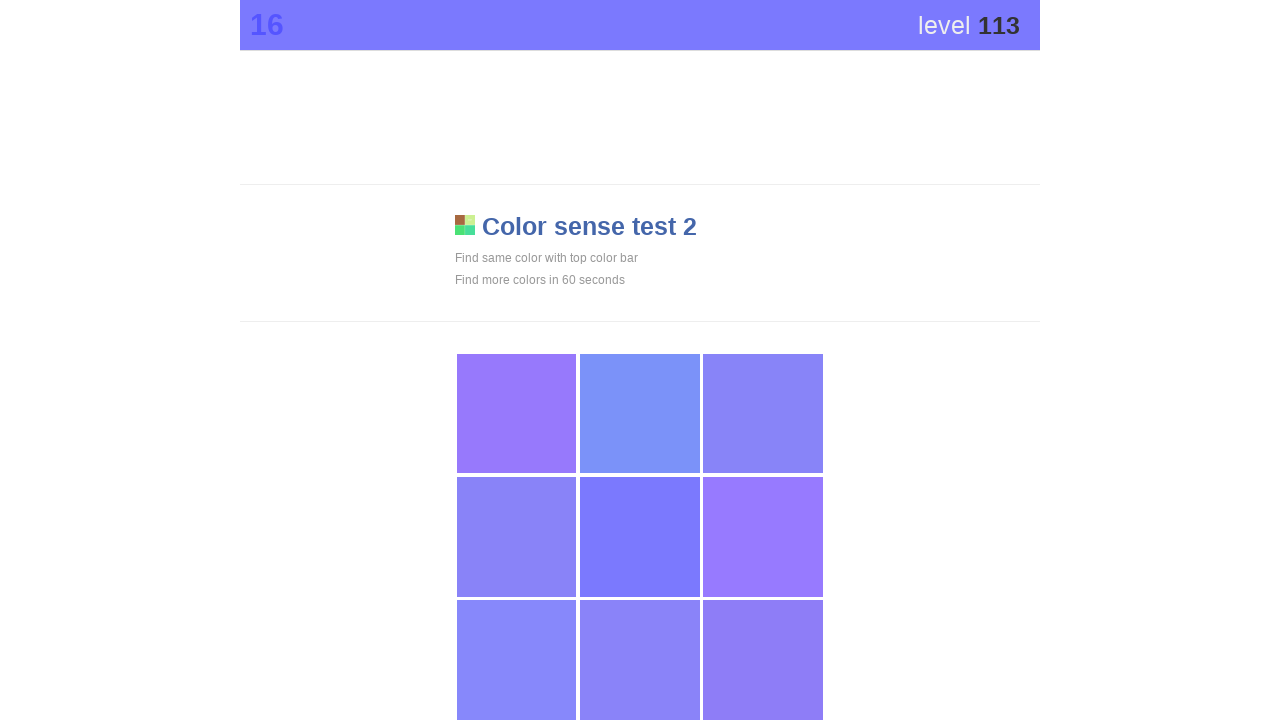

Waited 100ms between clicks
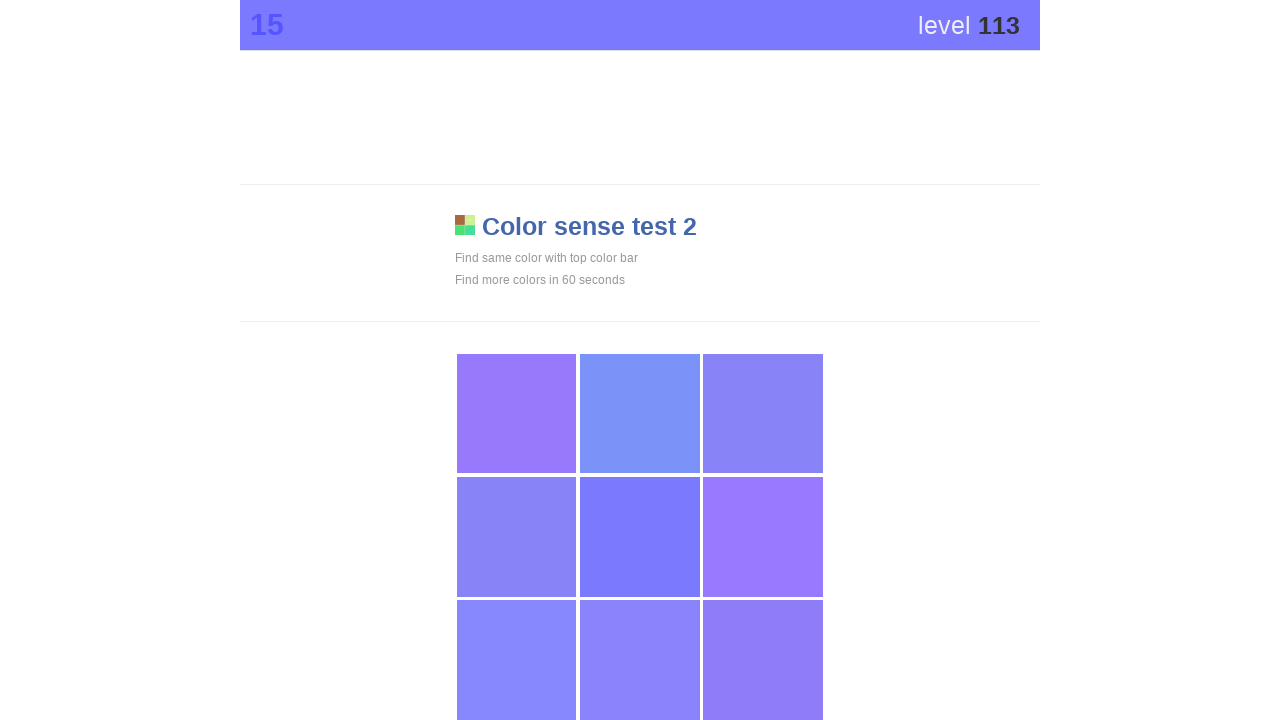

Clicked main button on color game at (640, 537) on .main
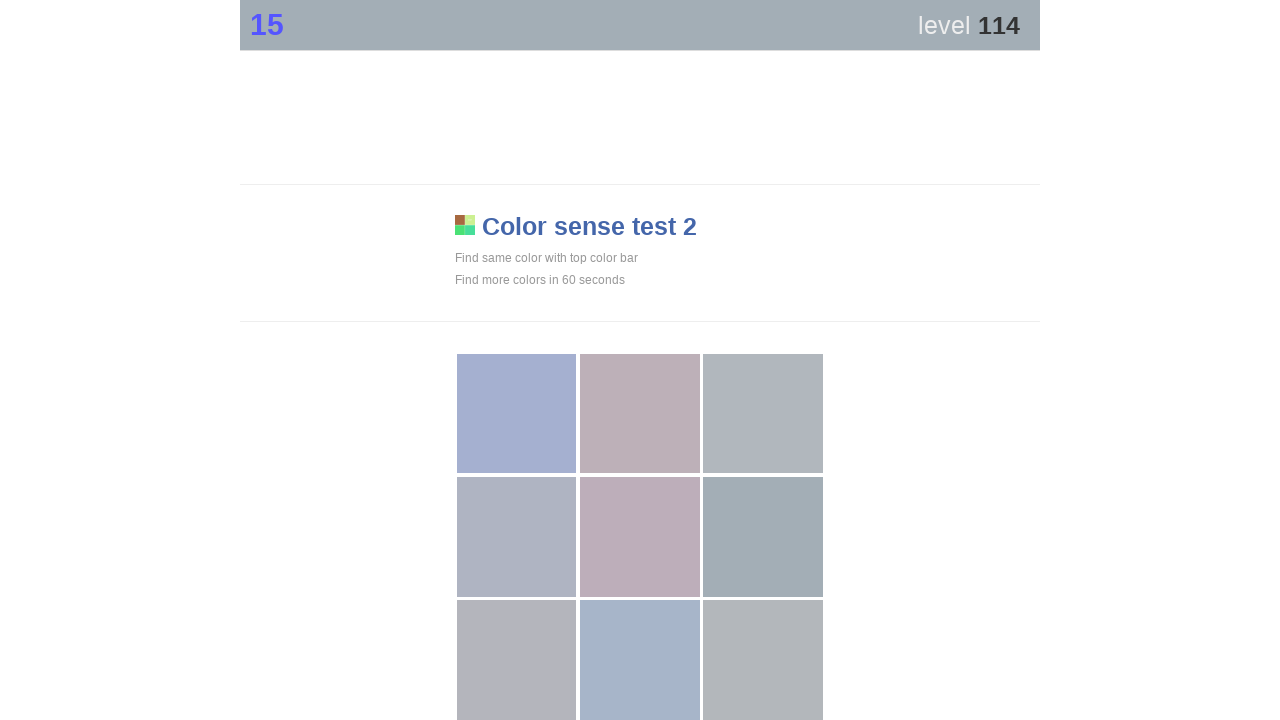

Waited 100ms between clicks
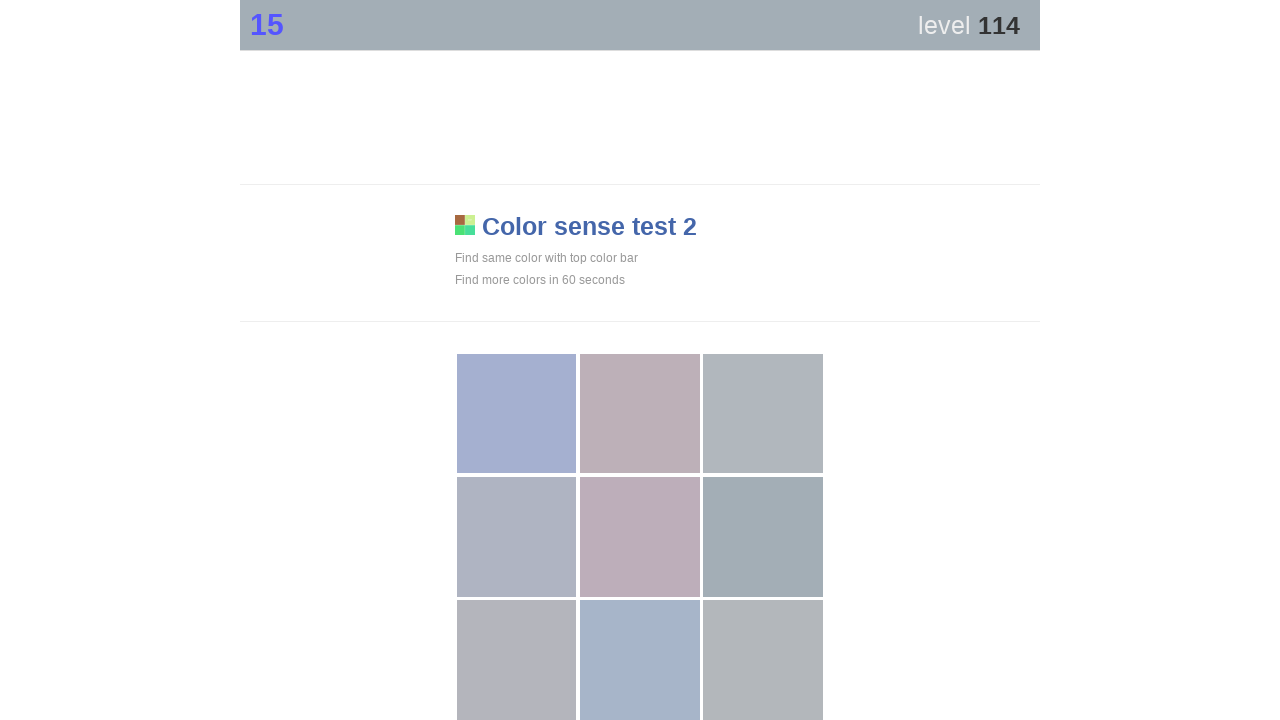

Clicked main button on color game at (763, 537) on .main
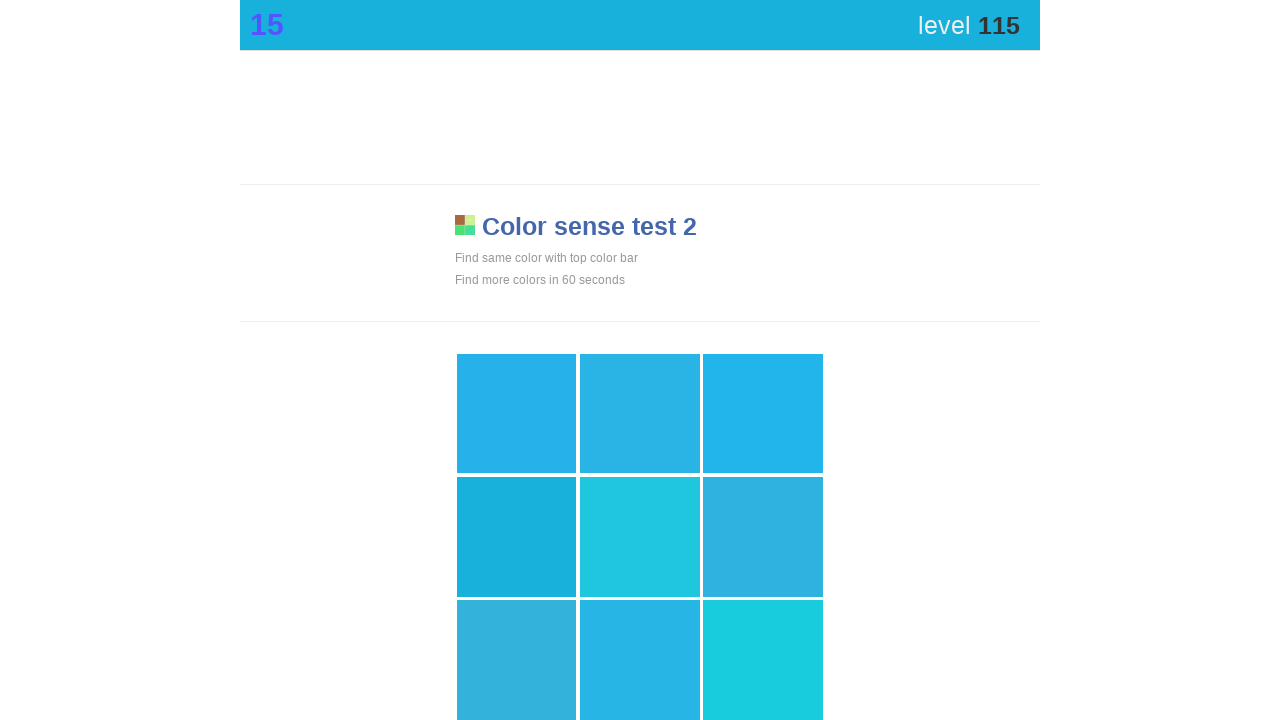

Waited 100ms between clicks
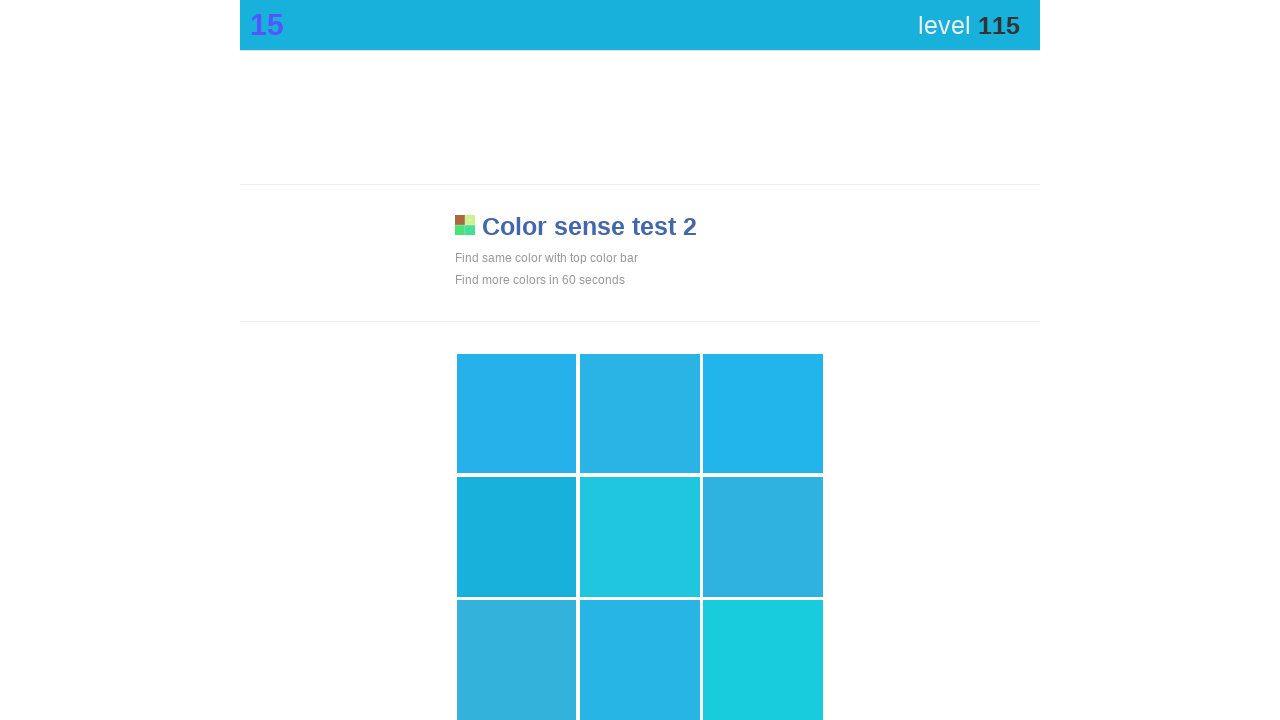

Clicked main button on color game at (517, 537) on .main
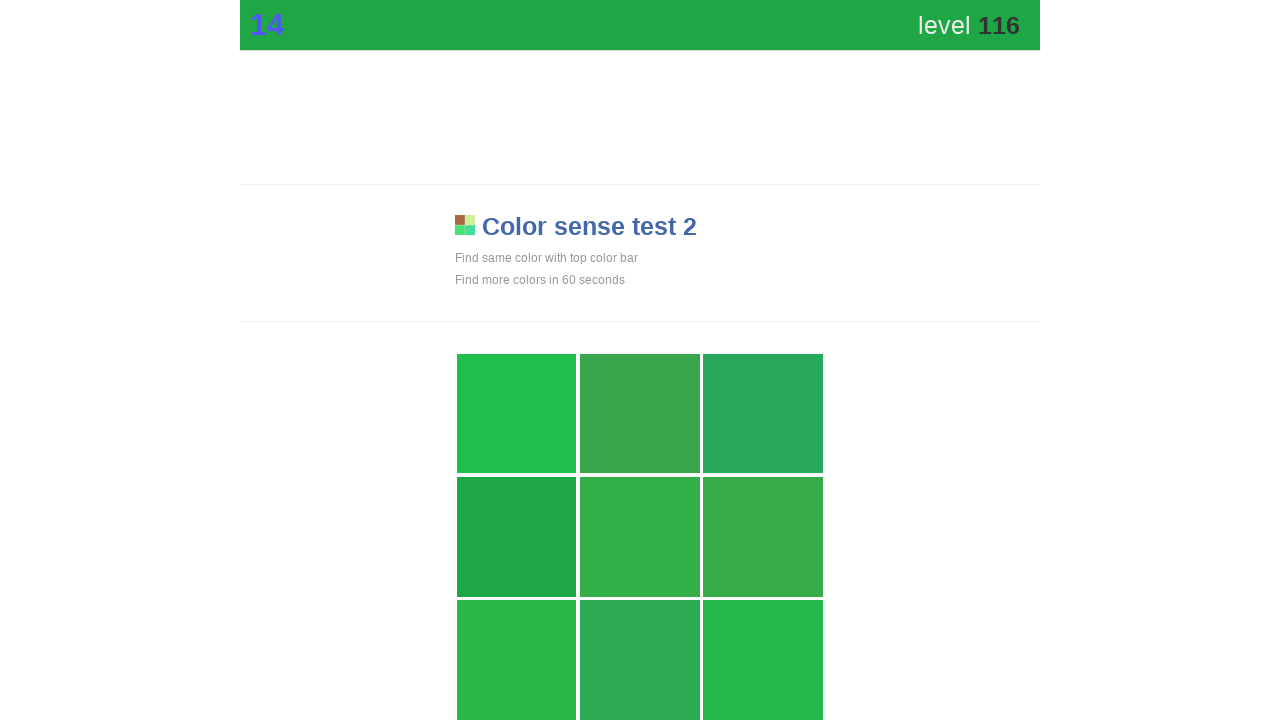

Waited 100ms between clicks
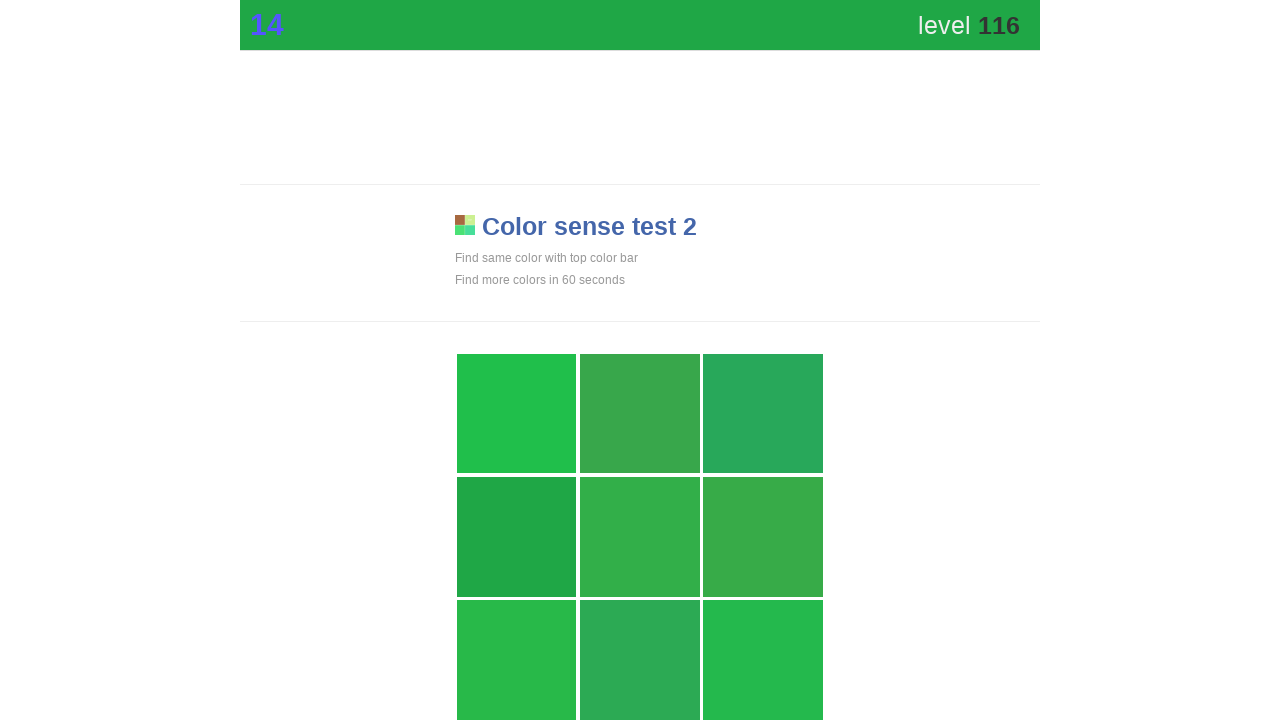

Clicked main button on color game at (517, 537) on .main
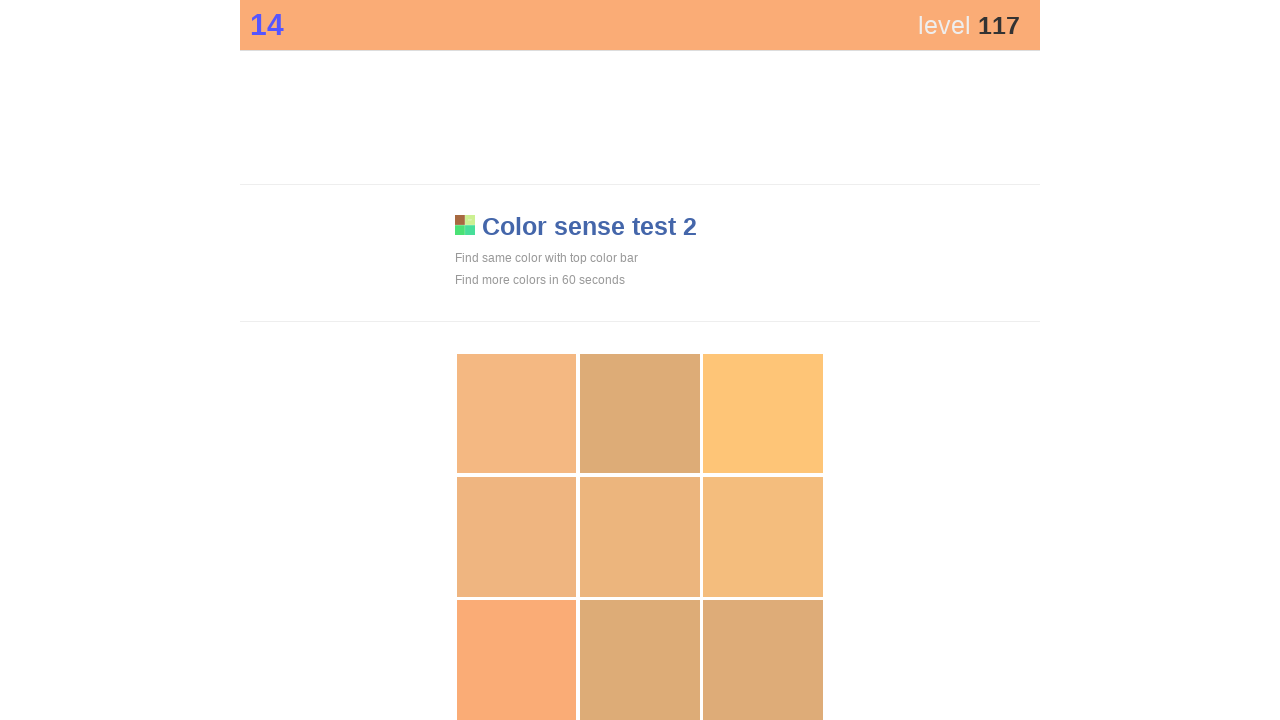

Waited 100ms between clicks
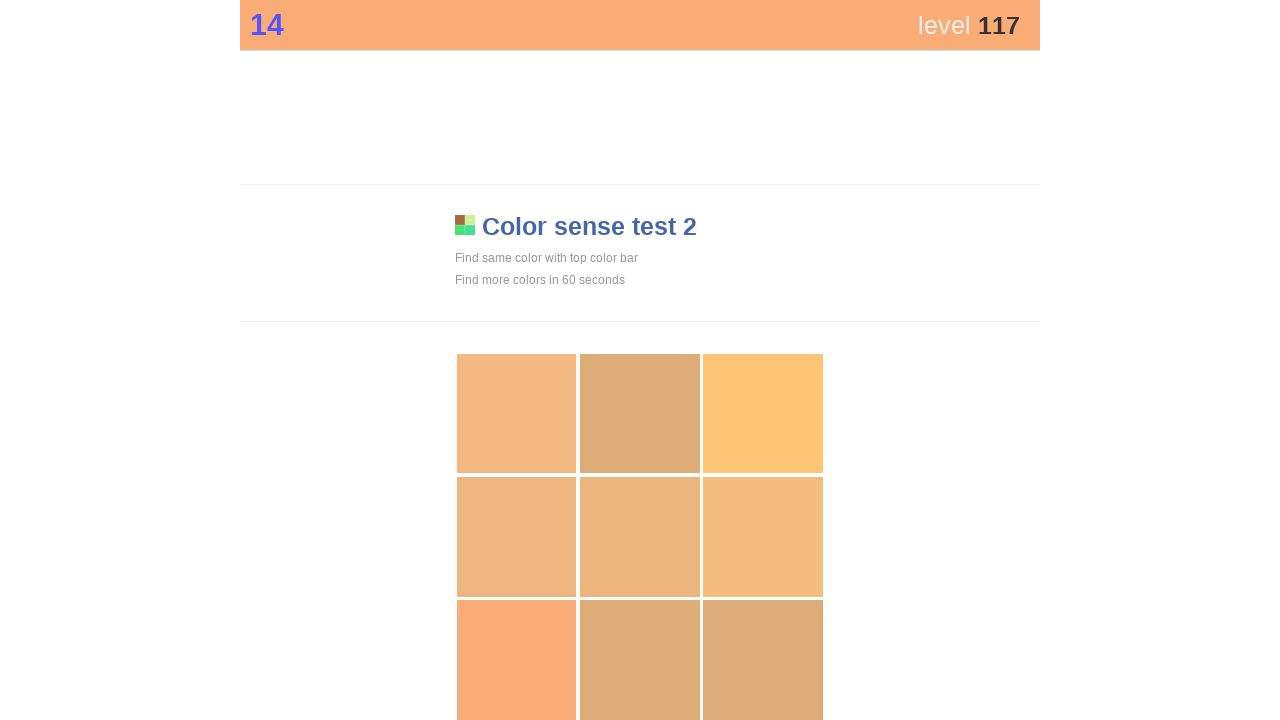

Clicked main button on color game at (517, 660) on .main
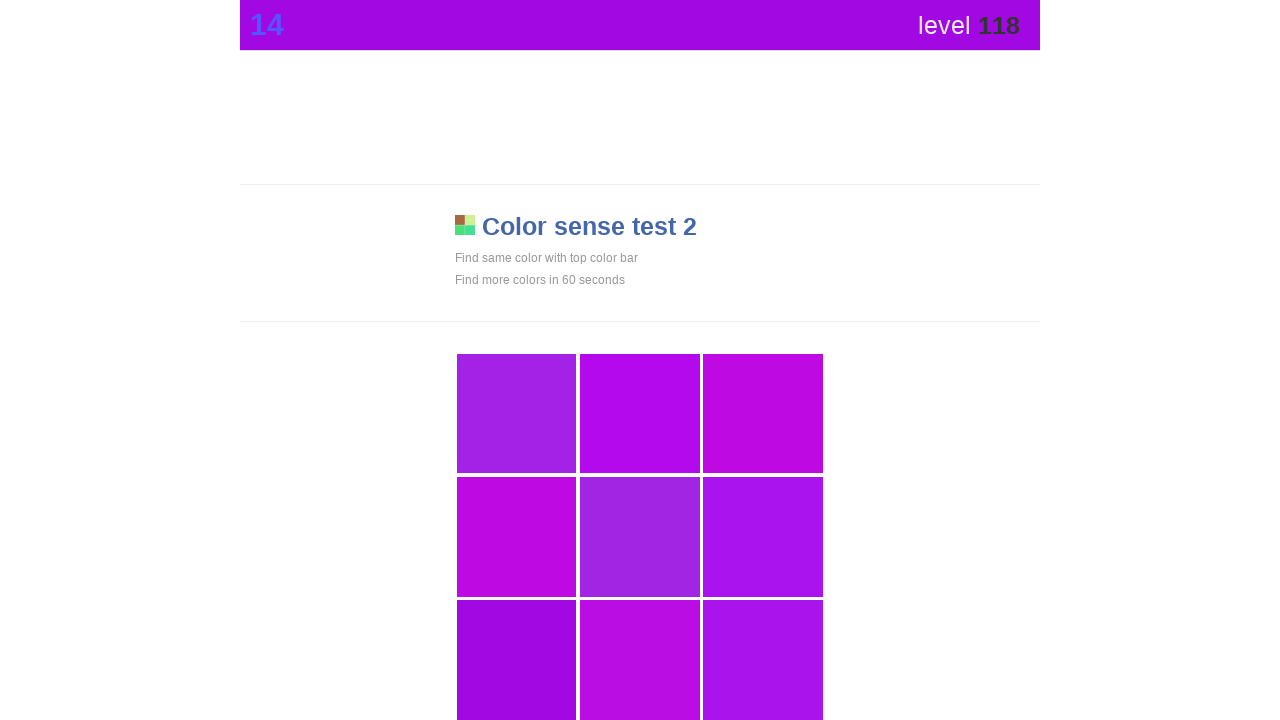

Waited 100ms between clicks
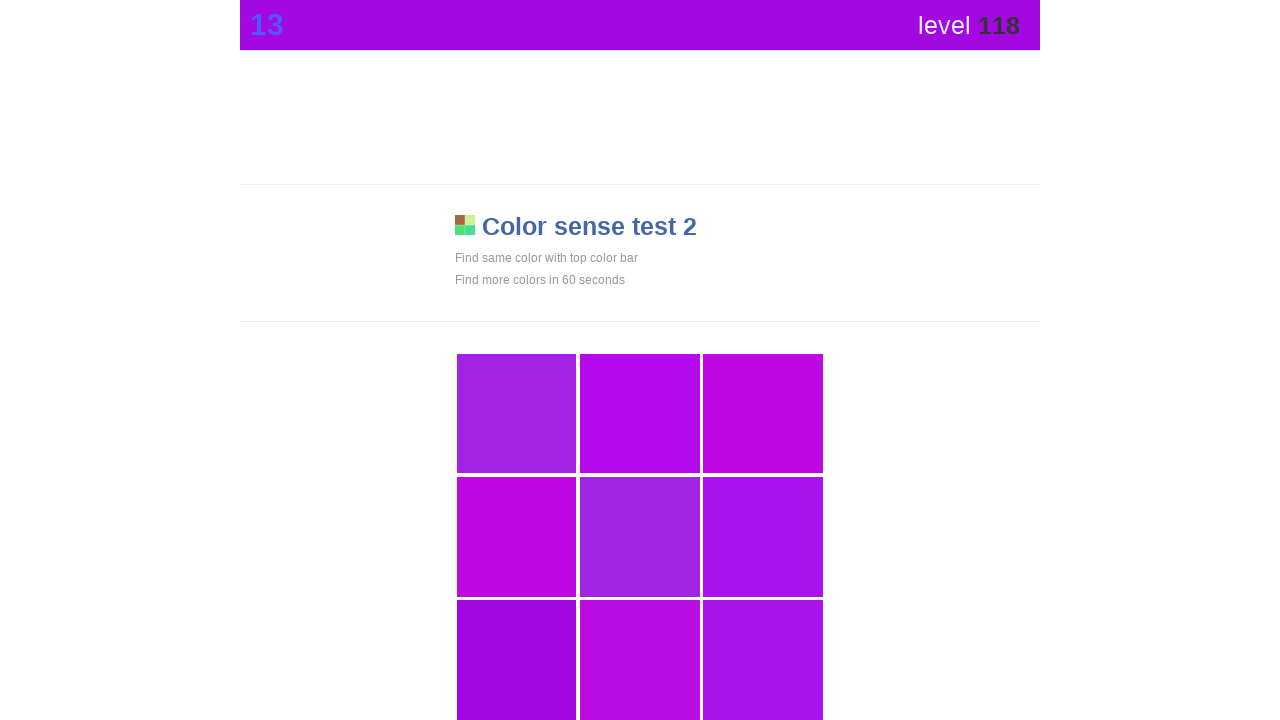

Clicked main button on color game at (517, 660) on .main
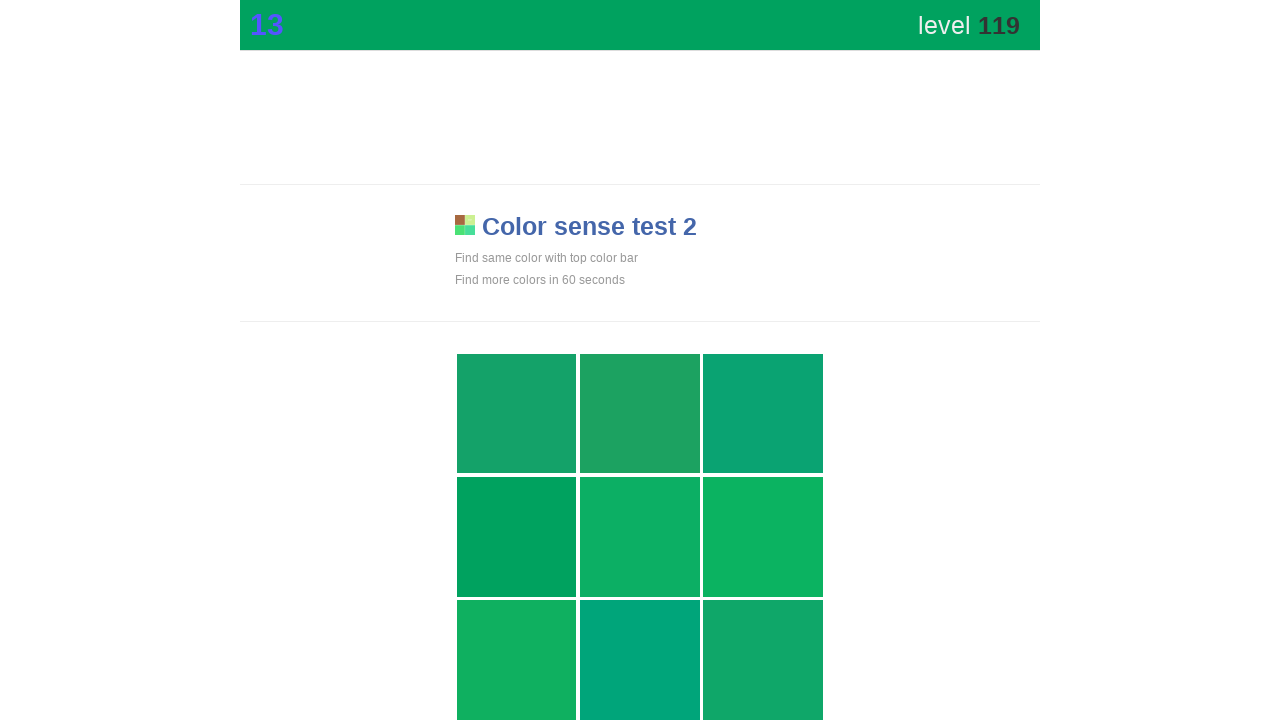

Waited 100ms between clicks
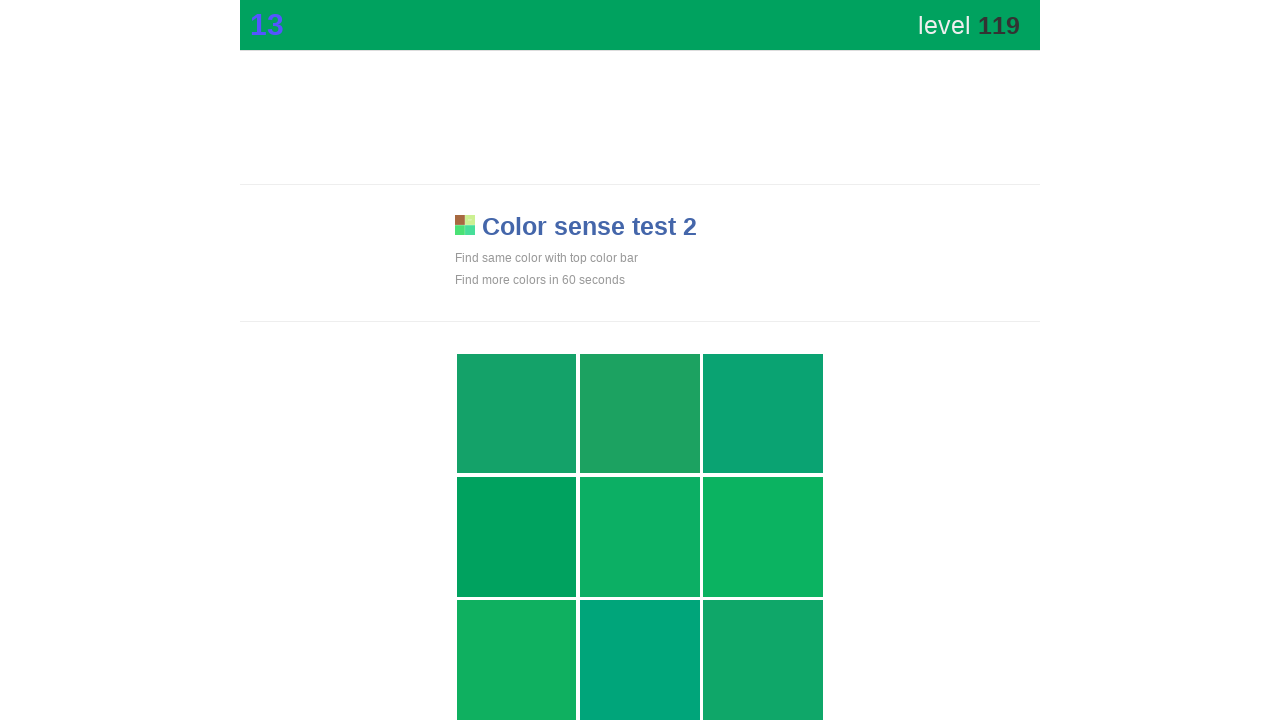

Clicked main button on color game at (517, 537) on .main
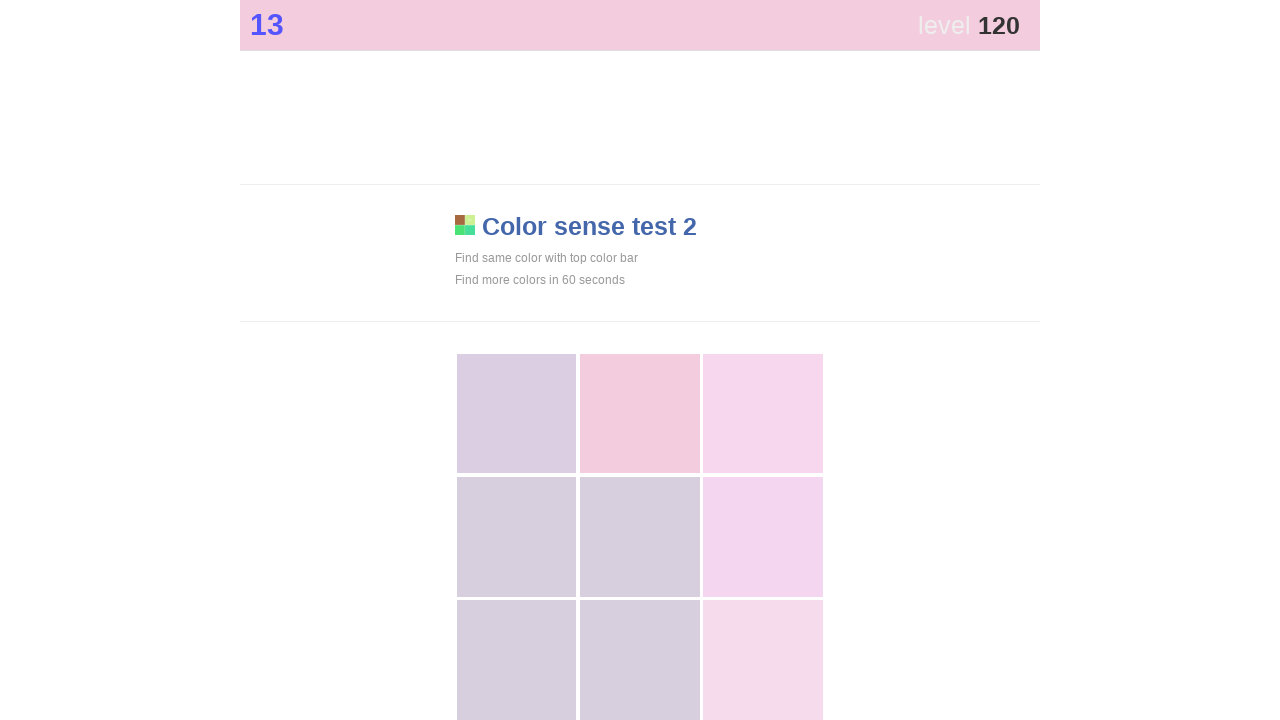

Waited 100ms between clicks
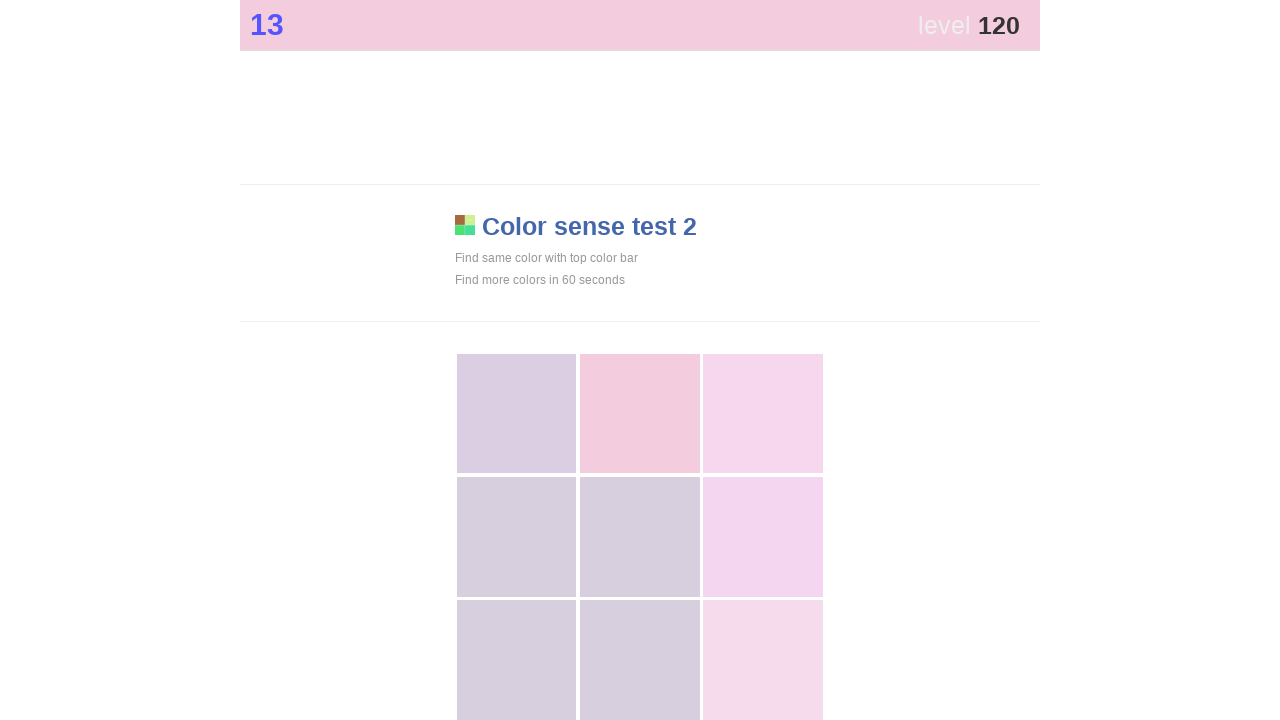

Clicked main button on color game at (640, 414) on .main
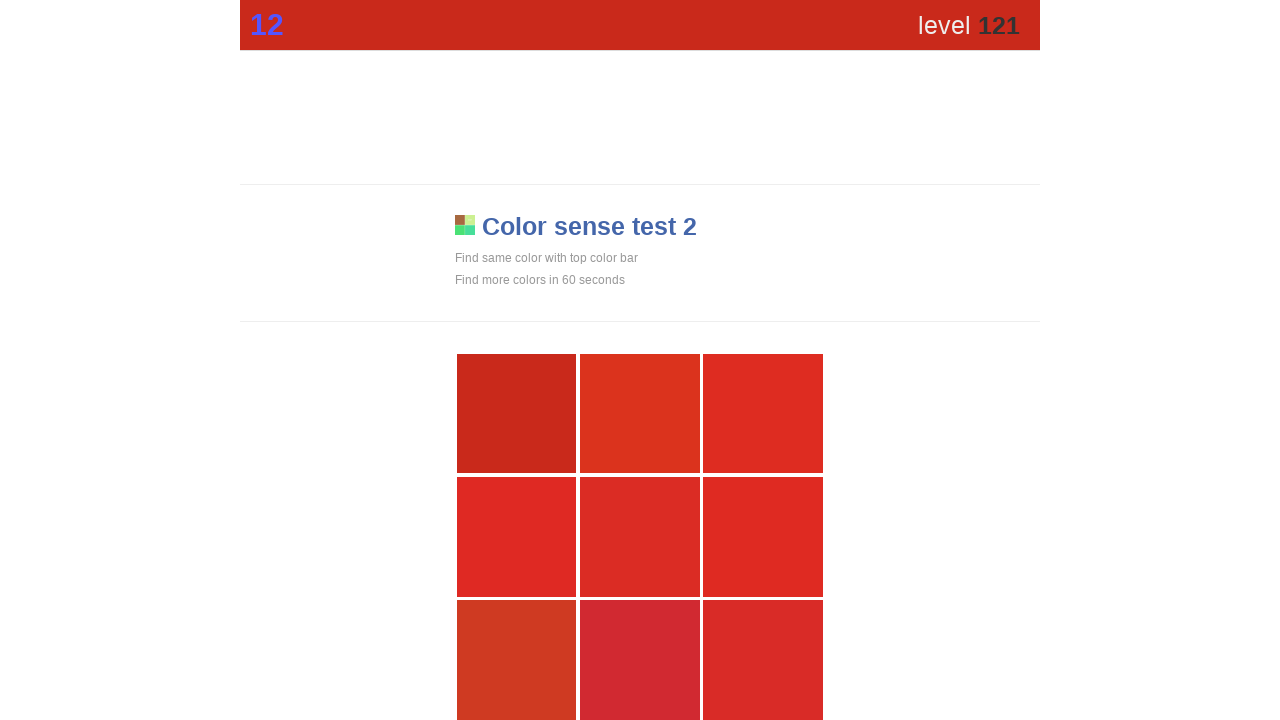

Waited 100ms between clicks
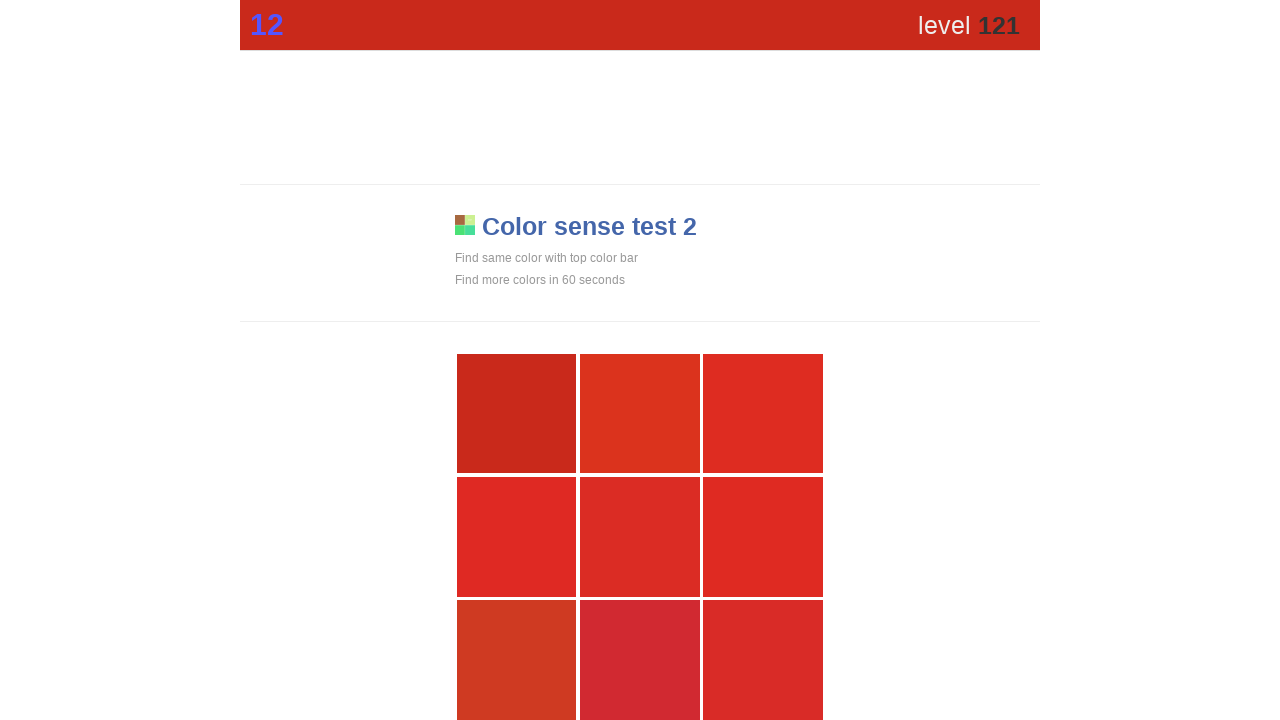

Clicked main button on color game at (517, 414) on .main
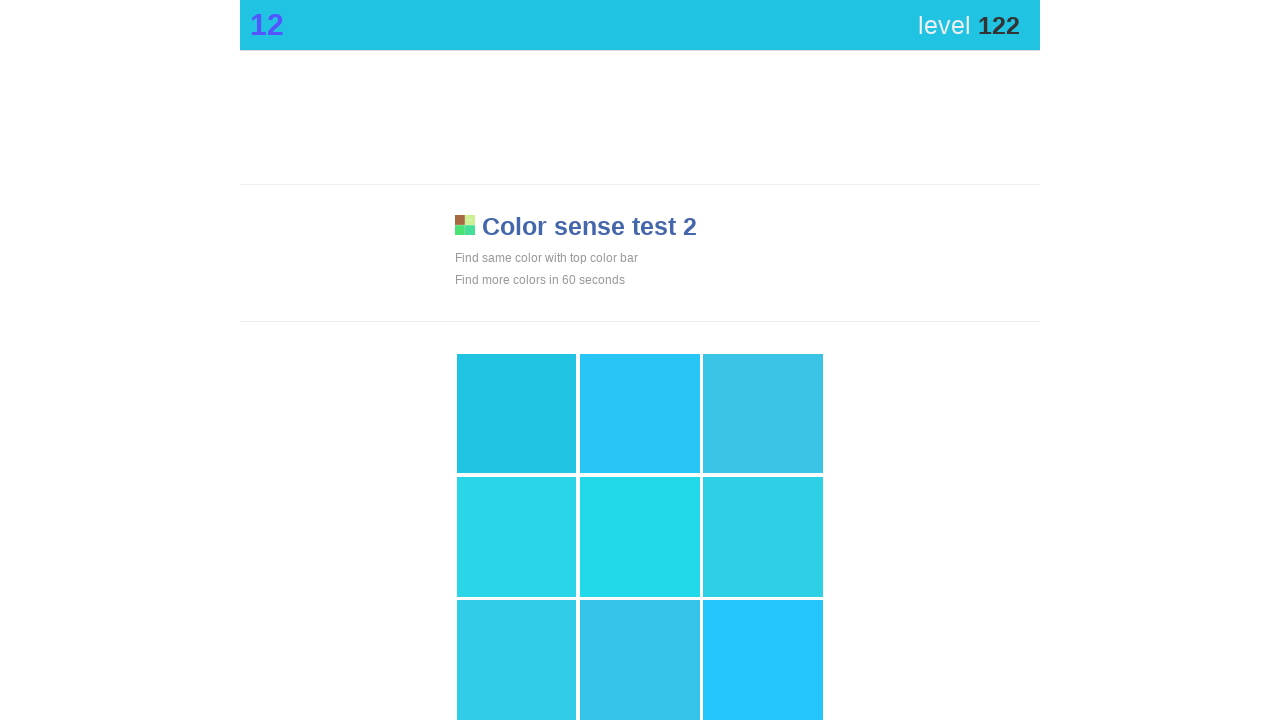

Waited 100ms between clicks
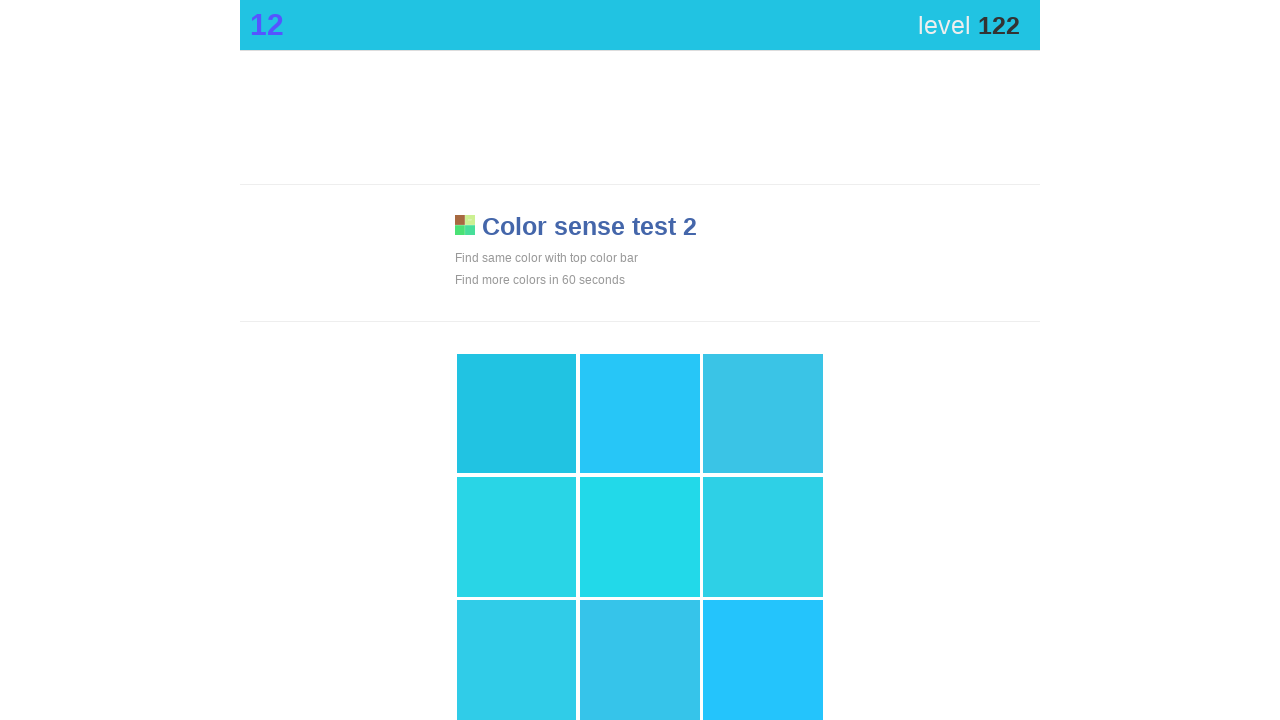

Clicked main button on color game at (517, 414) on .main
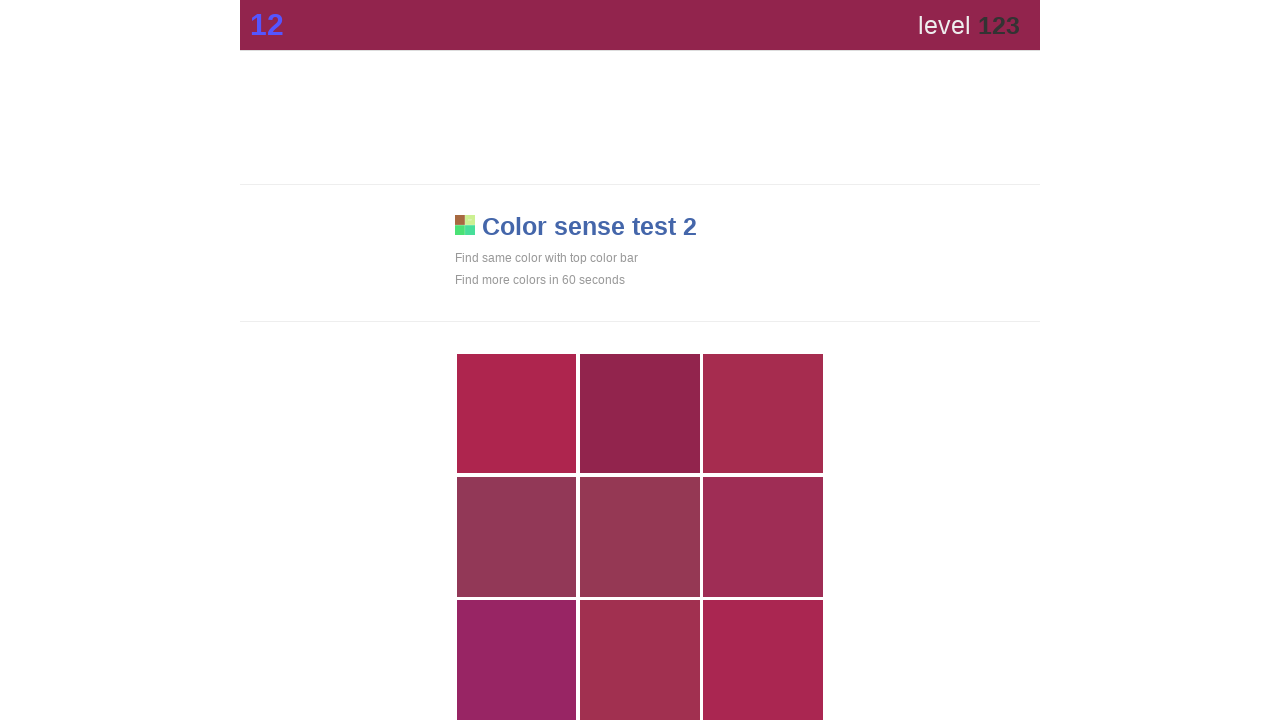

Waited 100ms between clicks
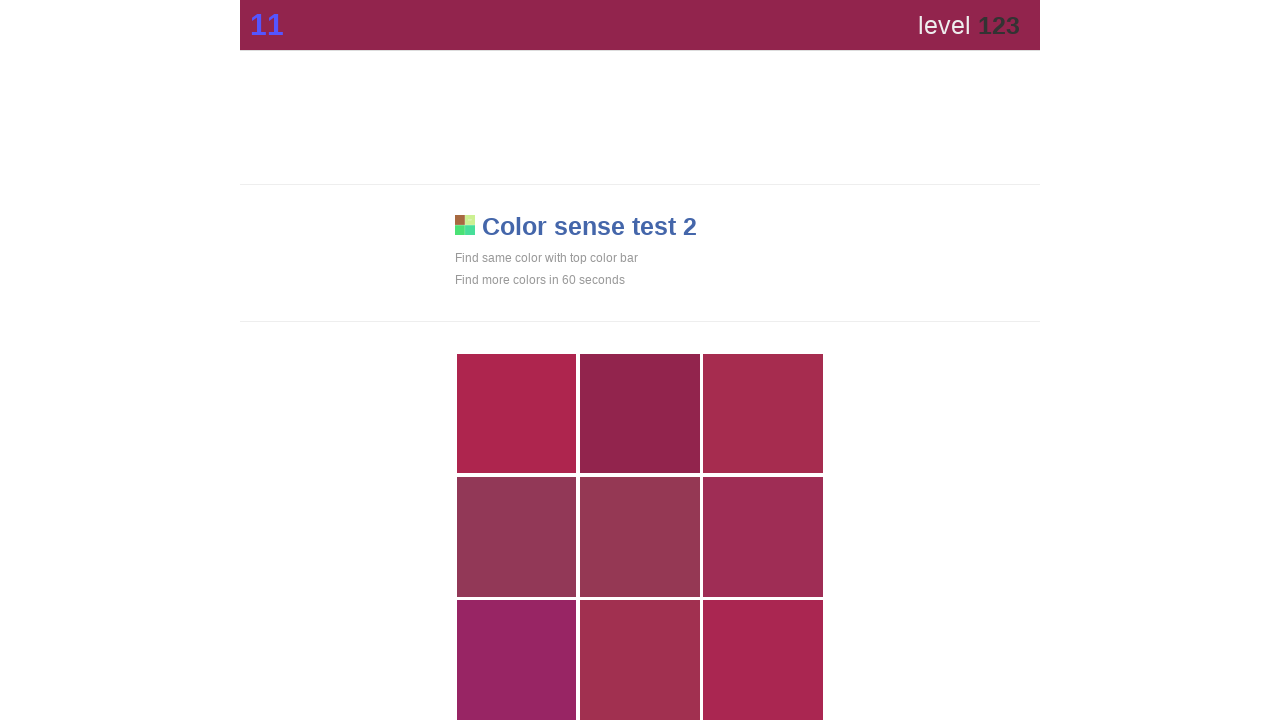

Clicked main button on color game at (640, 414) on .main
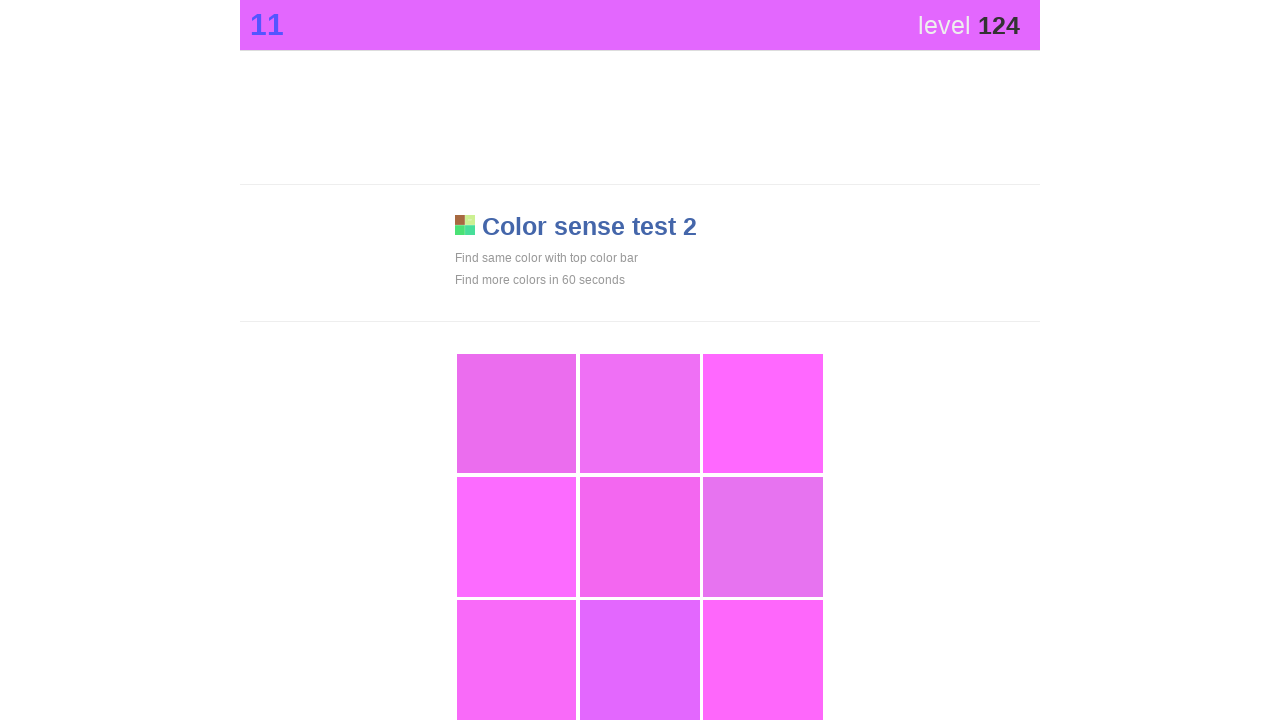

Waited 100ms between clicks
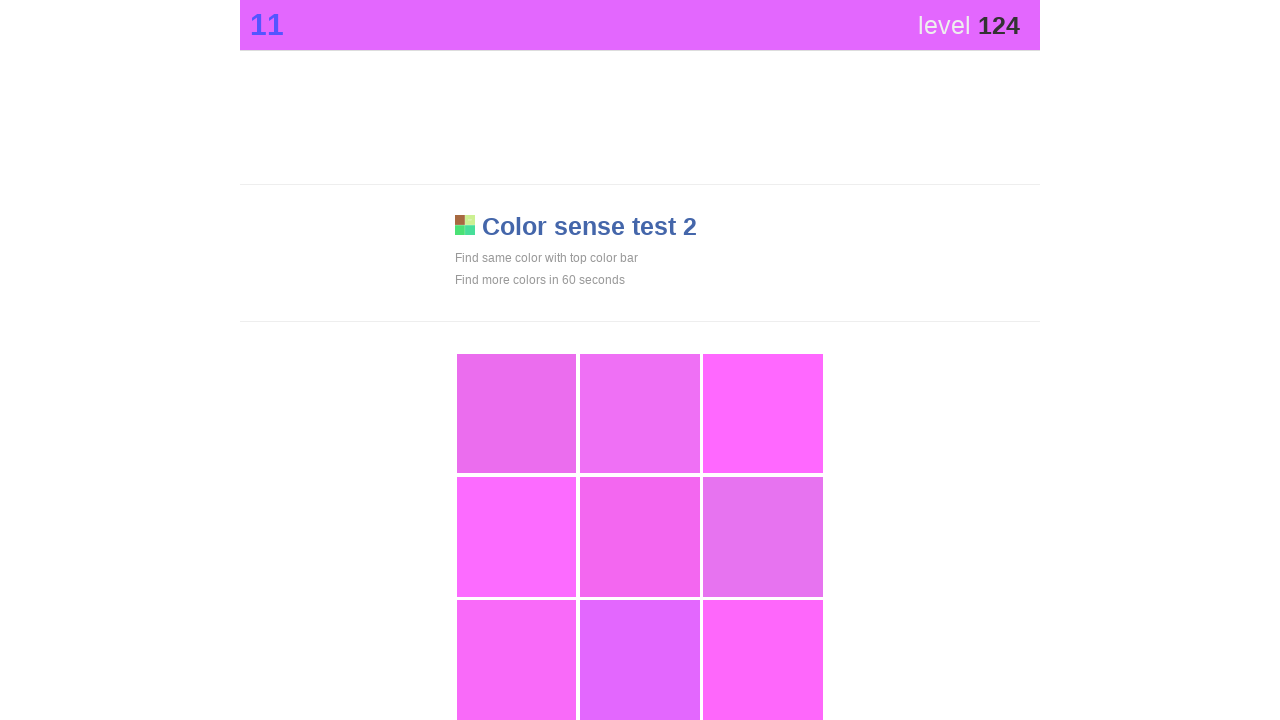

Clicked main button on color game at (640, 660) on .main
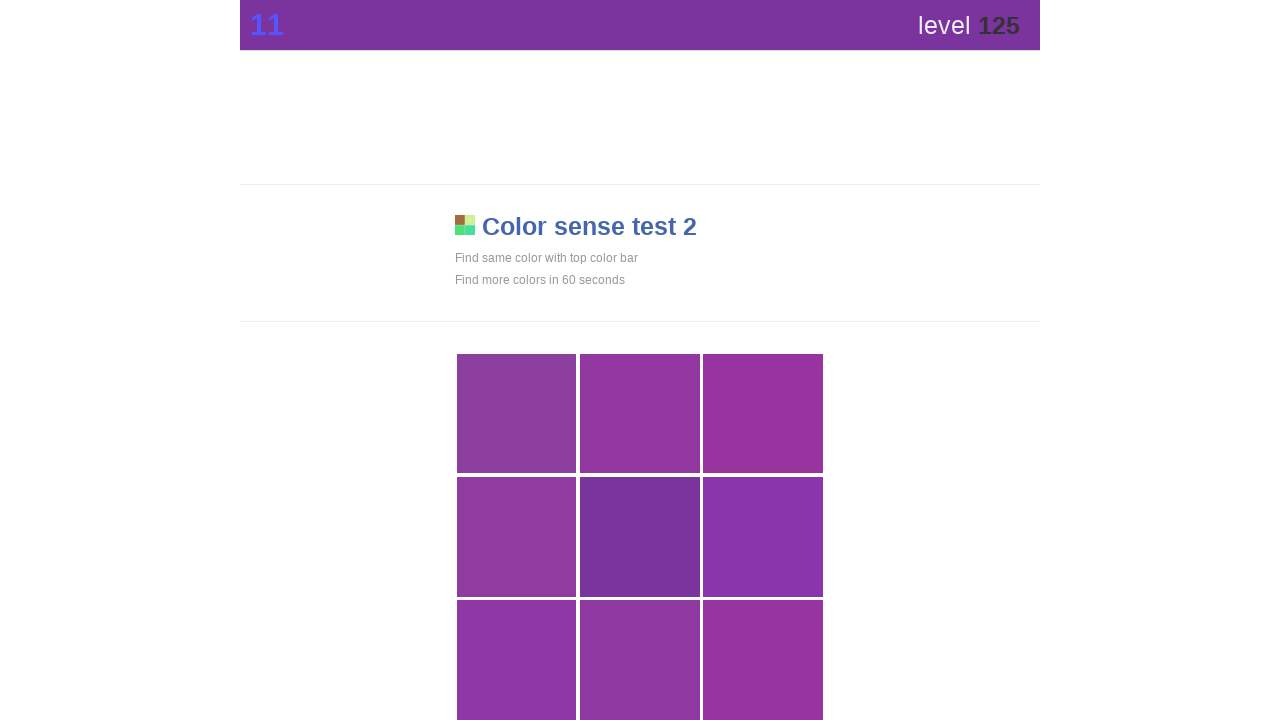

Waited 100ms between clicks
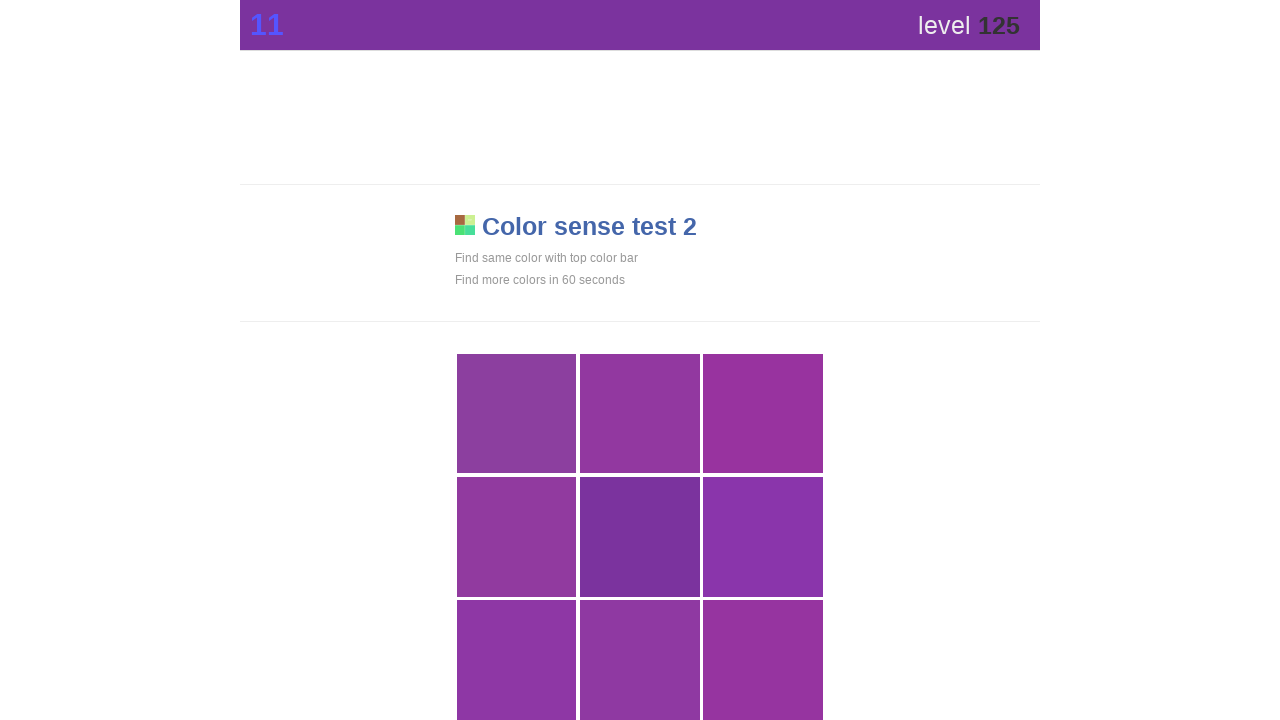

Clicked main button on color game at (640, 537) on .main
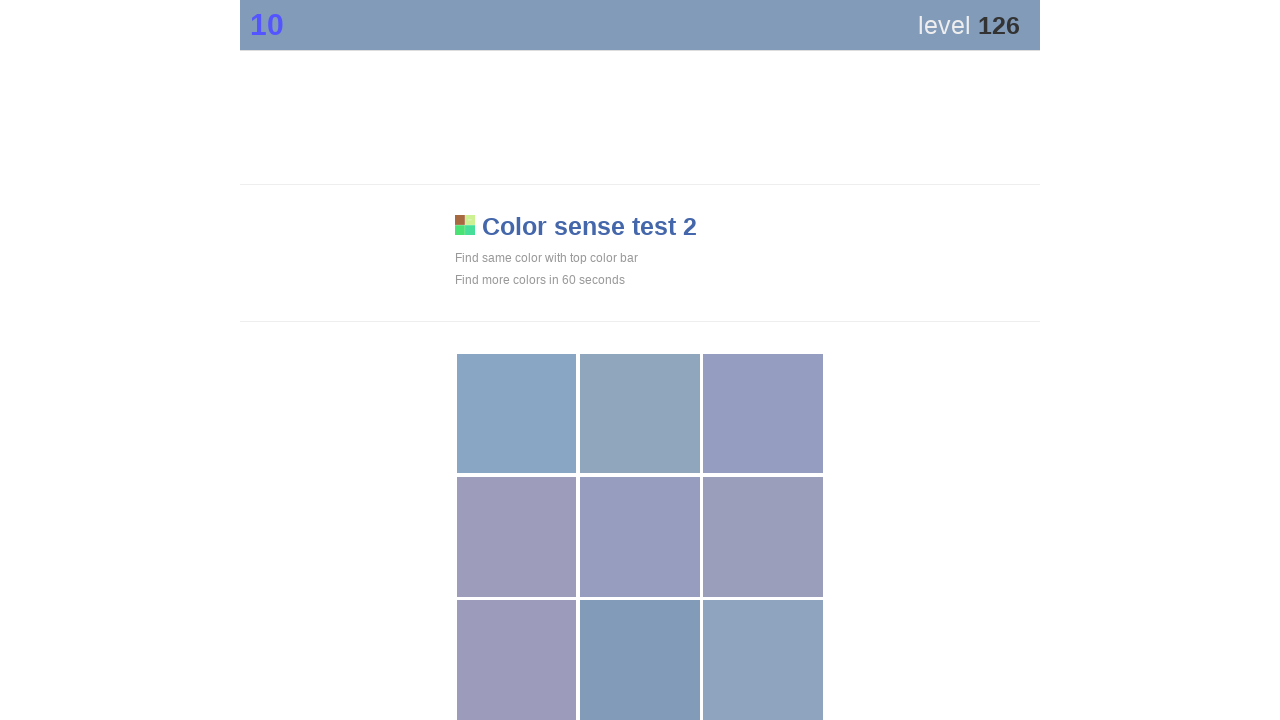

Waited 100ms between clicks
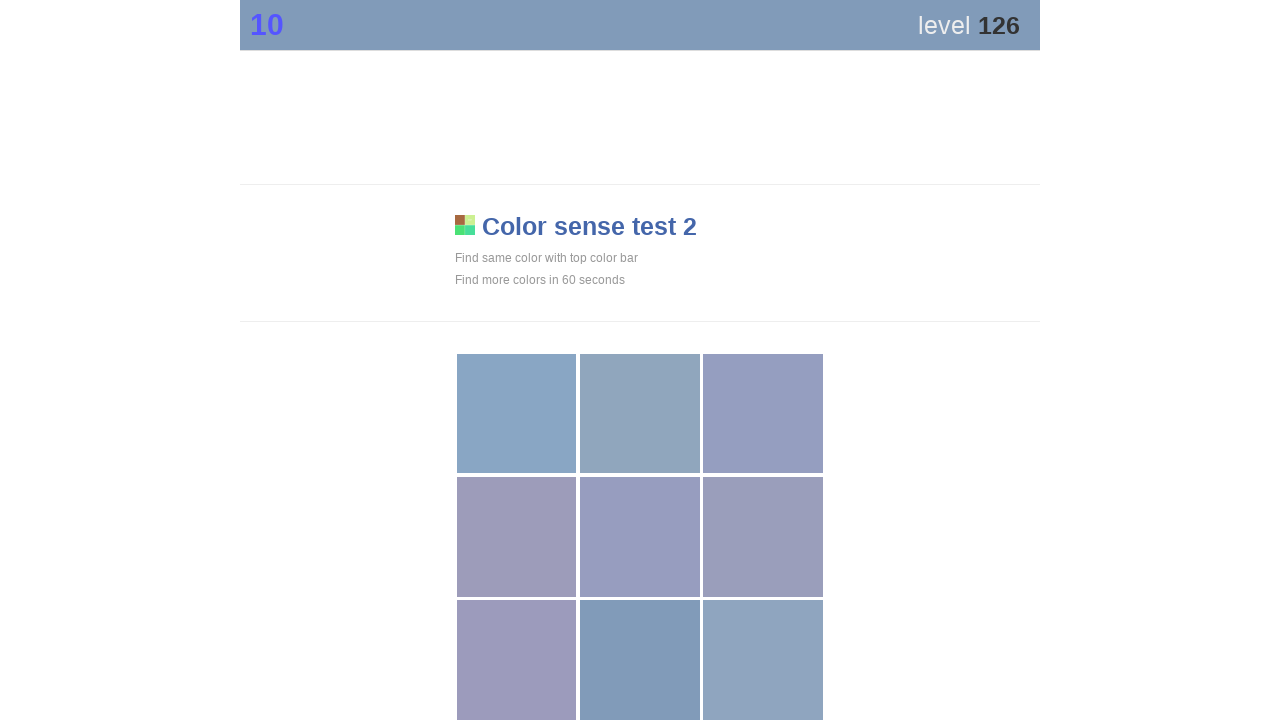

Clicked main button on color game at (640, 660) on .main
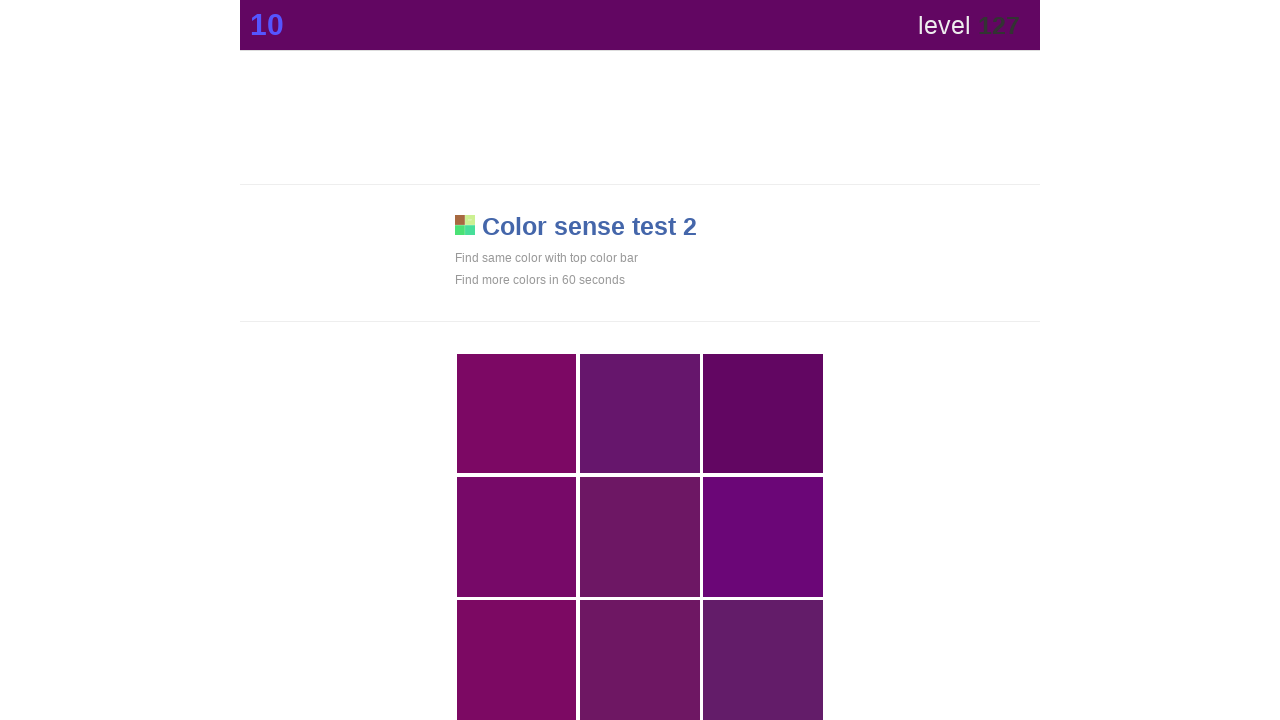

Waited 100ms between clicks
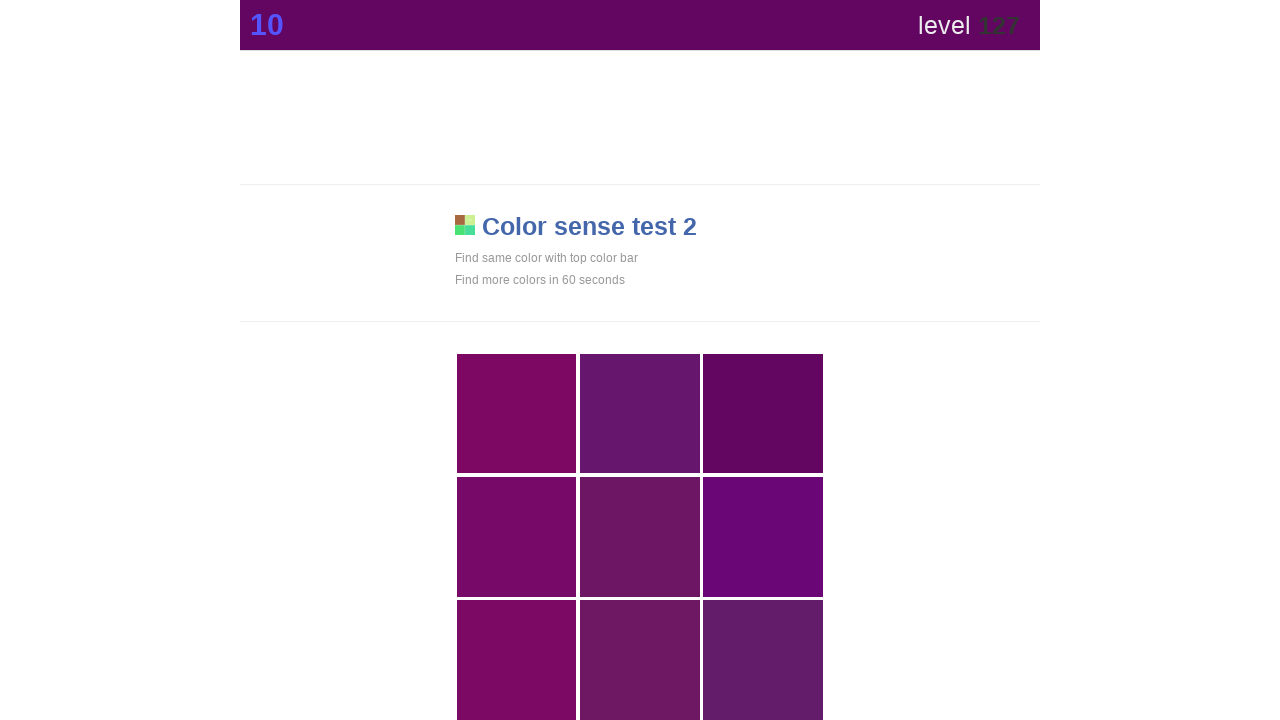

Clicked main button on color game at (763, 414) on .main
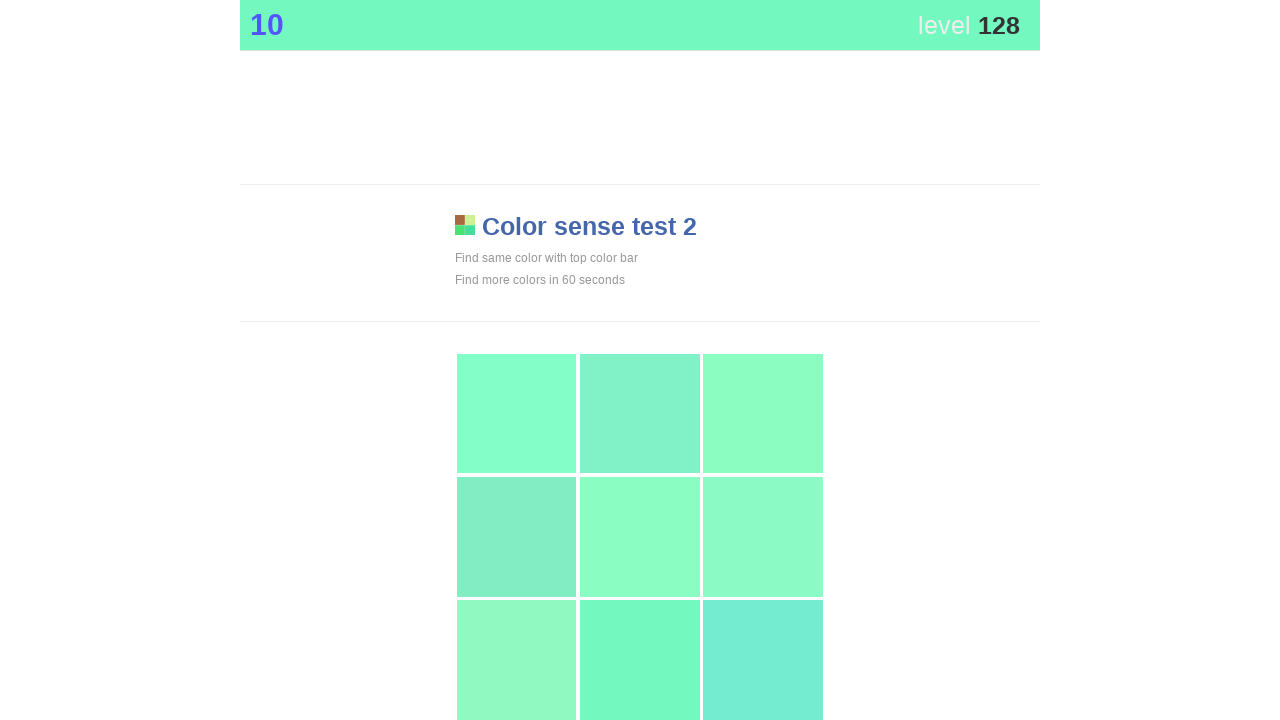

Waited 100ms between clicks
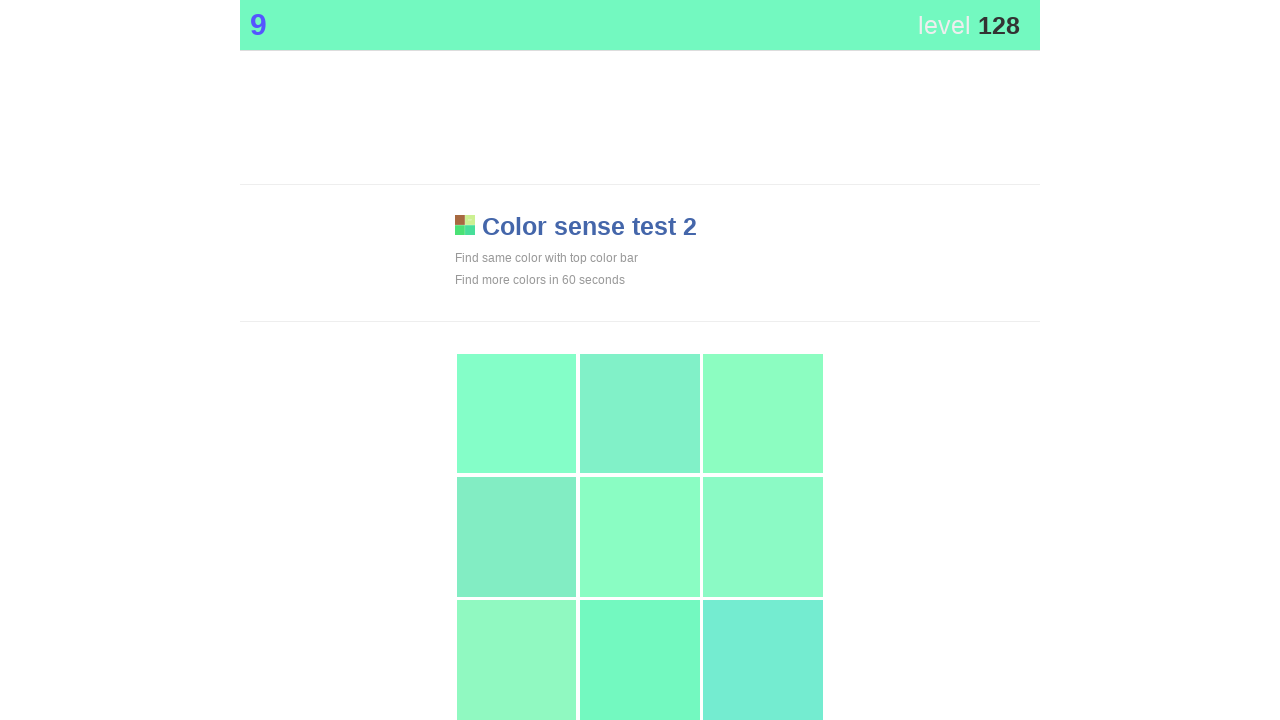

Clicked main button on color game at (640, 660) on .main
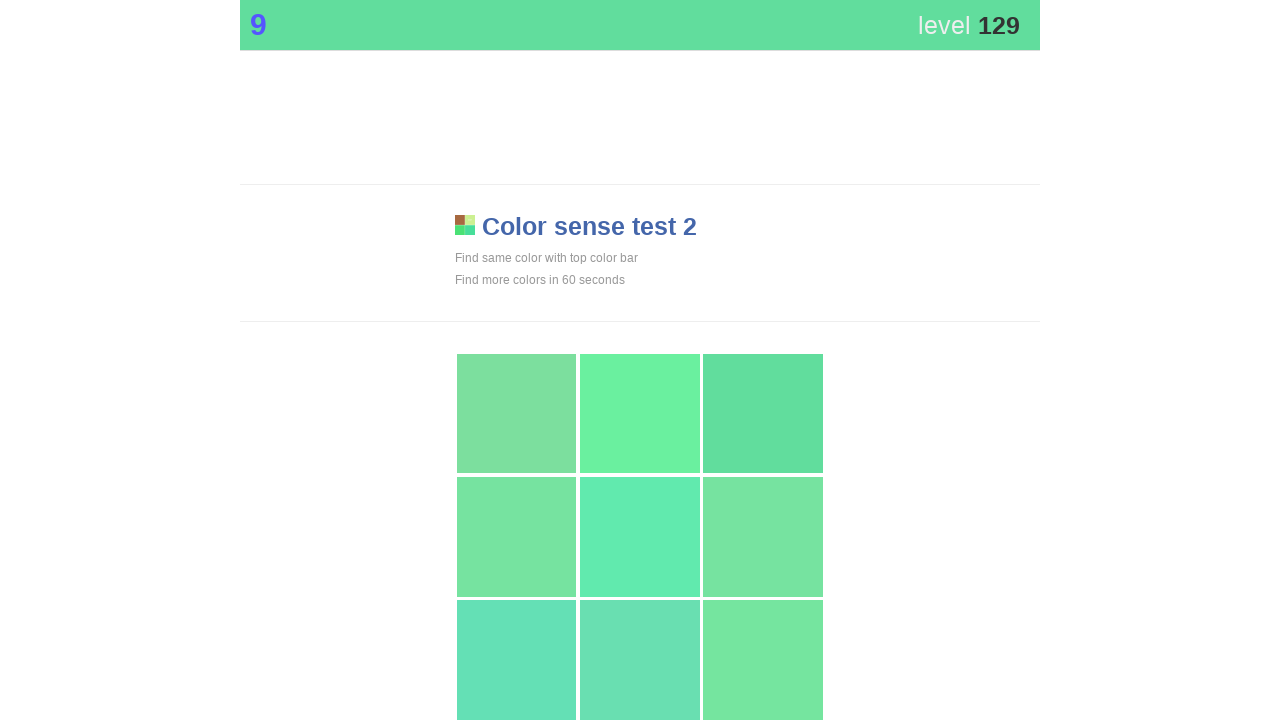

Waited 100ms between clicks
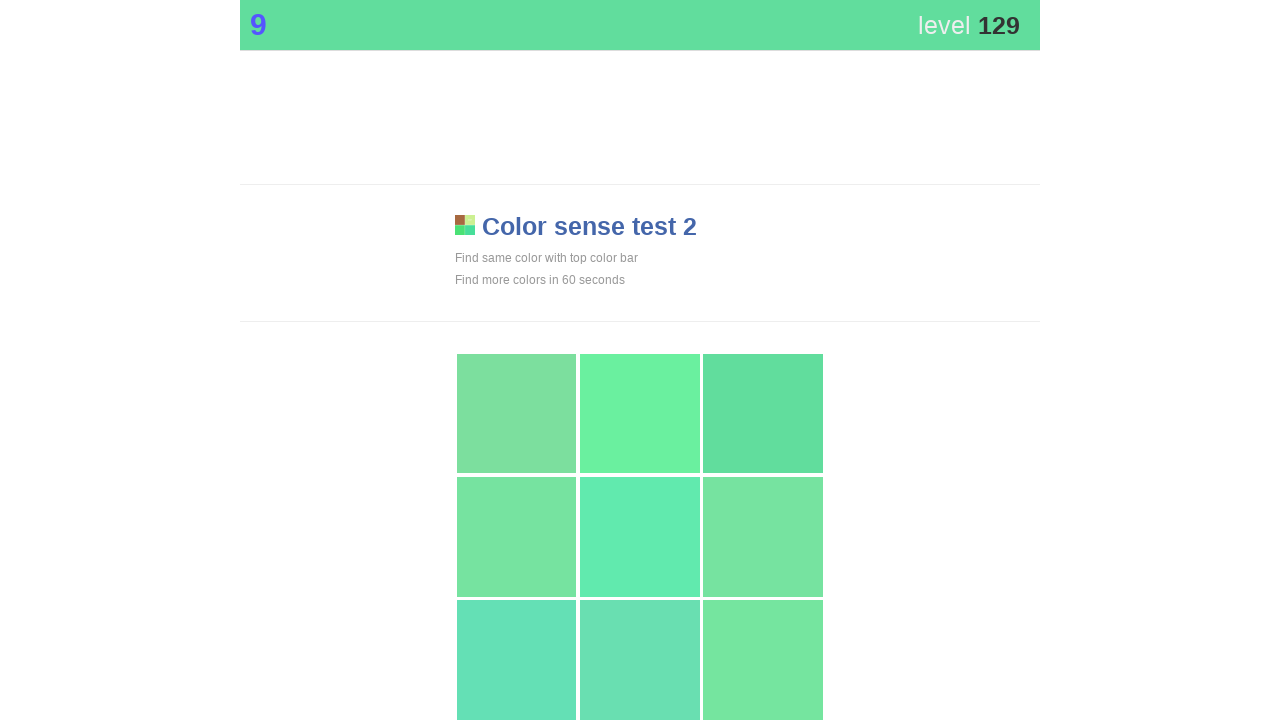

Clicked main button on color game at (763, 414) on .main
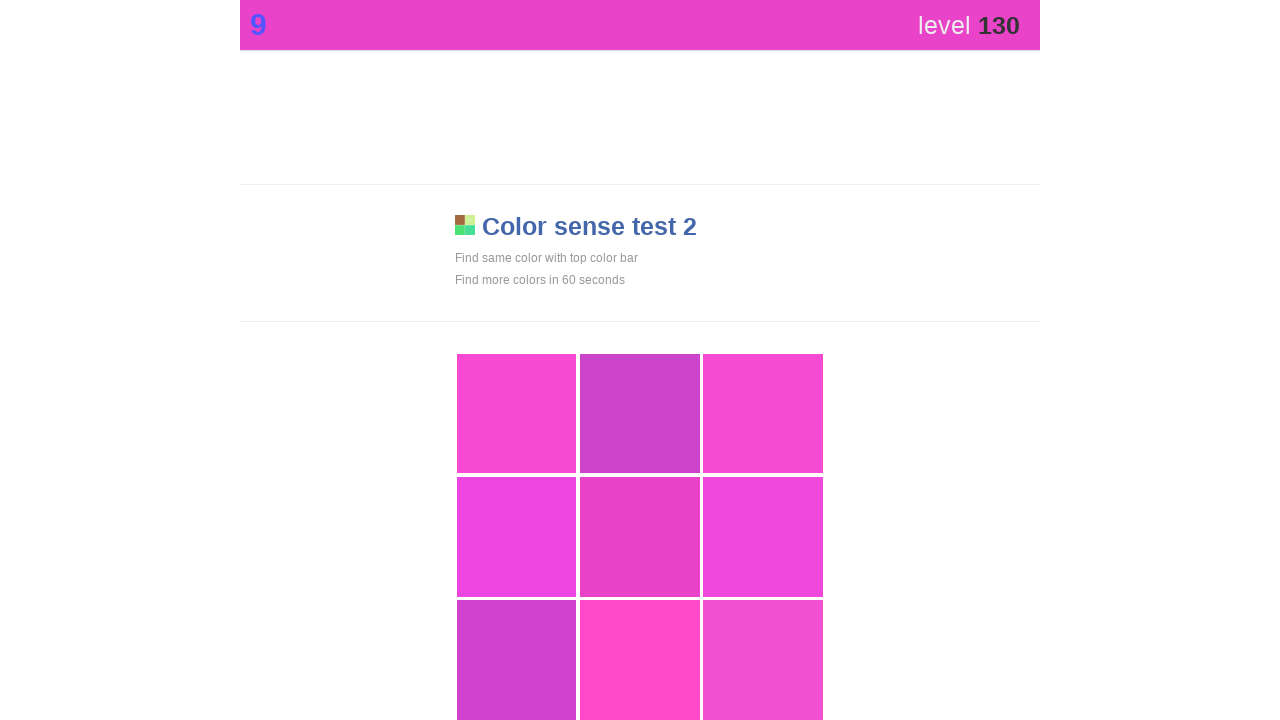

Waited 100ms between clicks
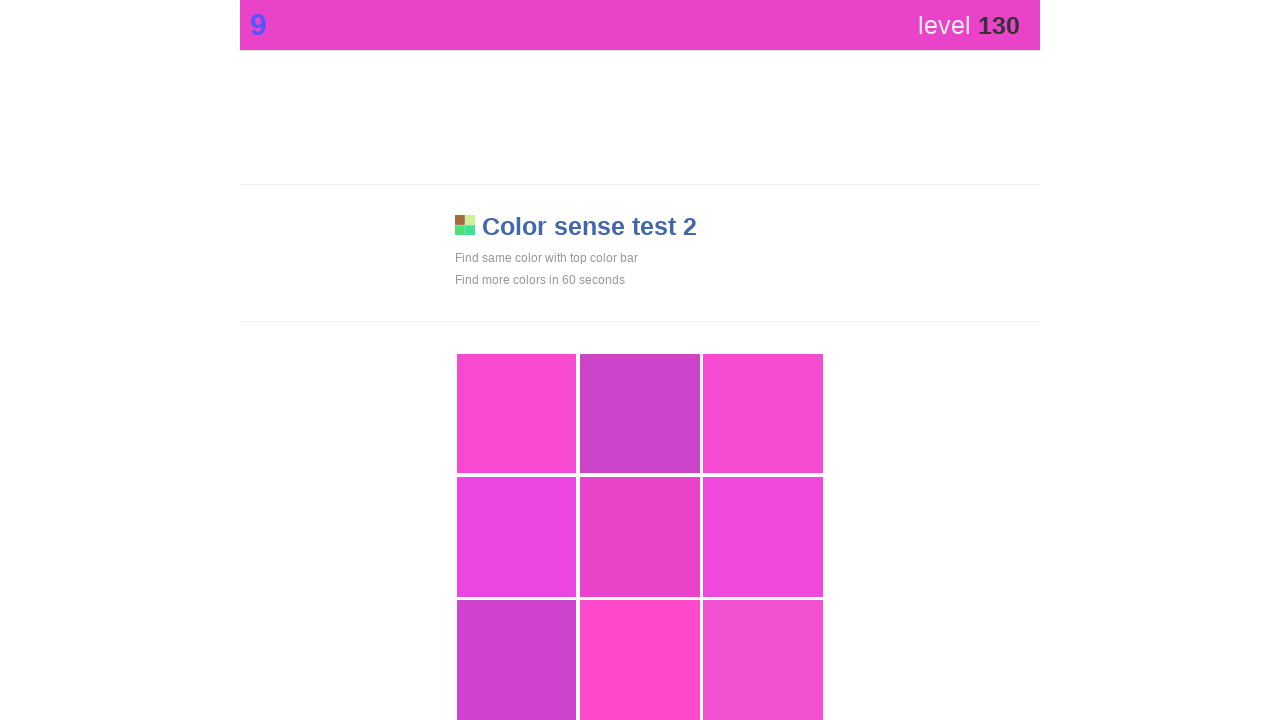

Clicked main button on color game at (640, 537) on .main
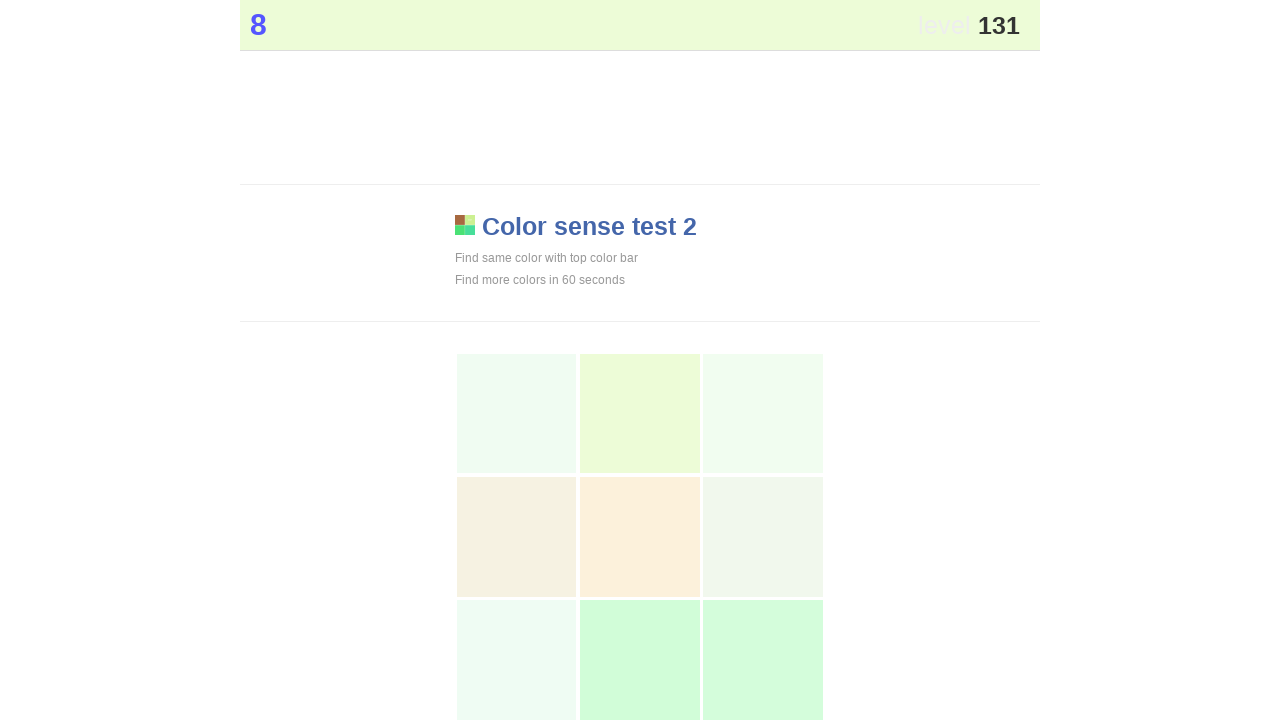

Waited 100ms between clicks
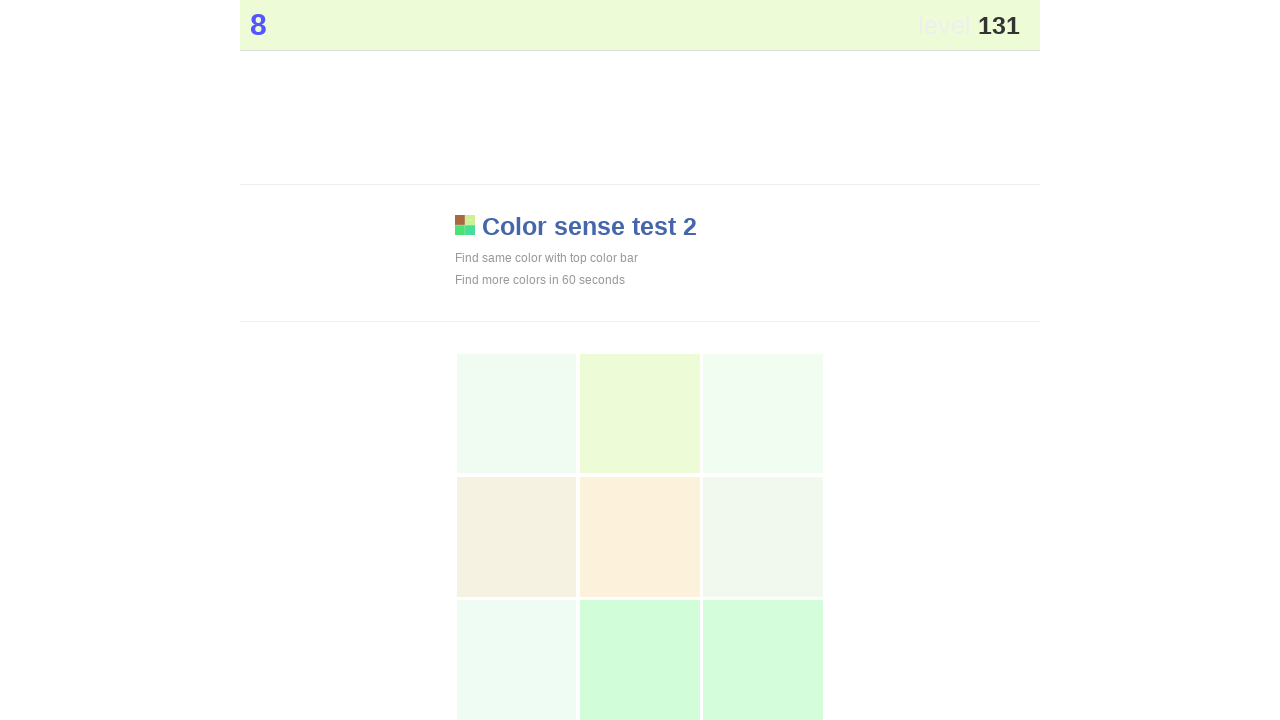

Clicked main button on color game at (640, 414) on .main
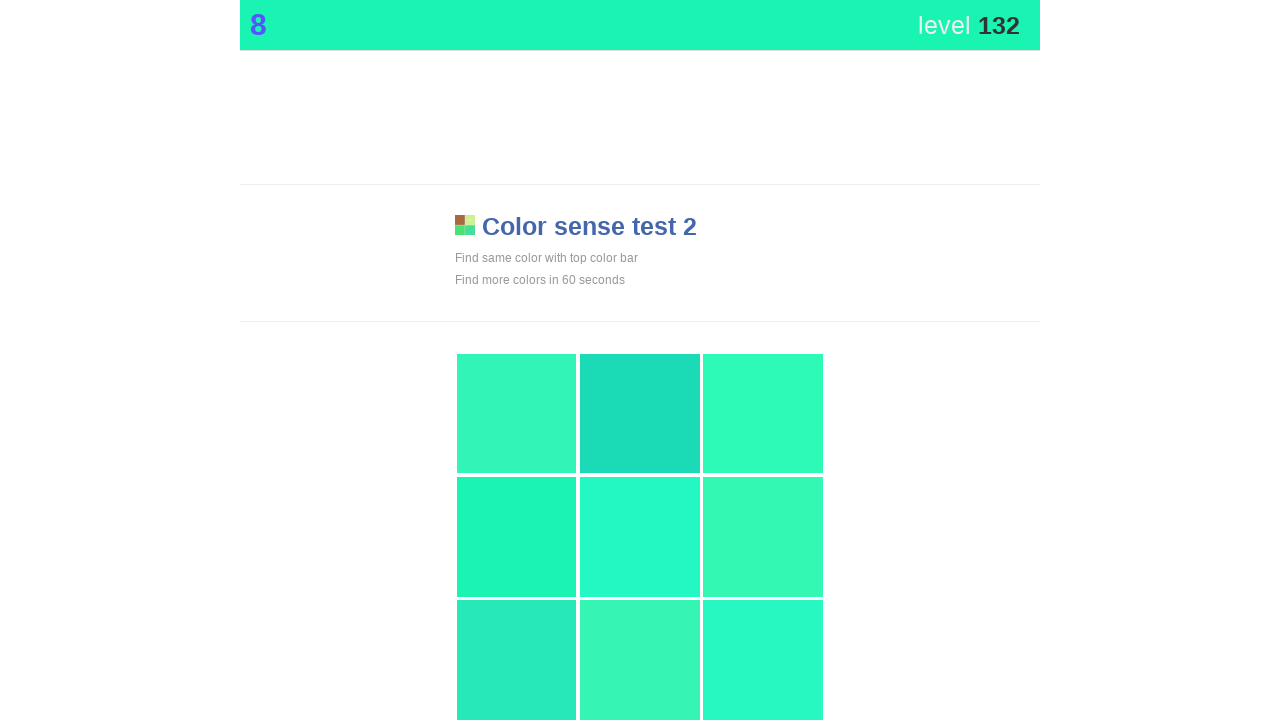

Waited 100ms between clicks
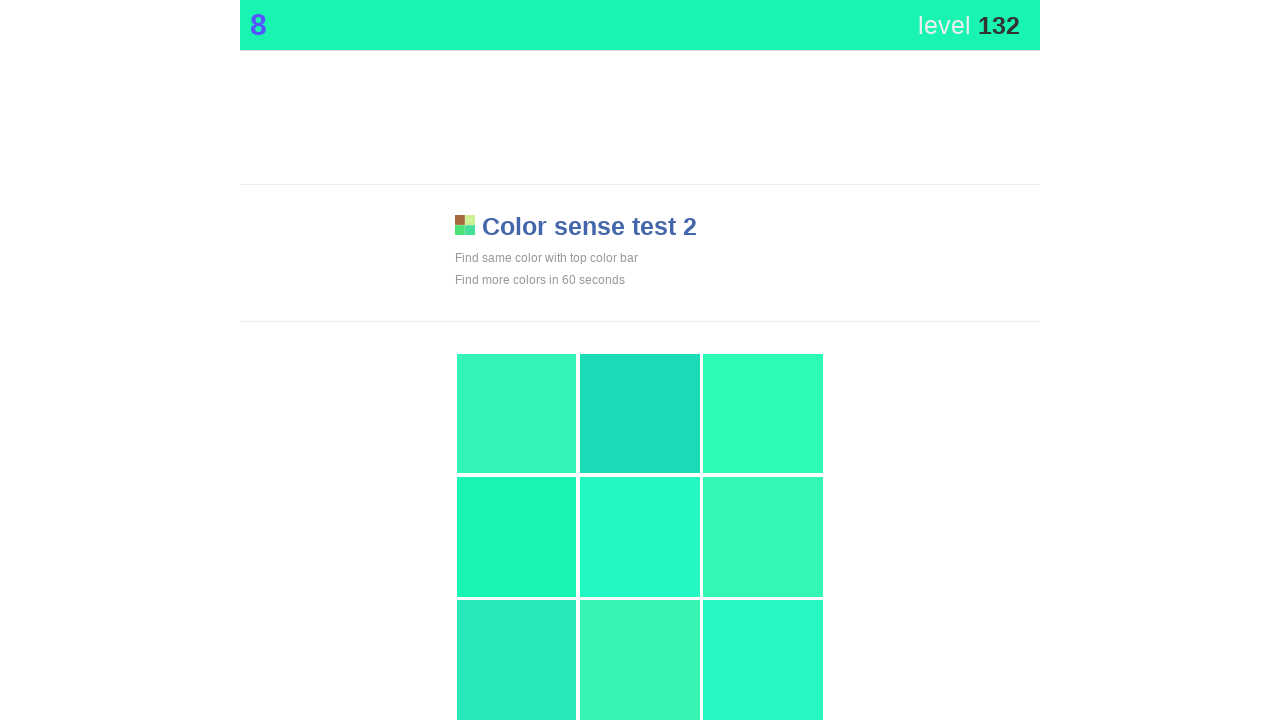

Clicked main button on color game at (517, 537) on .main
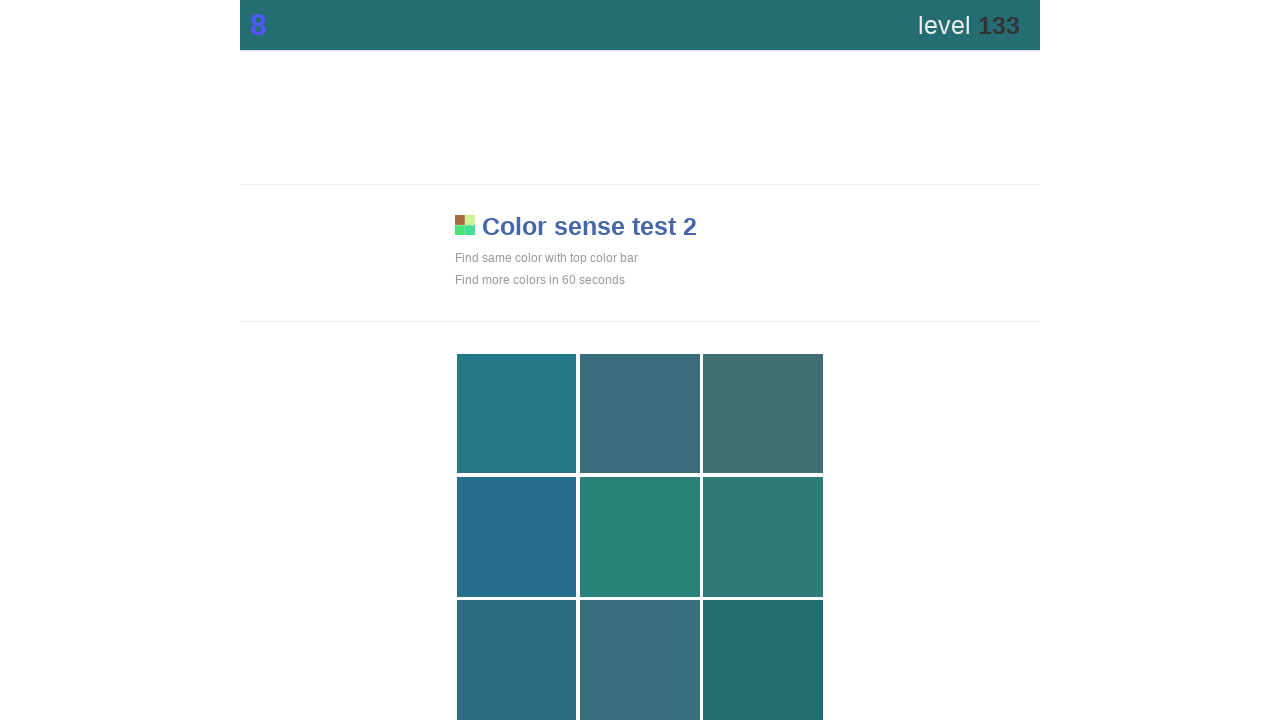

Waited 100ms between clicks
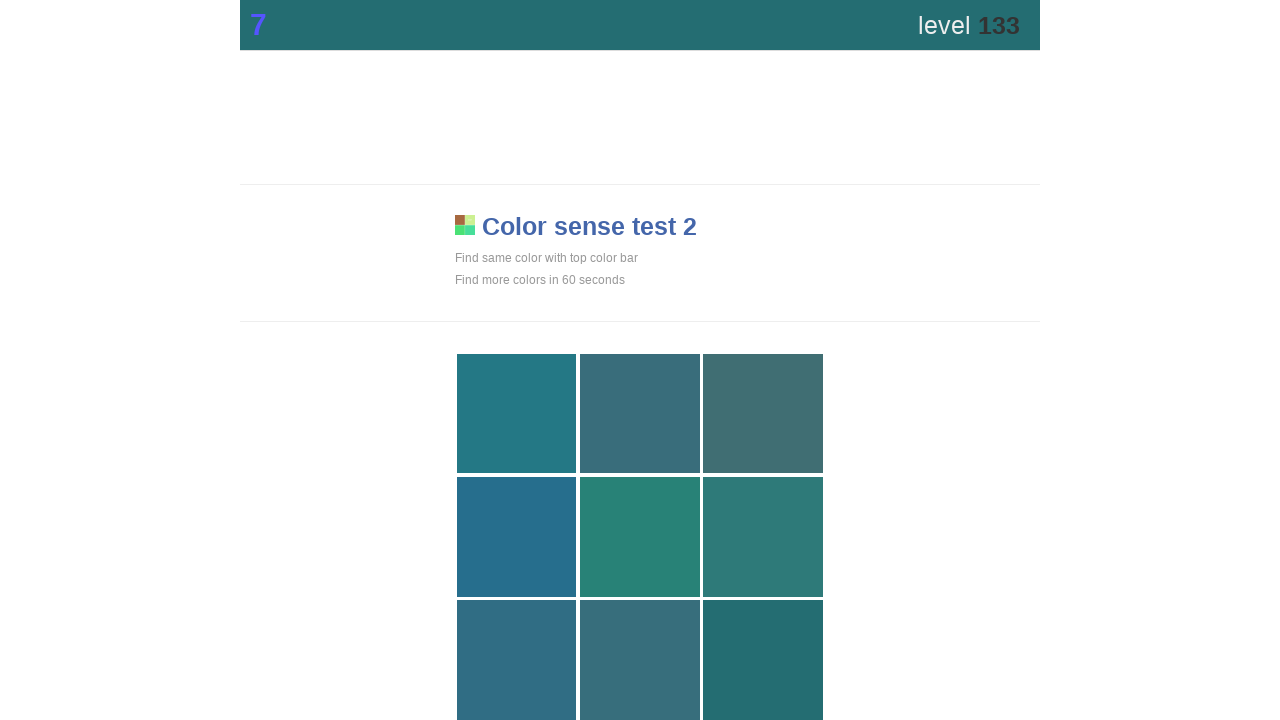

Clicked main button on color game at (763, 660) on .main
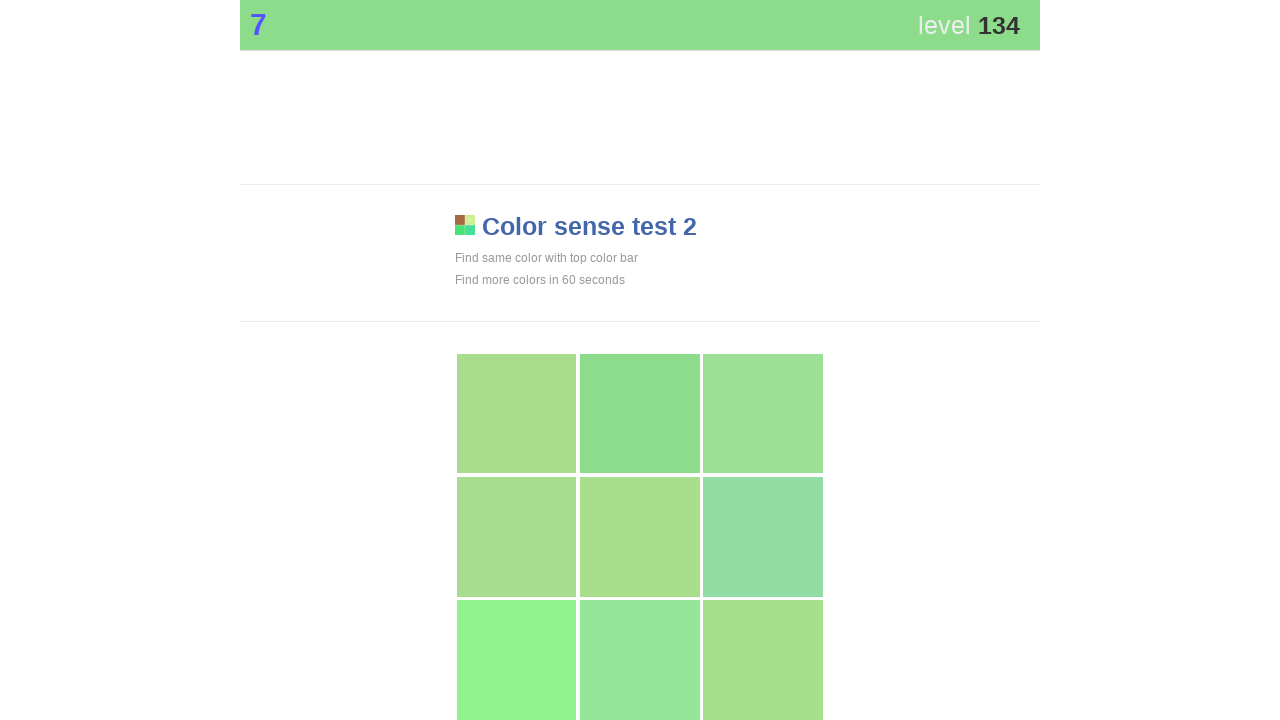

Waited 100ms between clicks
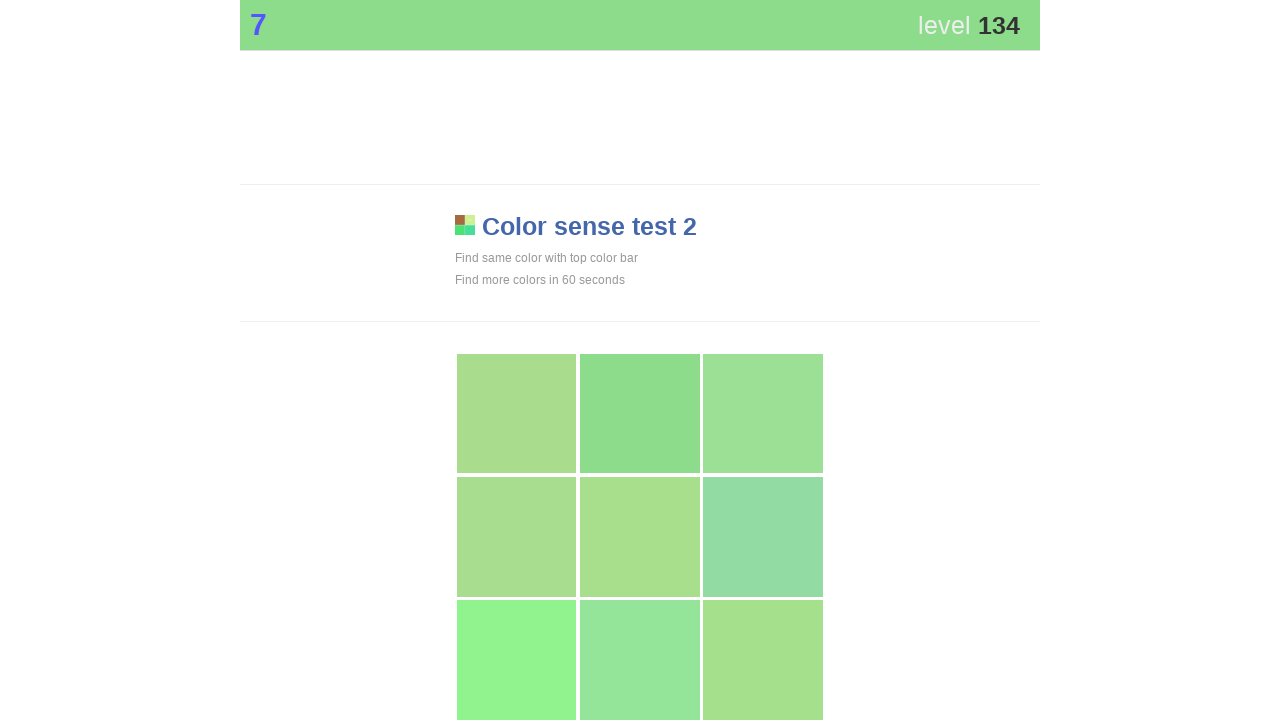

Clicked main button on color game at (640, 414) on .main
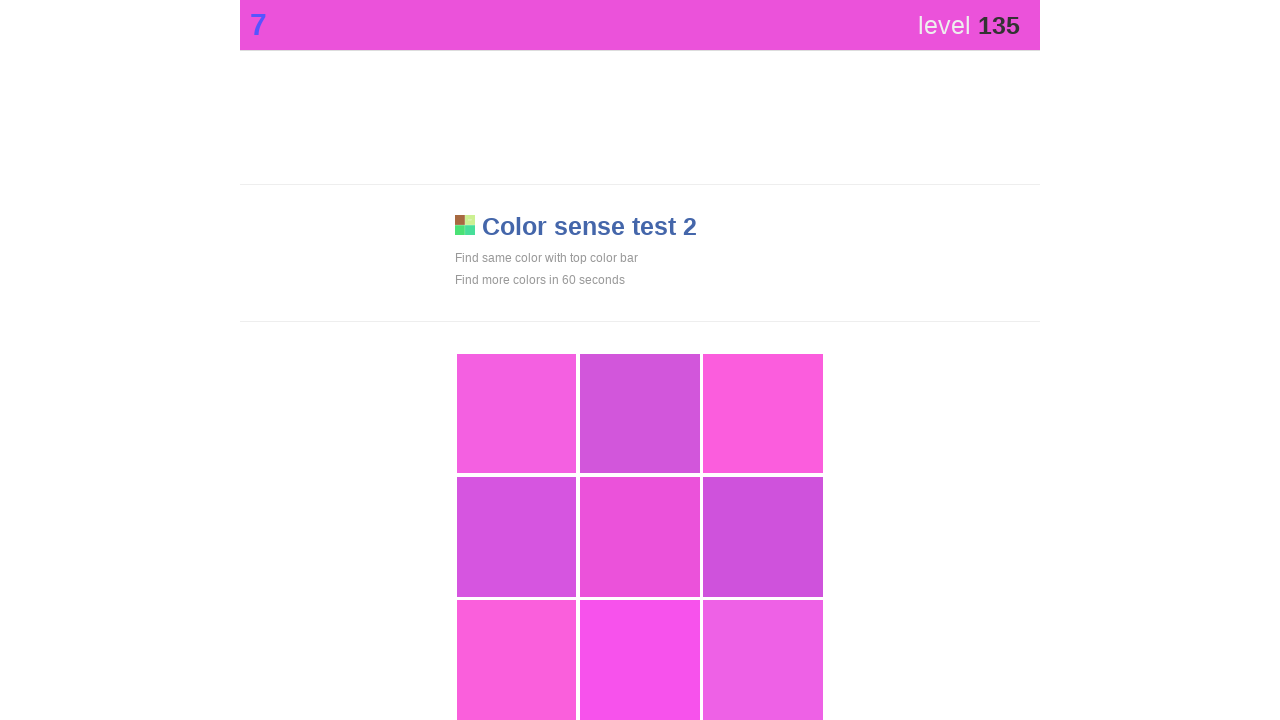

Waited 100ms between clicks
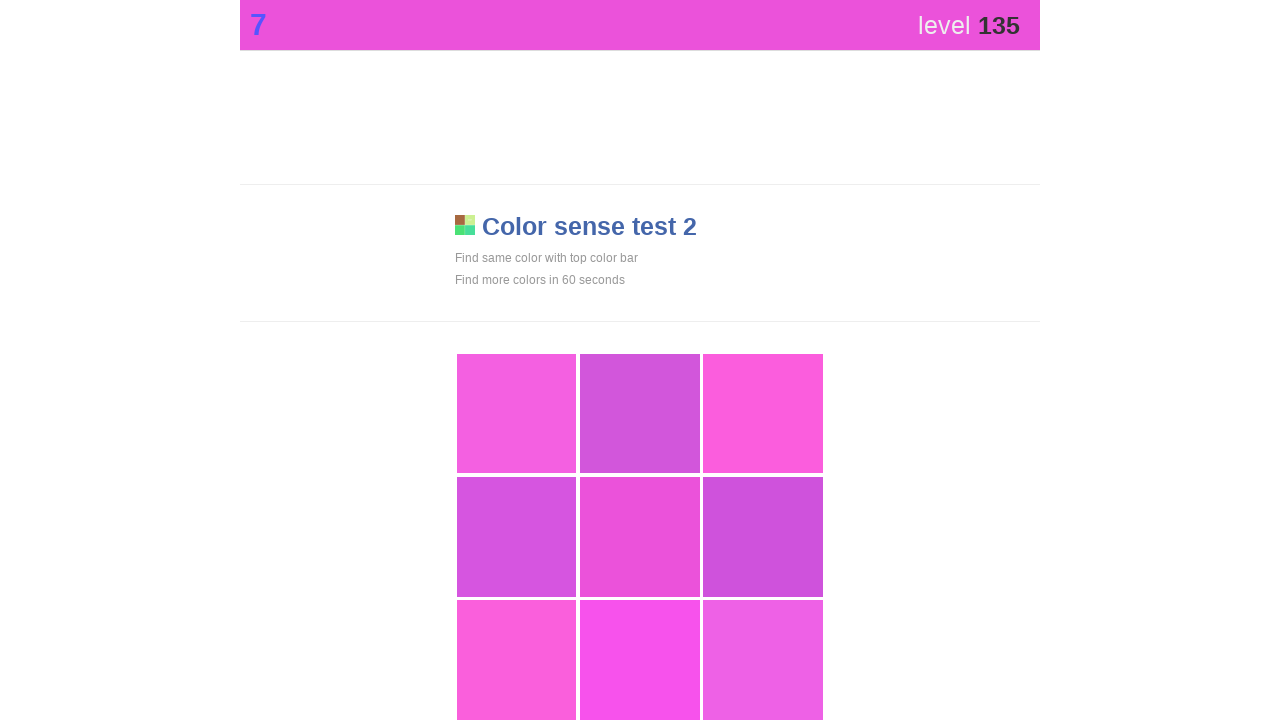

Clicked main button on color game at (640, 537) on .main
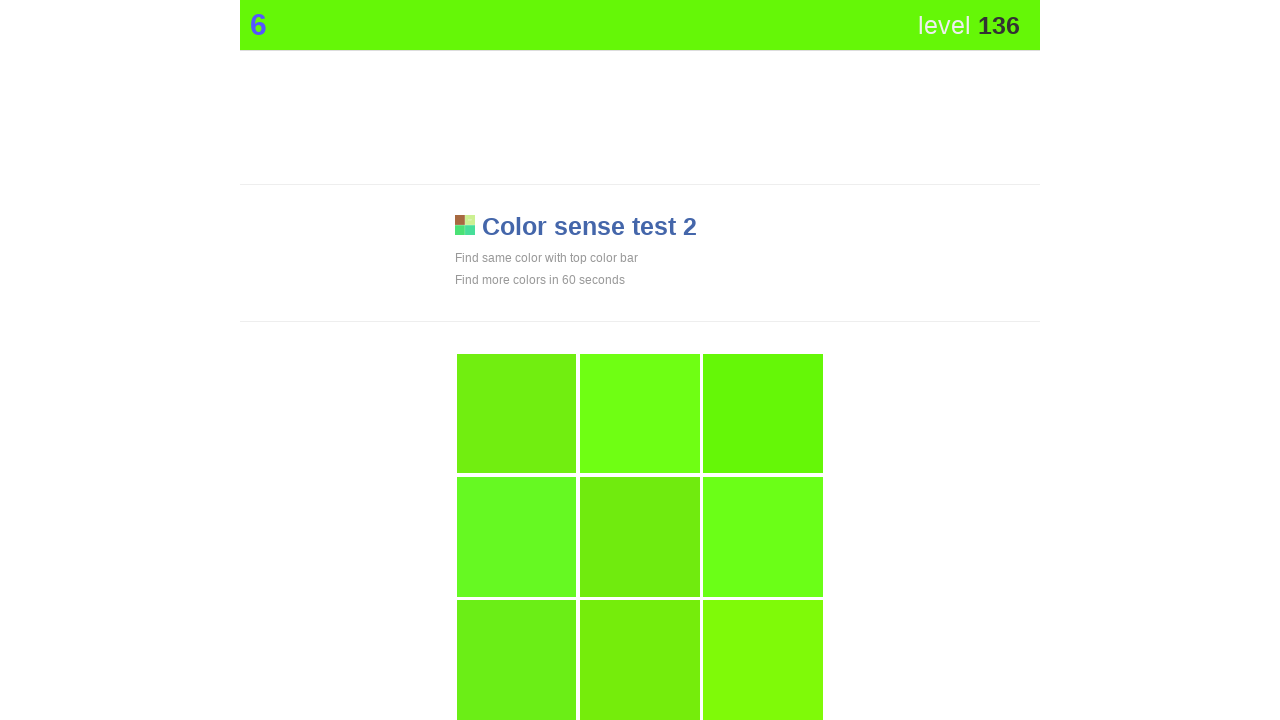

Waited 100ms between clicks
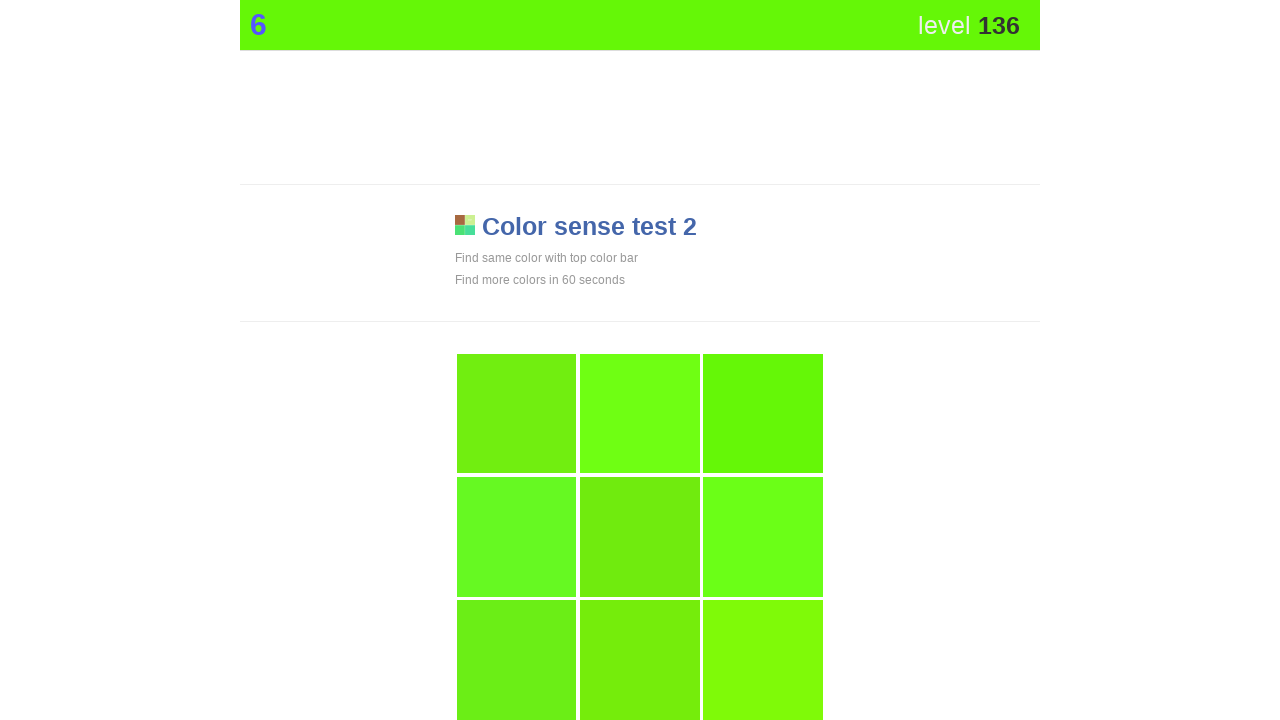

Clicked main button on color game at (763, 414) on .main
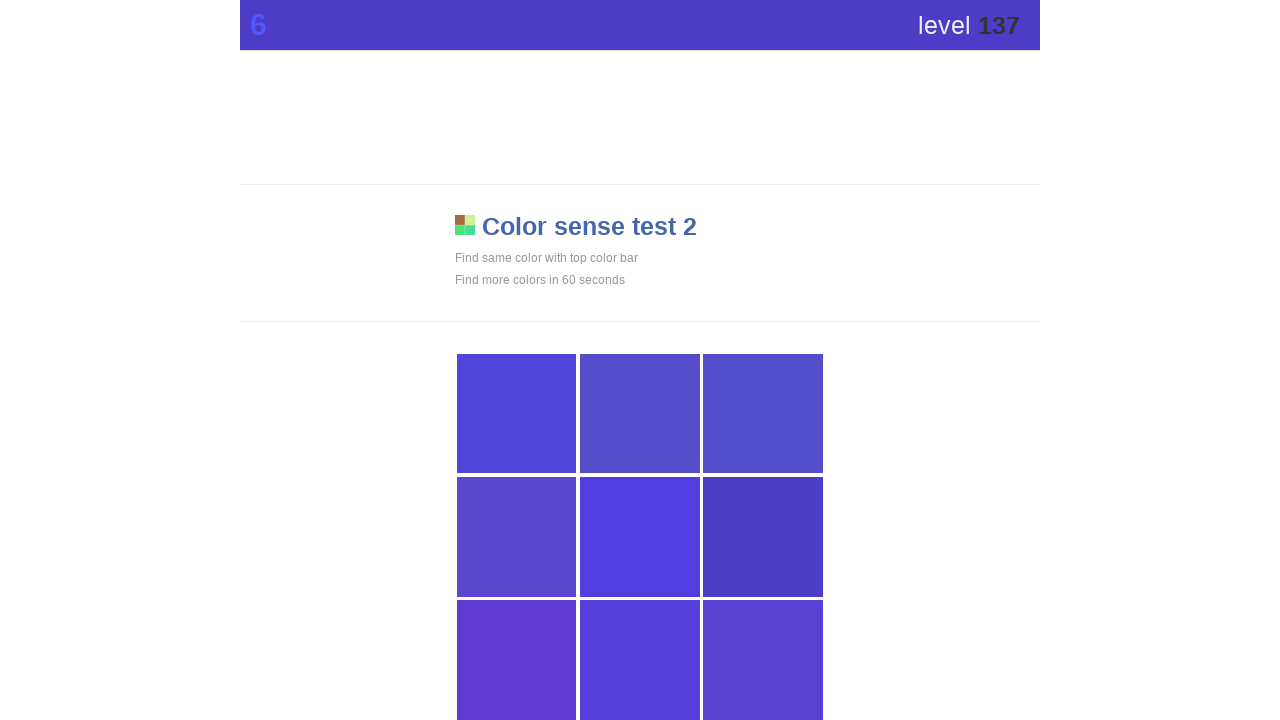

Waited 100ms between clicks
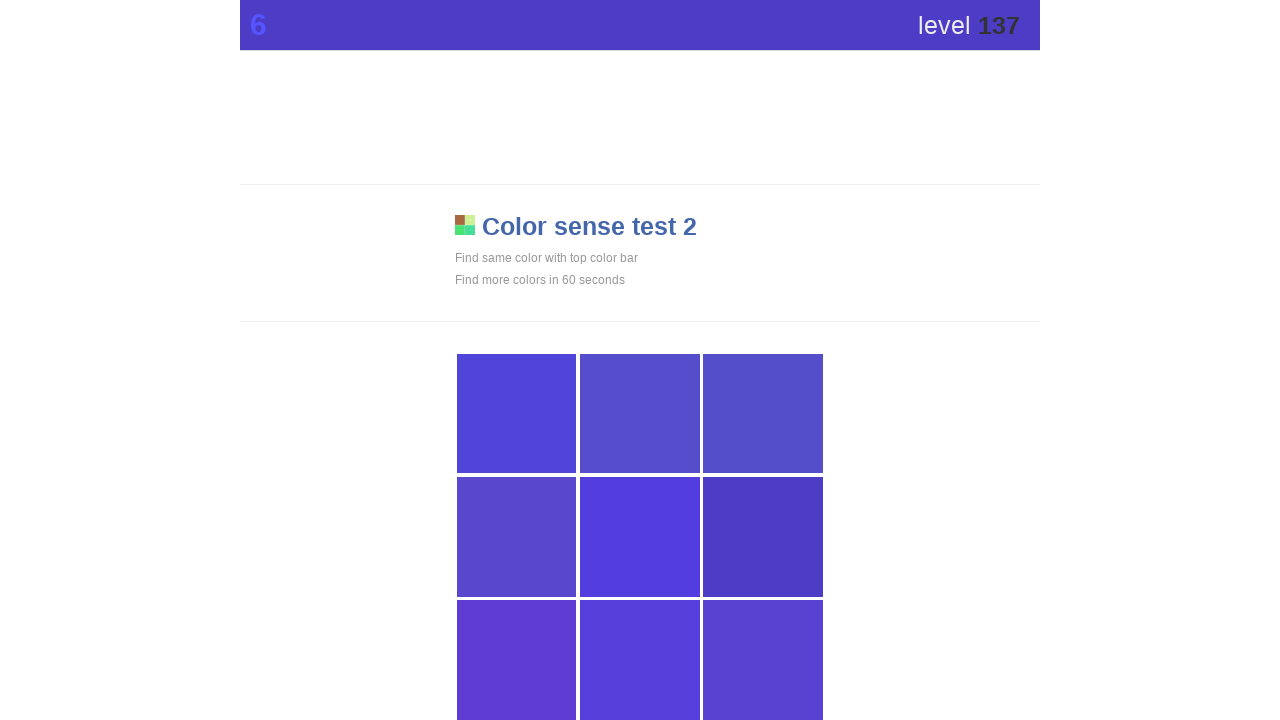

Clicked main button on color game at (763, 537) on .main
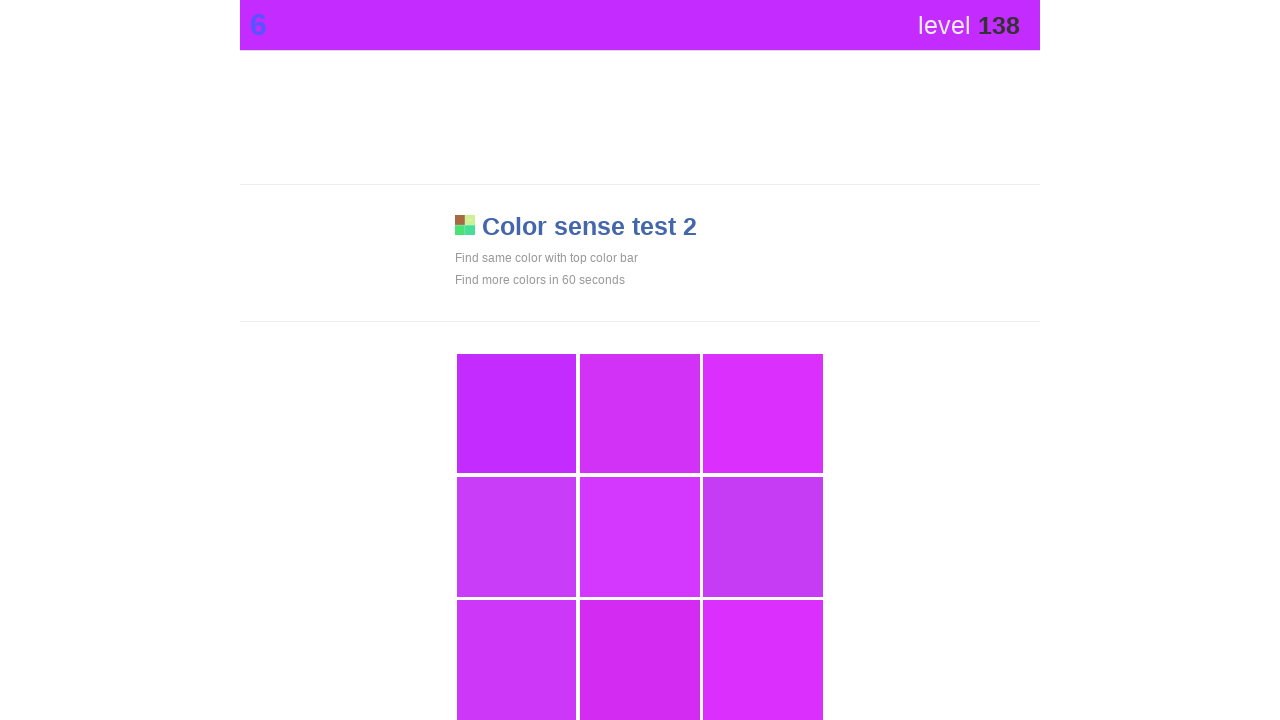

Waited 100ms between clicks
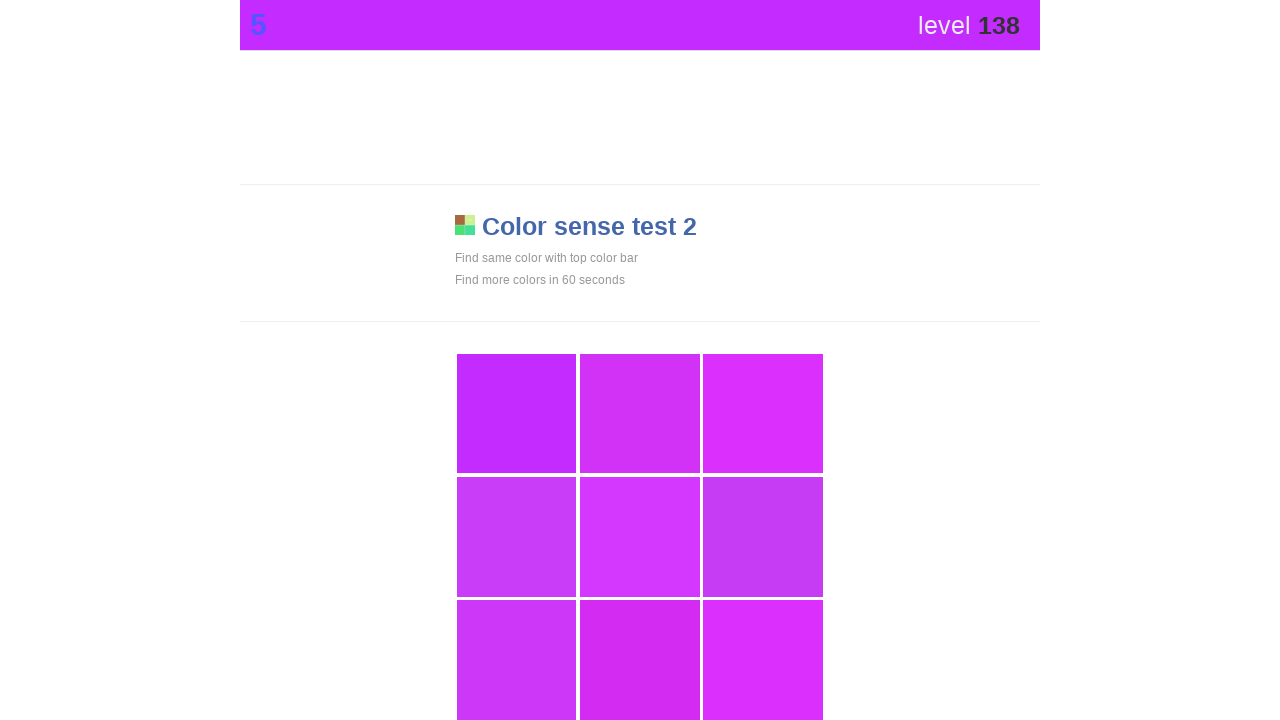

Clicked main button on color game at (517, 414) on .main
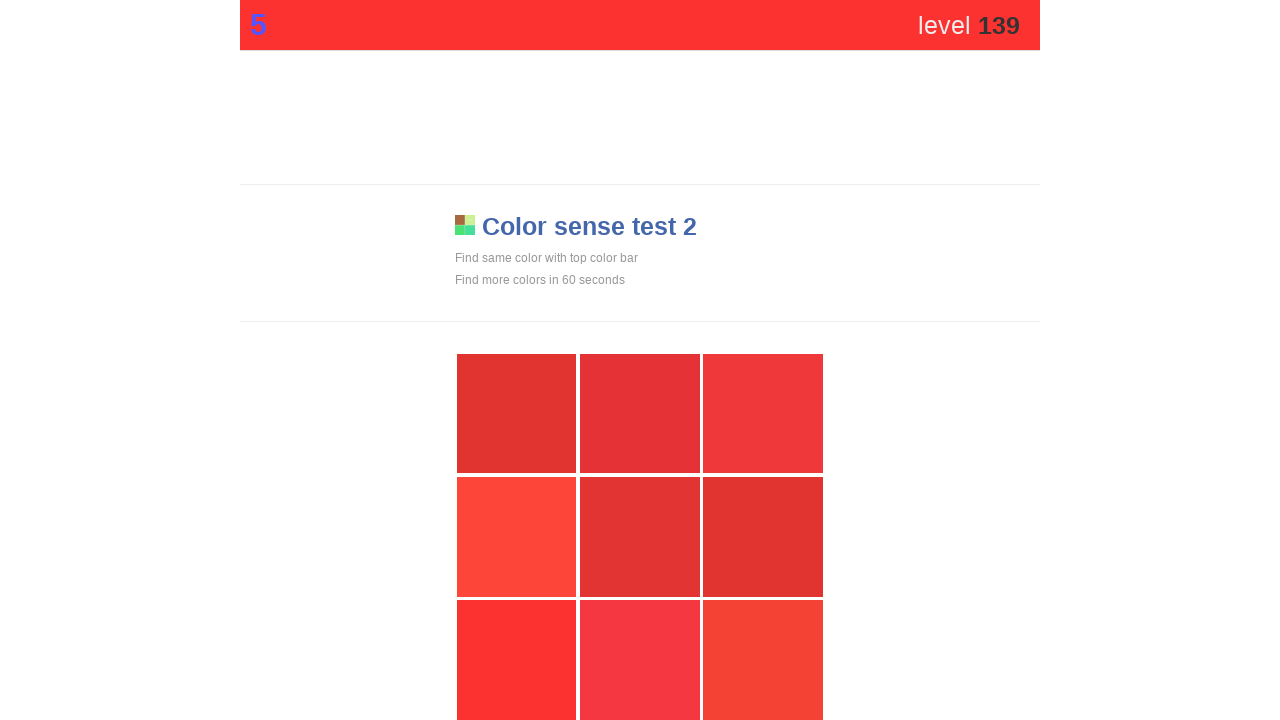

Waited 100ms between clicks
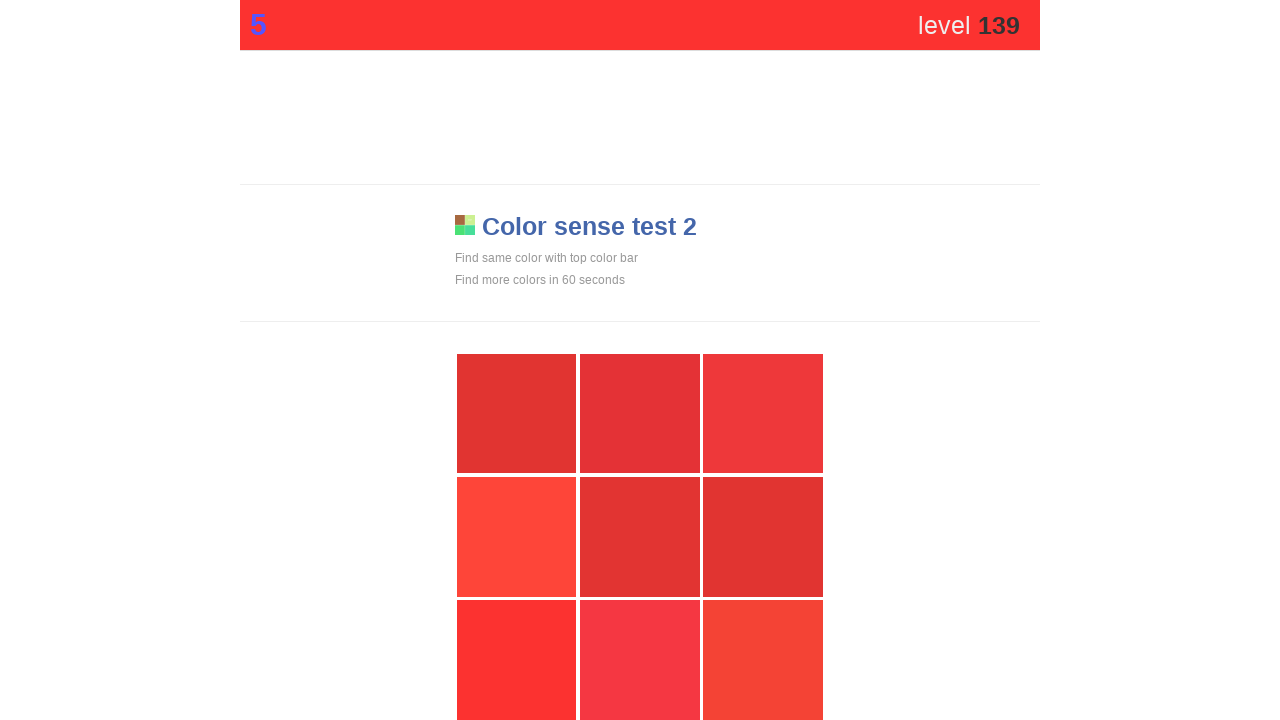

Clicked main button on color game at (517, 660) on .main
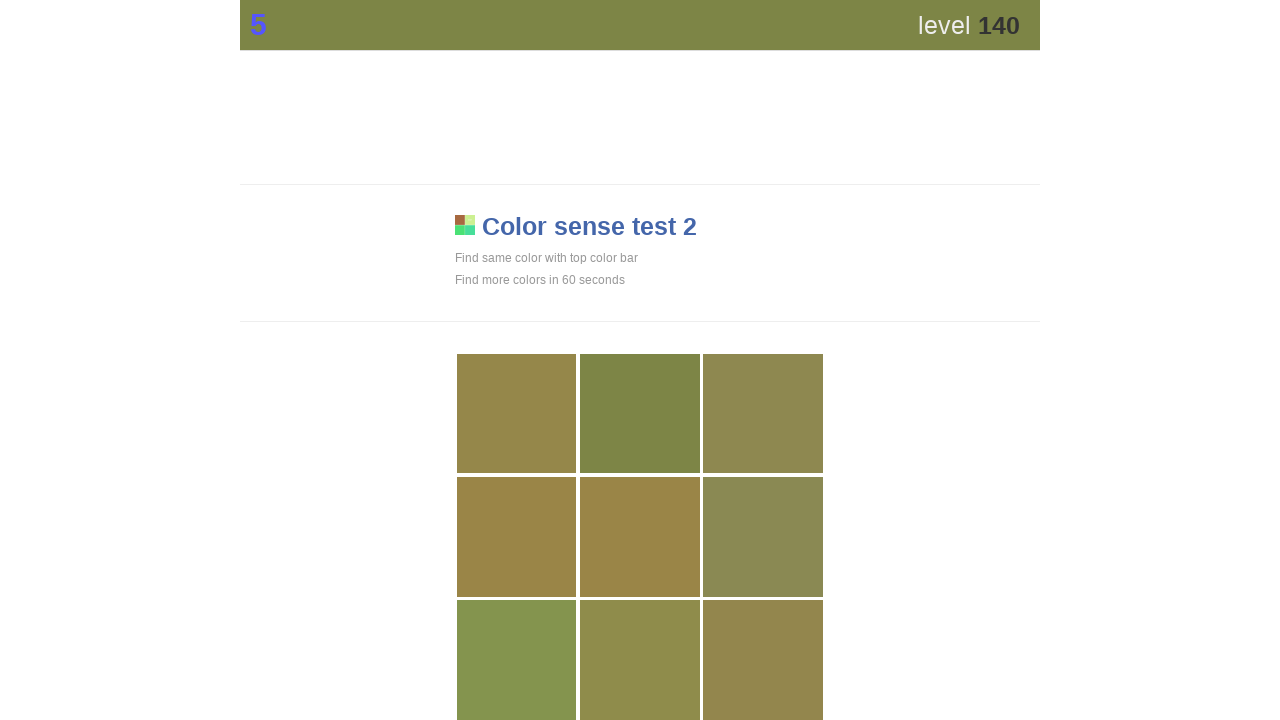

Waited 100ms between clicks
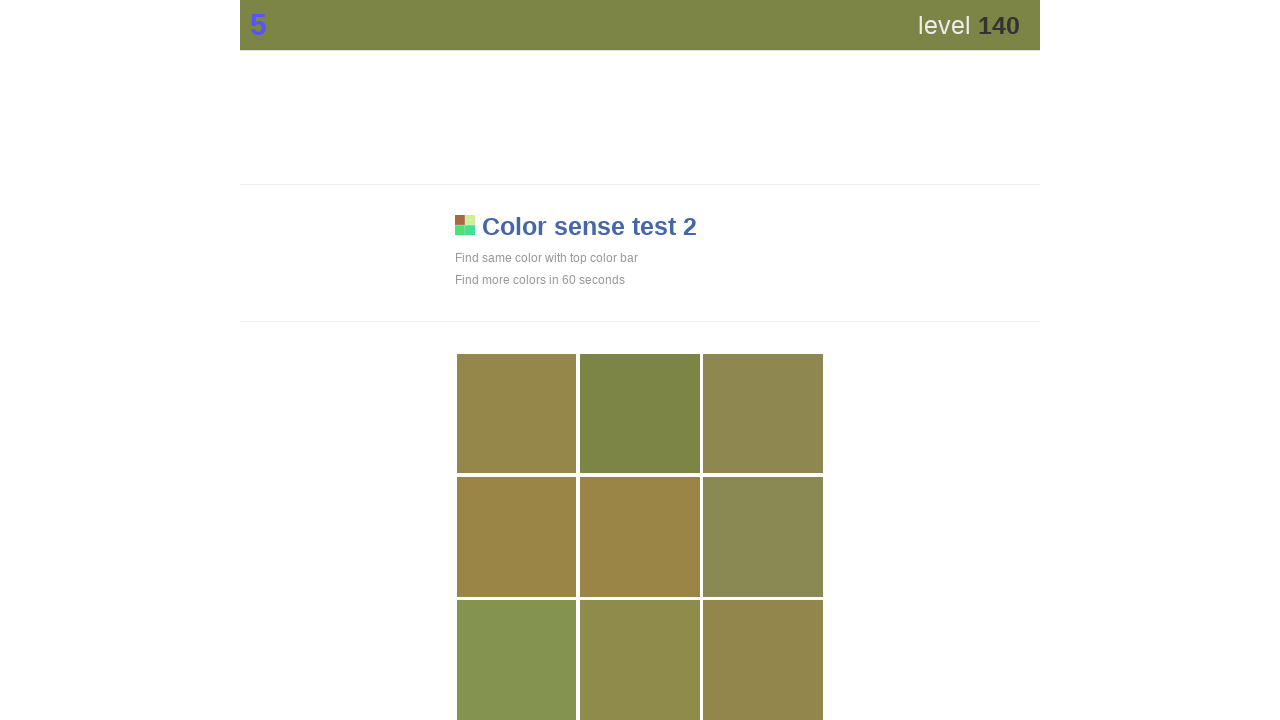

Clicked main button on color game at (640, 414) on .main
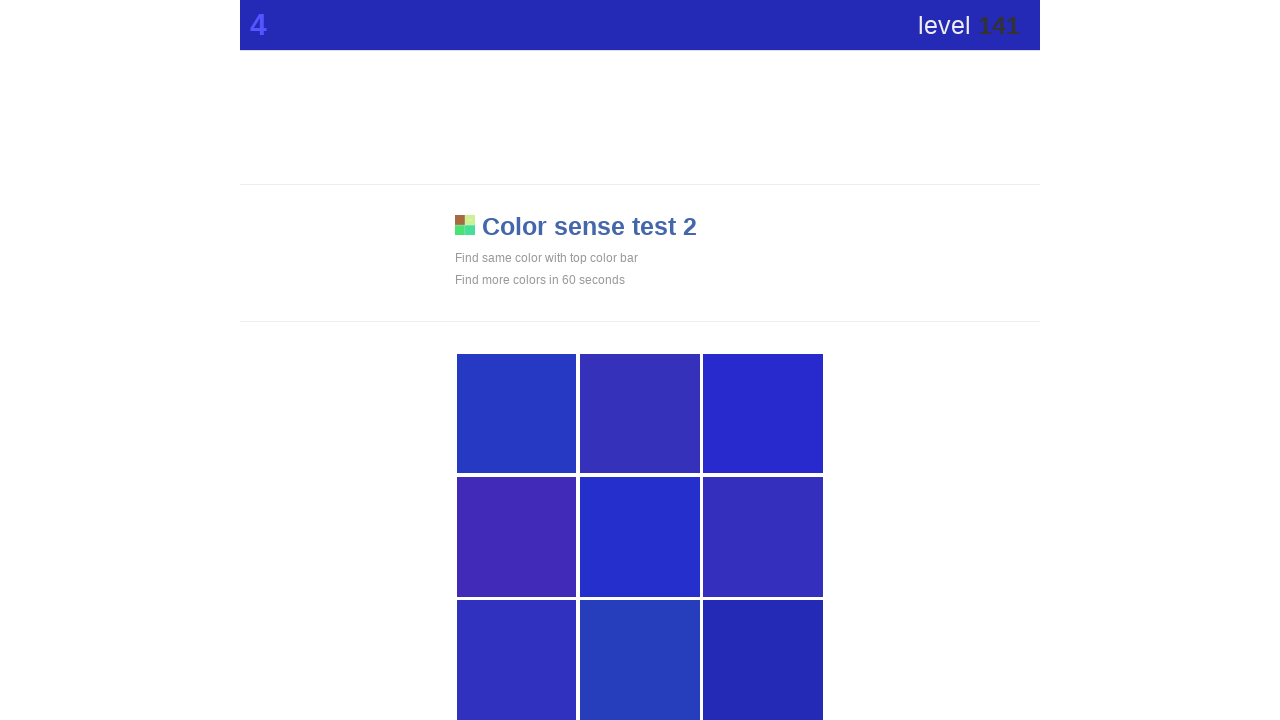

Waited 100ms between clicks
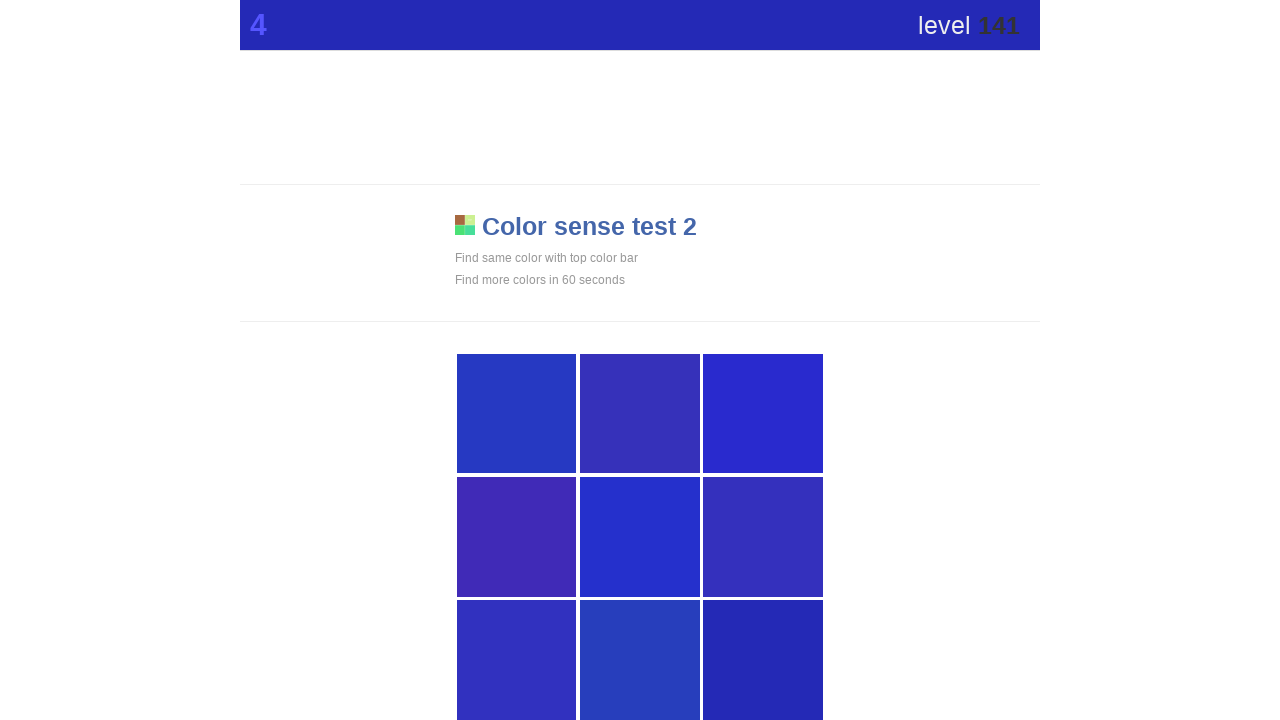

Clicked main button on color game at (763, 660) on .main
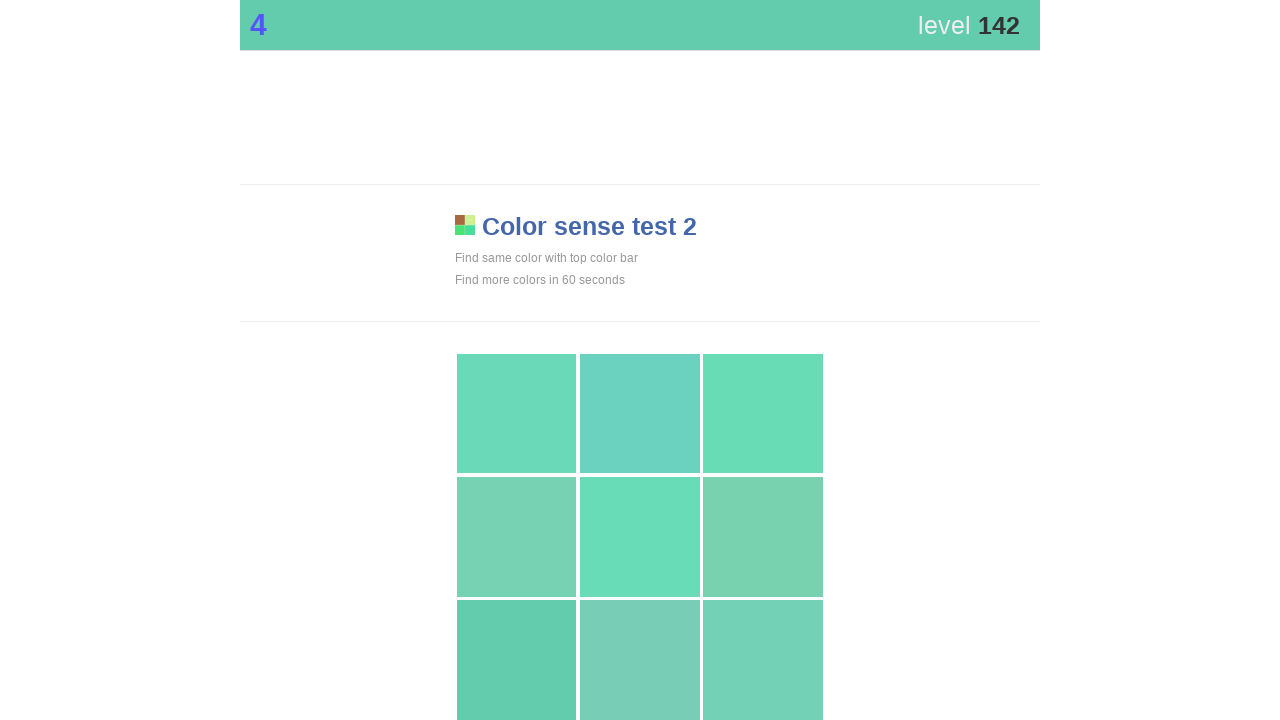

Waited 100ms between clicks
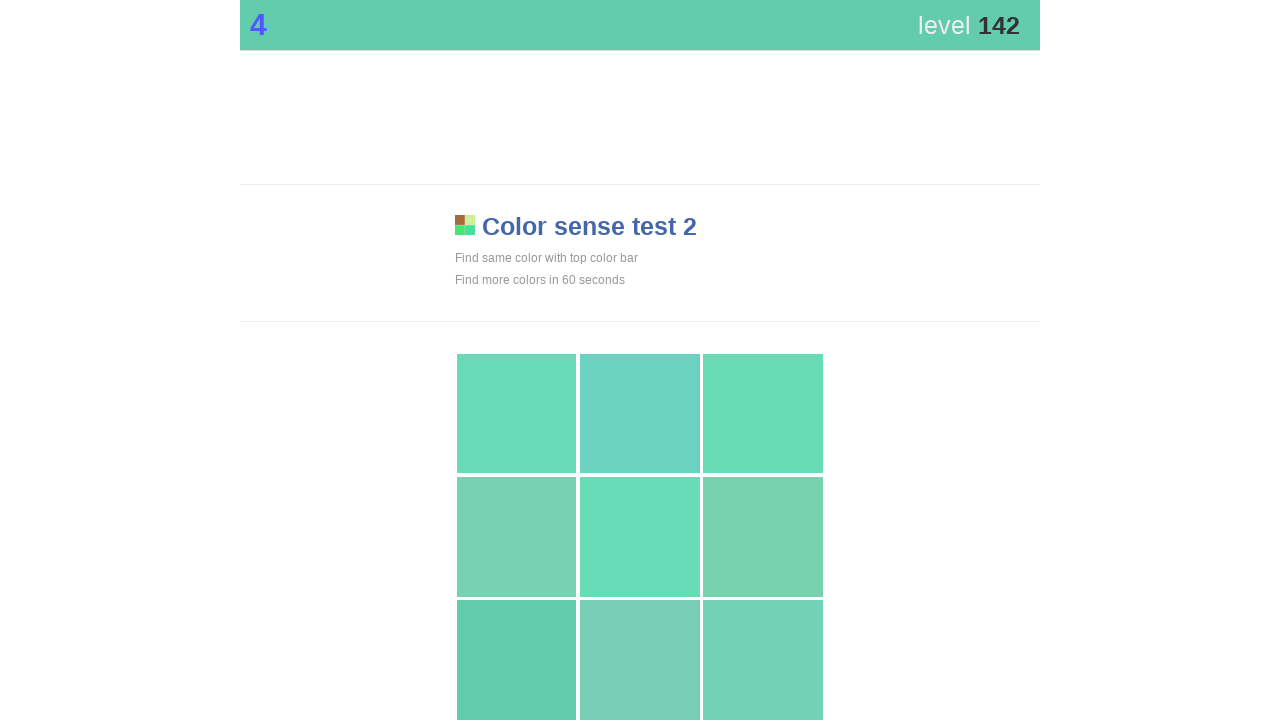

Clicked main button on color game at (517, 660) on .main
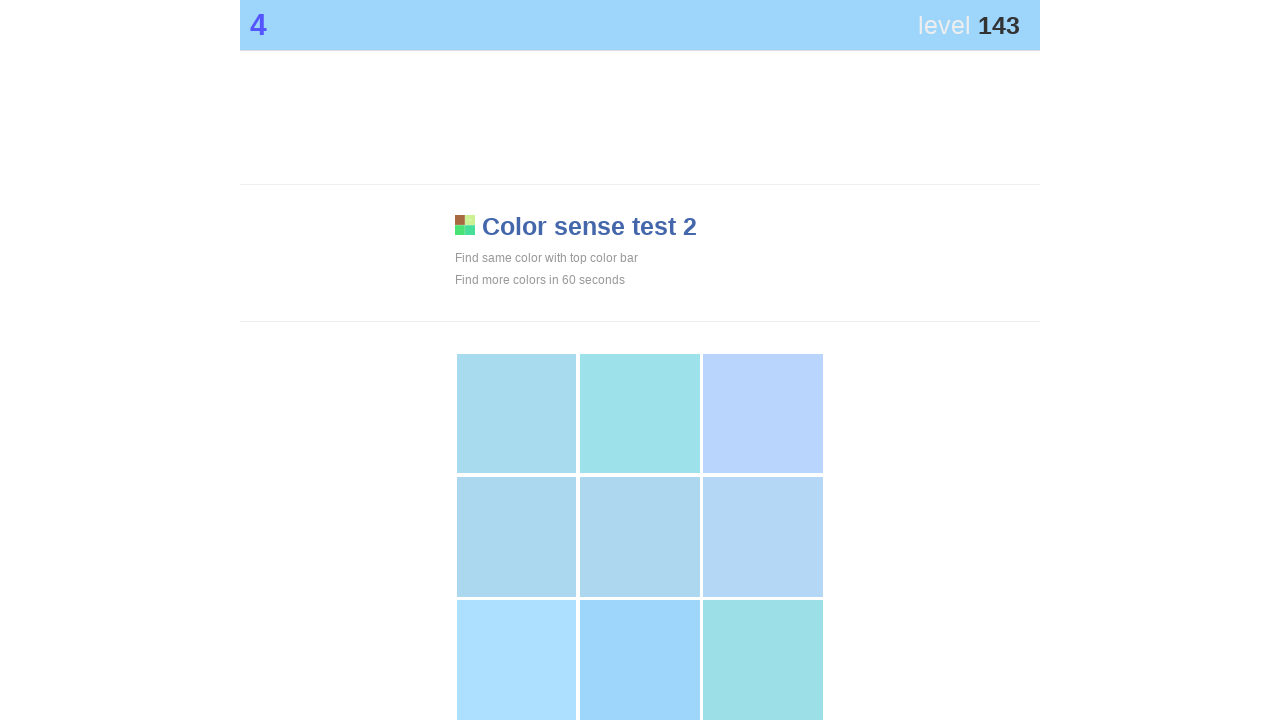

Waited 100ms between clicks
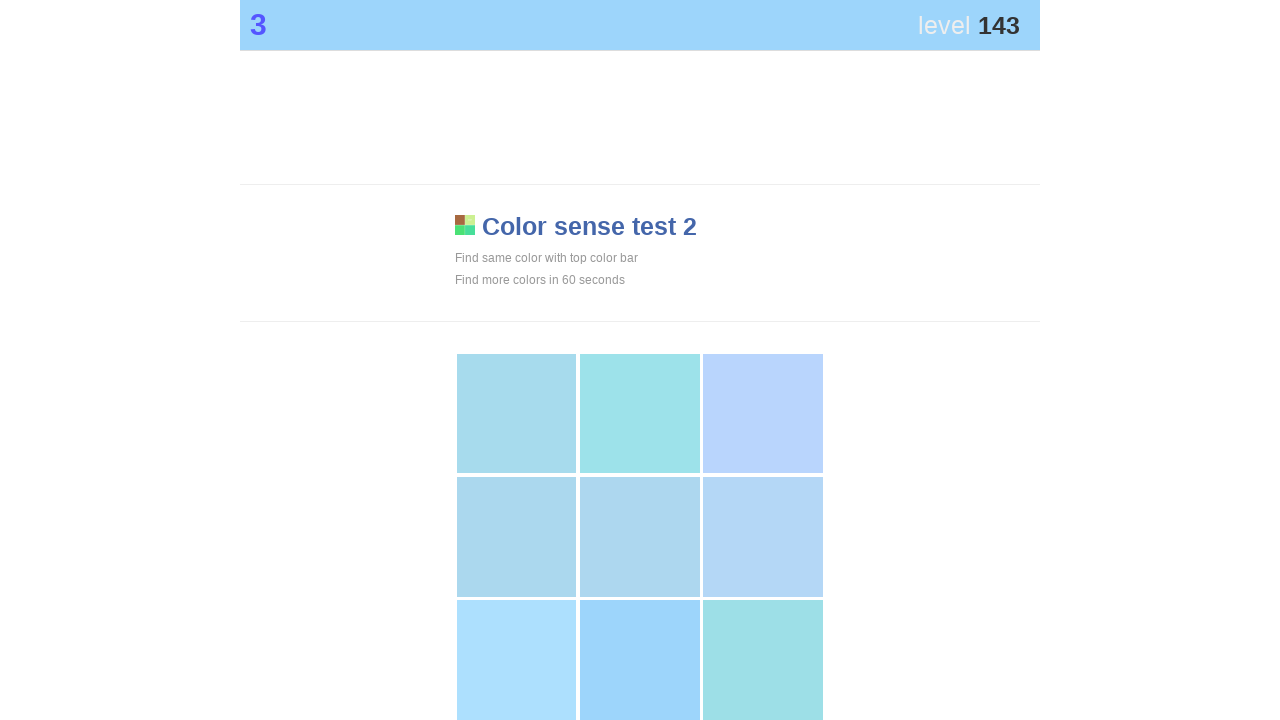

Clicked main button on color game at (640, 660) on .main
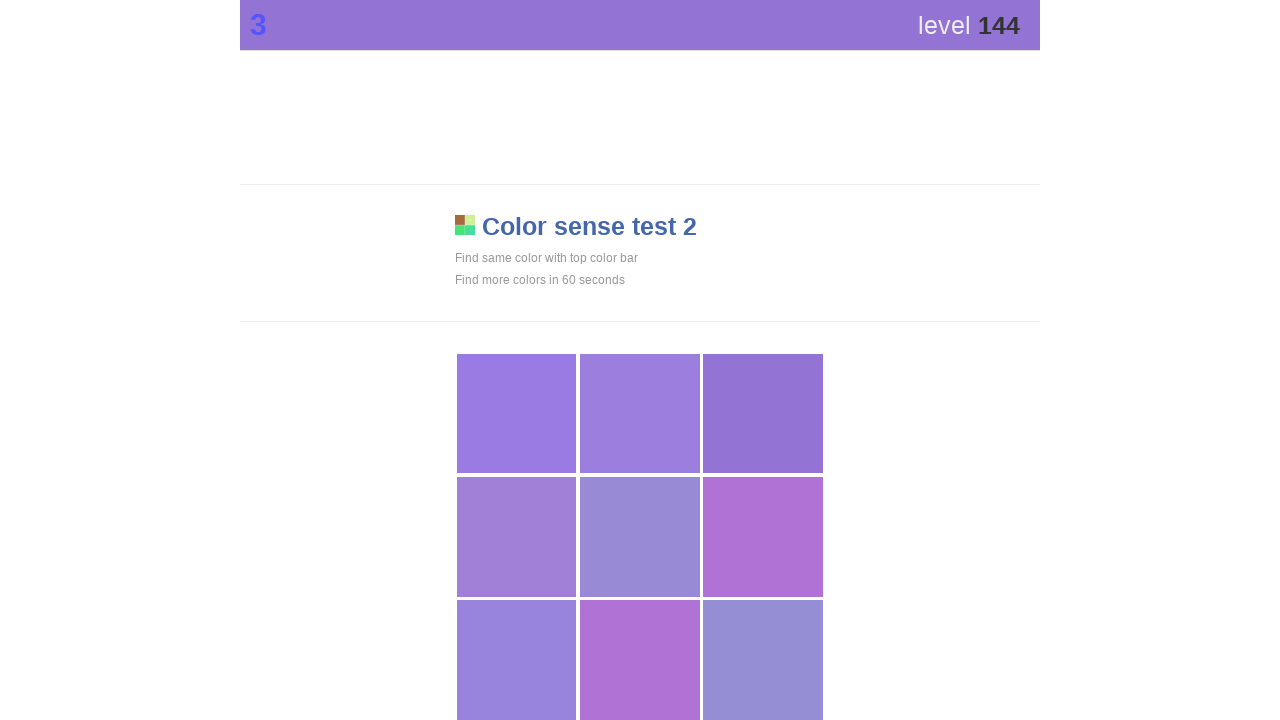

Waited 100ms between clicks
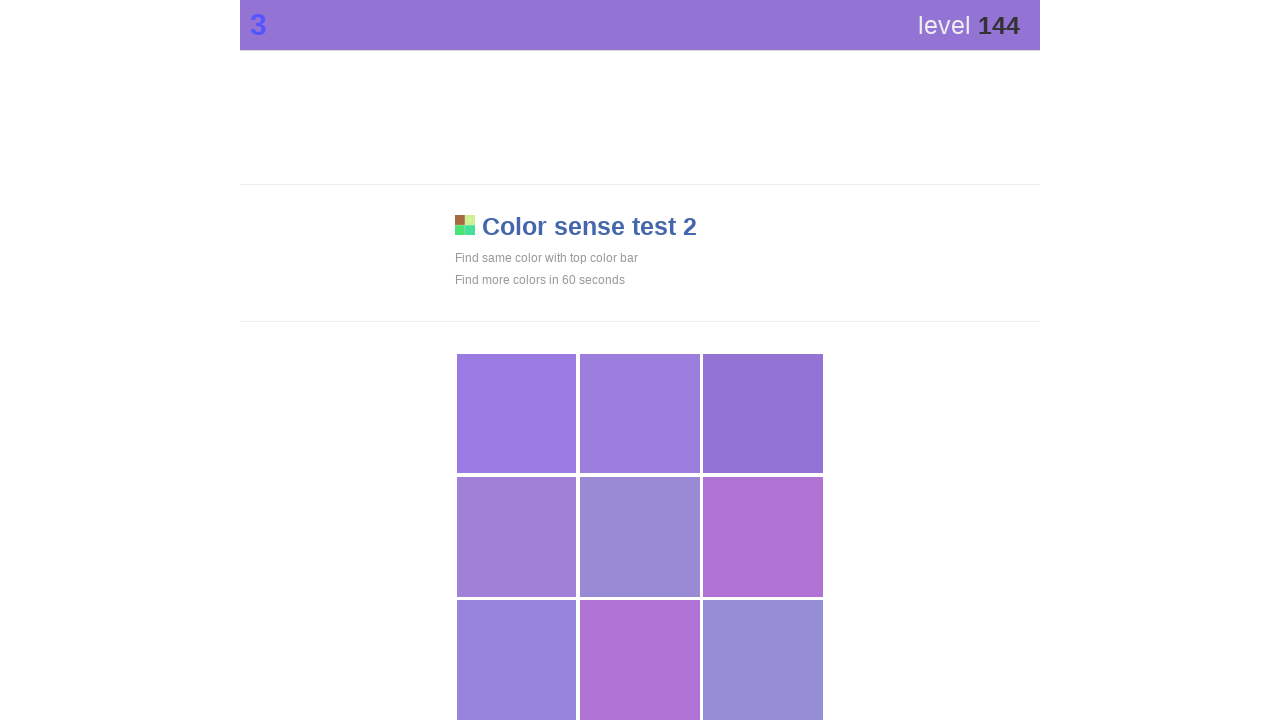

Clicked main button on color game at (763, 414) on .main
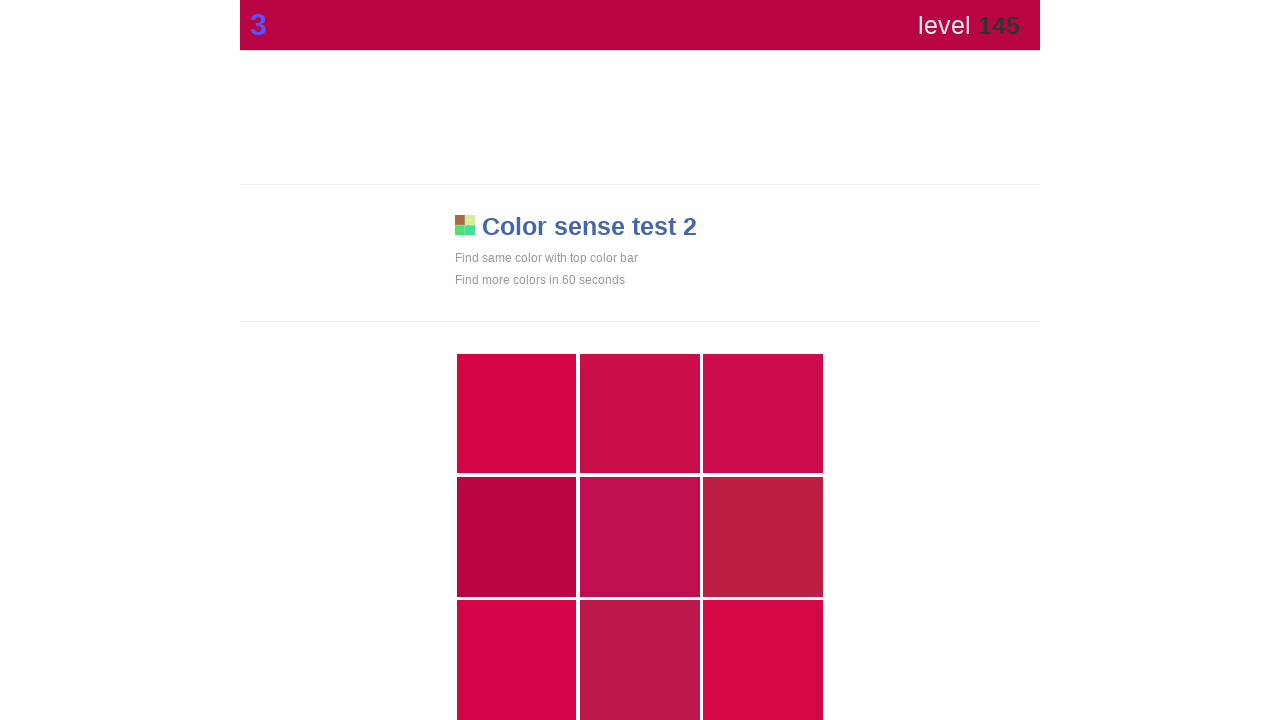

Waited 100ms between clicks
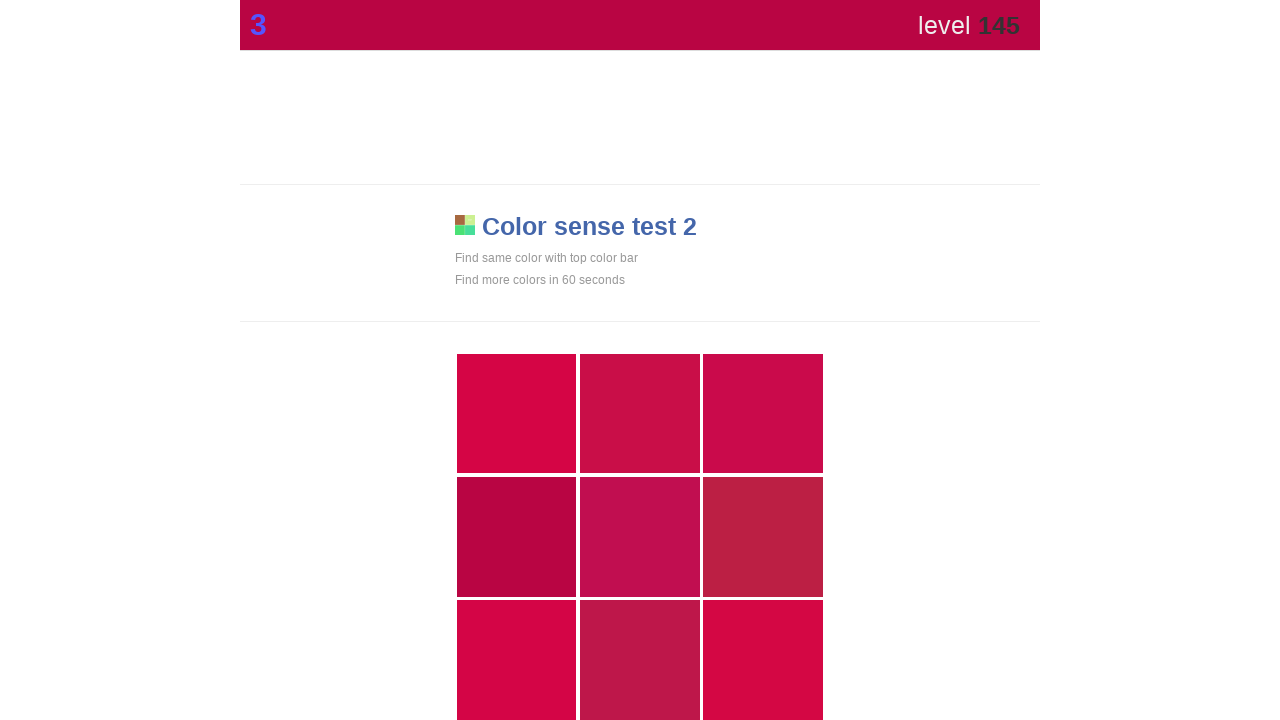

Clicked main button on color game at (517, 537) on .main
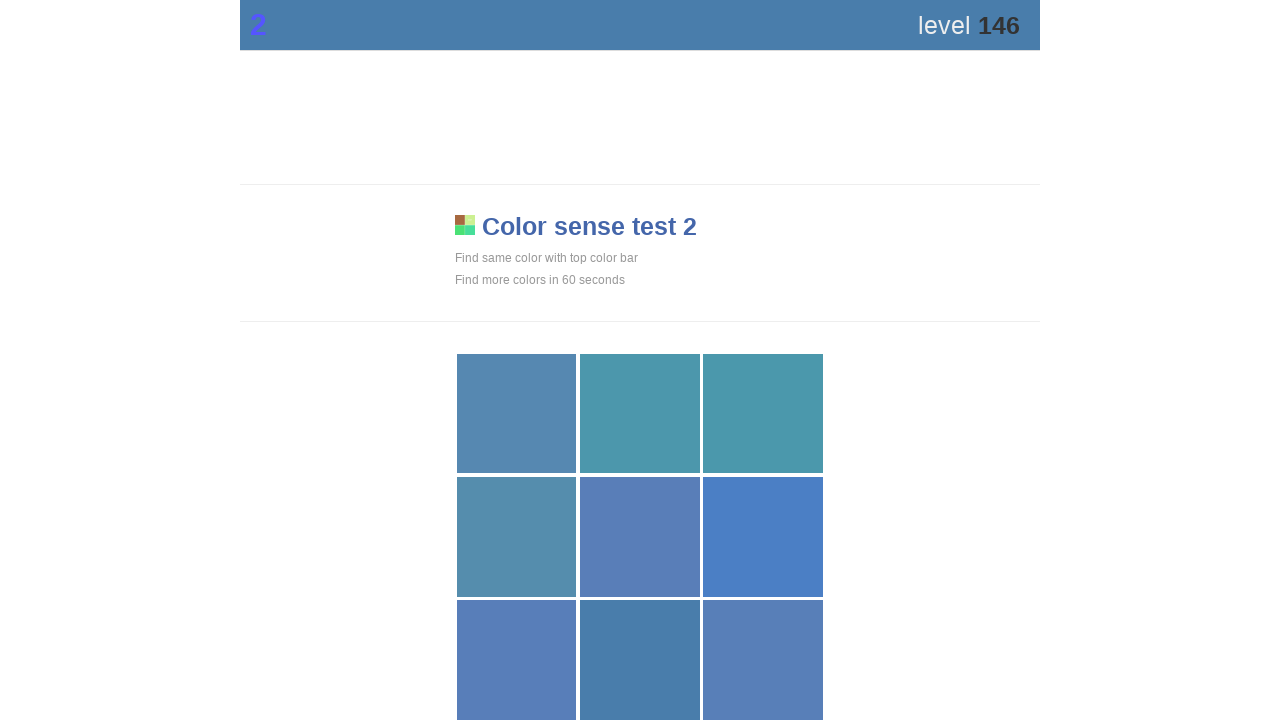

Waited 100ms between clicks
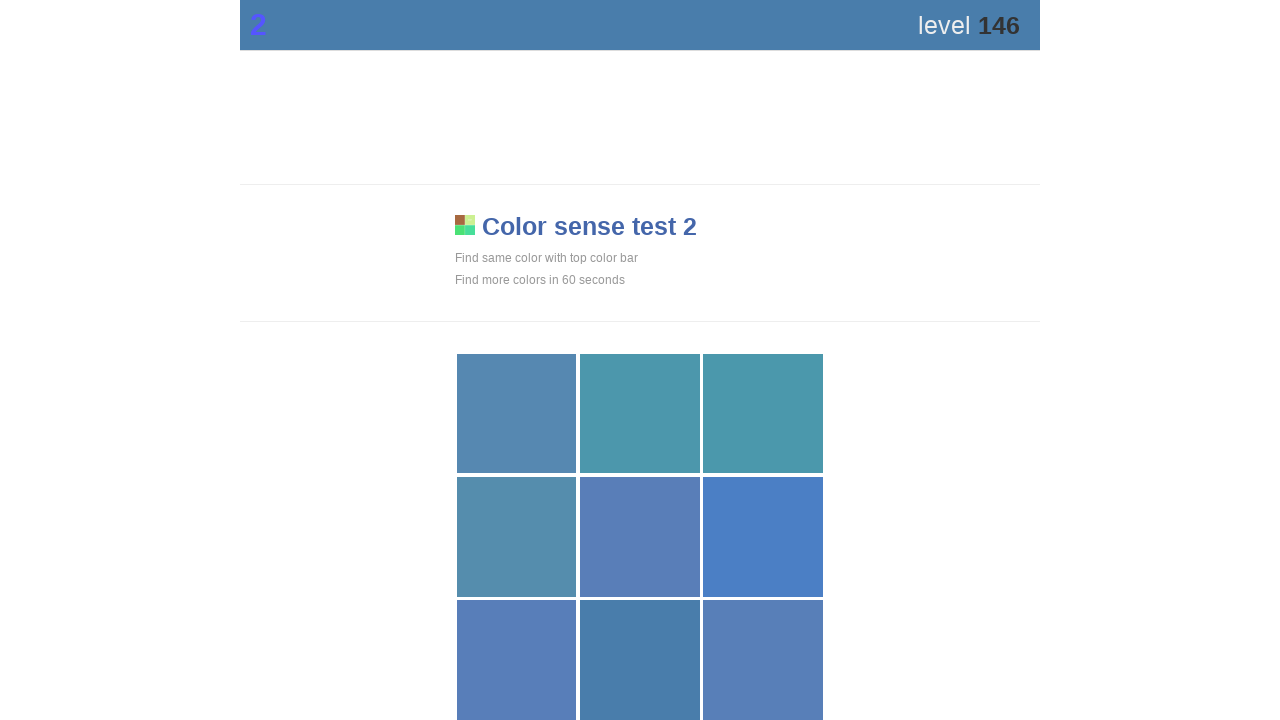

Clicked main button on color game at (640, 660) on .main
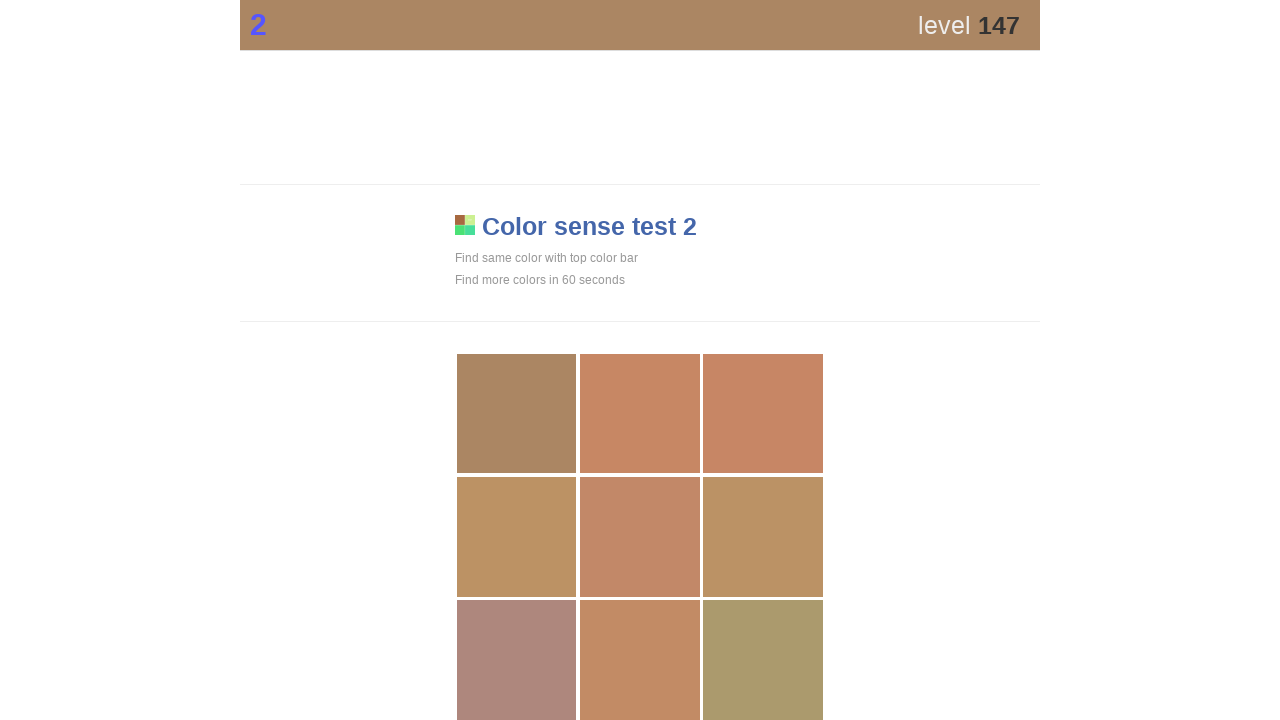

Waited 100ms between clicks
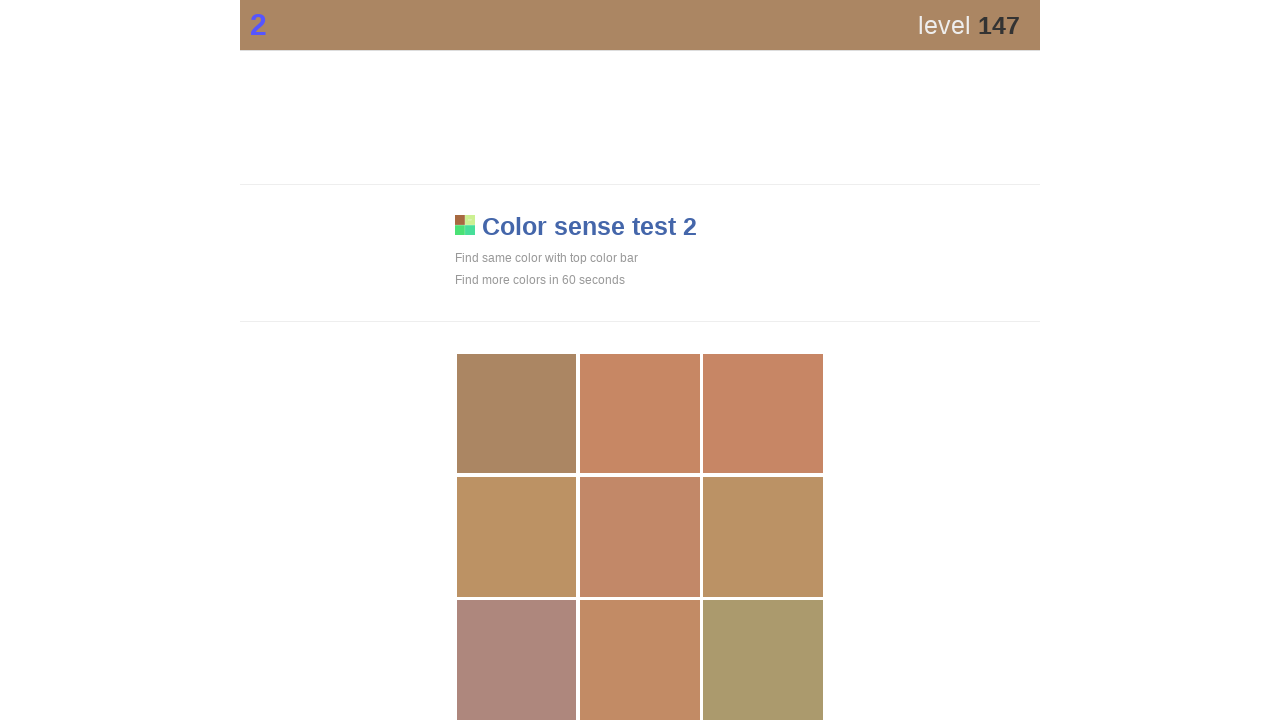

Clicked main button on color game at (517, 414) on .main
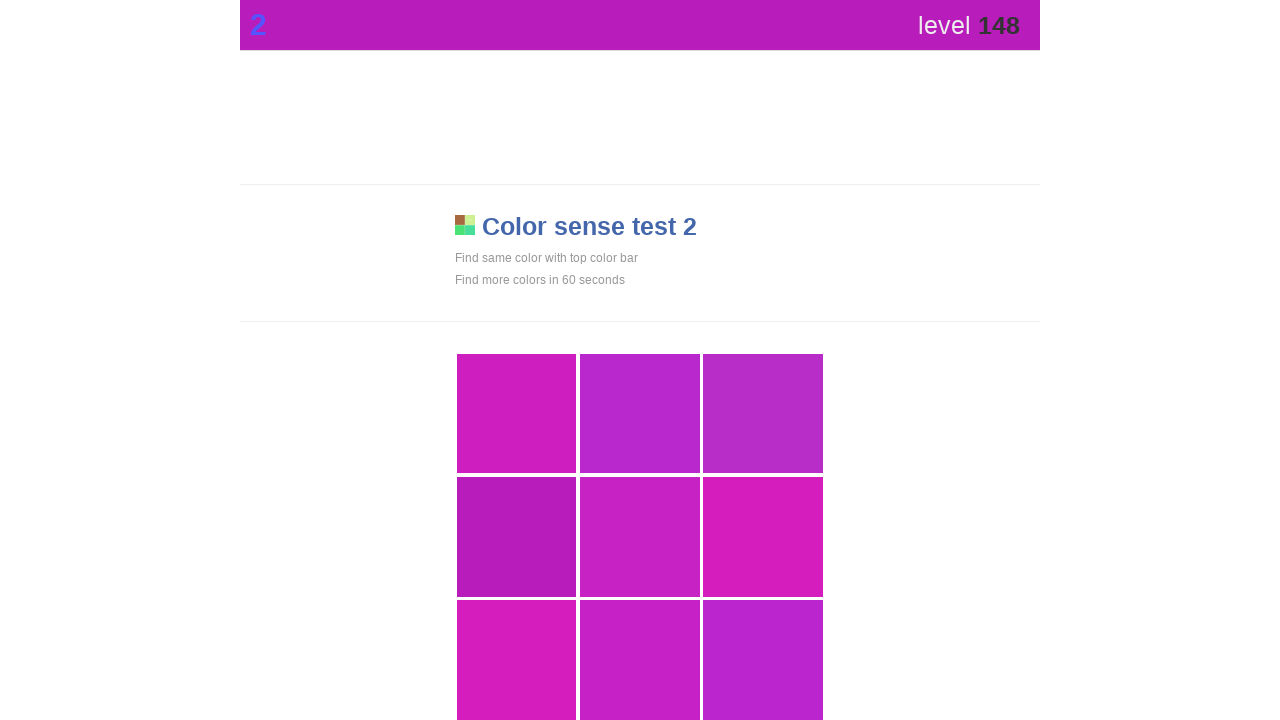

Waited 100ms between clicks
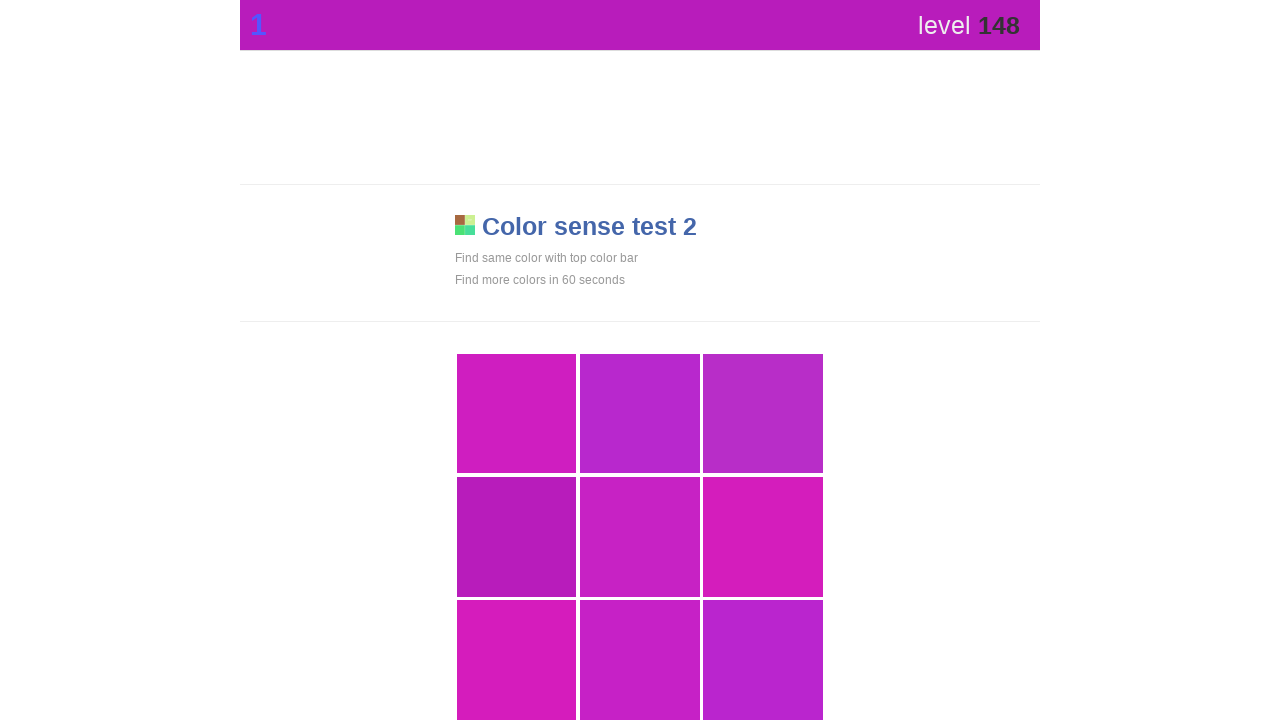

Clicked main button on color game at (517, 537) on .main
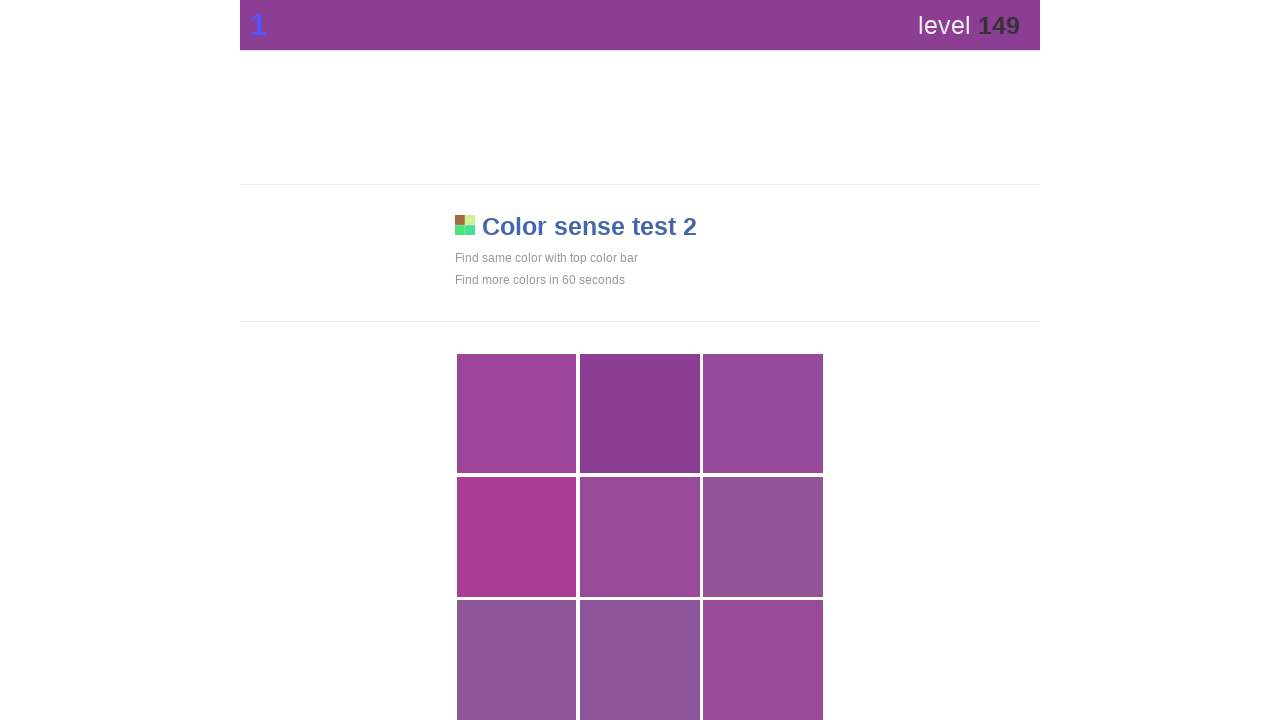

Waited 100ms between clicks
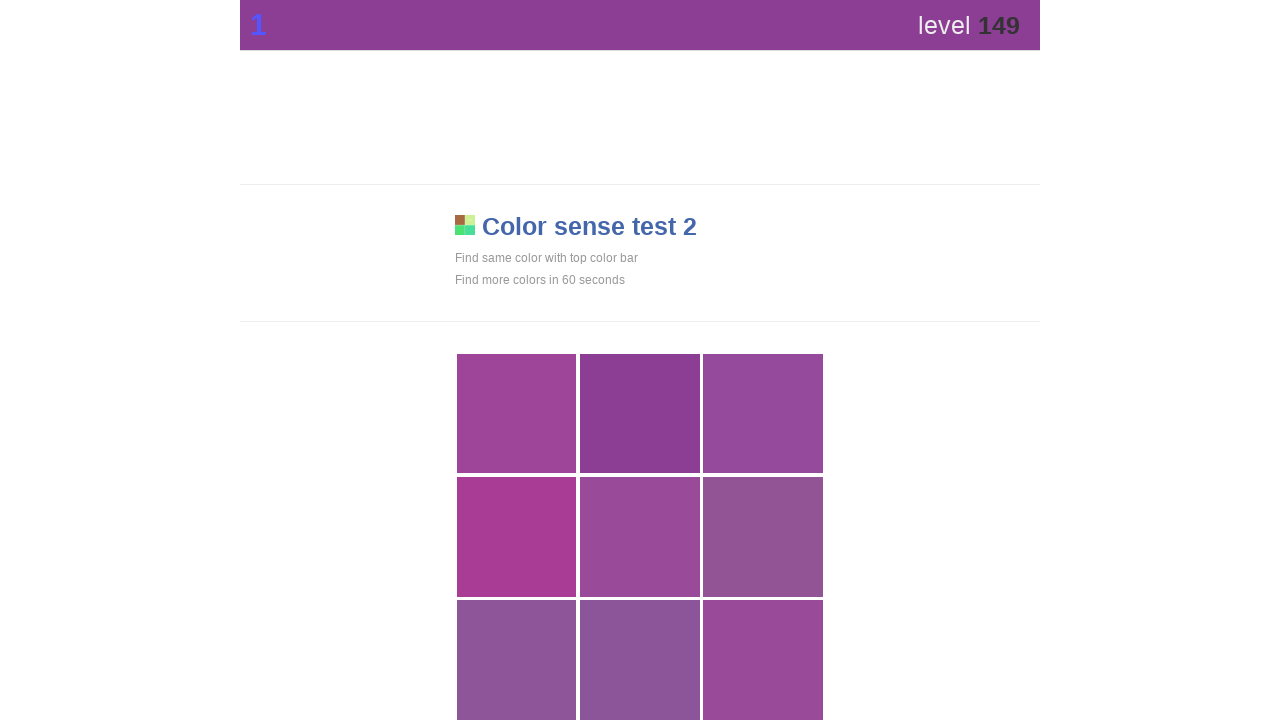

Clicked main button on color game at (640, 414) on .main
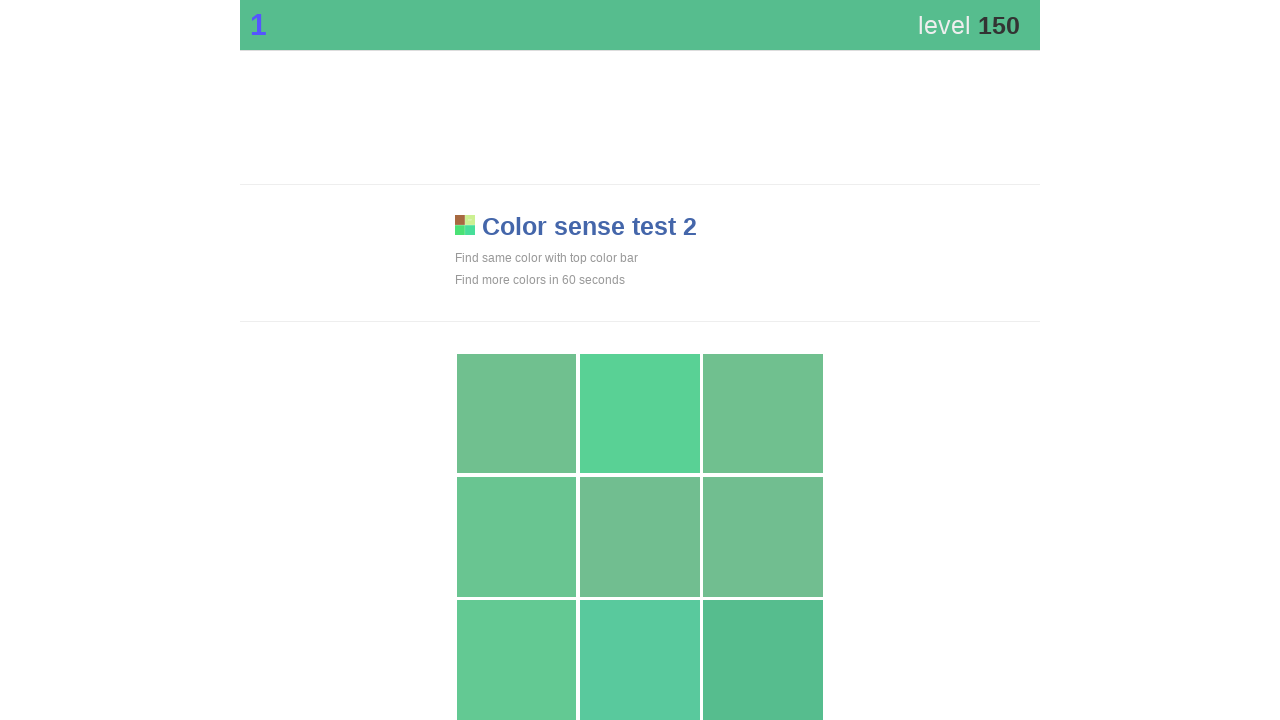

Waited 100ms between clicks
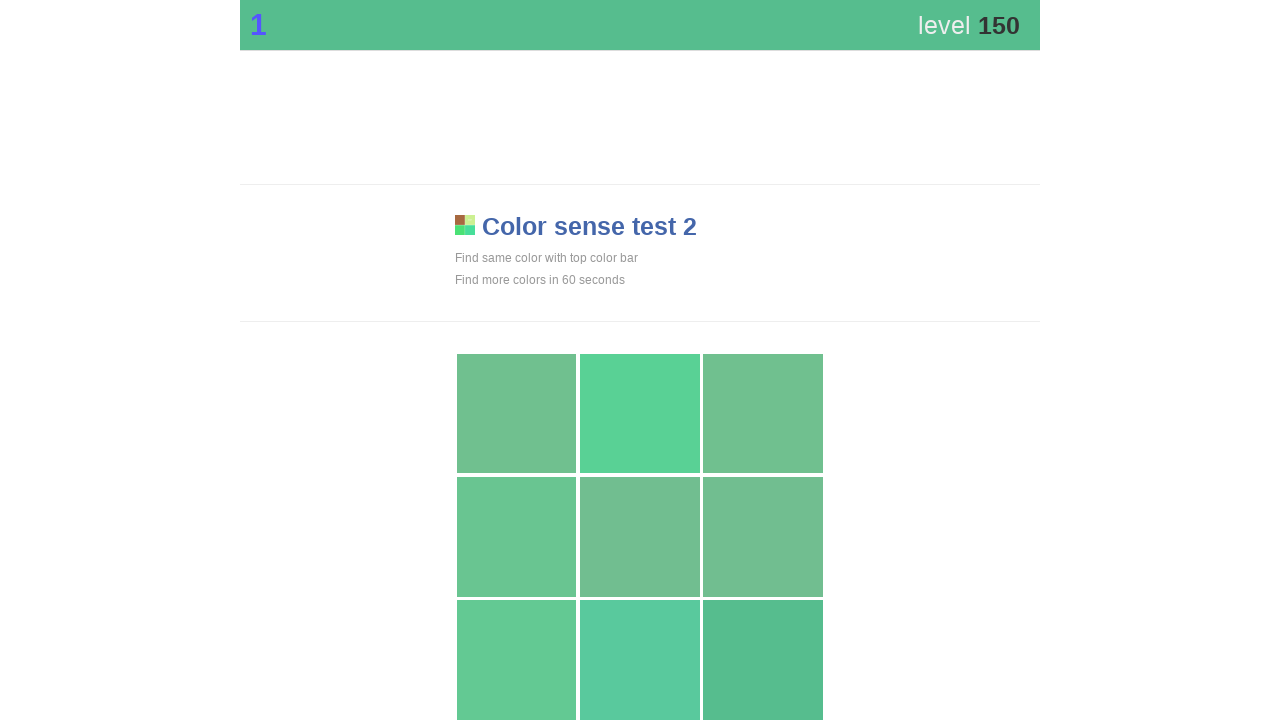

Clicked main button on color game at (763, 660) on .main
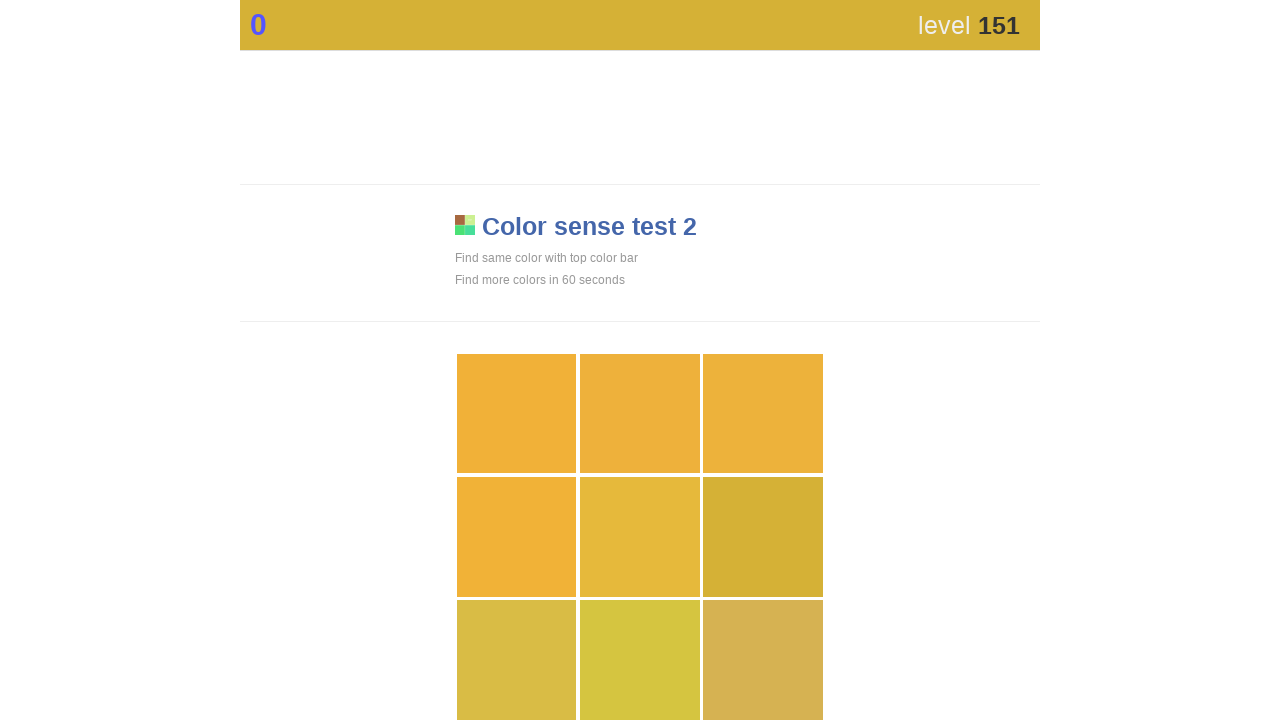

Waited 100ms between clicks
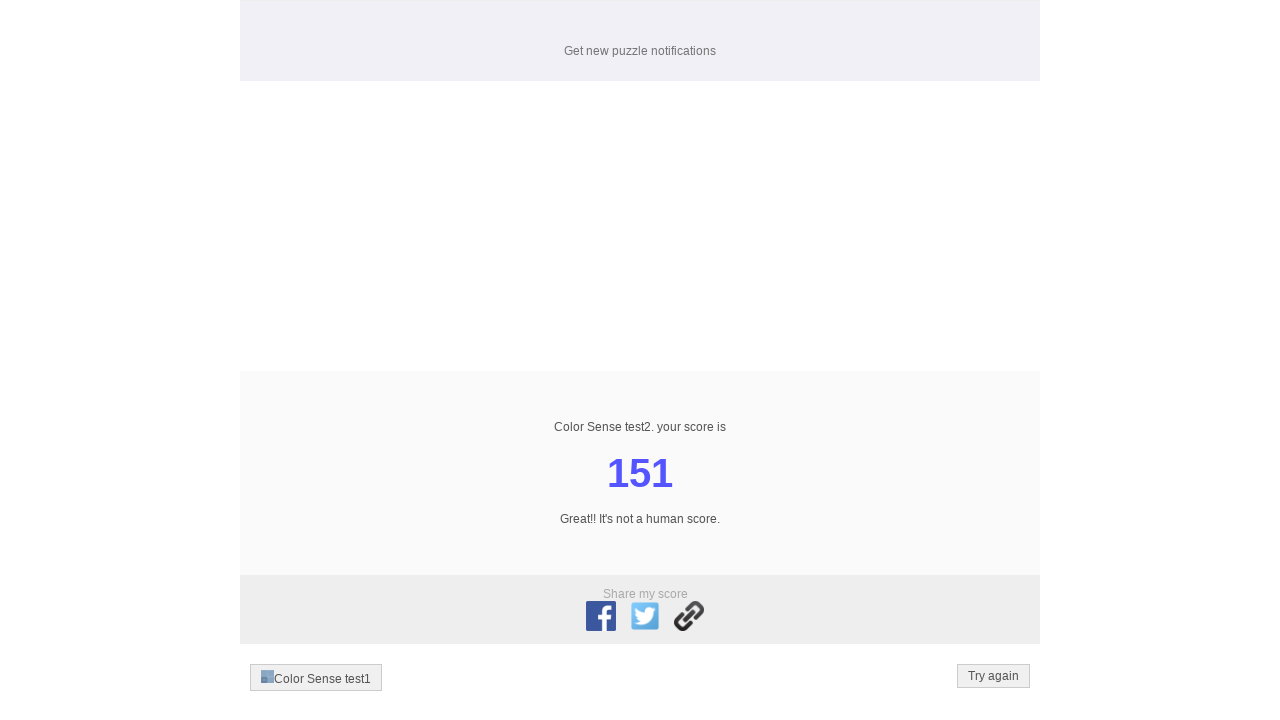

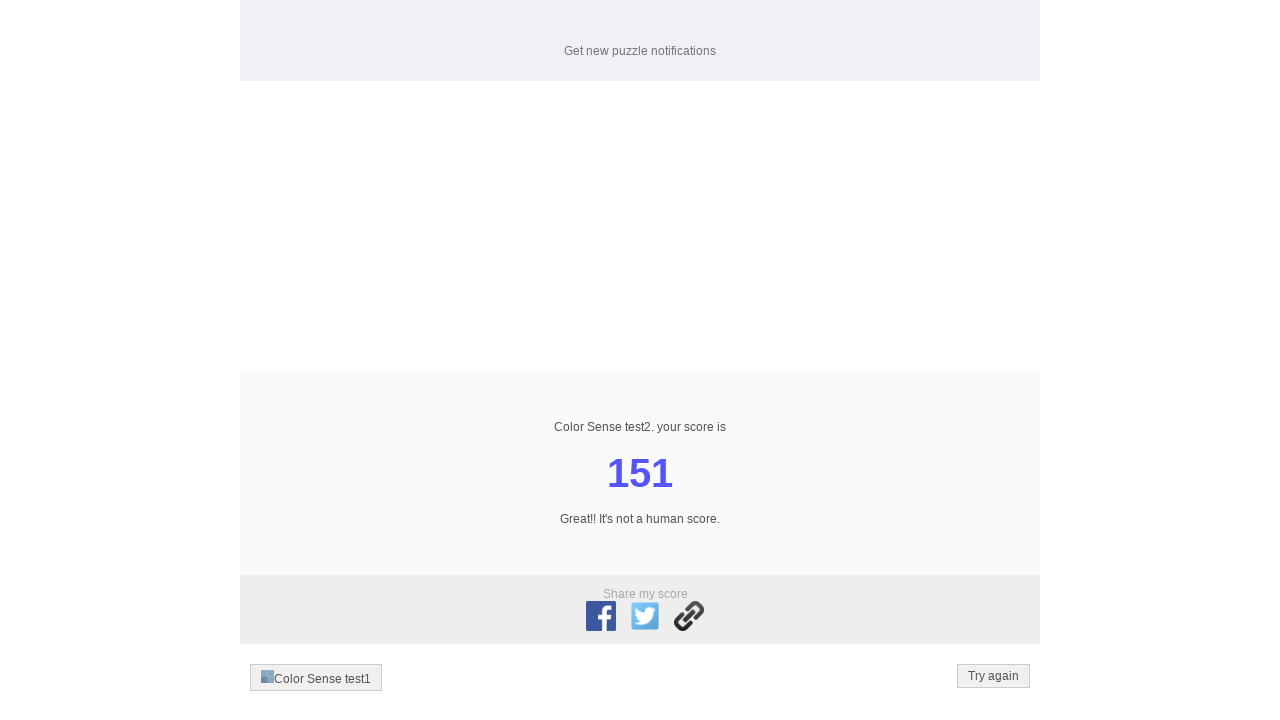